Tests the add/remove elements functionality by clicking the "Add Element" button 100 times to create delete buttons, then clicking "Delete" 90 times to remove elements, verifying the correct count of elements at each step.

Starting URL: http://the-internet.herokuapp.com/add_remove_elements/

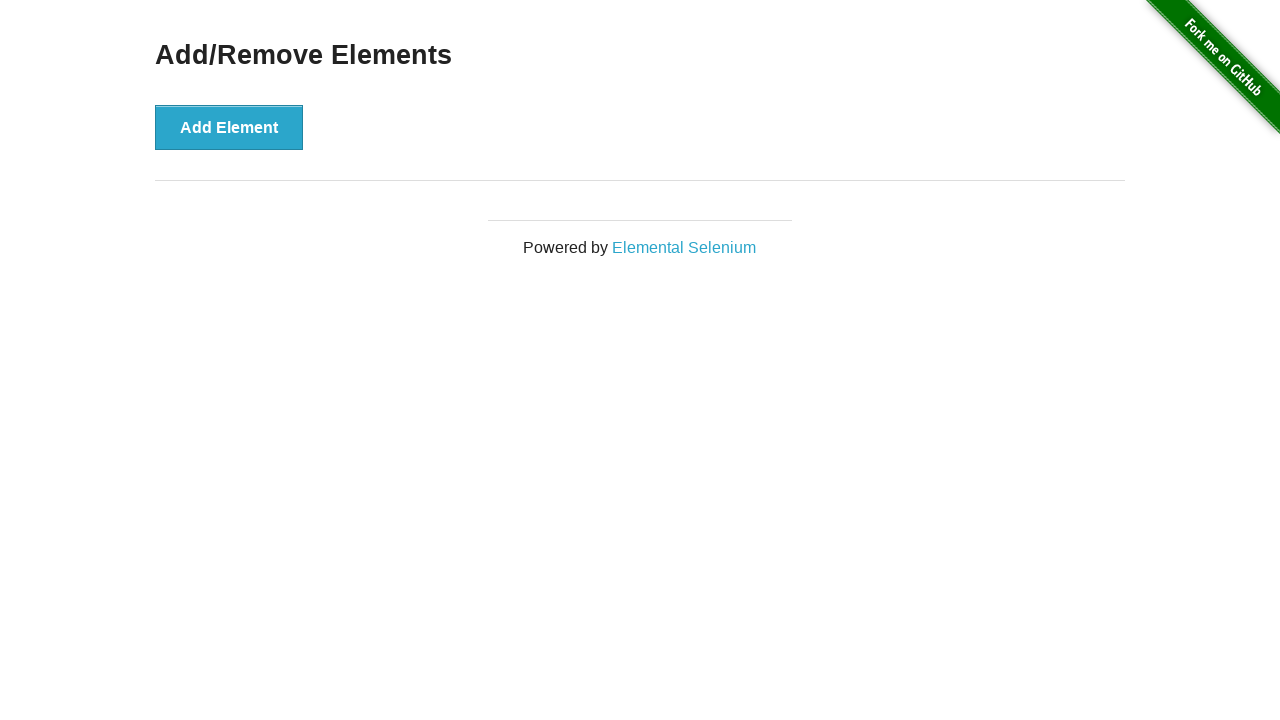

Clicked 'Add Element' button (iteration 1/100) at (229, 127) on button[onclick='addElement()']
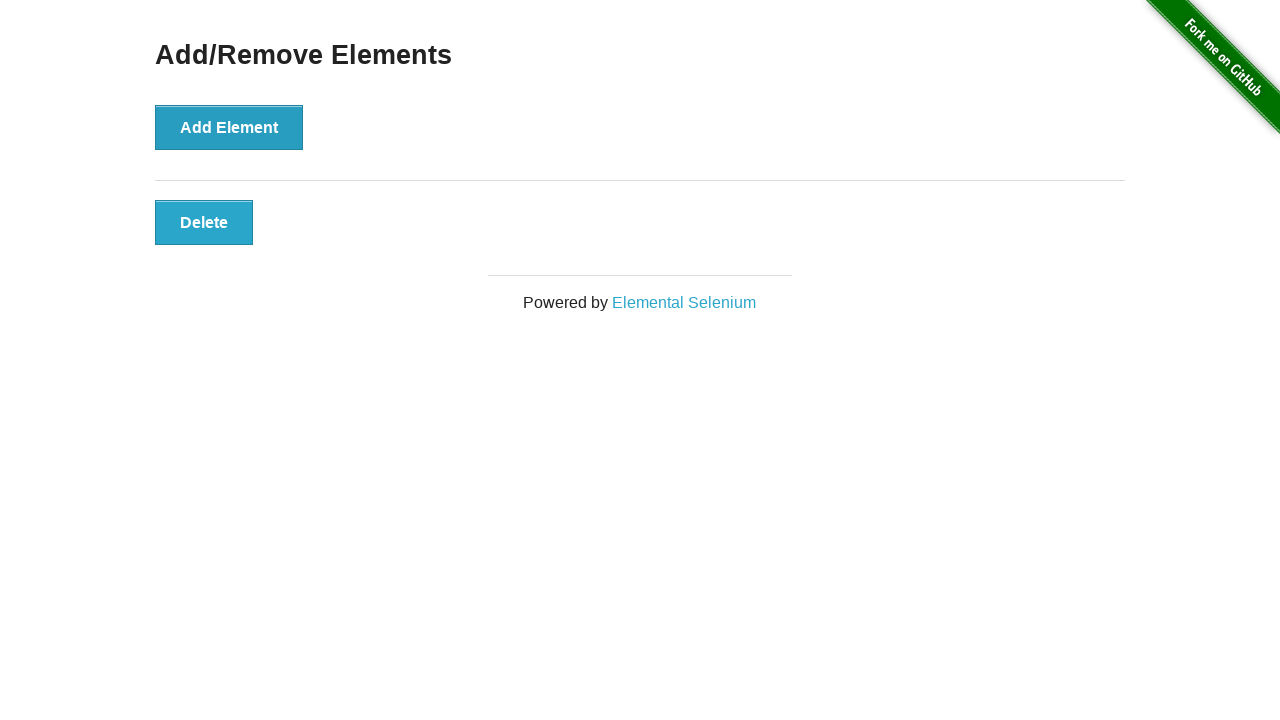

Clicked 'Add Element' button (iteration 2/100) at (229, 127) on button[onclick='addElement()']
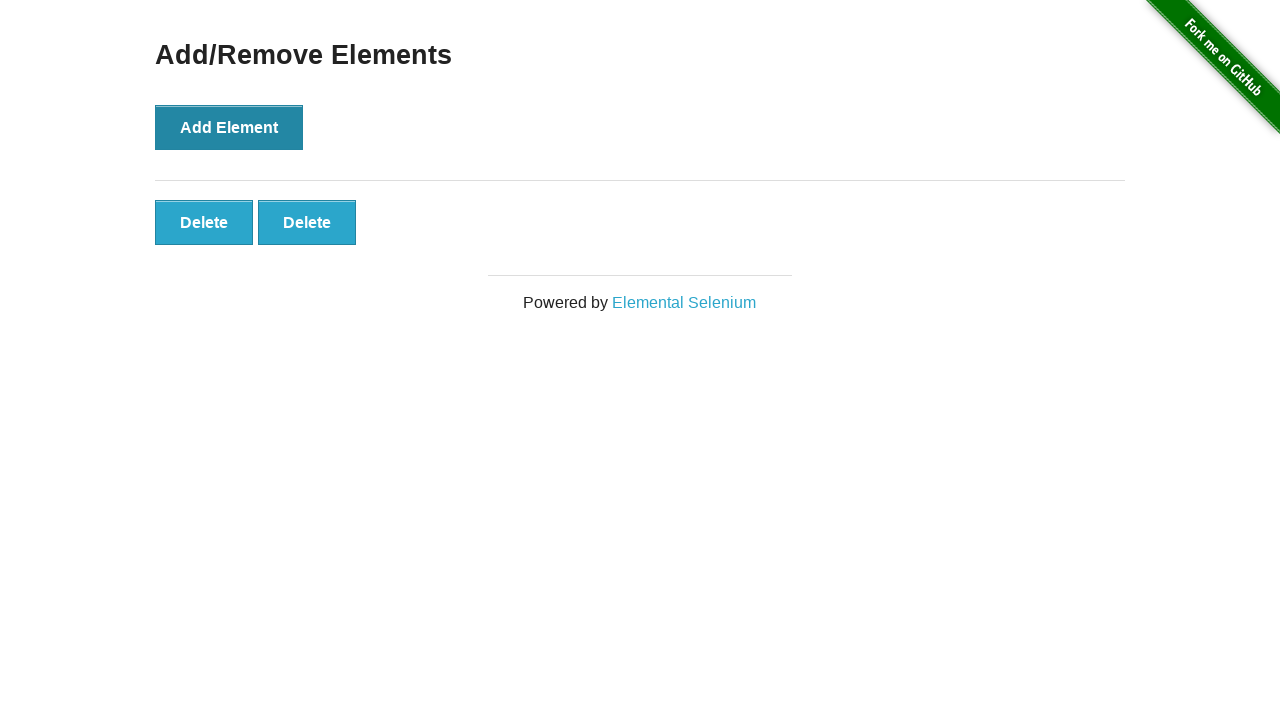

Clicked 'Add Element' button (iteration 3/100) at (229, 127) on button[onclick='addElement()']
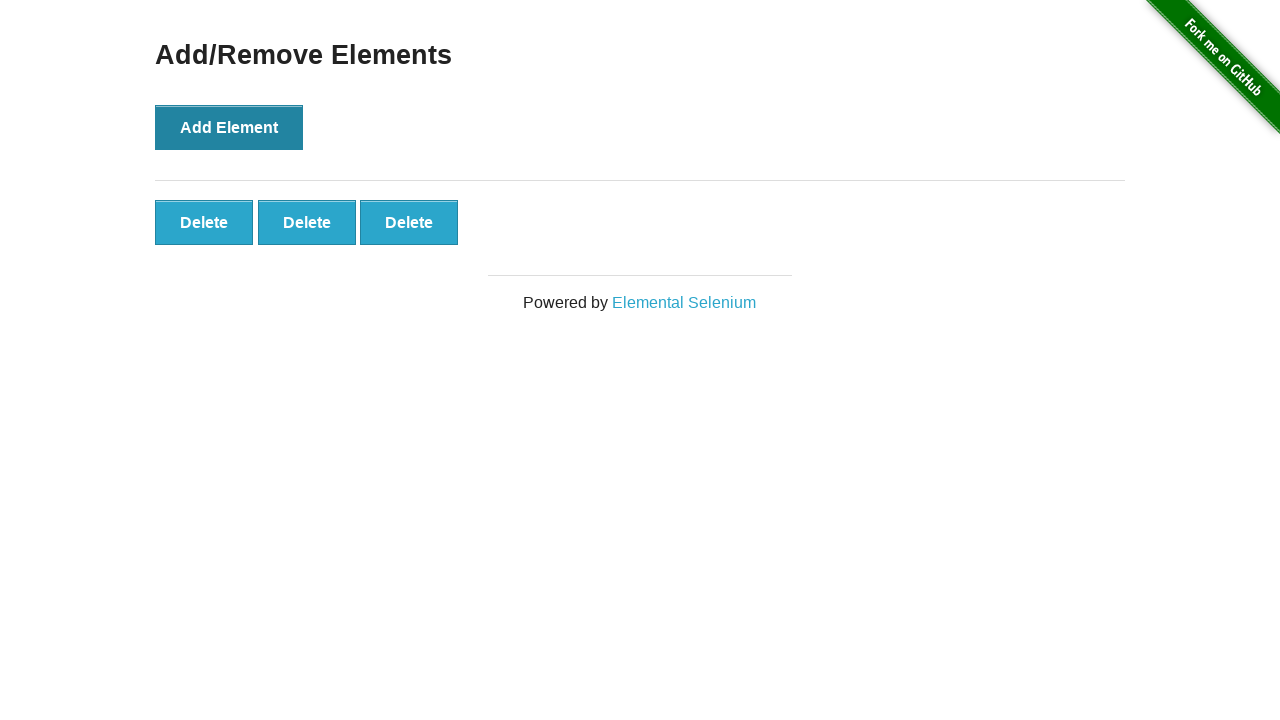

Clicked 'Add Element' button (iteration 4/100) at (229, 127) on button[onclick='addElement()']
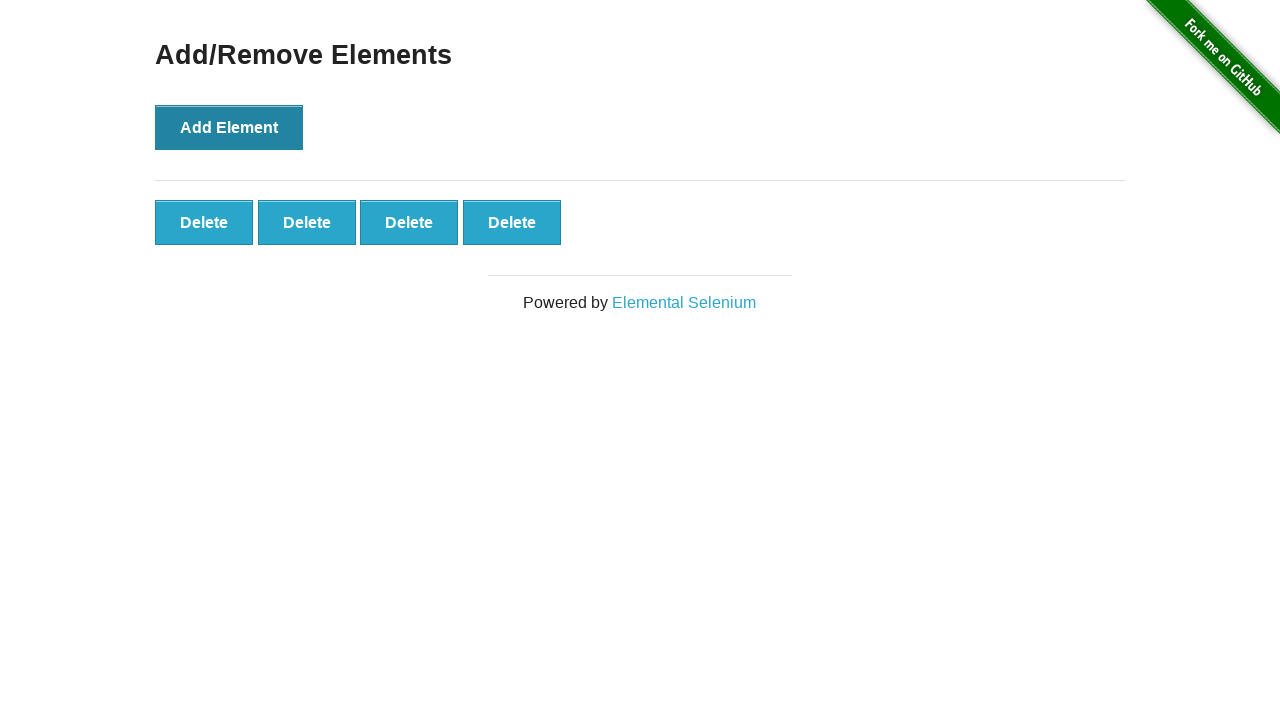

Clicked 'Add Element' button (iteration 5/100) at (229, 127) on button[onclick='addElement()']
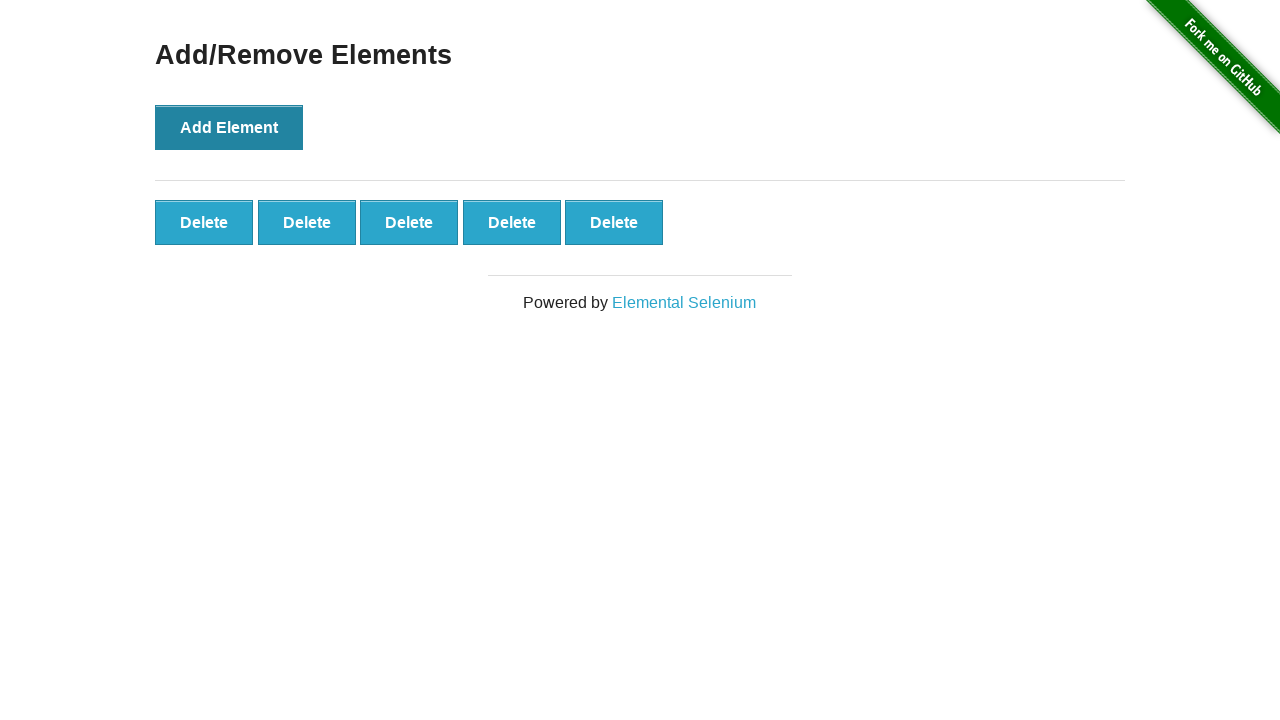

Clicked 'Add Element' button (iteration 6/100) at (229, 127) on button[onclick='addElement()']
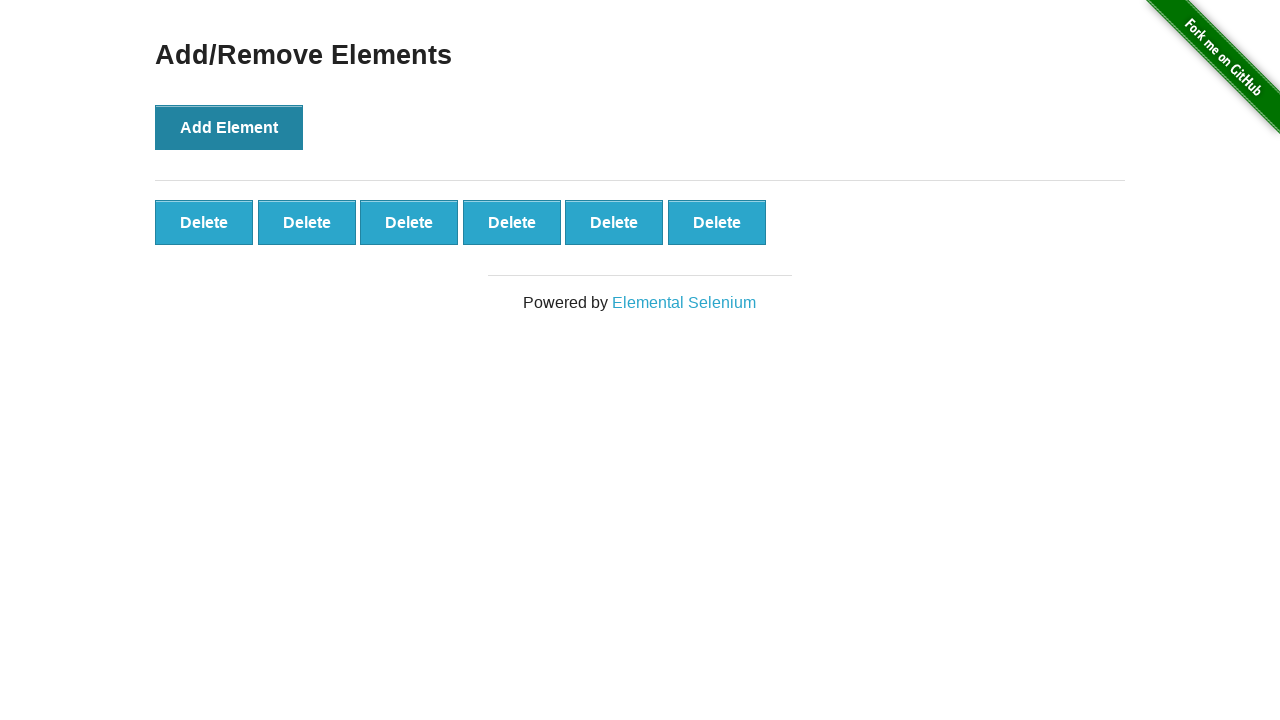

Clicked 'Add Element' button (iteration 7/100) at (229, 127) on button[onclick='addElement()']
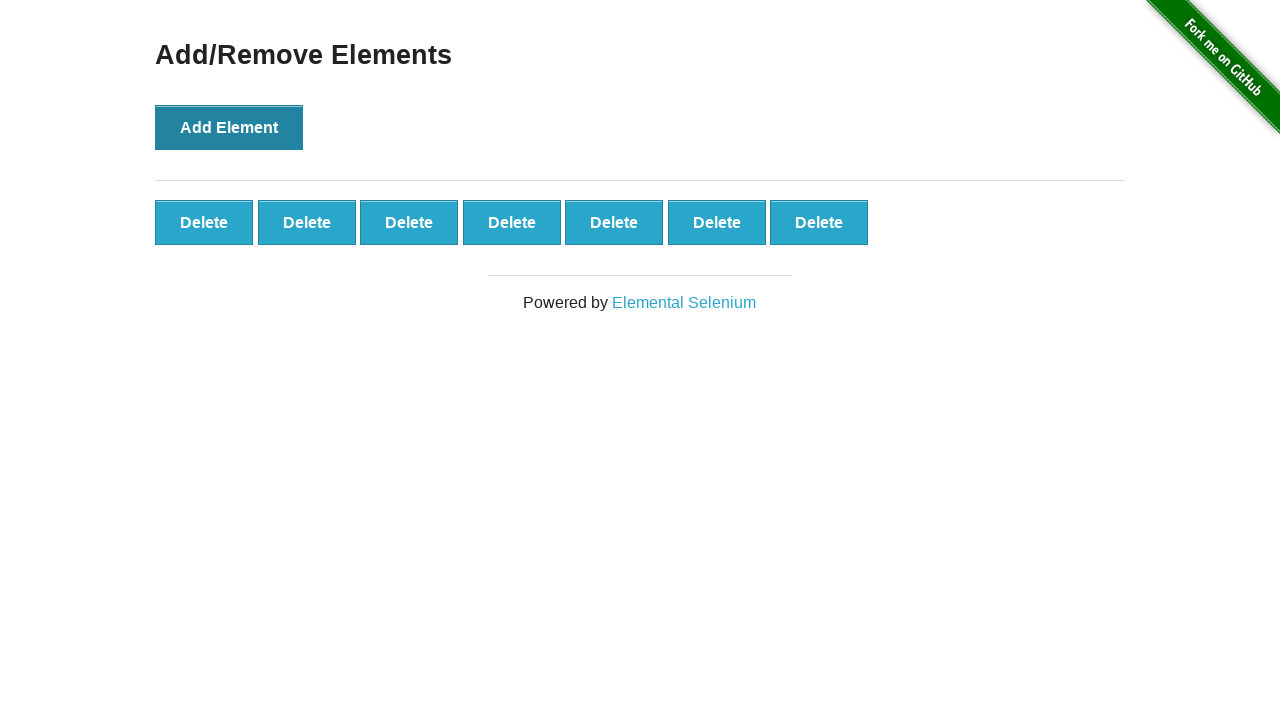

Clicked 'Add Element' button (iteration 8/100) at (229, 127) on button[onclick='addElement()']
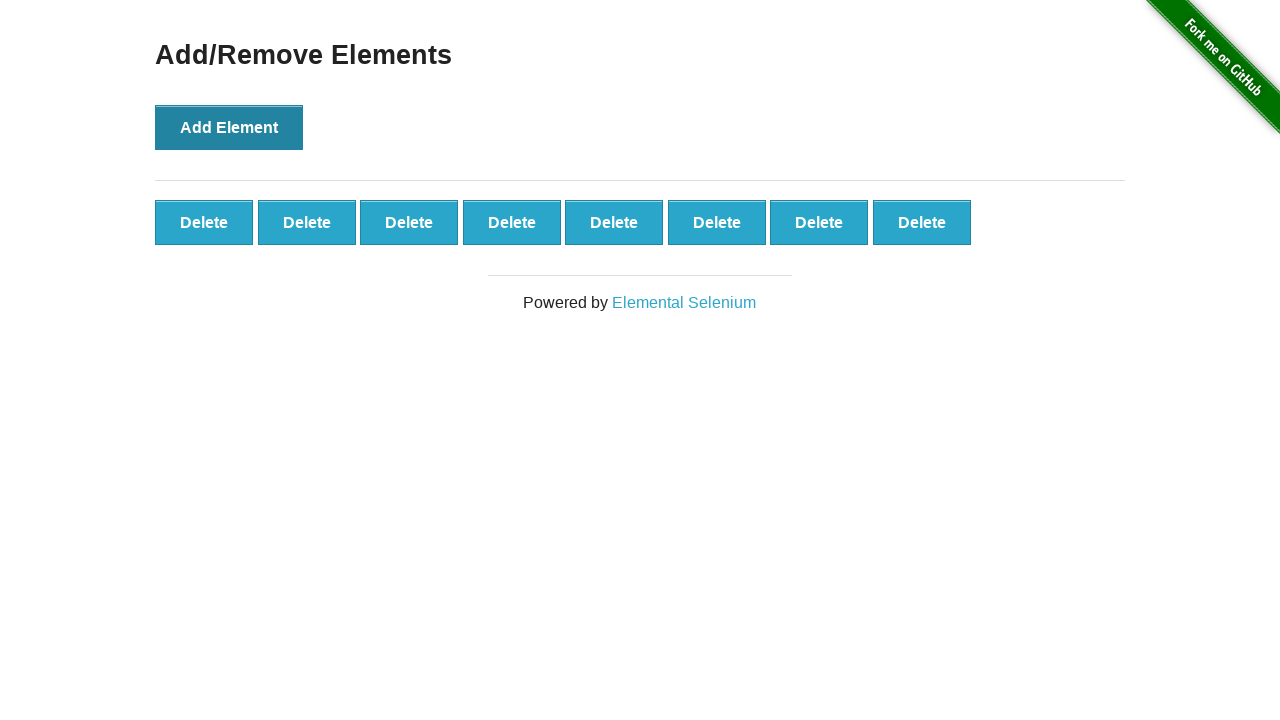

Clicked 'Add Element' button (iteration 9/100) at (229, 127) on button[onclick='addElement()']
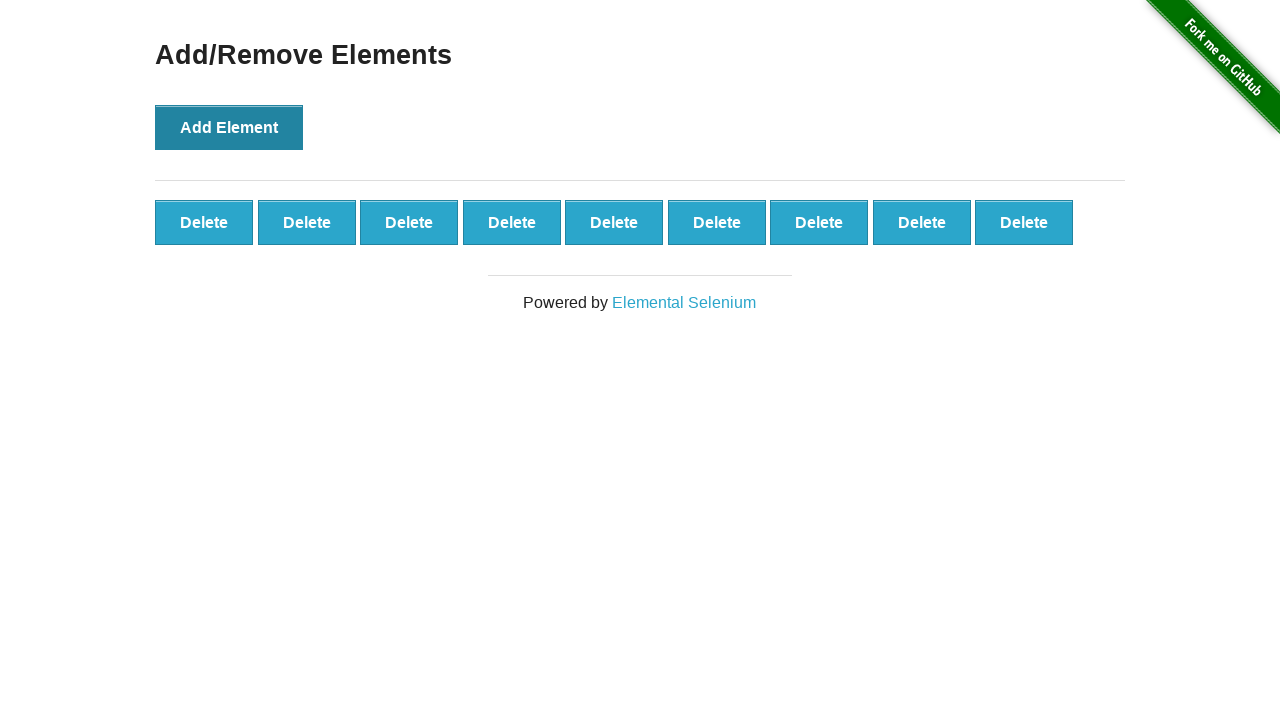

Clicked 'Add Element' button (iteration 10/100) at (229, 127) on button[onclick='addElement()']
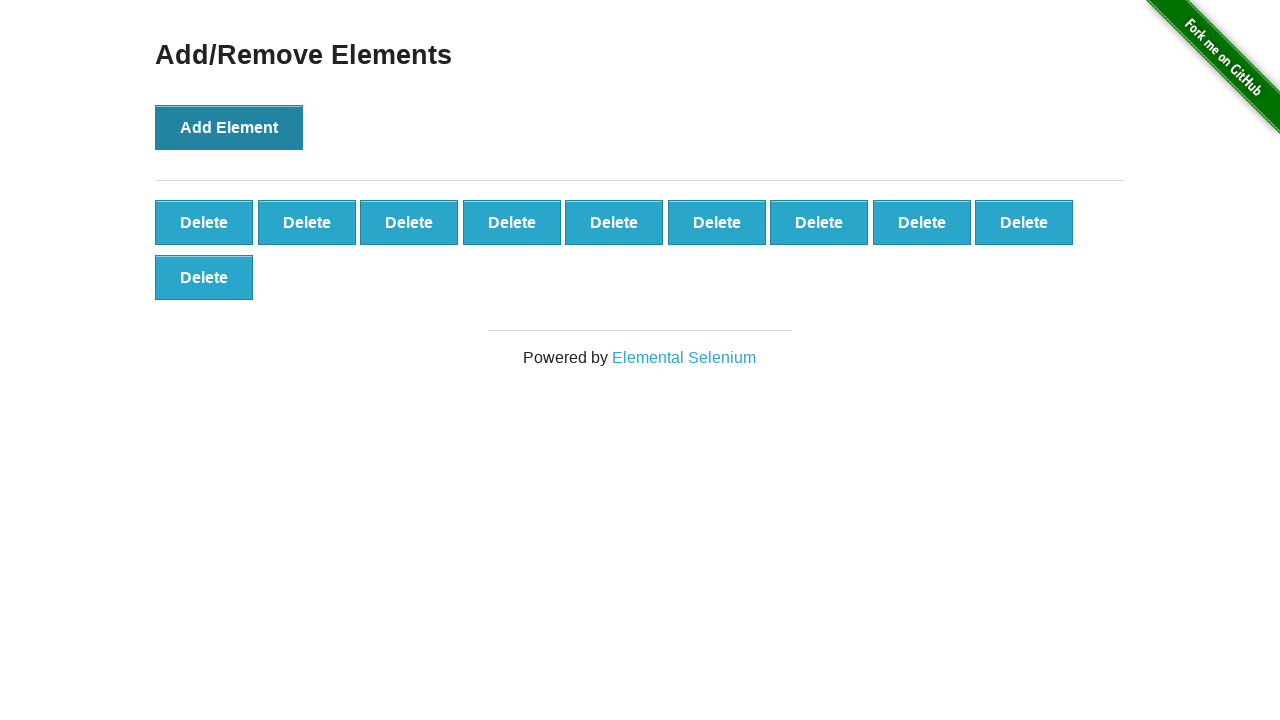

Clicked 'Add Element' button (iteration 11/100) at (229, 127) on button[onclick='addElement()']
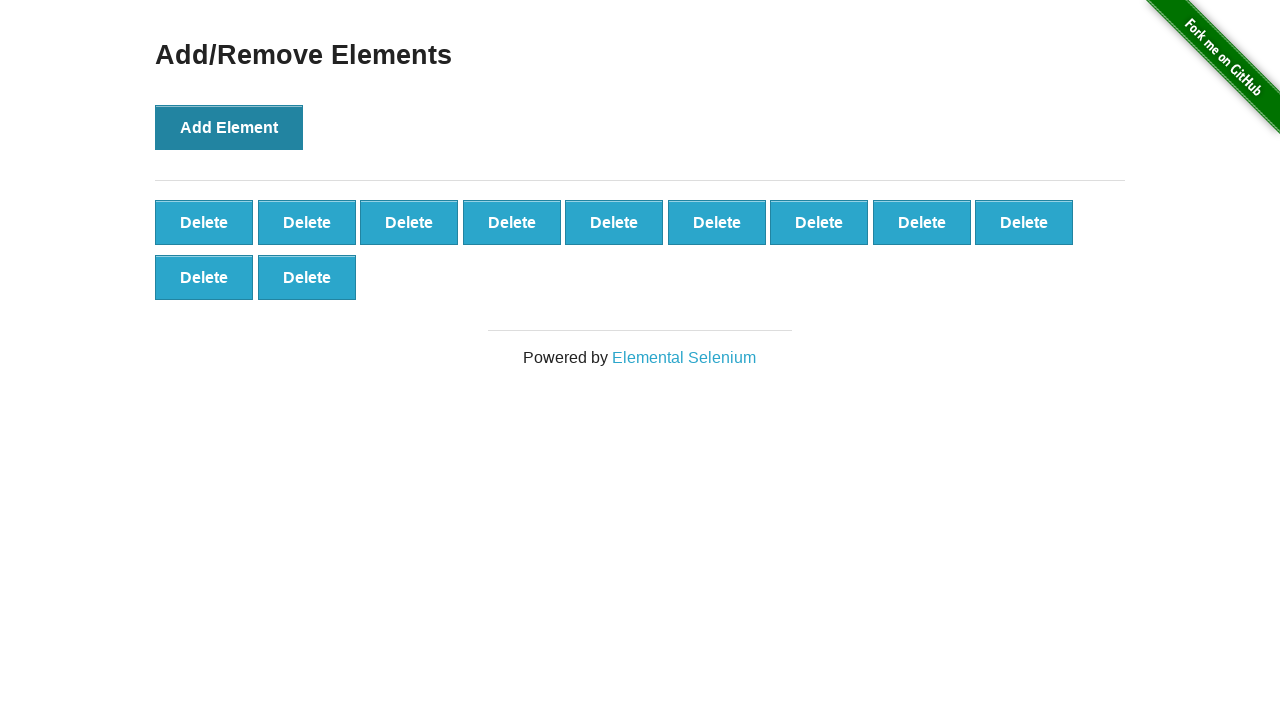

Clicked 'Add Element' button (iteration 12/100) at (229, 127) on button[onclick='addElement()']
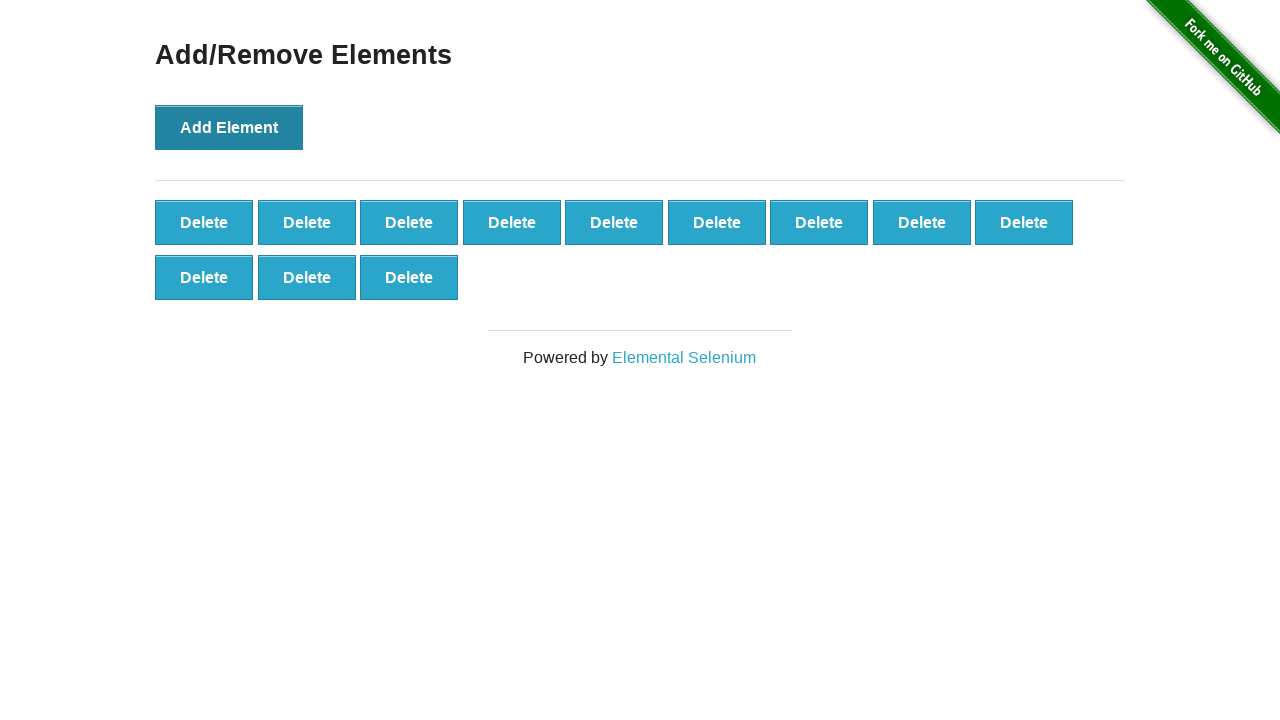

Clicked 'Add Element' button (iteration 13/100) at (229, 127) on button[onclick='addElement()']
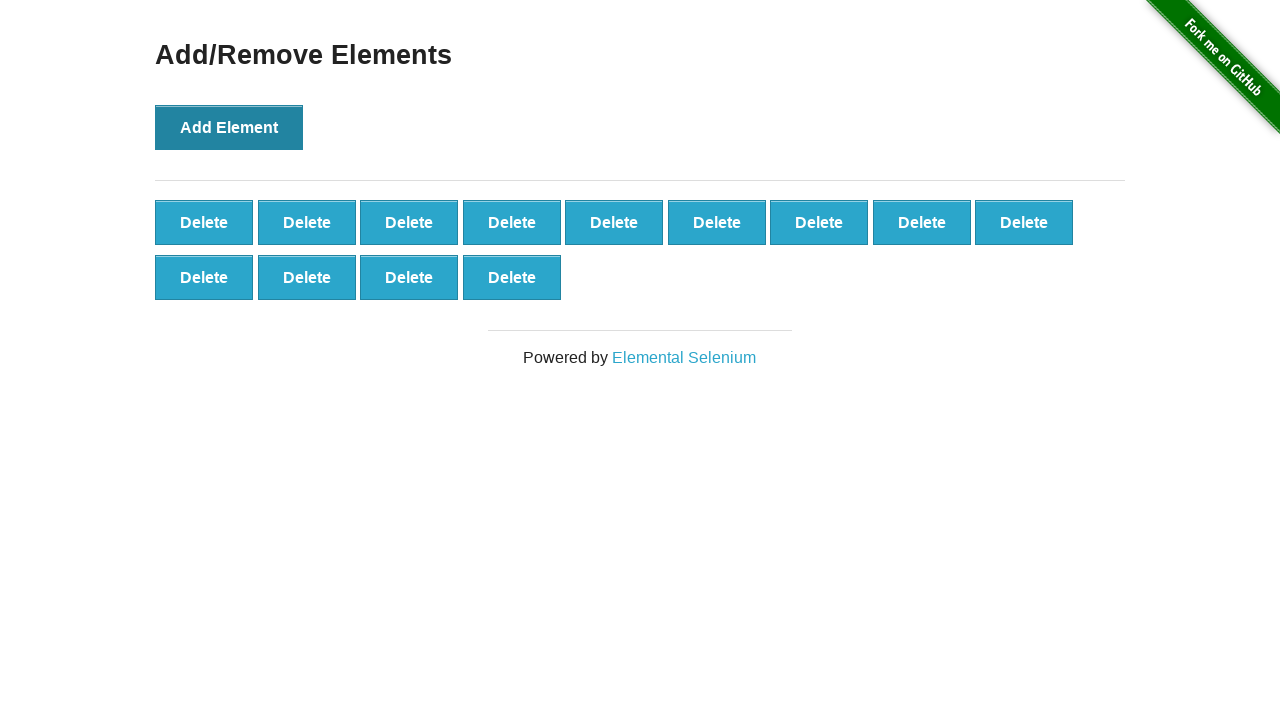

Clicked 'Add Element' button (iteration 14/100) at (229, 127) on button[onclick='addElement()']
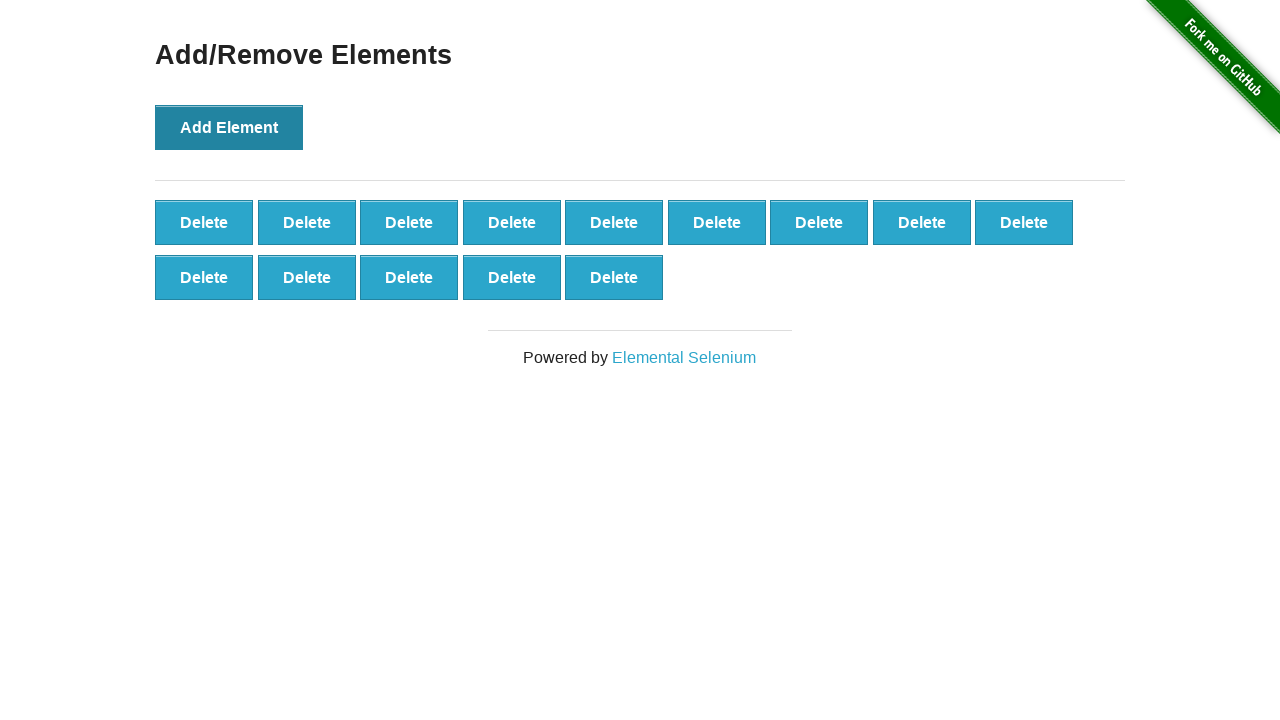

Clicked 'Add Element' button (iteration 15/100) at (229, 127) on button[onclick='addElement()']
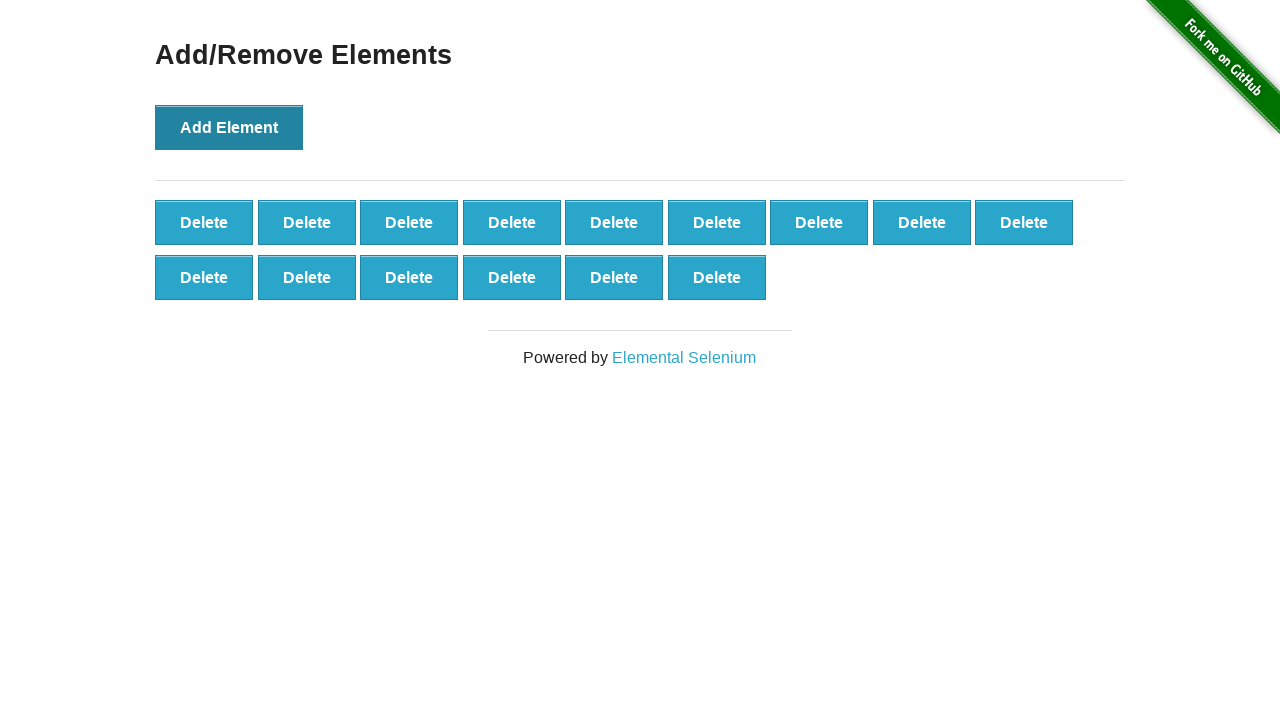

Clicked 'Add Element' button (iteration 16/100) at (229, 127) on button[onclick='addElement()']
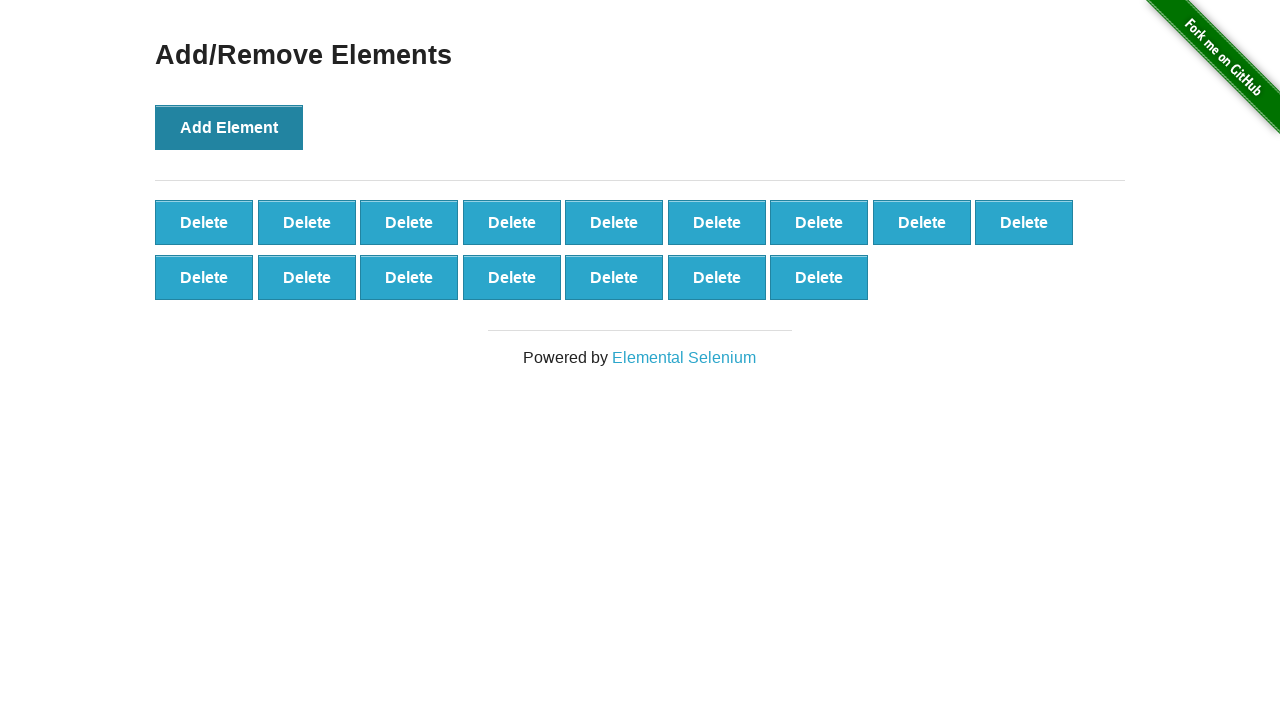

Clicked 'Add Element' button (iteration 17/100) at (229, 127) on button[onclick='addElement()']
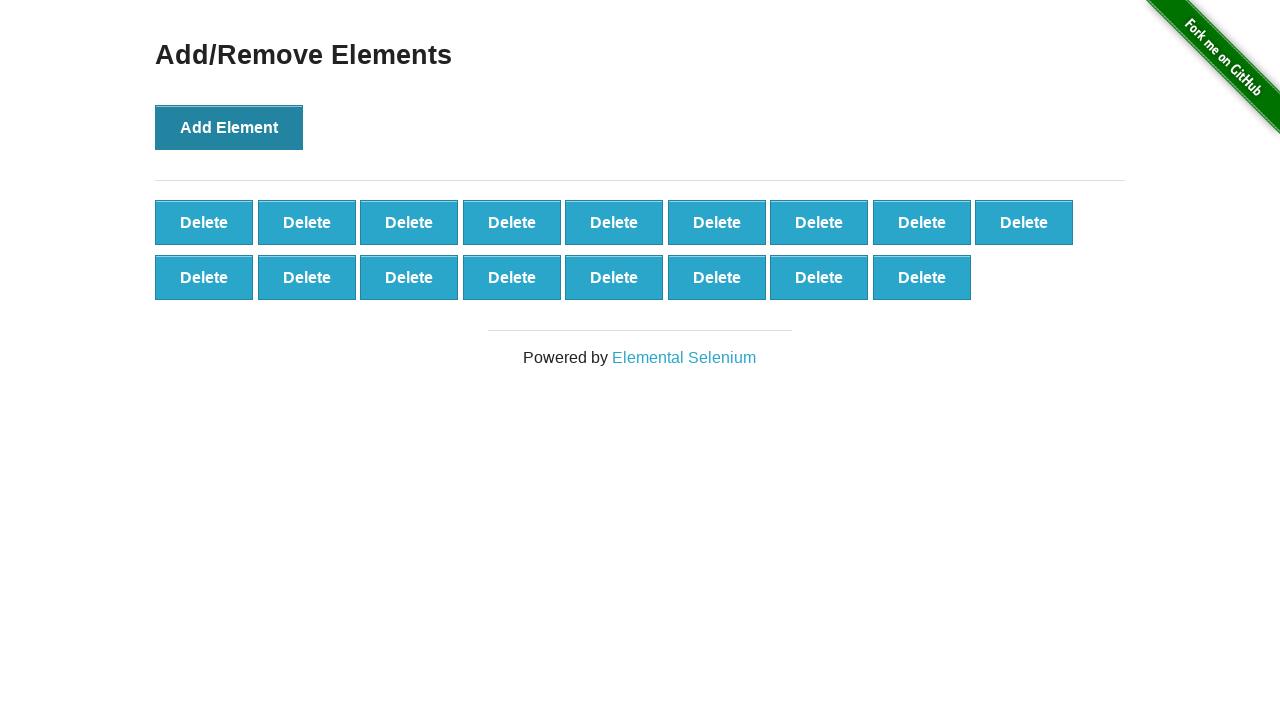

Clicked 'Add Element' button (iteration 18/100) at (229, 127) on button[onclick='addElement()']
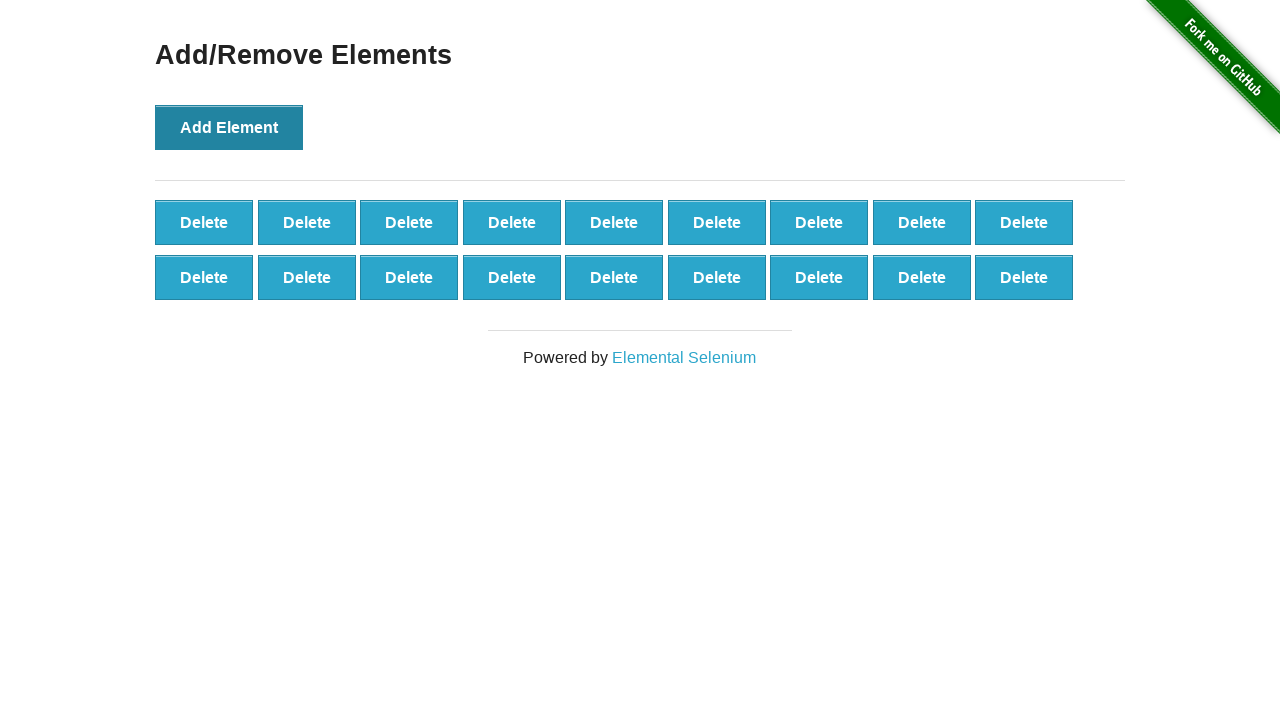

Clicked 'Add Element' button (iteration 19/100) at (229, 127) on button[onclick='addElement()']
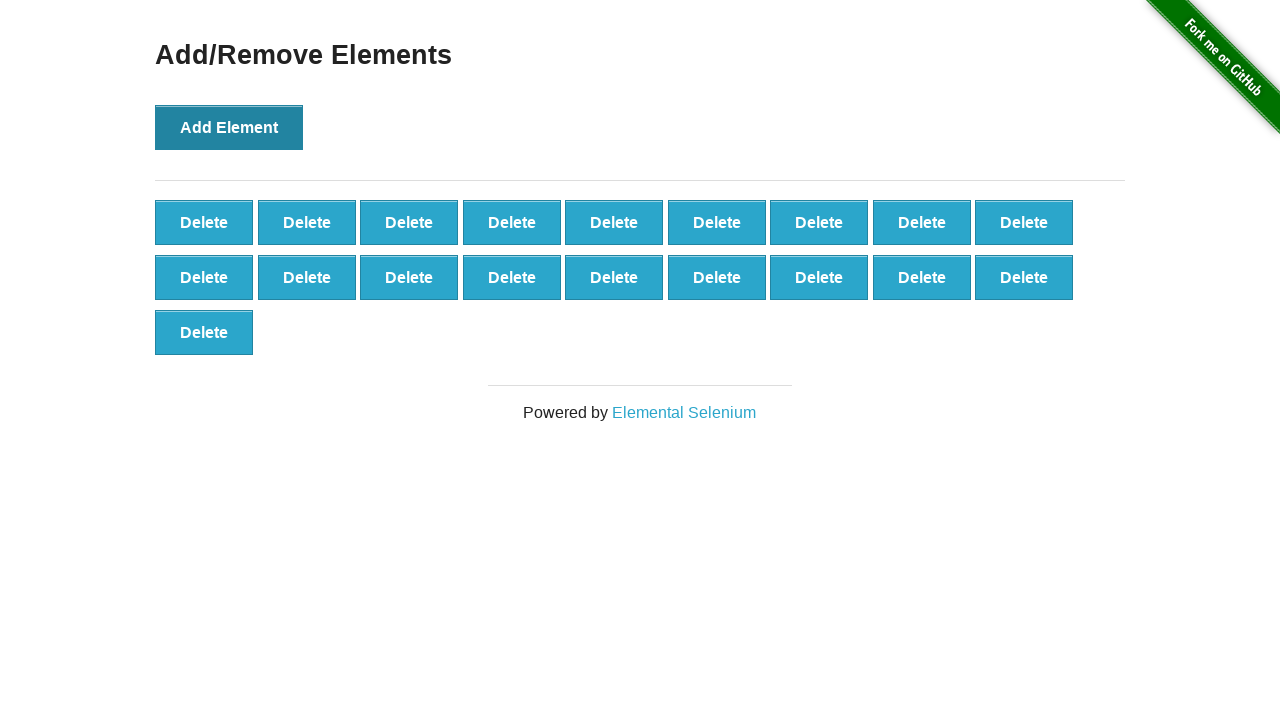

Clicked 'Add Element' button (iteration 20/100) at (229, 127) on button[onclick='addElement()']
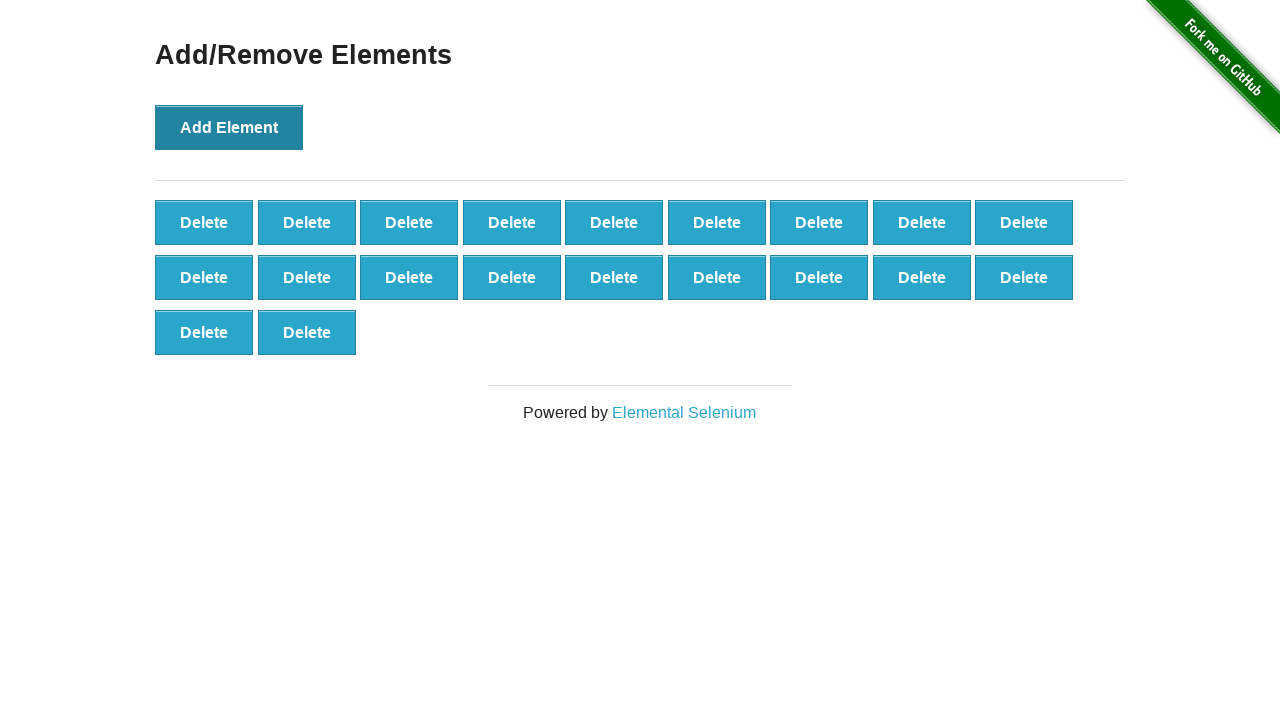

Clicked 'Add Element' button (iteration 21/100) at (229, 127) on button[onclick='addElement()']
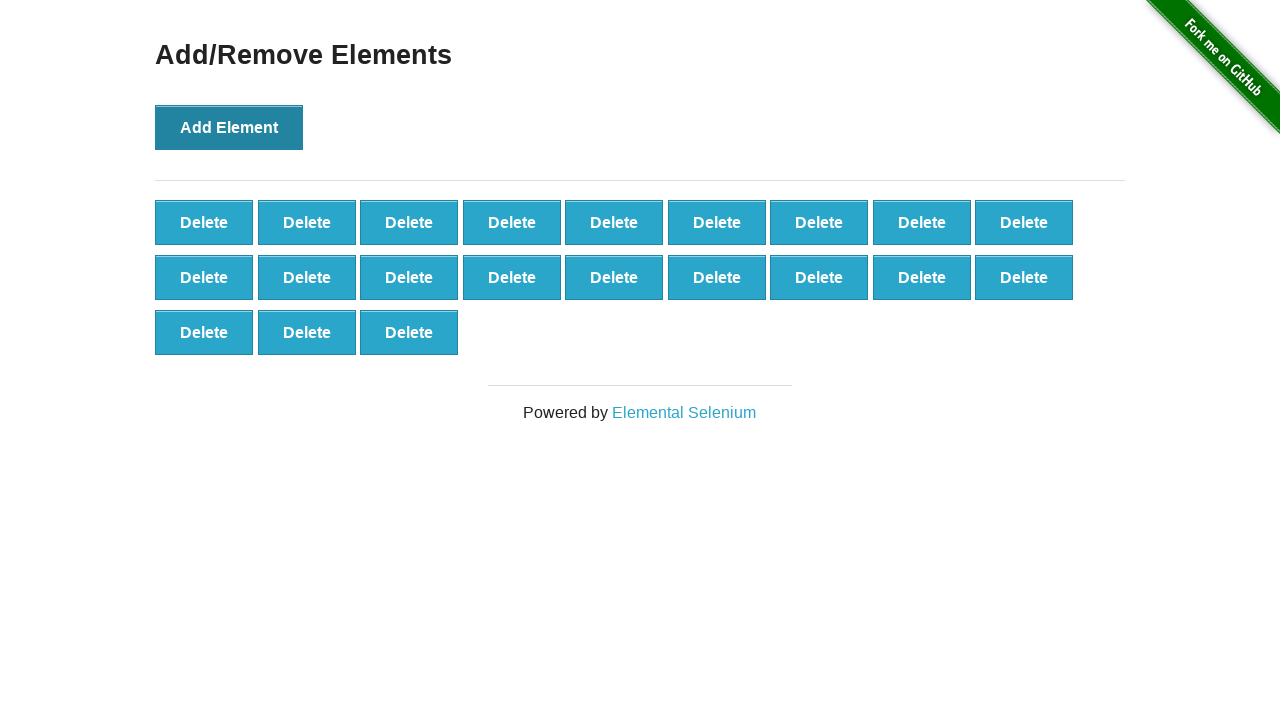

Clicked 'Add Element' button (iteration 22/100) at (229, 127) on button[onclick='addElement()']
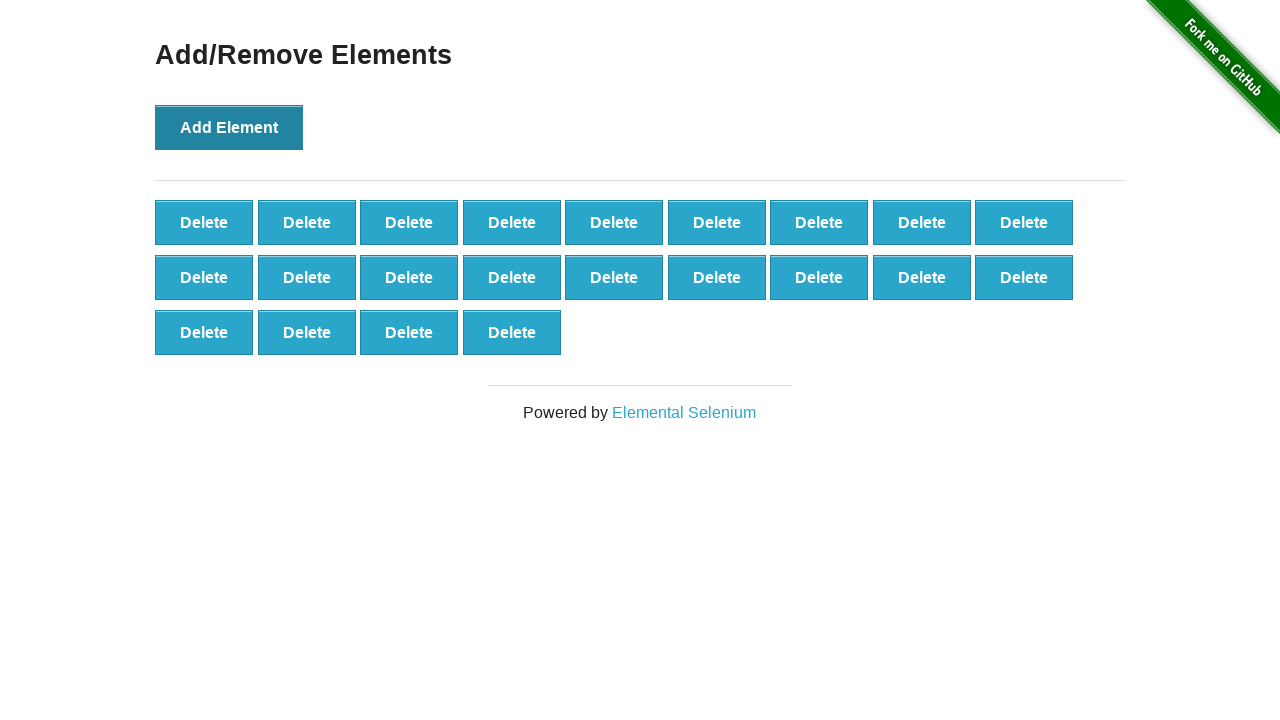

Clicked 'Add Element' button (iteration 23/100) at (229, 127) on button[onclick='addElement()']
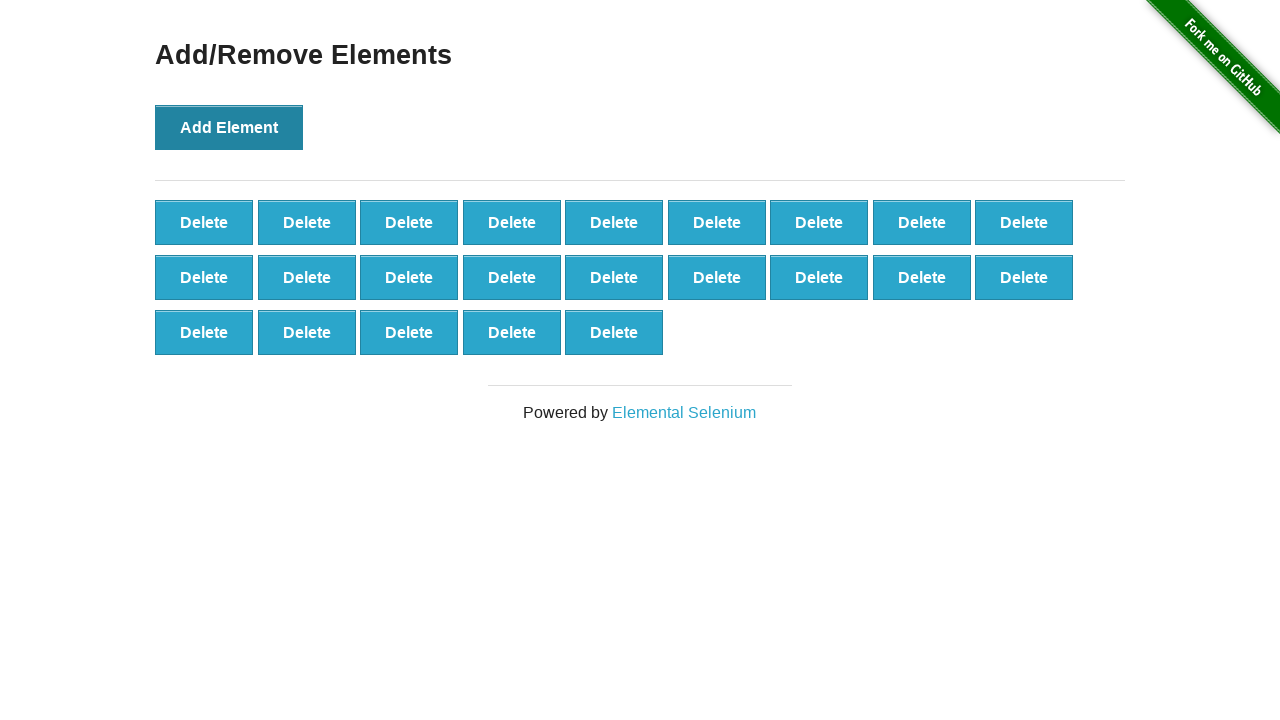

Clicked 'Add Element' button (iteration 24/100) at (229, 127) on button[onclick='addElement()']
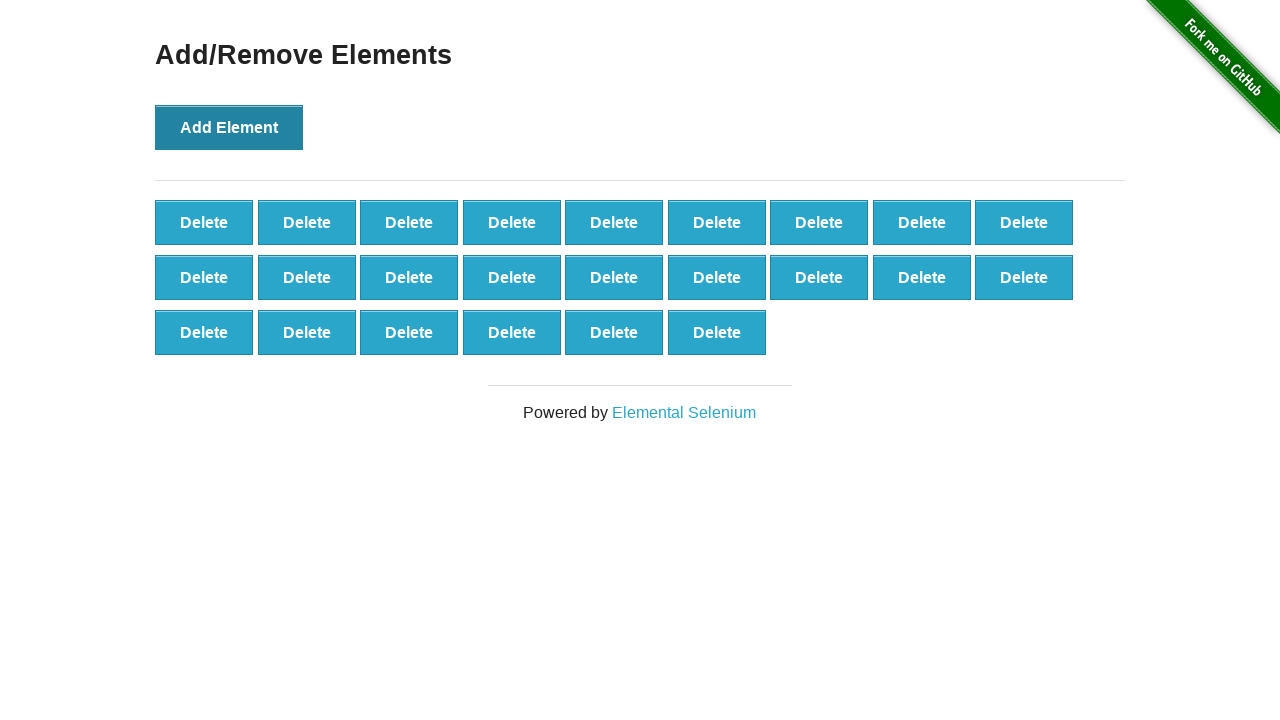

Clicked 'Add Element' button (iteration 25/100) at (229, 127) on button[onclick='addElement()']
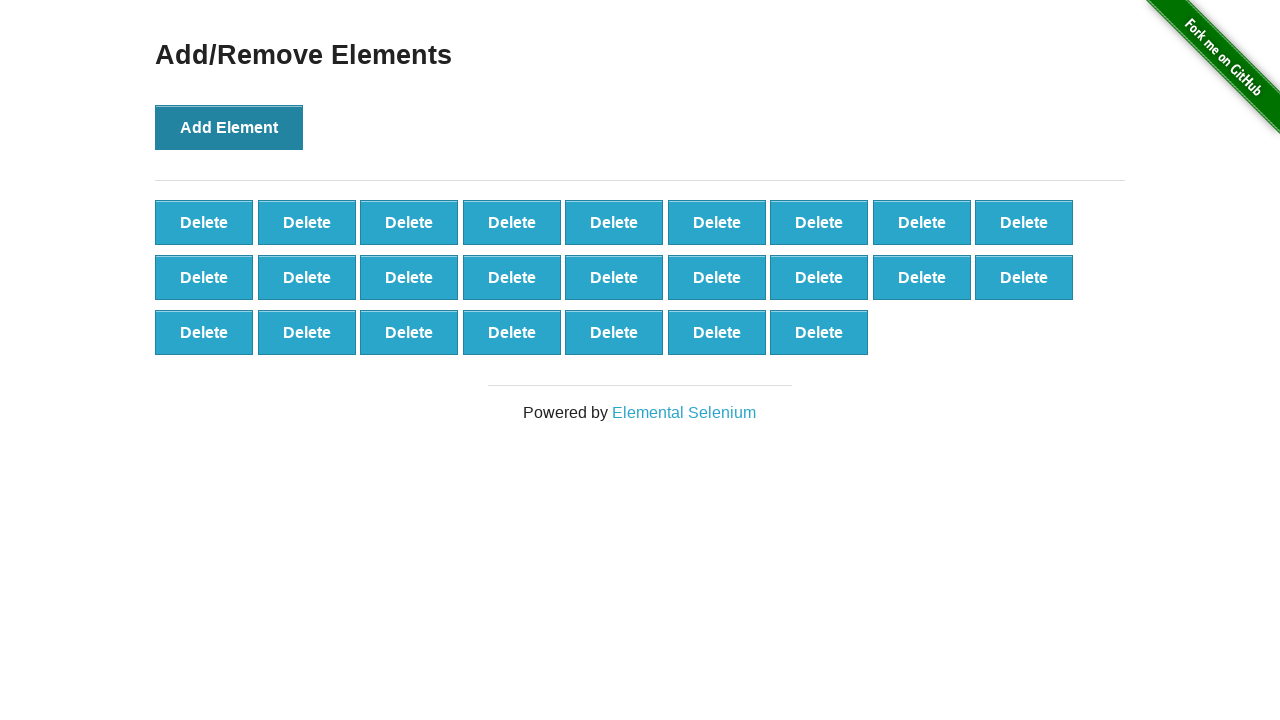

Clicked 'Add Element' button (iteration 26/100) at (229, 127) on button[onclick='addElement()']
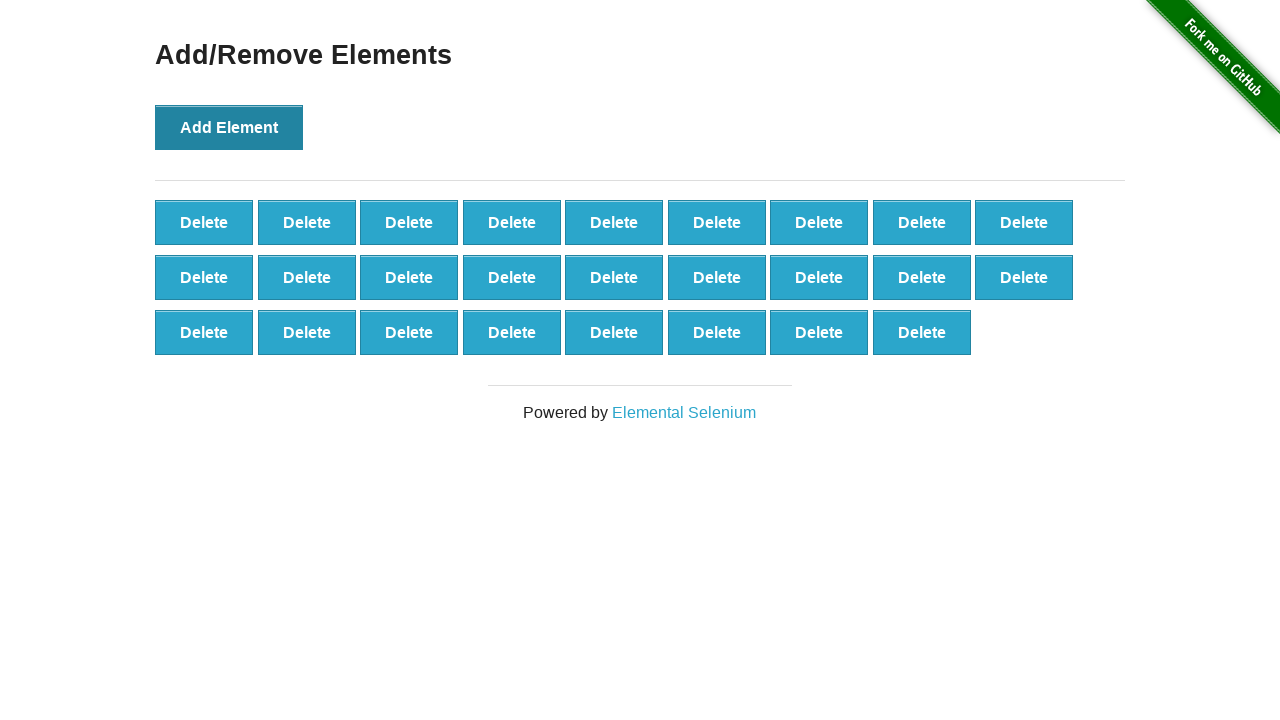

Clicked 'Add Element' button (iteration 27/100) at (229, 127) on button[onclick='addElement()']
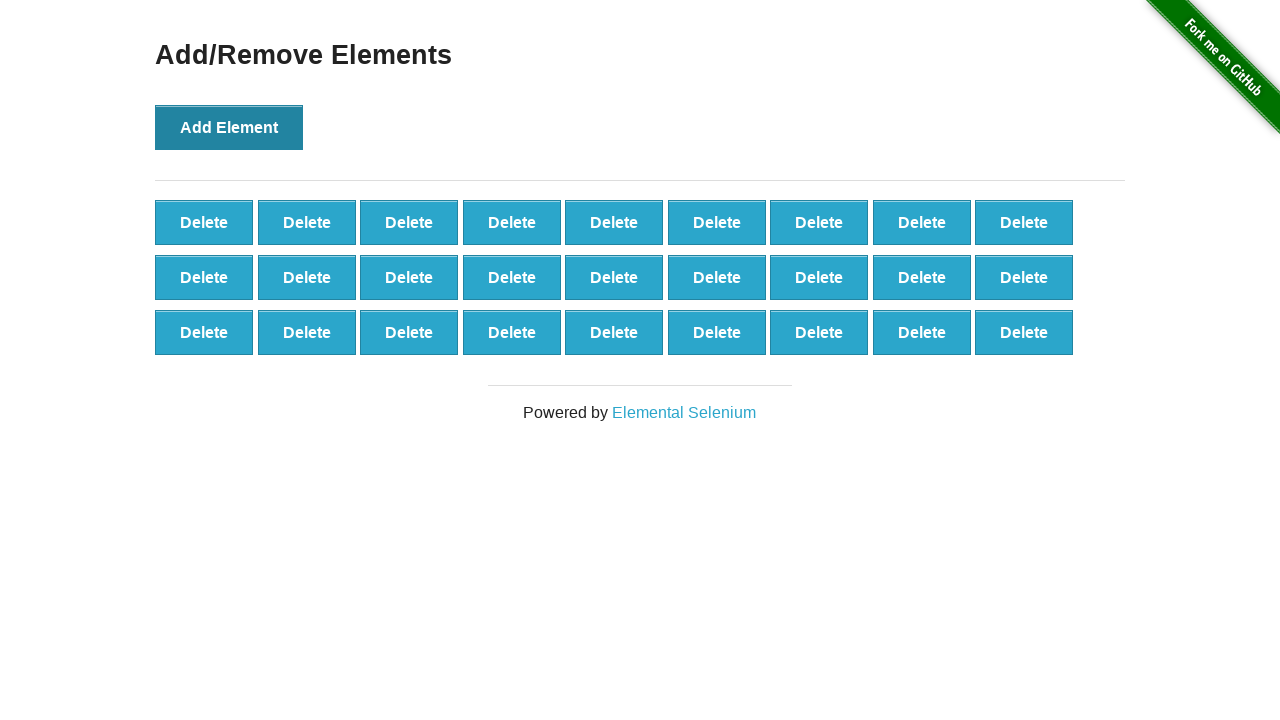

Clicked 'Add Element' button (iteration 28/100) at (229, 127) on button[onclick='addElement()']
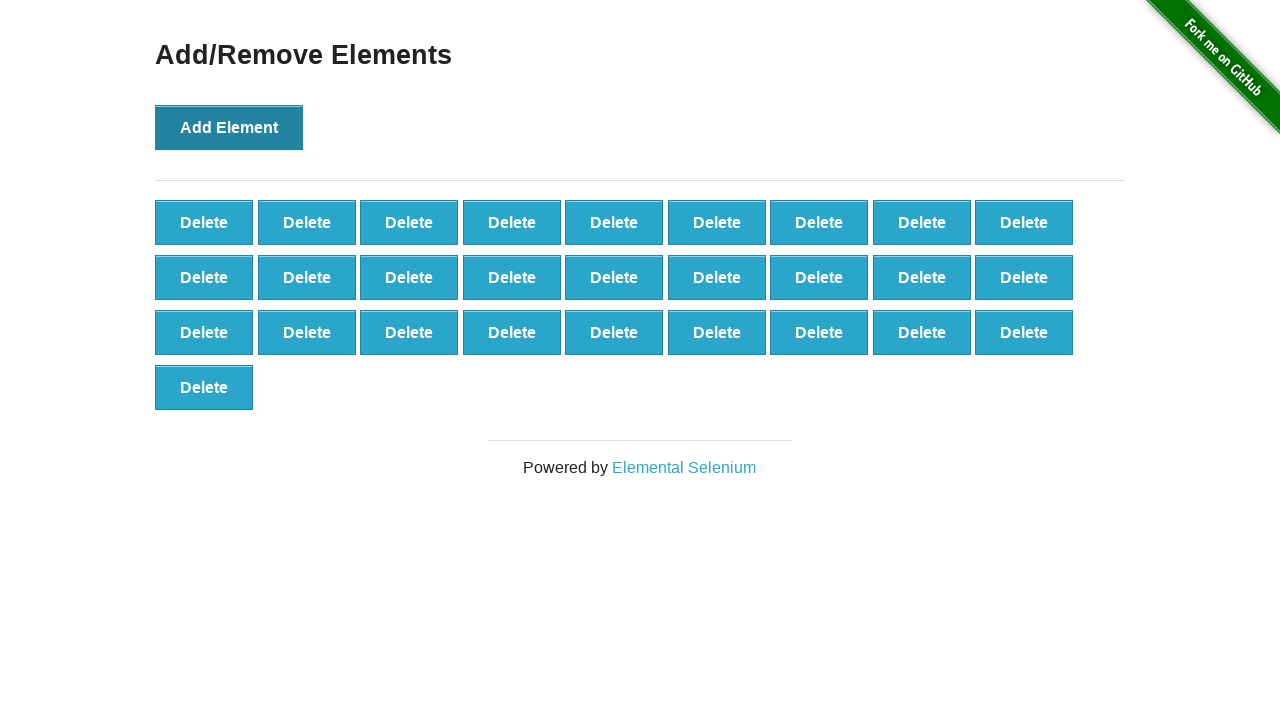

Clicked 'Add Element' button (iteration 29/100) at (229, 127) on button[onclick='addElement()']
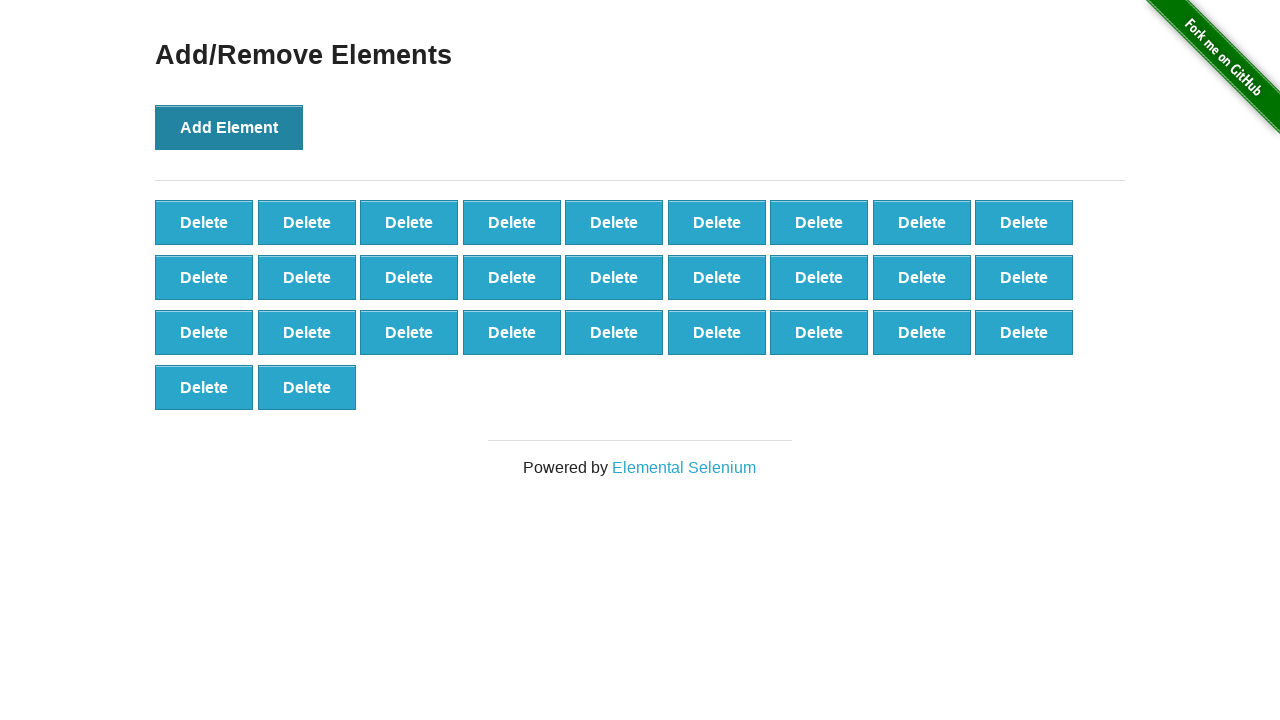

Clicked 'Add Element' button (iteration 30/100) at (229, 127) on button[onclick='addElement()']
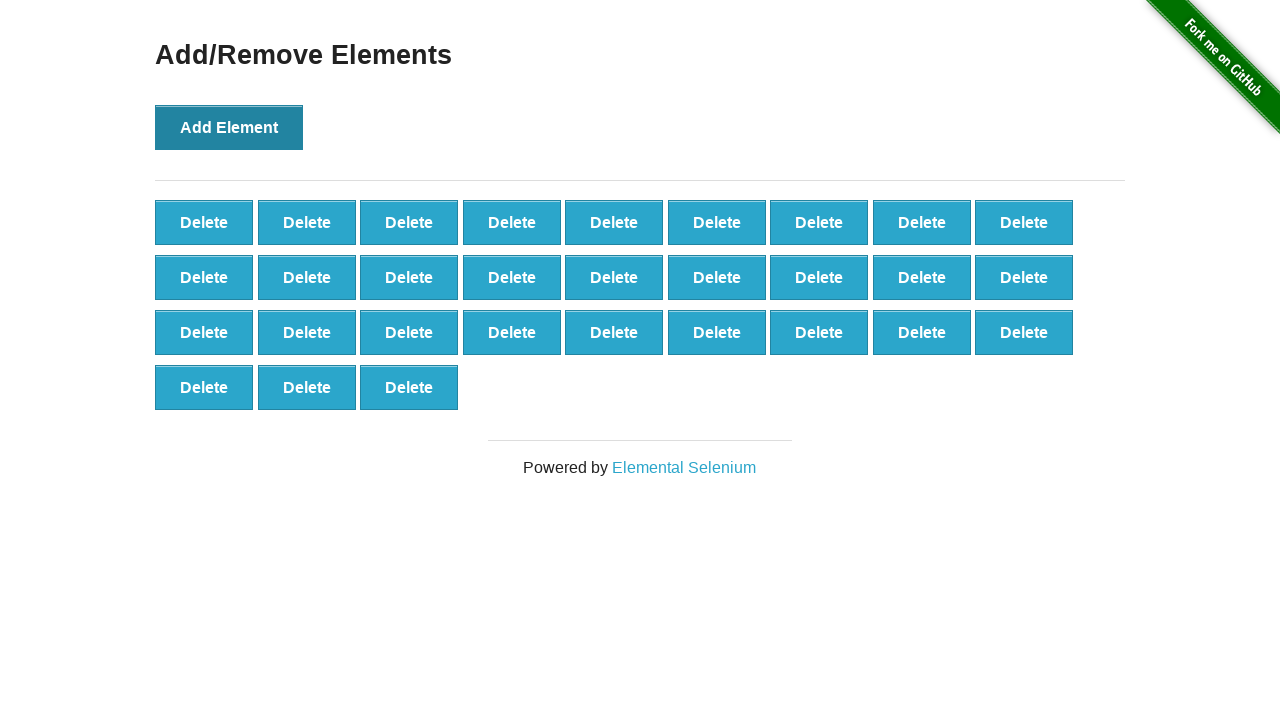

Clicked 'Add Element' button (iteration 31/100) at (229, 127) on button[onclick='addElement()']
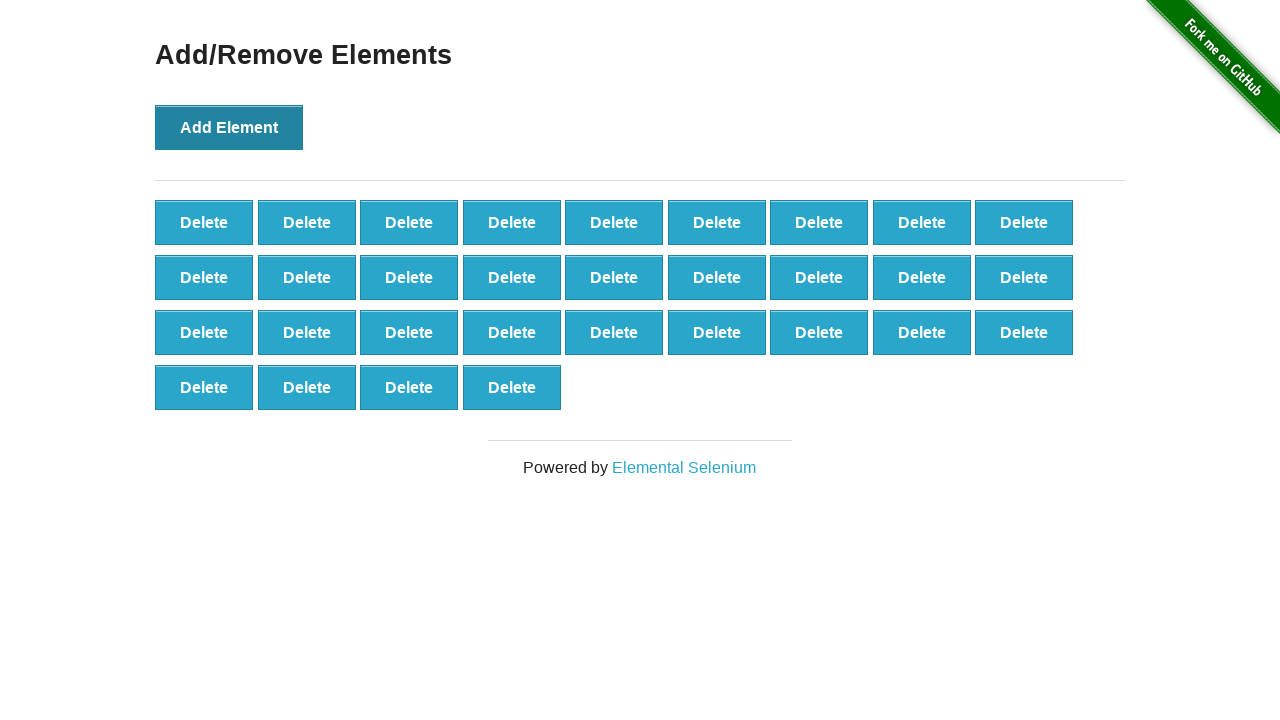

Clicked 'Add Element' button (iteration 32/100) at (229, 127) on button[onclick='addElement()']
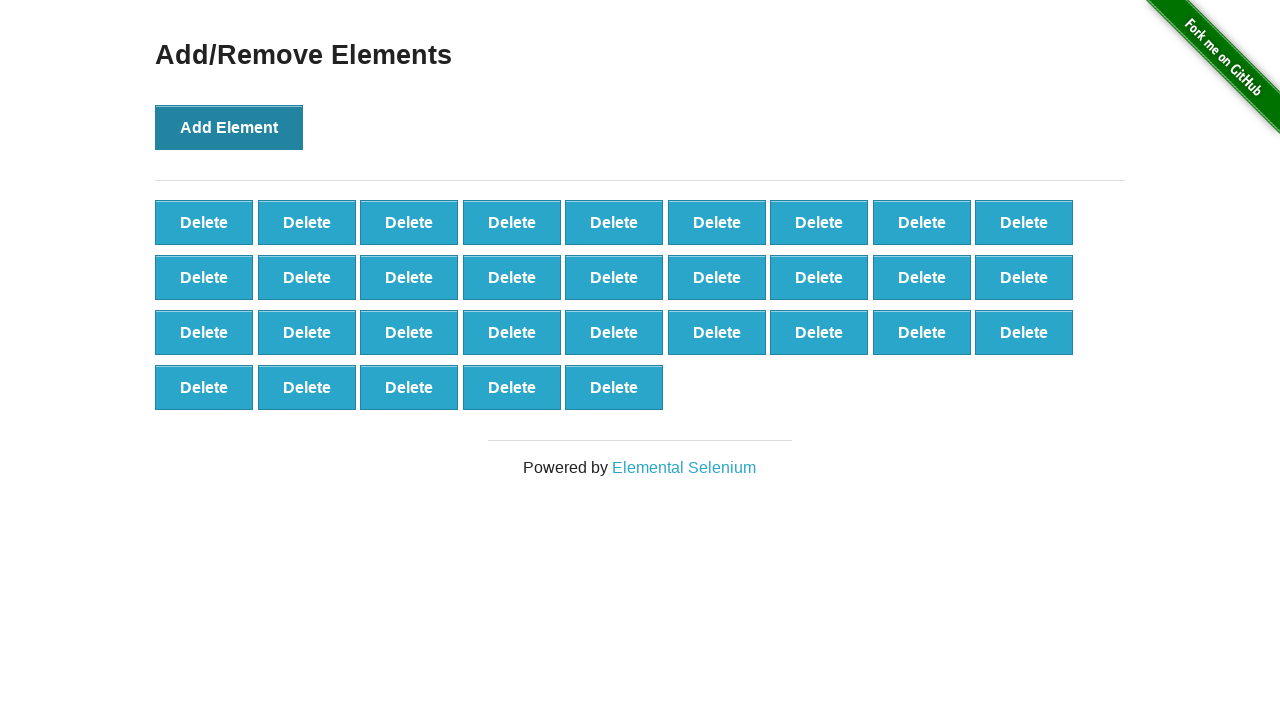

Clicked 'Add Element' button (iteration 33/100) at (229, 127) on button[onclick='addElement()']
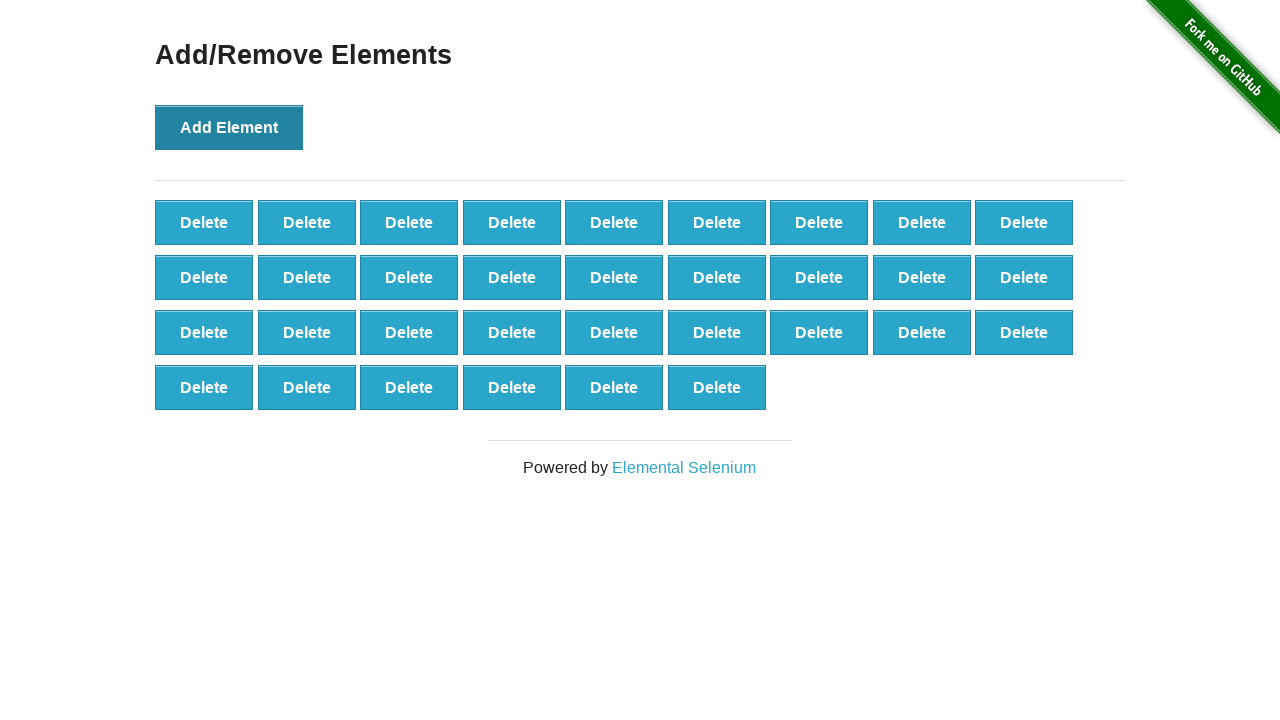

Clicked 'Add Element' button (iteration 34/100) at (229, 127) on button[onclick='addElement()']
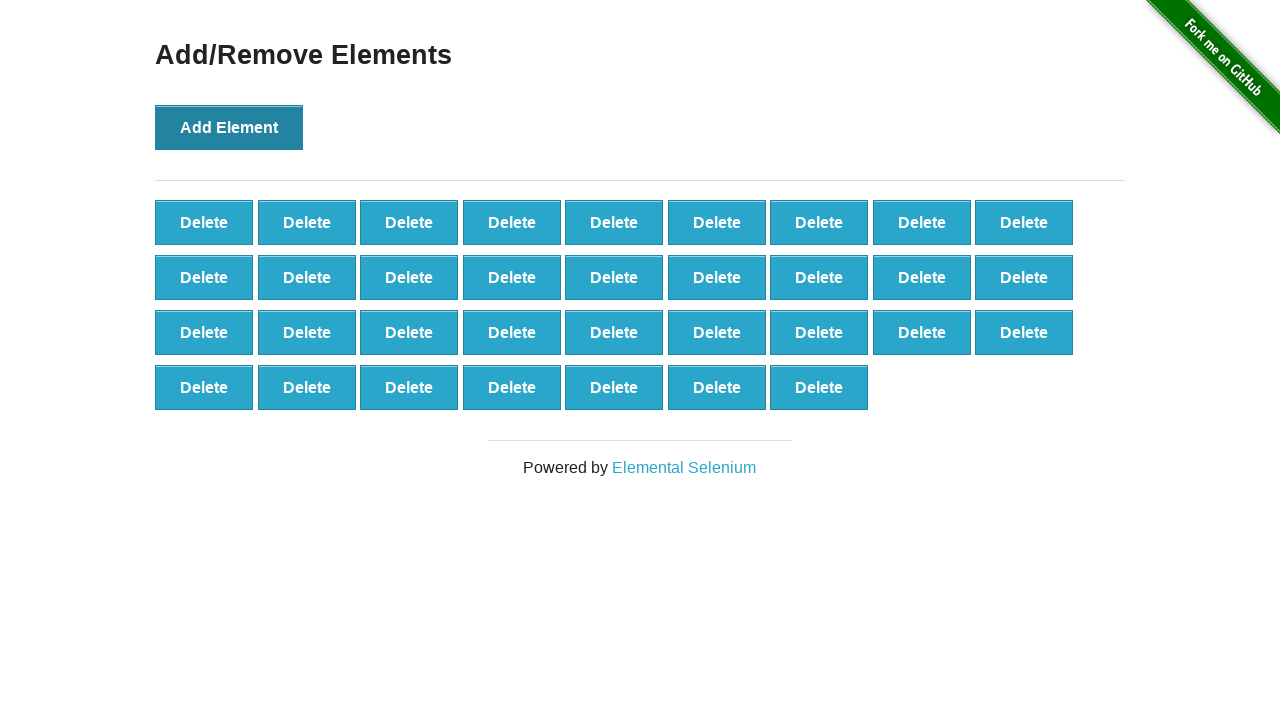

Clicked 'Add Element' button (iteration 35/100) at (229, 127) on button[onclick='addElement()']
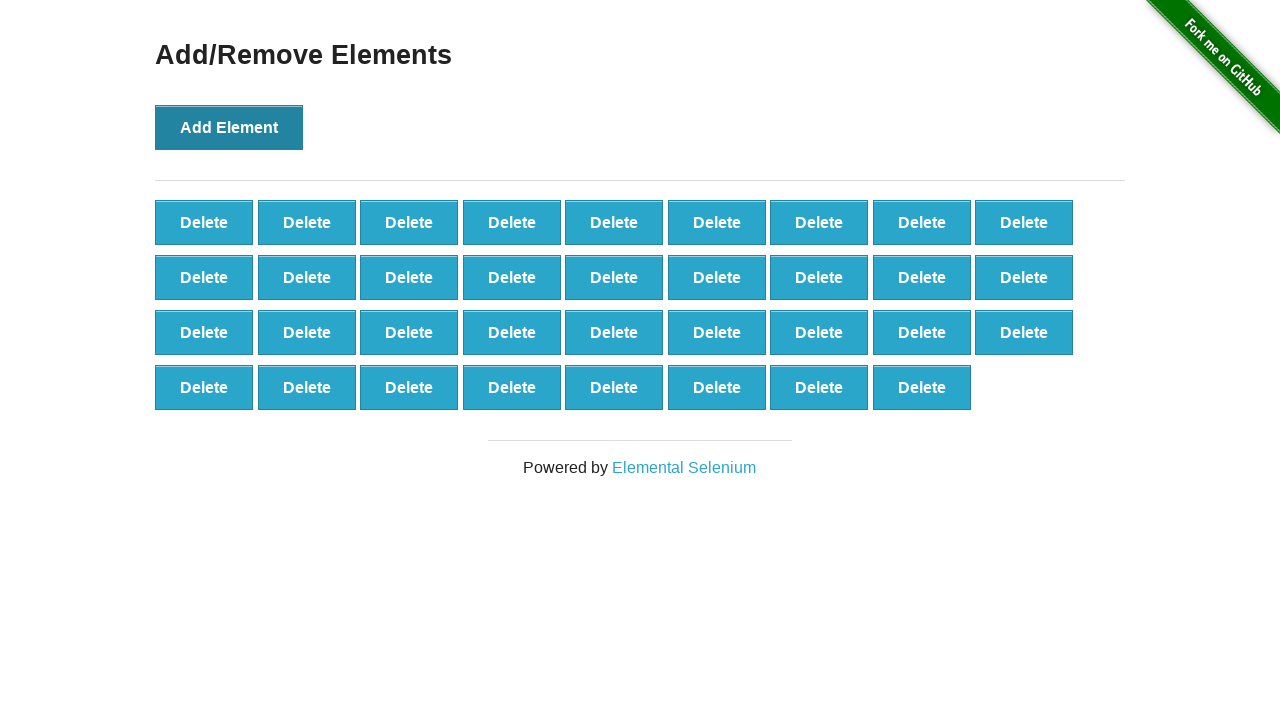

Clicked 'Add Element' button (iteration 36/100) at (229, 127) on button[onclick='addElement()']
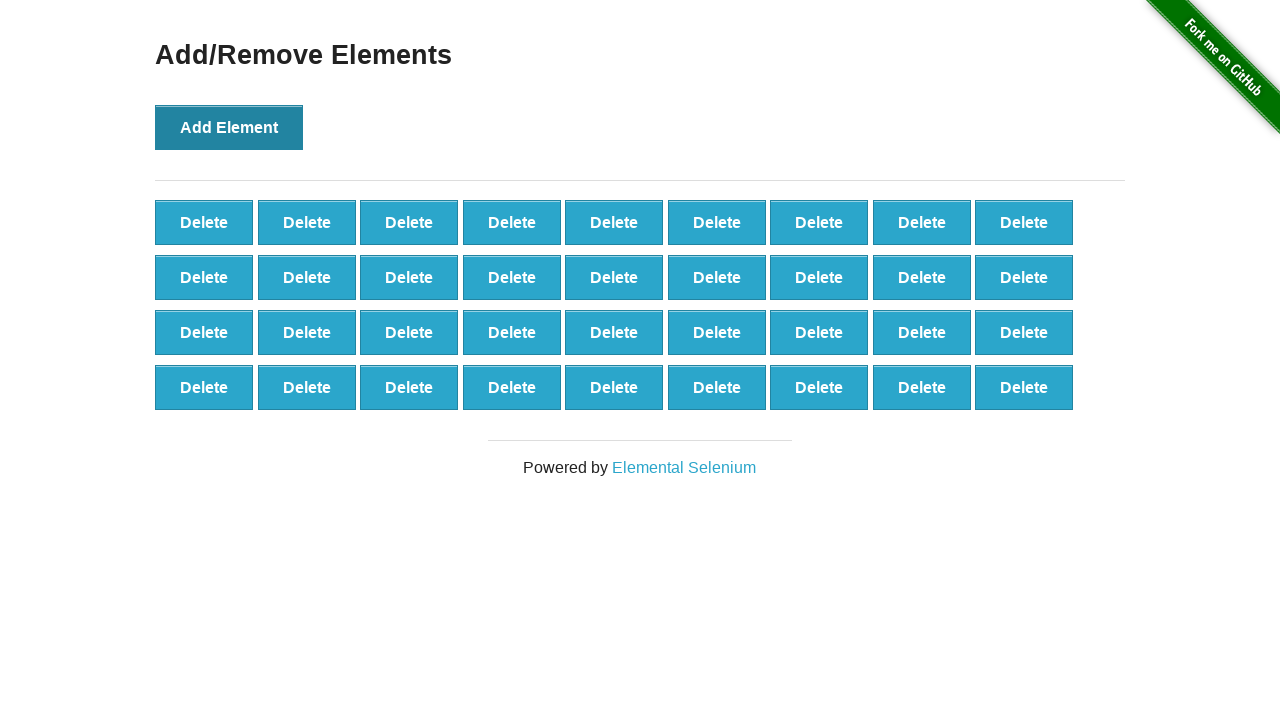

Clicked 'Add Element' button (iteration 37/100) at (229, 127) on button[onclick='addElement()']
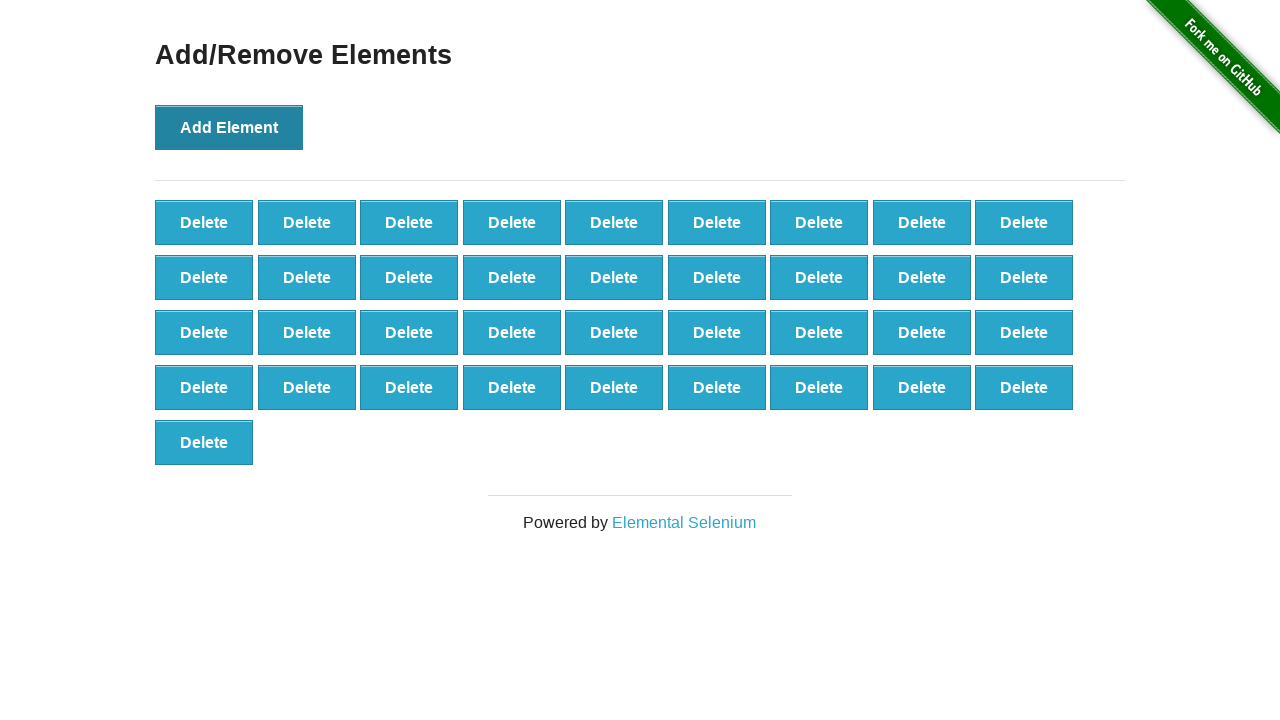

Clicked 'Add Element' button (iteration 38/100) at (229, 127) on button[onclick='addElement()']
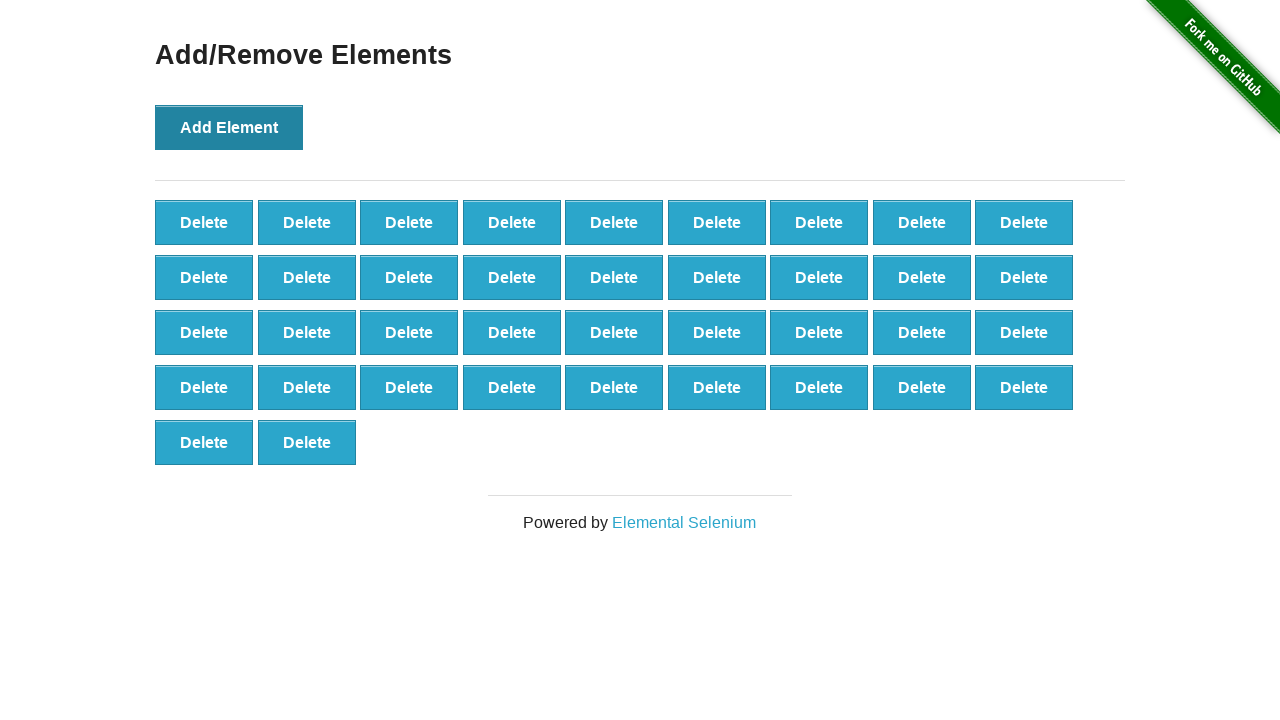

Clicked 'Add Element' button (iteration 39/100) at (229, 127) on button[onclick='addElement()']
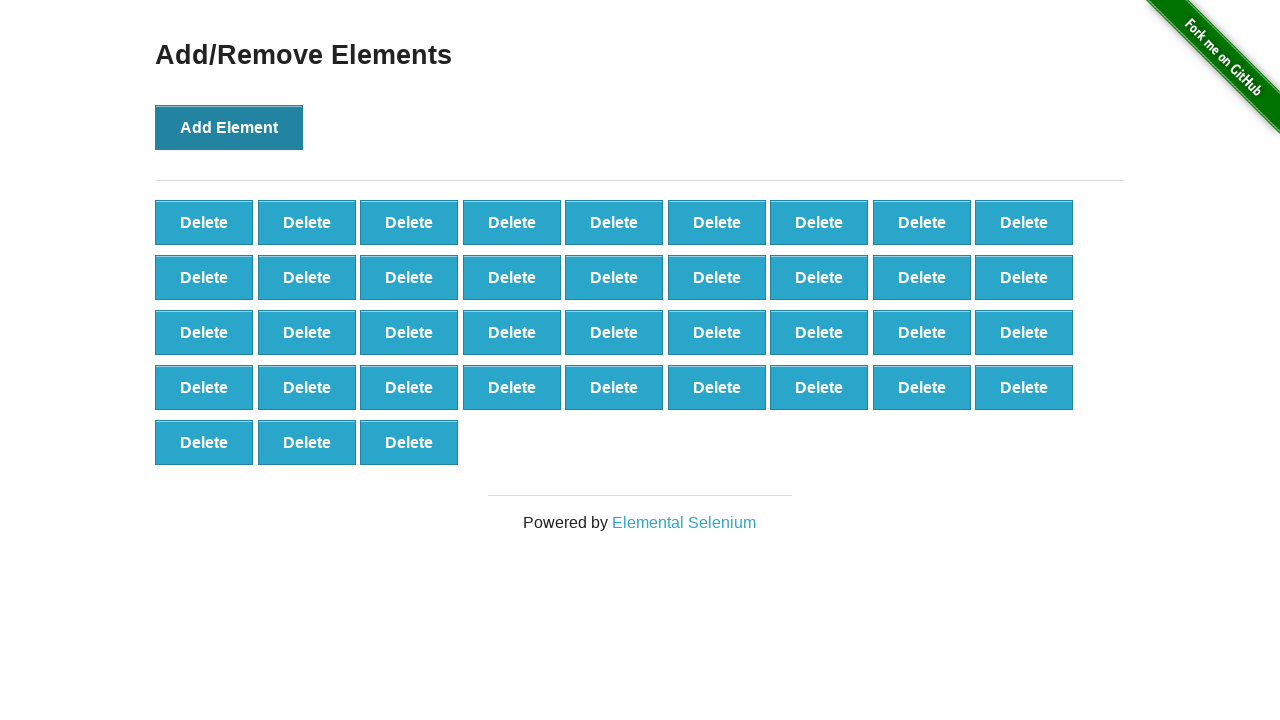

Clicked 'Add Element' button (iteration 40/100) at (229, 127) on button[onclick='addElement()']
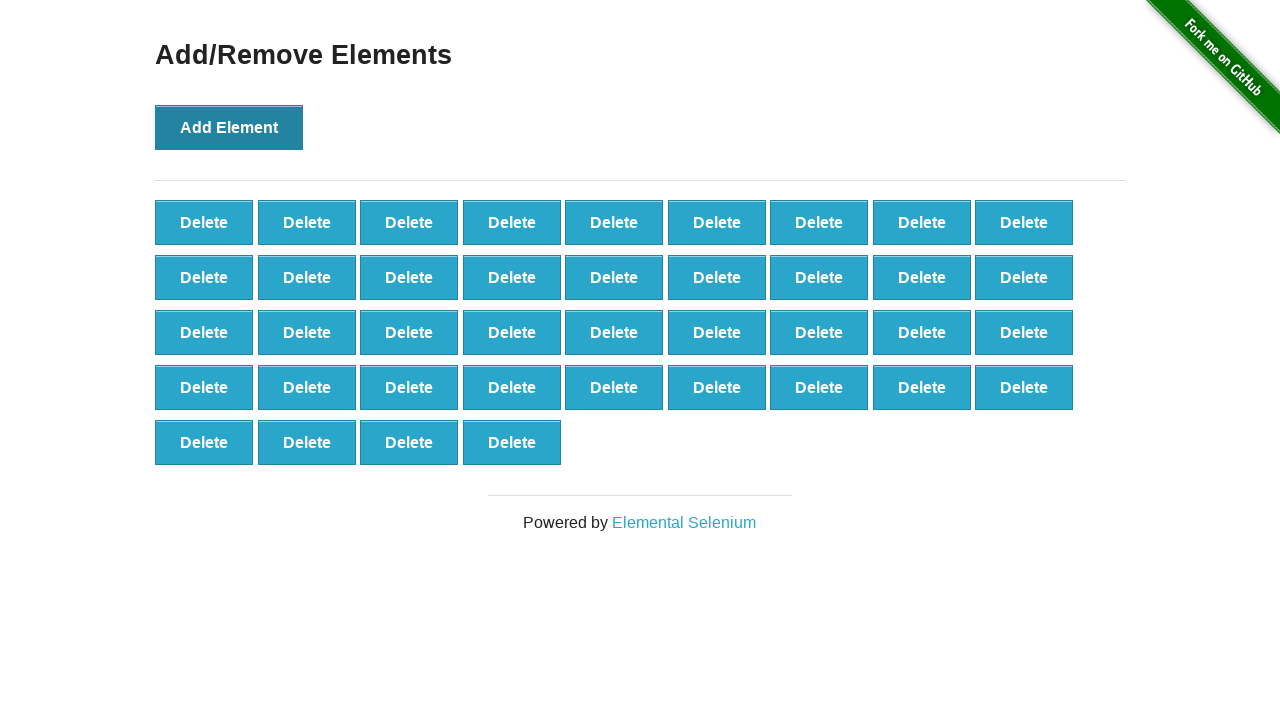

Clicked 'Add Element' button (iteration 41/100) at (229, 127) on button[onclick='addElement()']
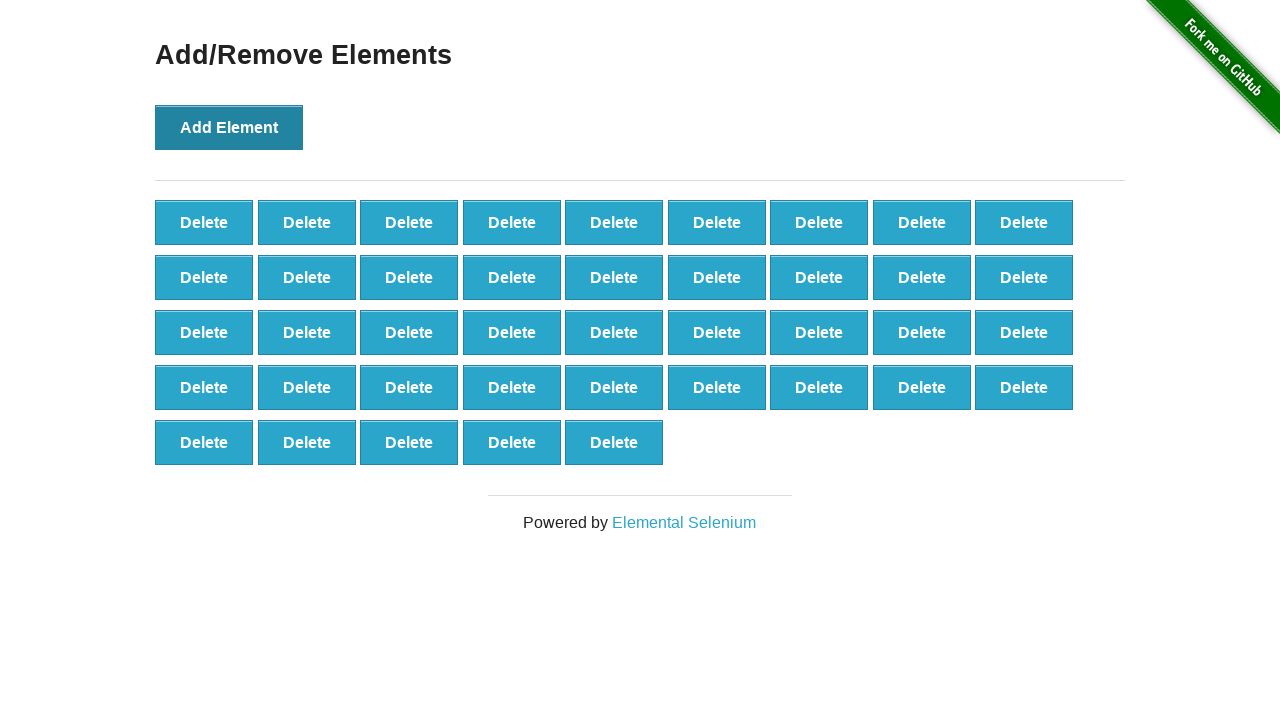

Clicked 'Add Element' button (iteration 42/100) at (229, 127) on button[onclick='addElement()']
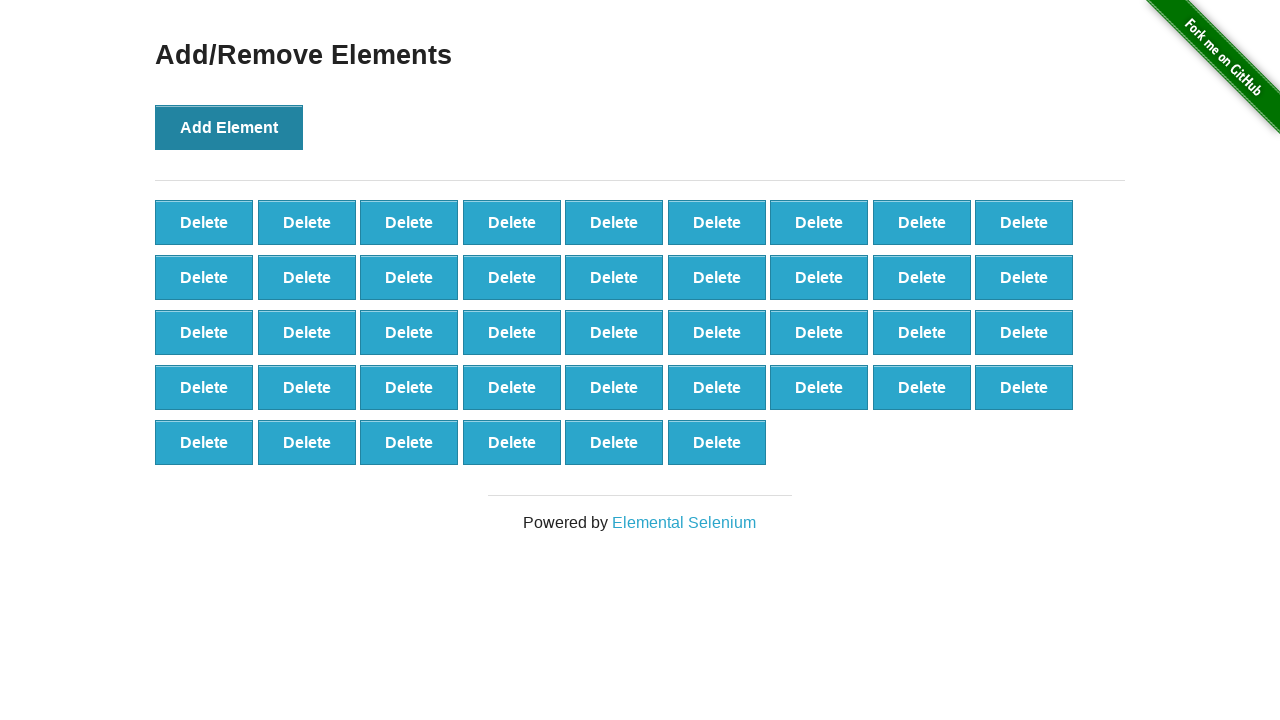

Clicked 'Add Element' button (iteration 43/100) at (229, 127) on button[onclick='addElement()']
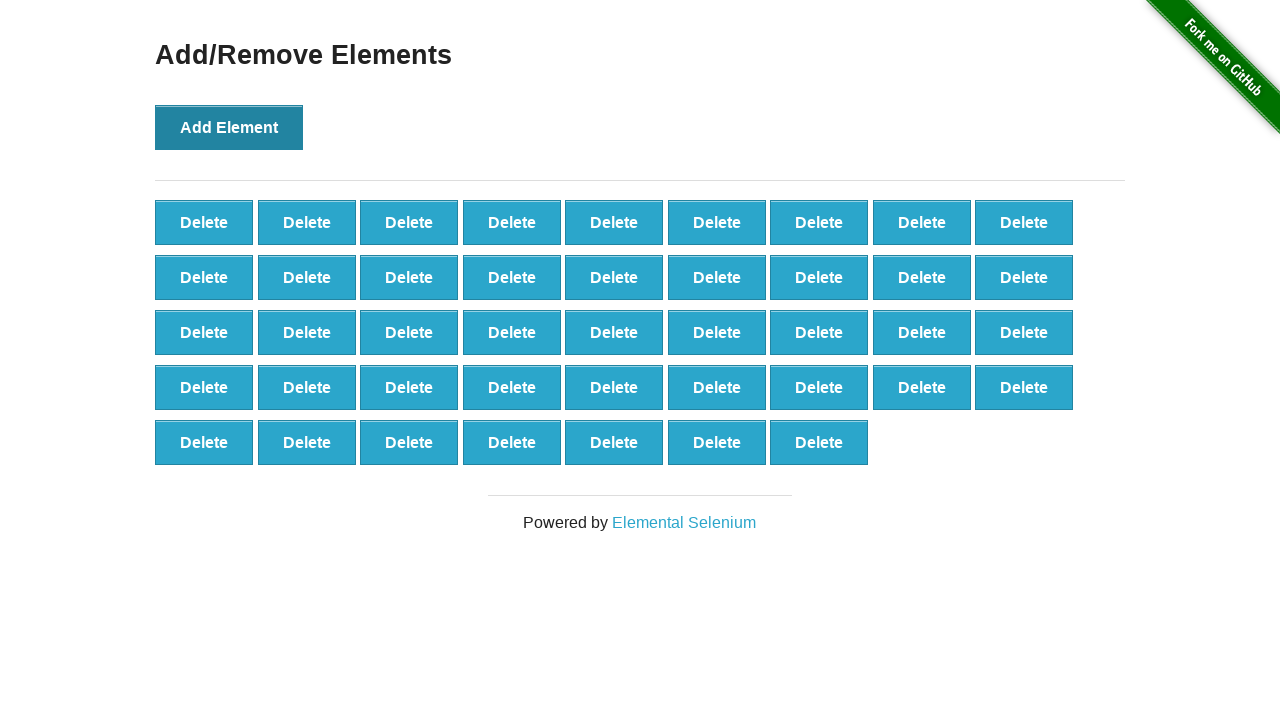

Clicked 'Add Element' button (iteration 44/100) at (229, 127) on button[onclick='addElement()']
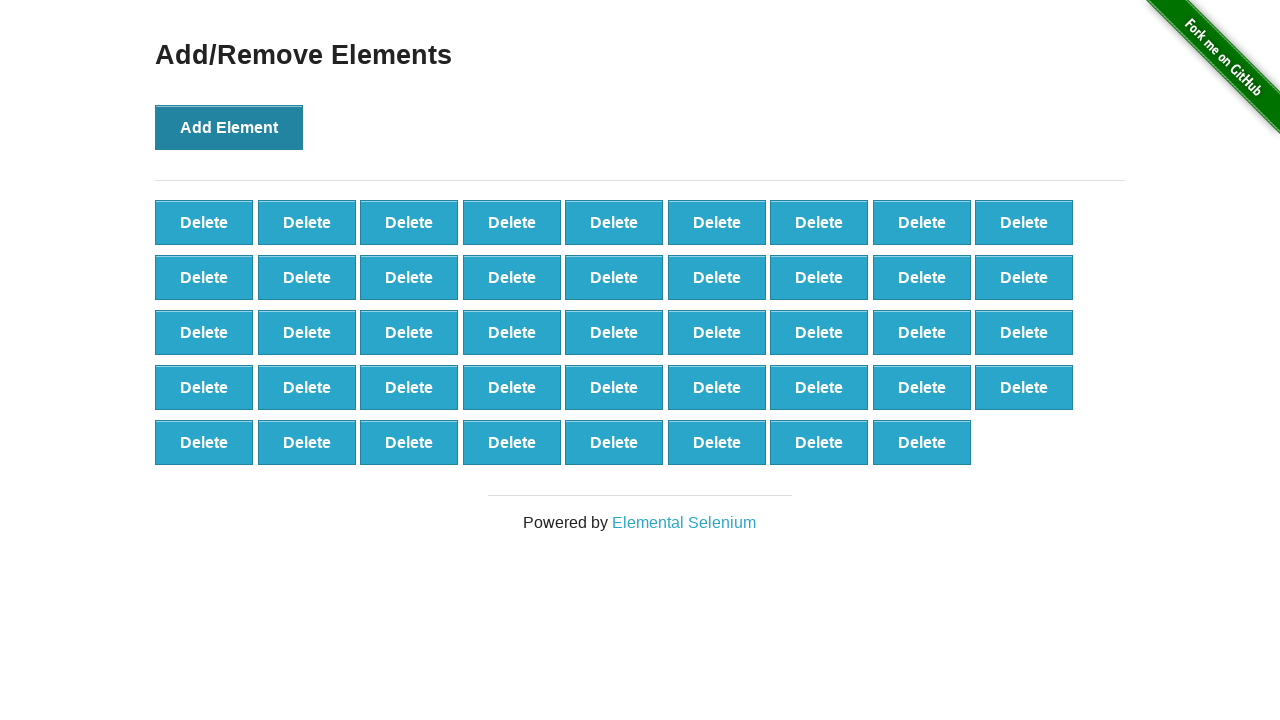

Clicked 'Add Element' button (iteration 45/100) at (229, 127) on button[onclick='addElement()']
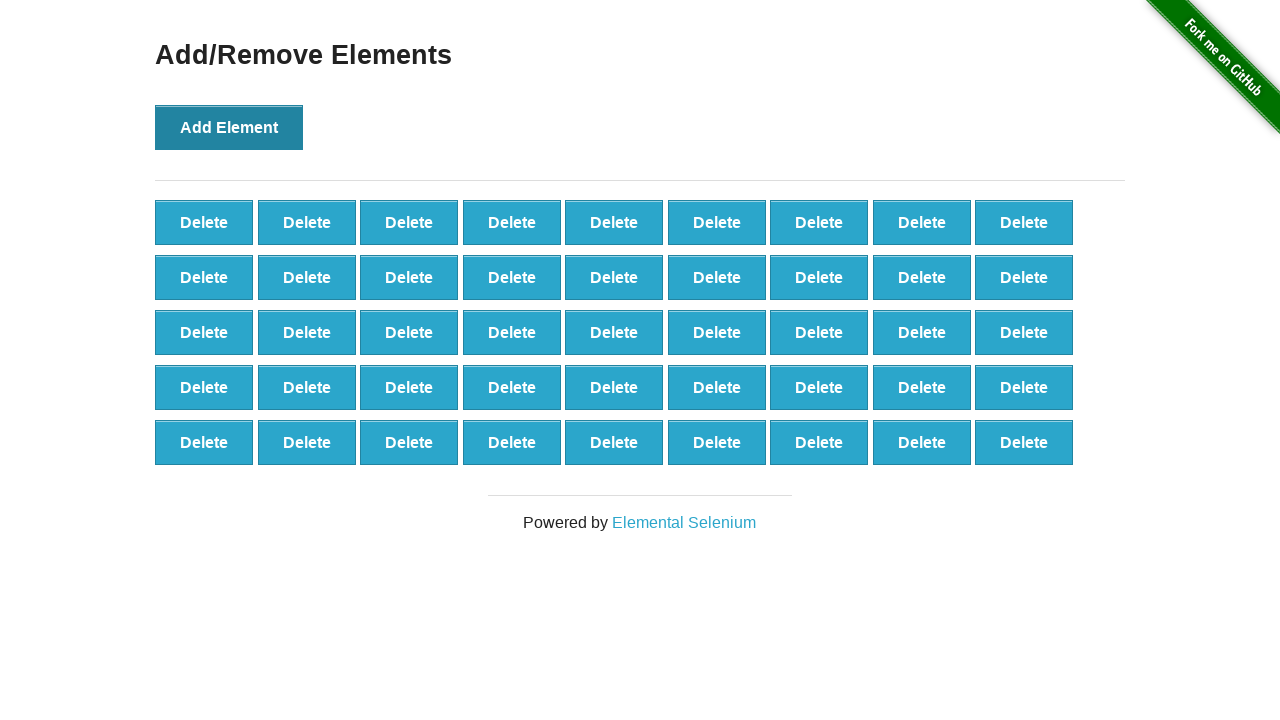

Clicked 'Add Element' button (iteration 46/100) at (229, 127) on button[onclick='addElement()']
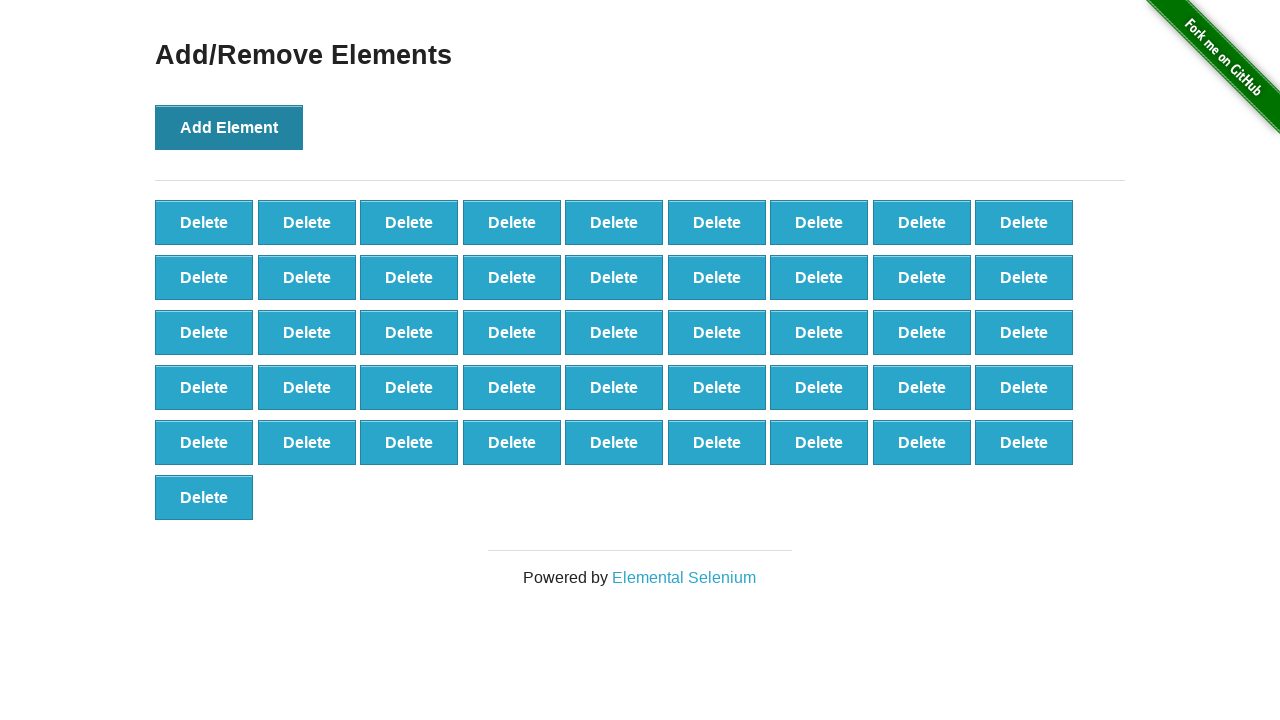

Clicked 'Add Element' button (iteration 47/100) at (229, 127) on button[onclick='addElement()']
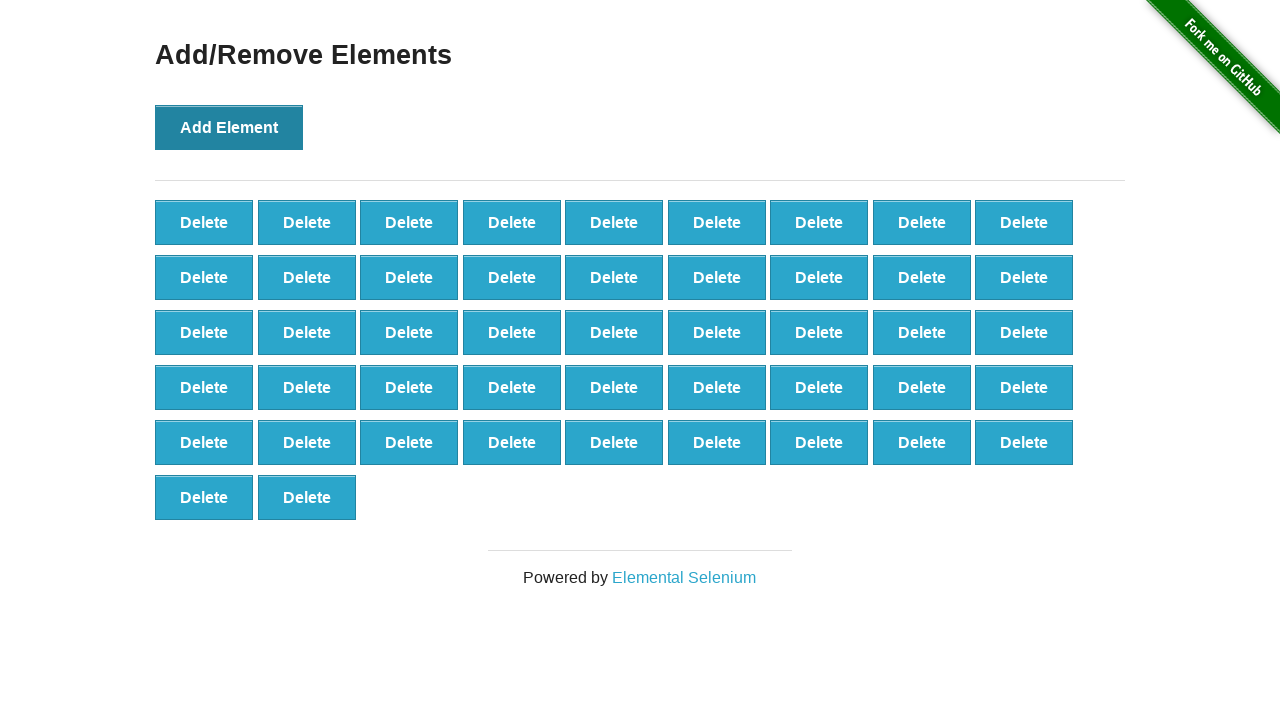

Clicked 'Add Element' button (iteration 48/100) at (229, 127) on button[onclick='addElement()']
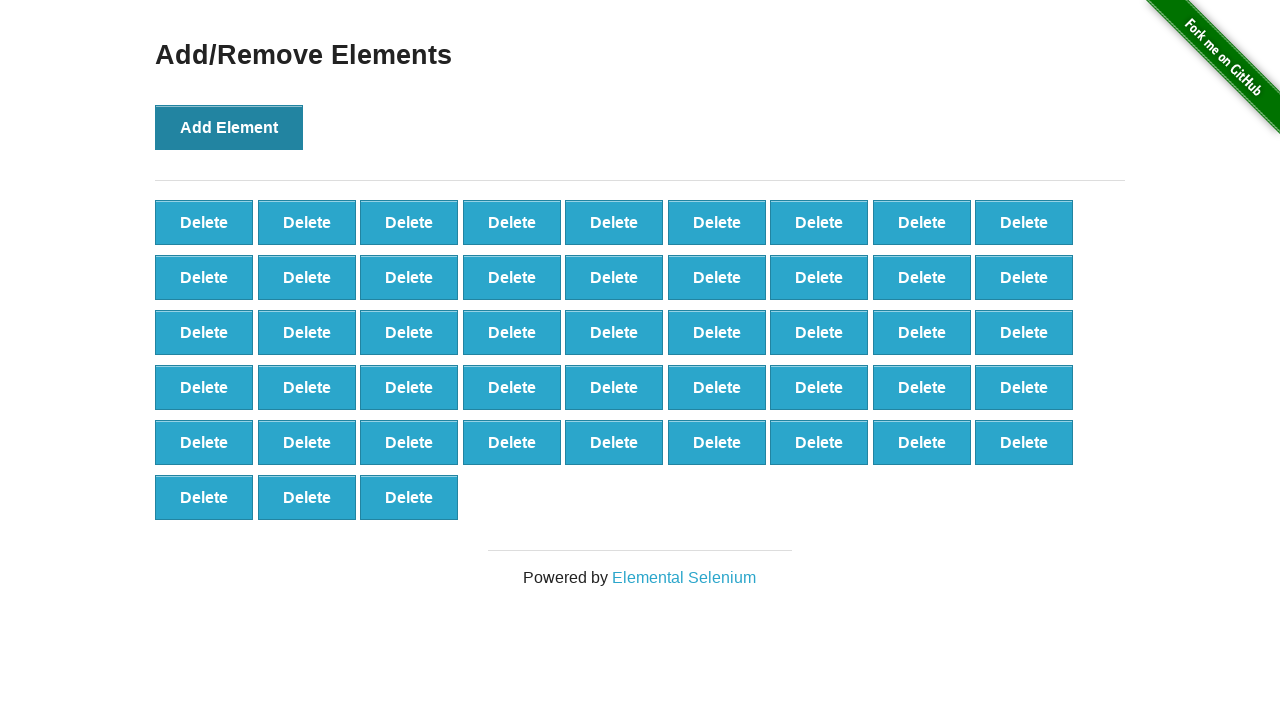

Clicked 'Add Element' button (iteration 49/100) at (229, 127) on button[onclick='addElement()']
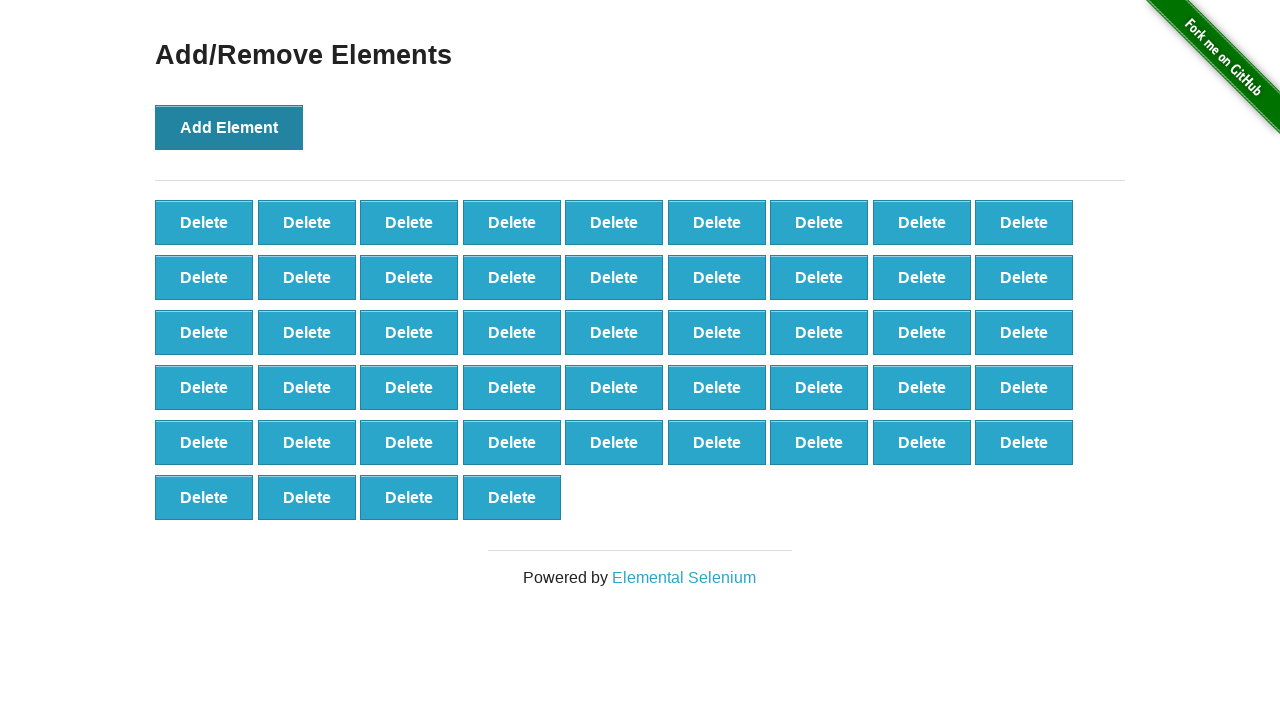

Clicked 'Add Element' button (iteration 50/100) at (229, 127) on button[onclick='addElement()']
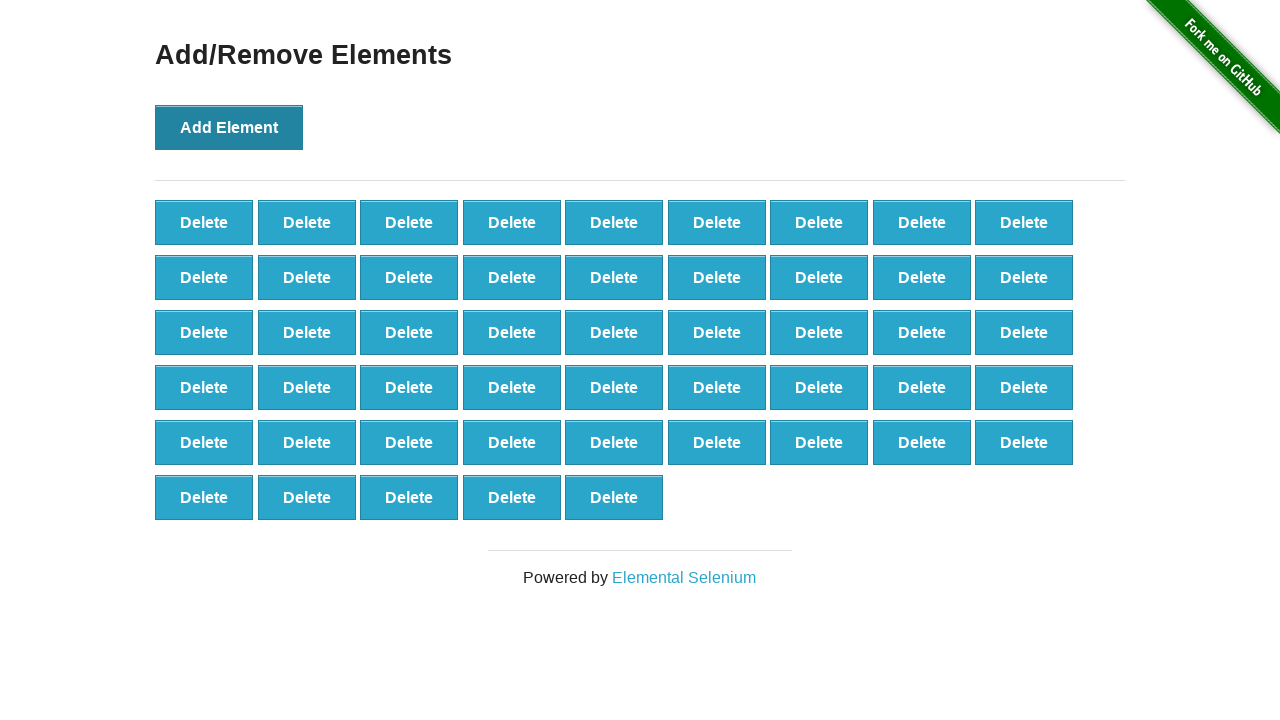

Clicked 'Add Element' button (iteration 51/100) at (229, 127) on button[onclick='addElement()']
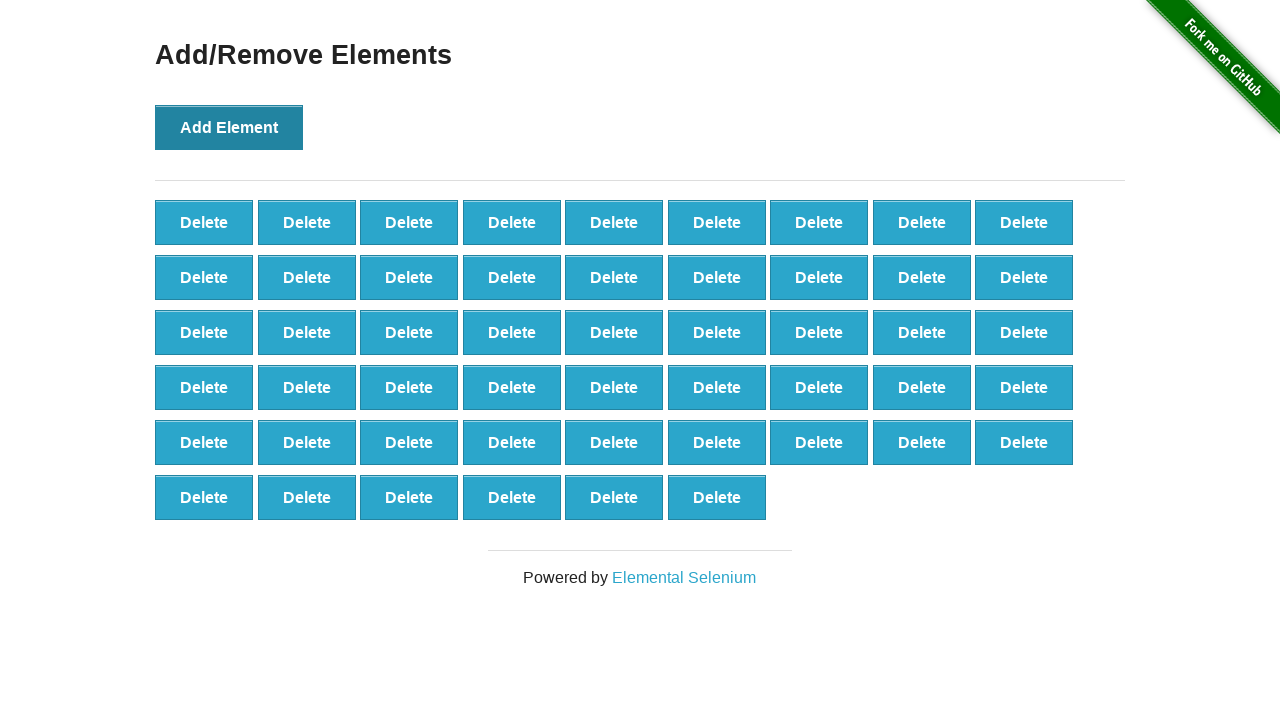

Clicked 'Add Element' button (iteration 52/100) at (229, 127) on button[onclick='addElement()']
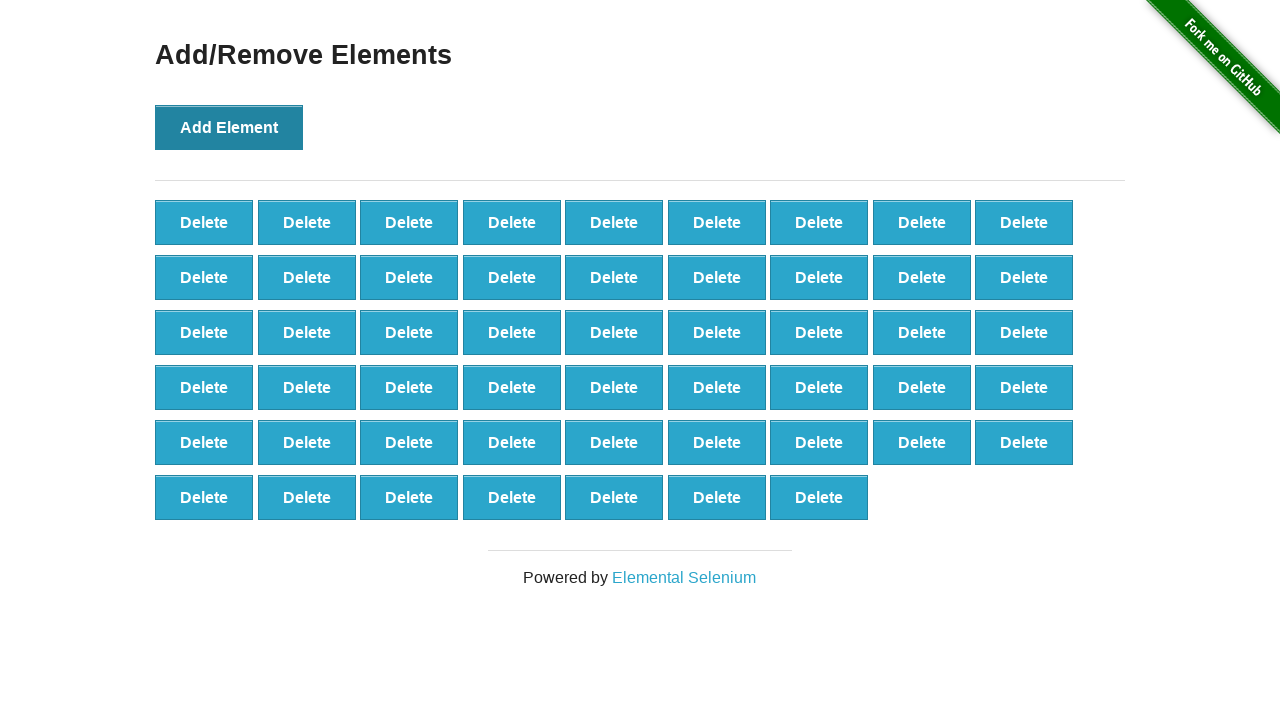

Clicked 'Add Element' button (iteration 53/100) at (229, 127) on button[onclick='addElement()']
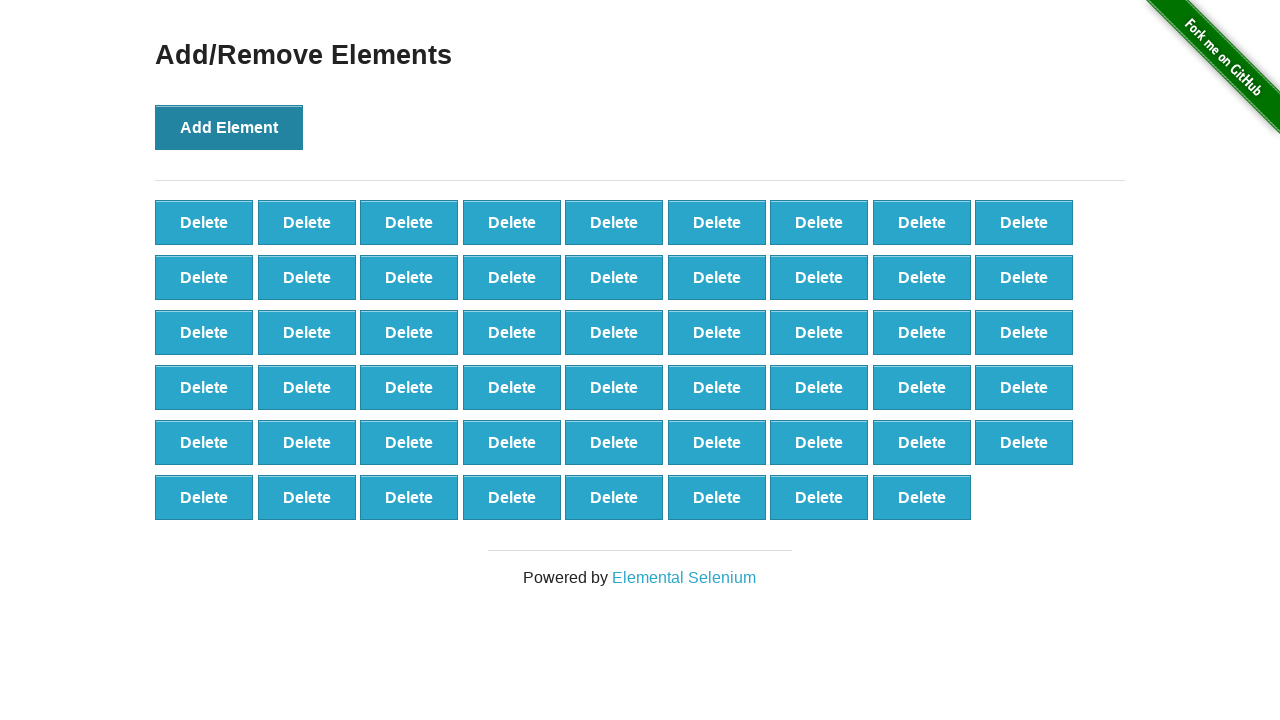

Clicked 'Add Element' button (iteration 54/100) at (229, 127) on button[onclick='addElement()']
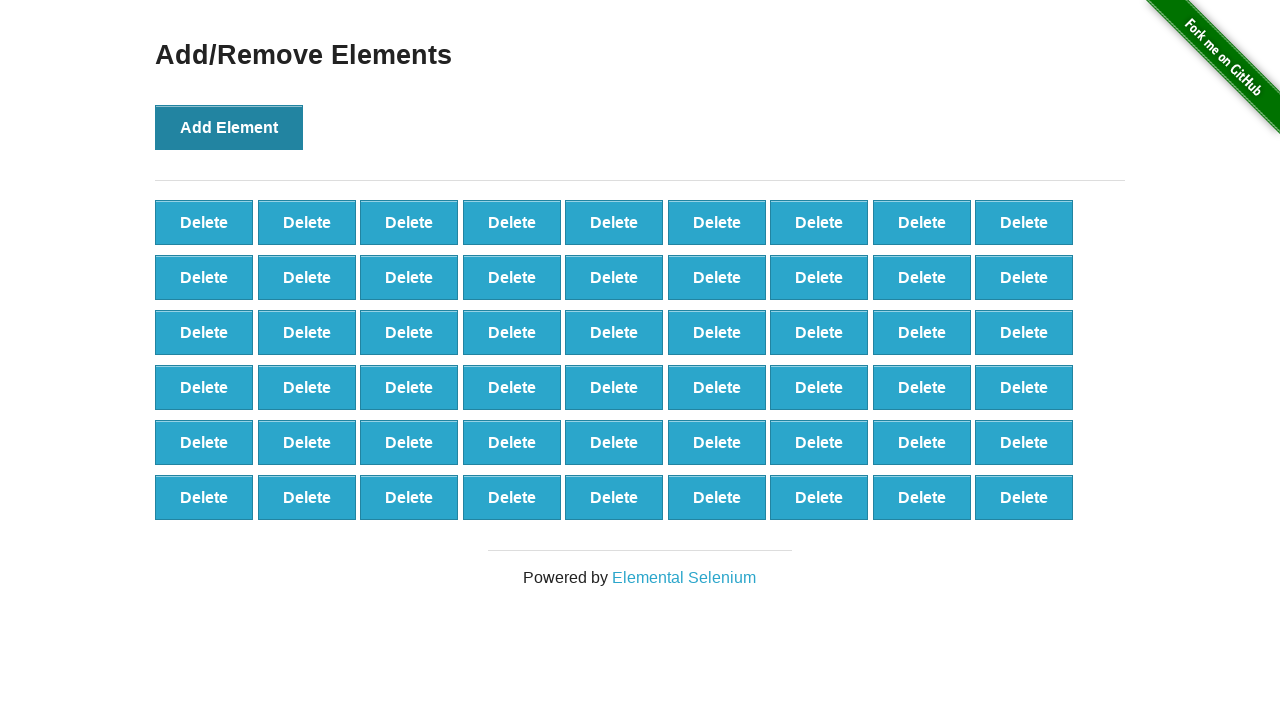

Clicked 'Add Element' button (iteration 55/100) at (229, 127) on button[onclick='addElement()']
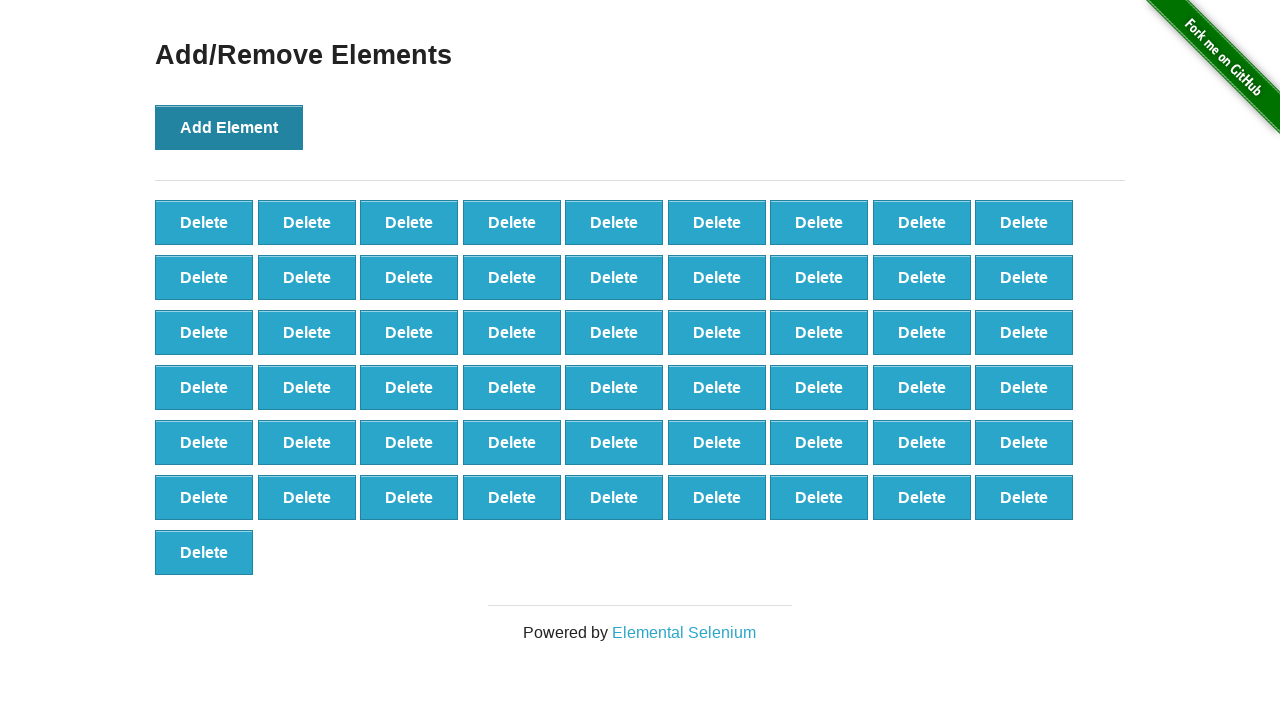

Clicked 'Add Element' button (iteration 56/100) at (229, 127) on button[onclick='addElement()']
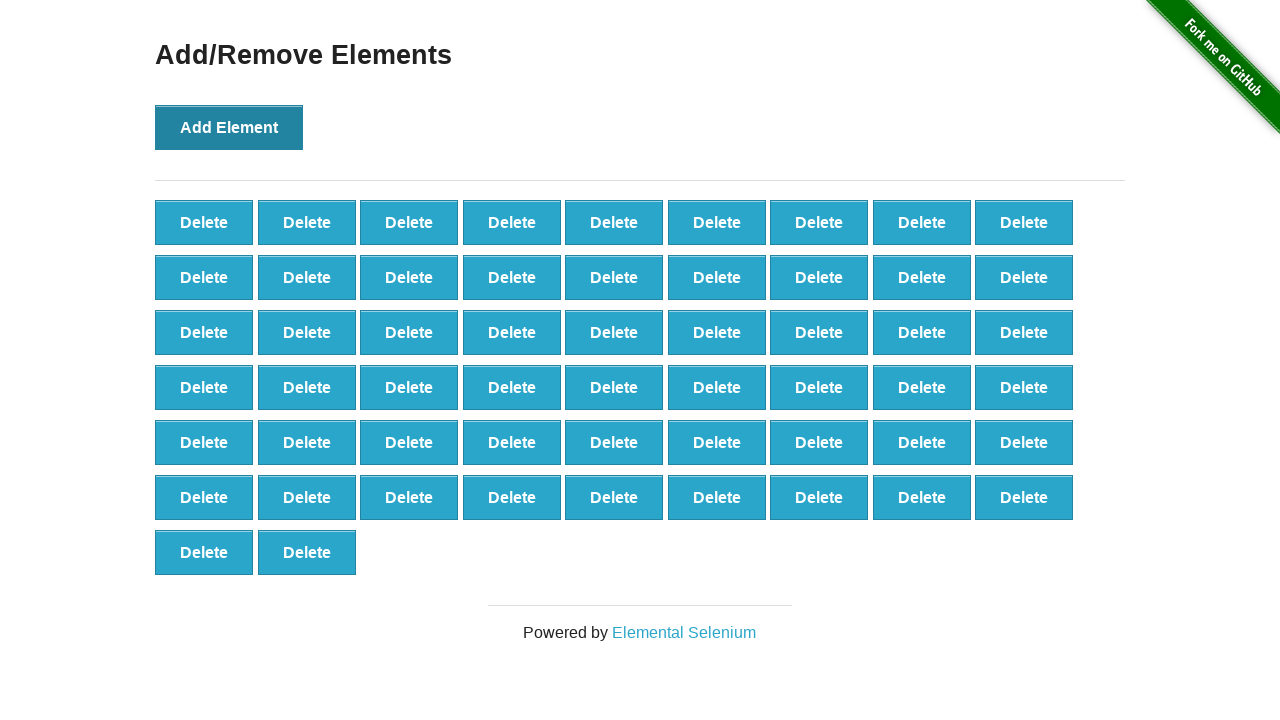

Clicked 'Add Element' button (iteration 57/100) at (229, 127) on button[onclick='addElement()']
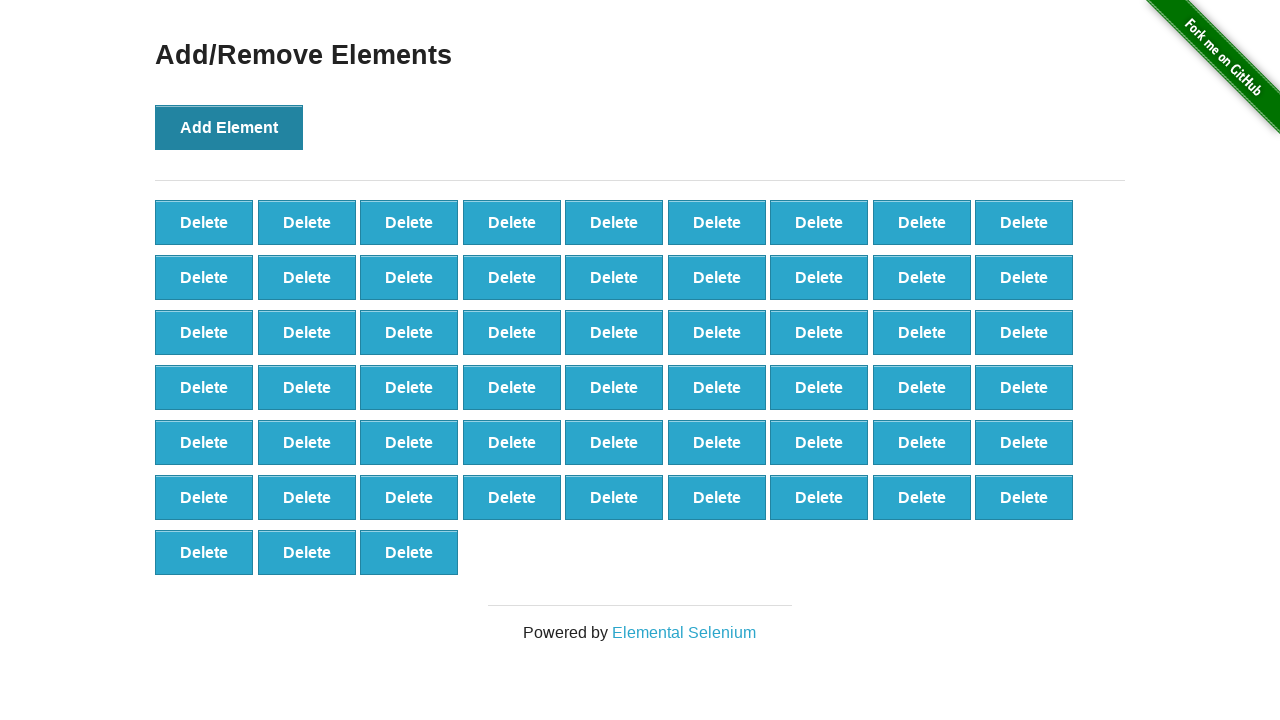

Clicked 'Add Element' button (iteration 58/100) at (229, 127) on button[onclick='addElement()']
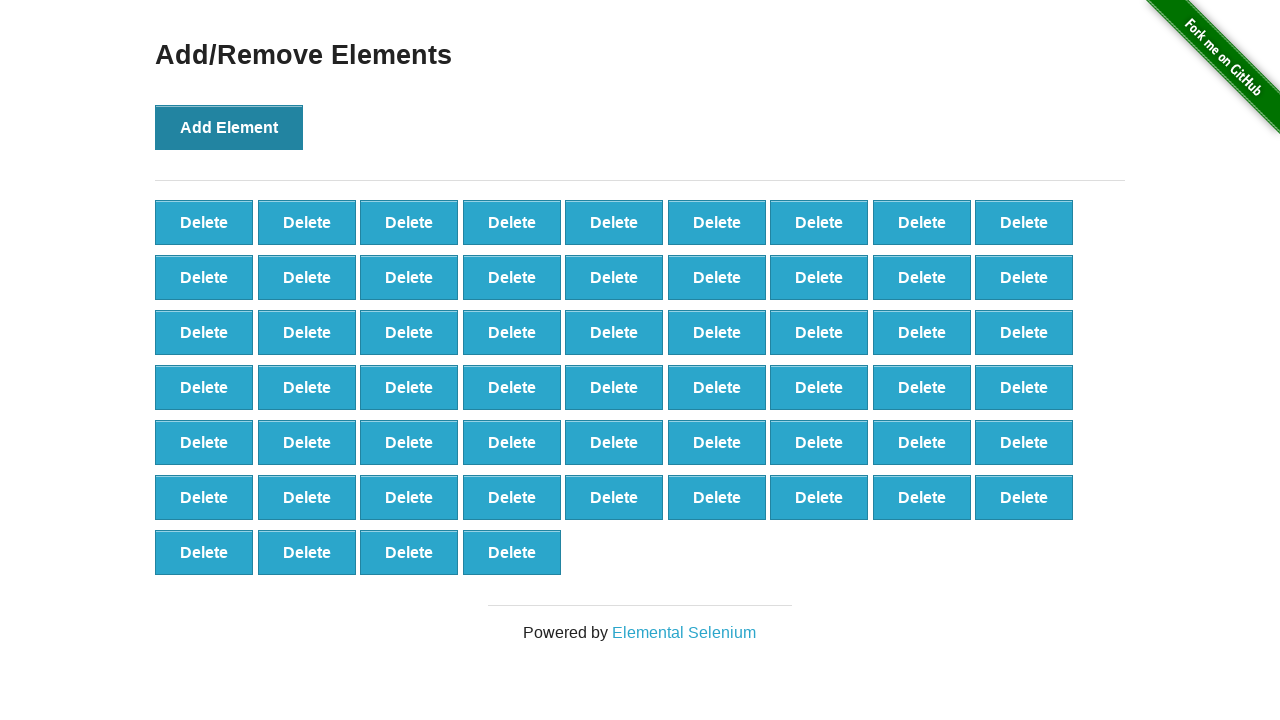

Clicked 'Add Element' button (iteration 59/100) at (229, 127) on button[onclick='addElement()']
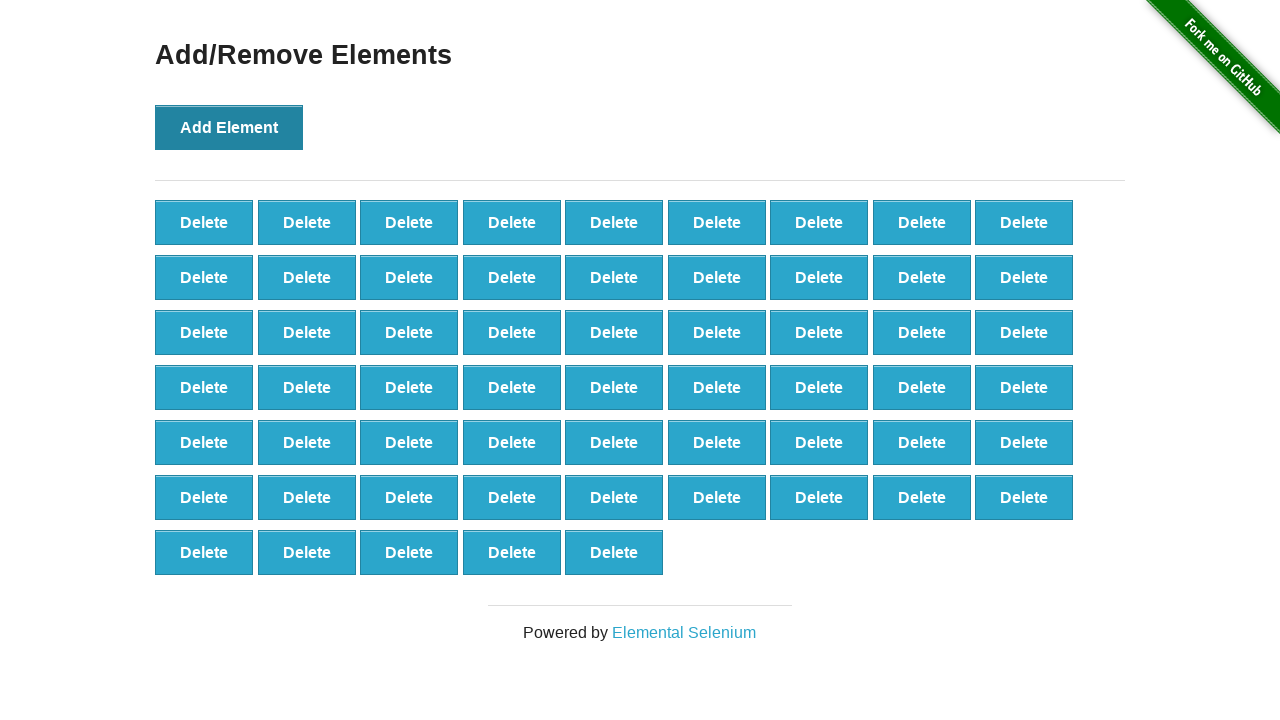

Clicked 'Add Element' button (iteration 60/100) at (229, 127) on button[onclick='addElement()']
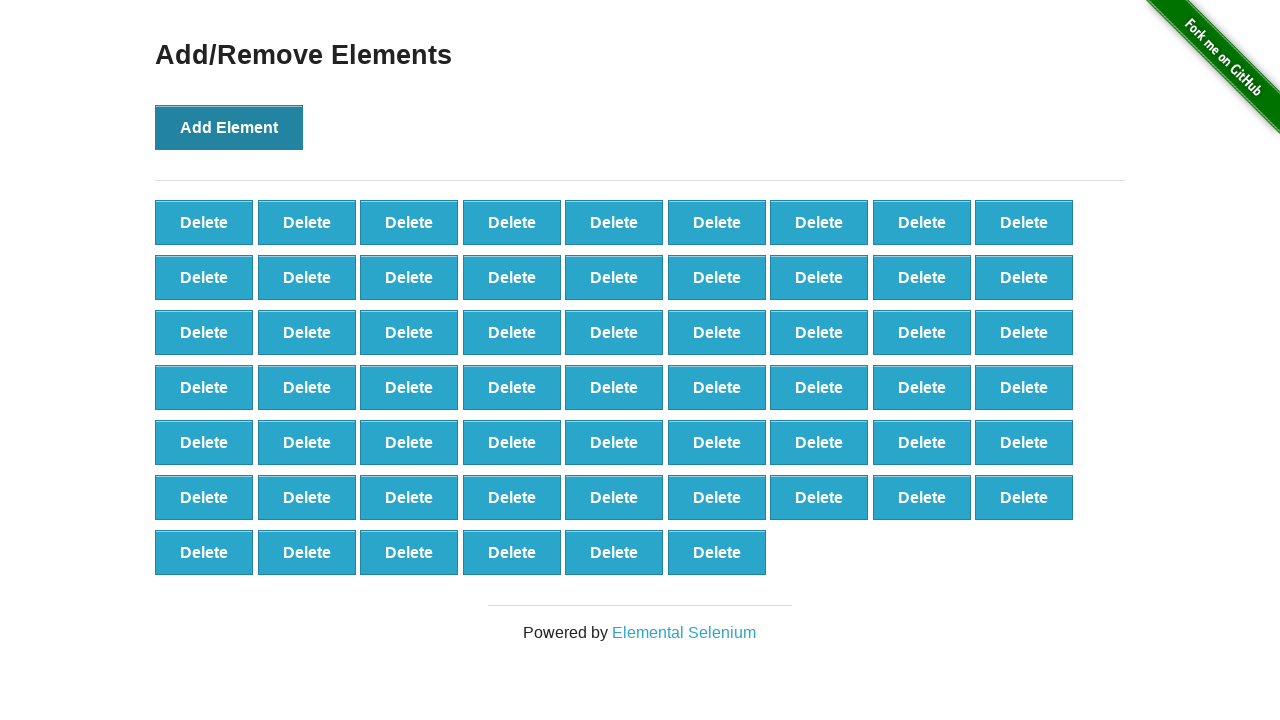

Clicked 'Add Element' button (iteration 61/100) at (229, 127) on button[onclick='addElement()']
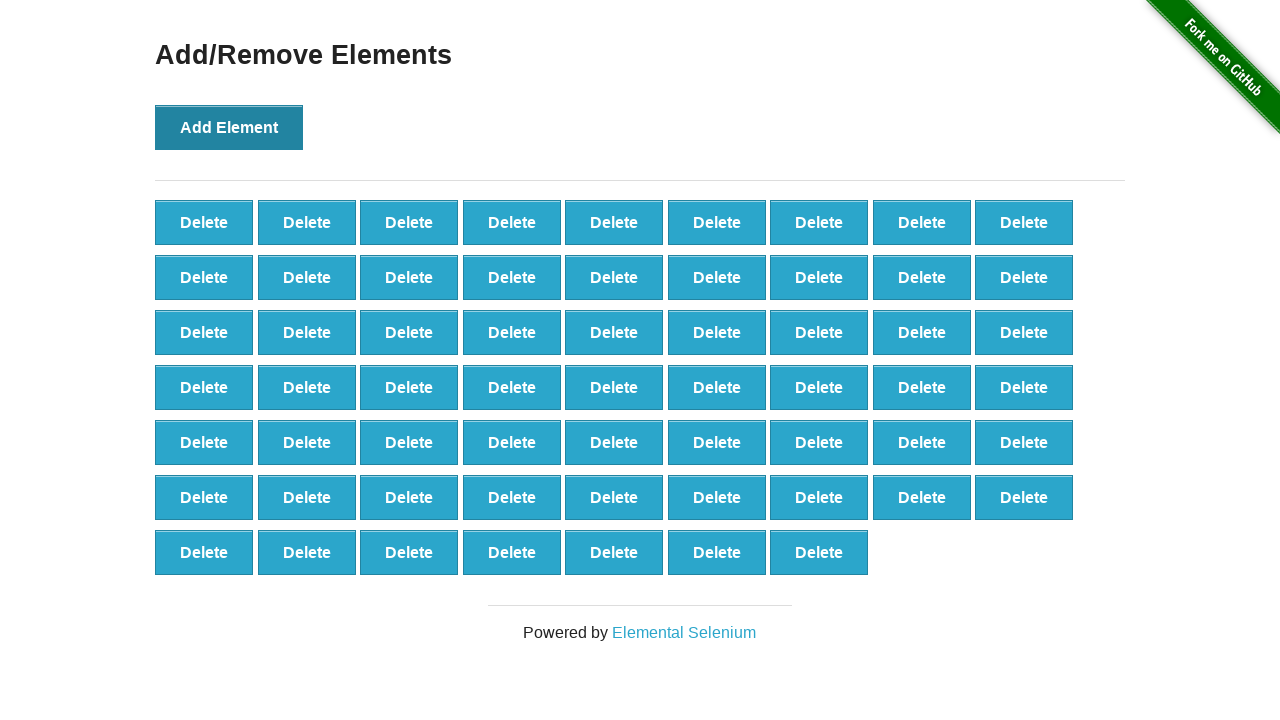

Clicked 'Add Element' button (iteration 62/100) at (229, 127) on button[onclick='addElement()']
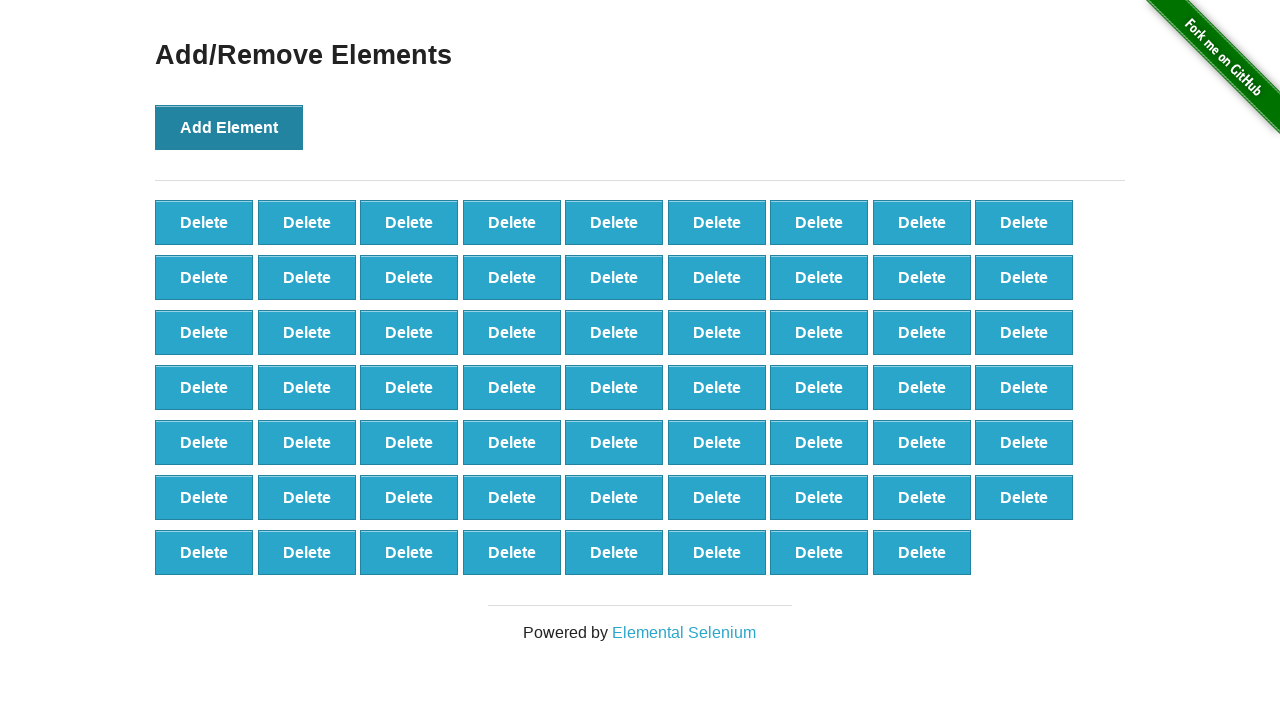

Clicked 'Add Element' button (iteration 63/100) at (229, 127) on button[onclick='addElement()']
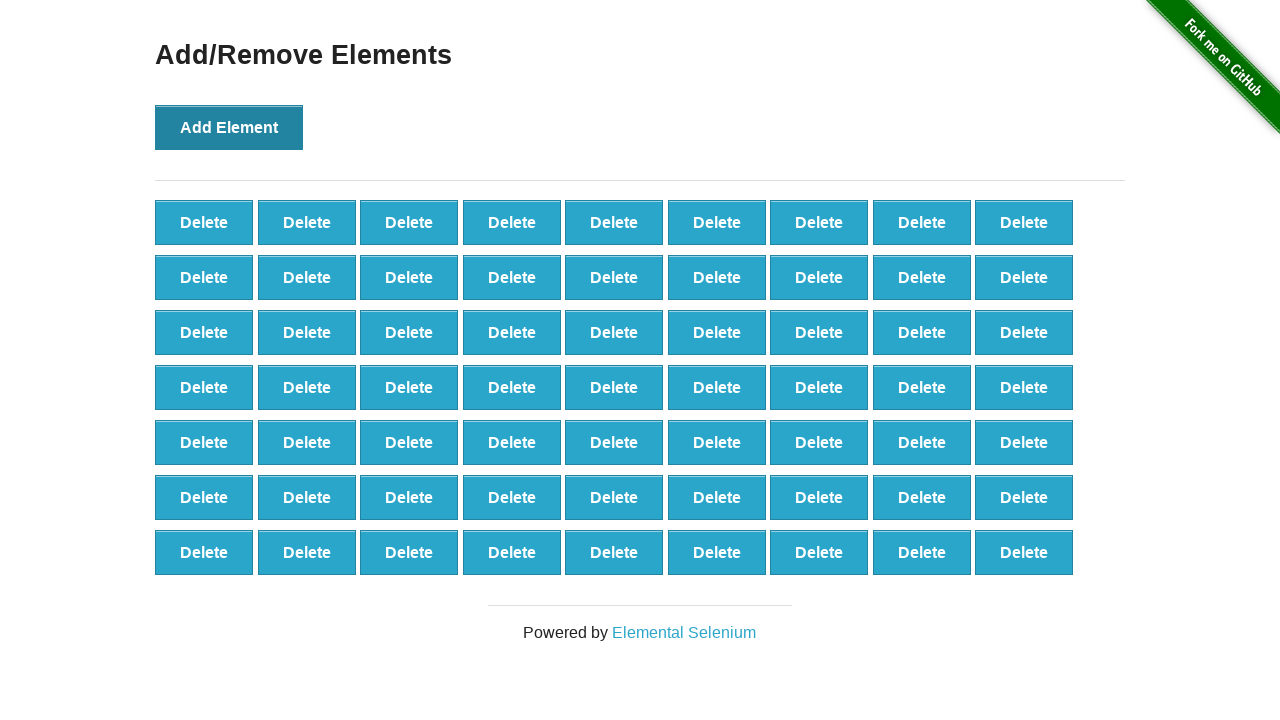

Clicked 'Add Element' button (iteration 64/100) at (229, 127) on button[onclick='addElement()']
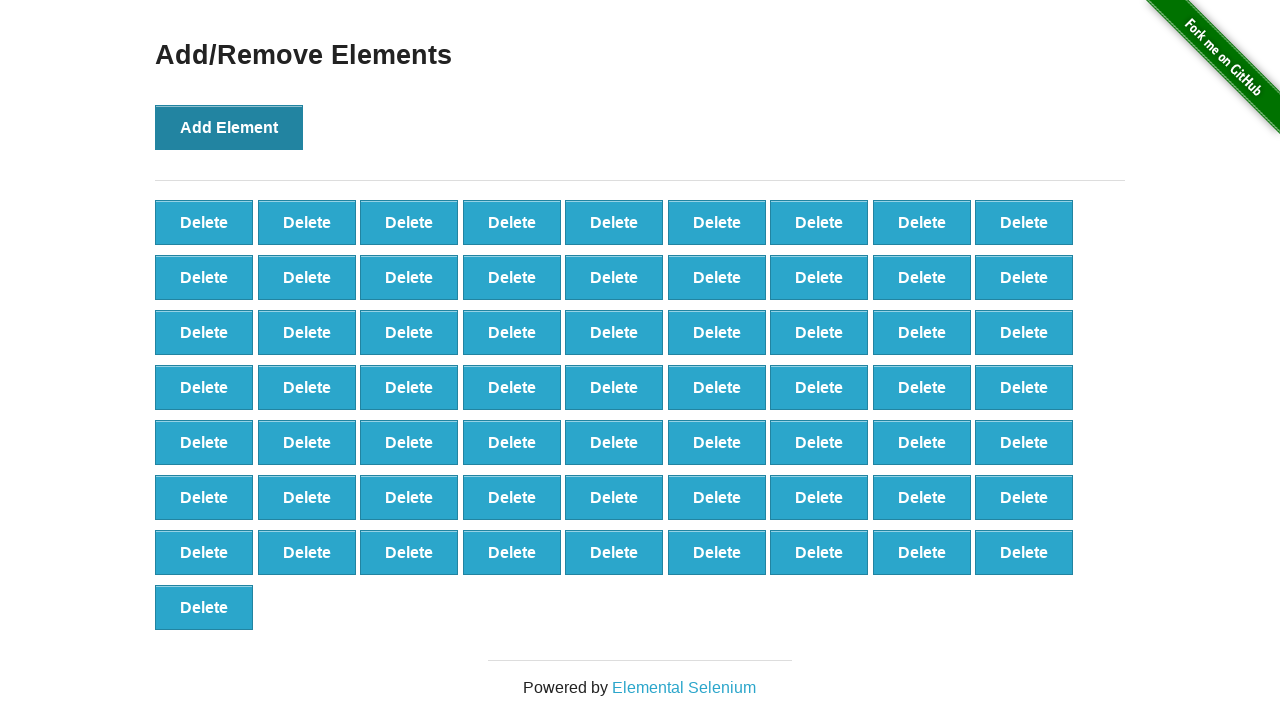

Clicked 'Add Element' button (iteration 65/100) at (229, 127) on button[onclick='addElement()']
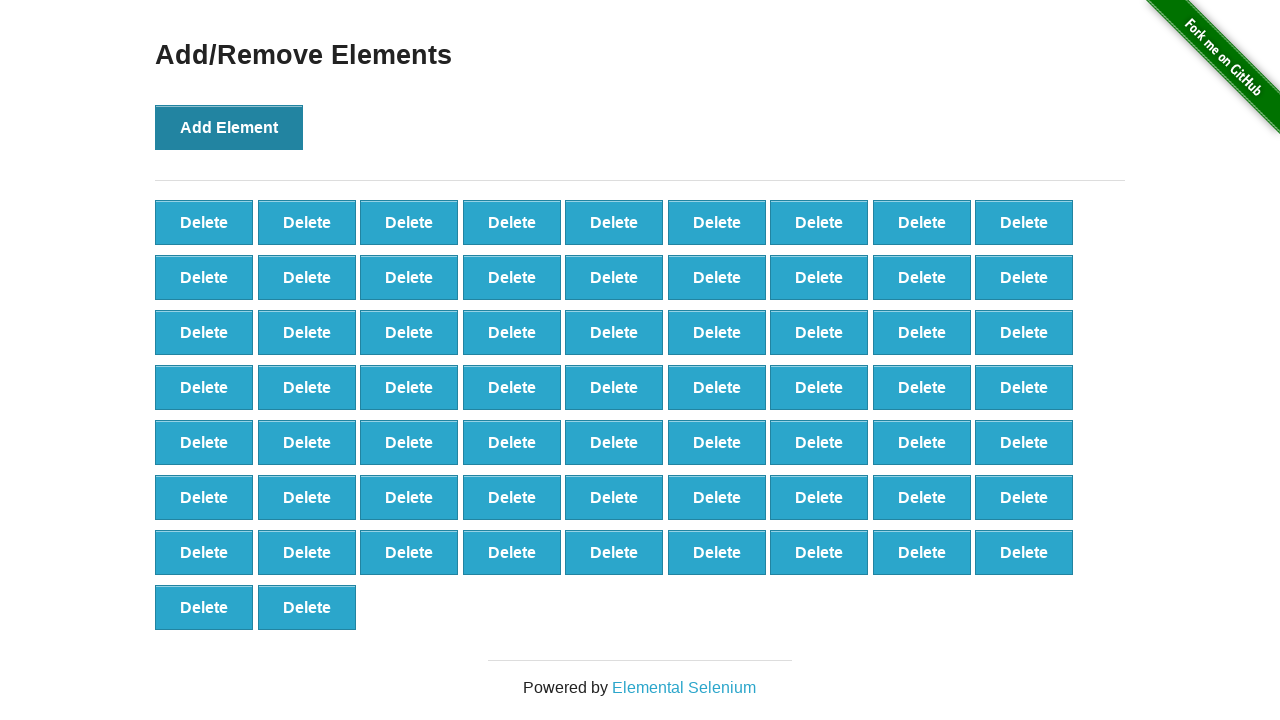

Clicked 'Add Element' button (iteration 66/100) at (229, 127) on button[onclick='addElement()']
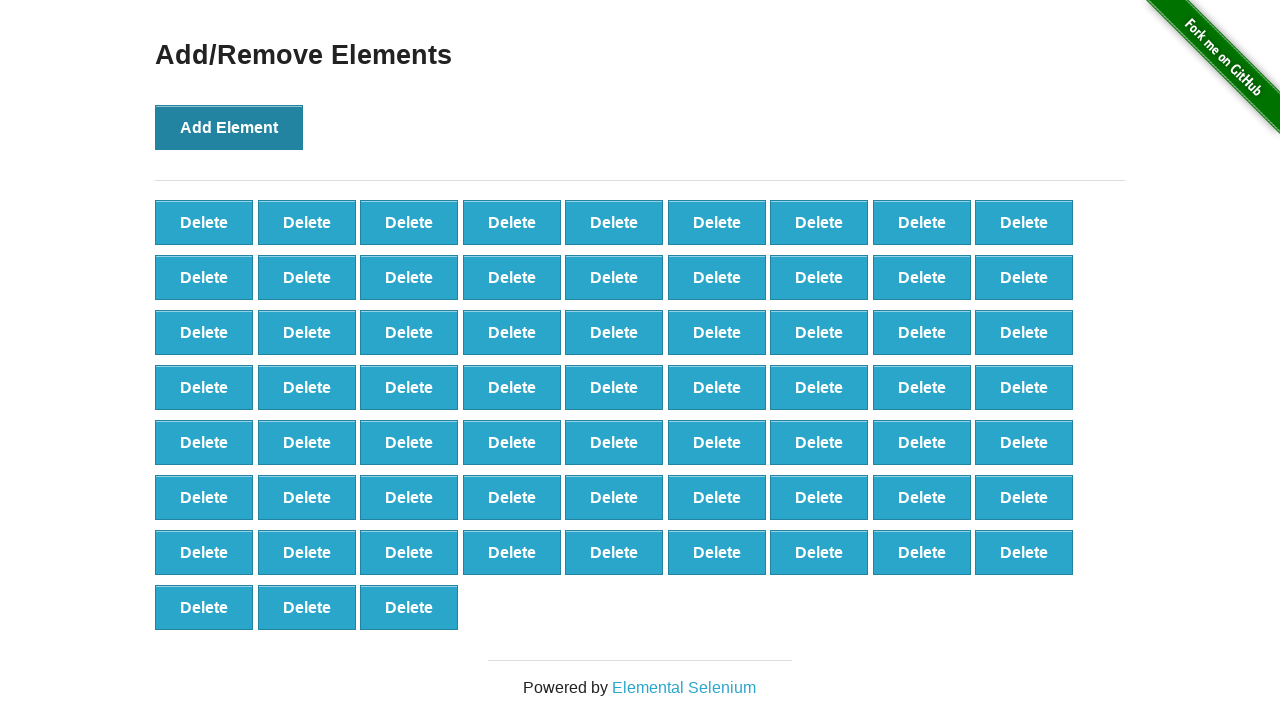

Clicked 'Add Element' button (iteration 67/100) at (229, 127) on button[onclick='addElement()']
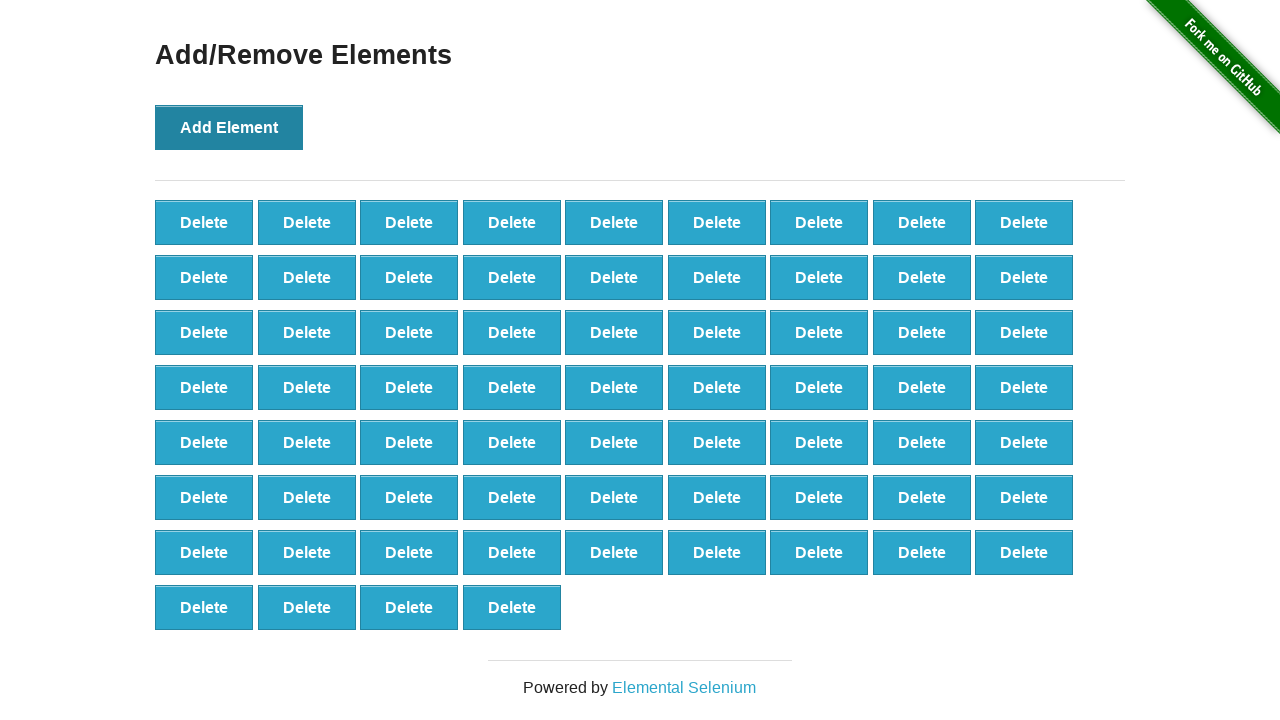

Clicked 'Add Element' button (iteration 68/100) at (229, 127) on button[onclick='addElement()']
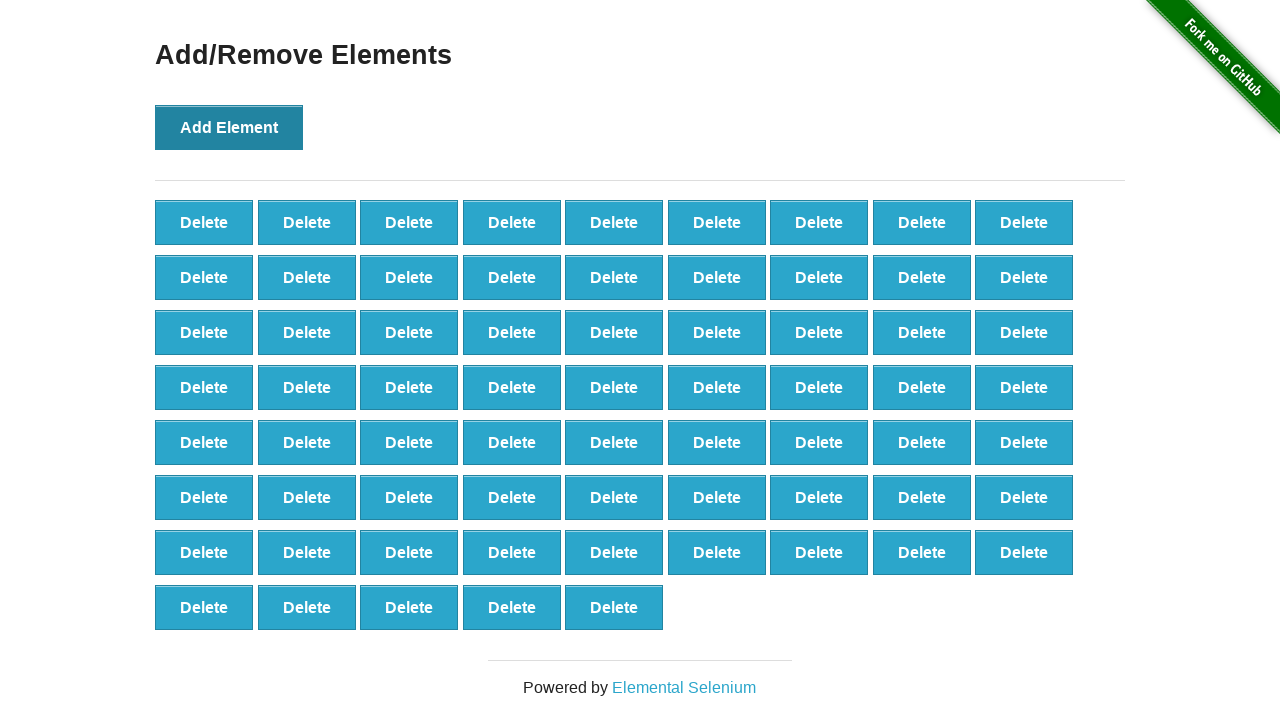

Clicked 'Add Element' button (iteration 69/100) at (229, 127) on button[onclick='addElement()']
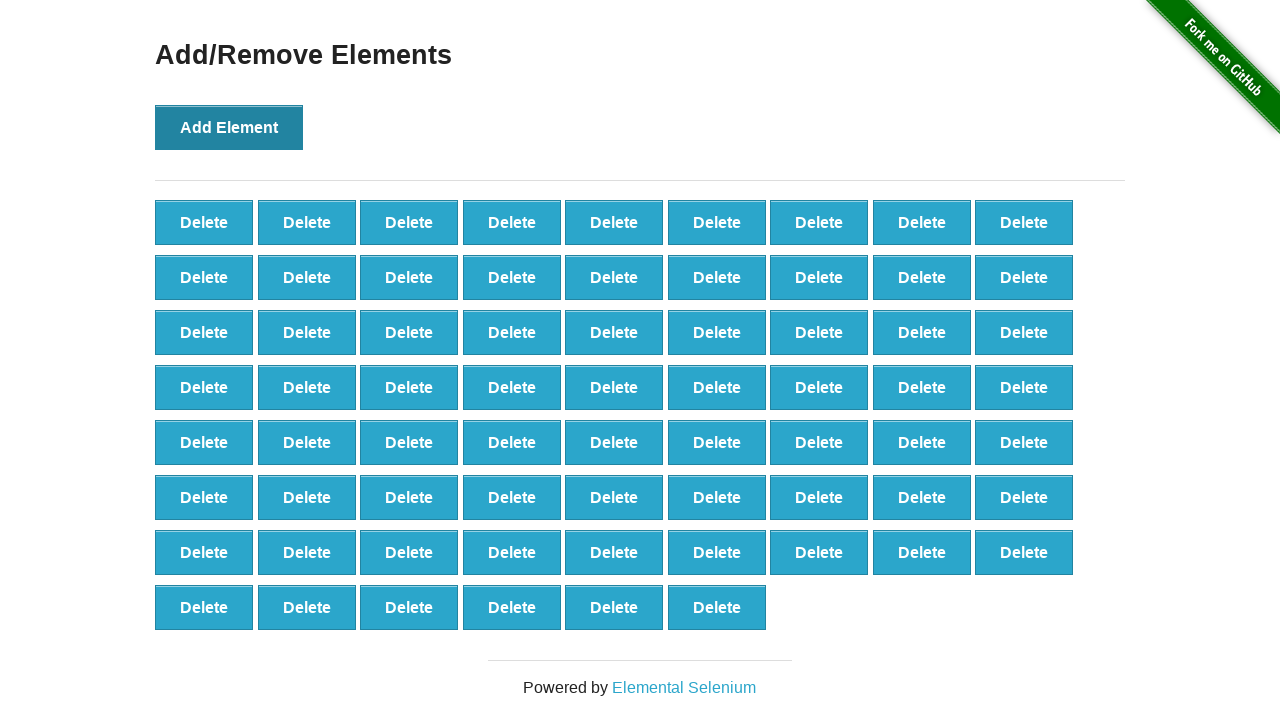

Clicked 'Add Element' button (iteration 70/100) at (229, 127) on button[onclick='addElement()']
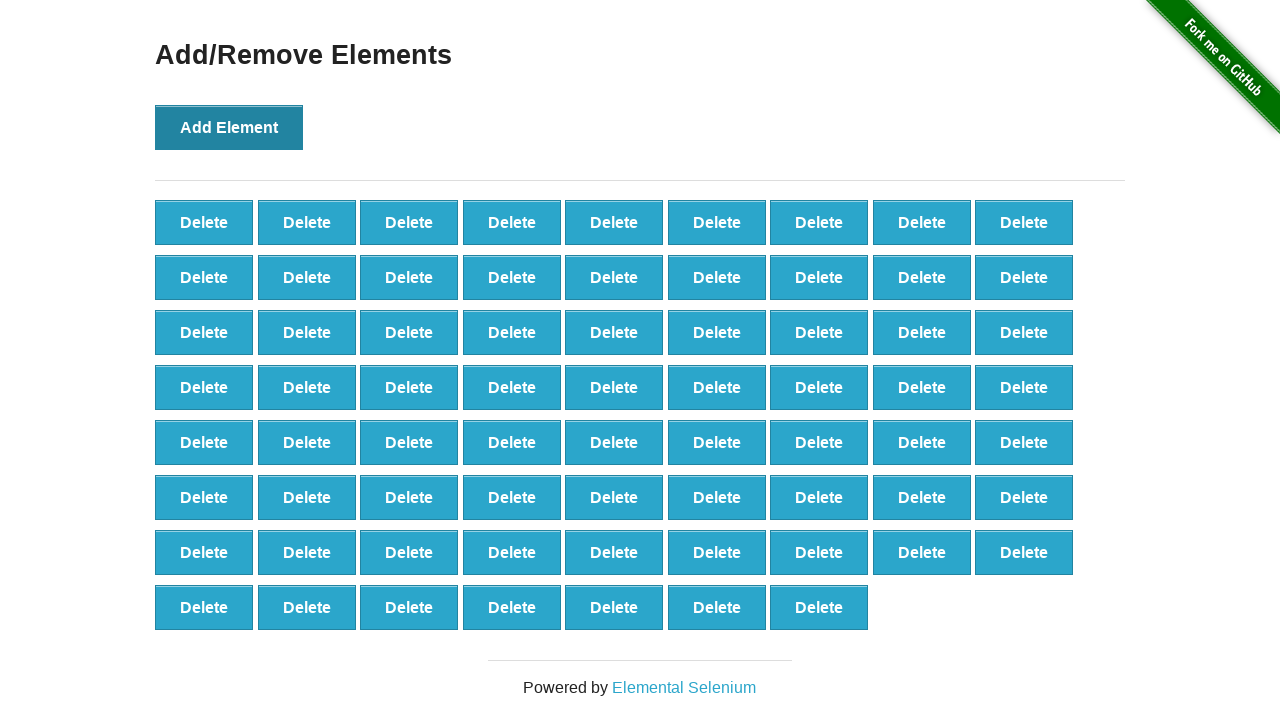

Clicked 'Add Element' button (iteration 71/100) at (229, 127) on button[onclick='addElement()']
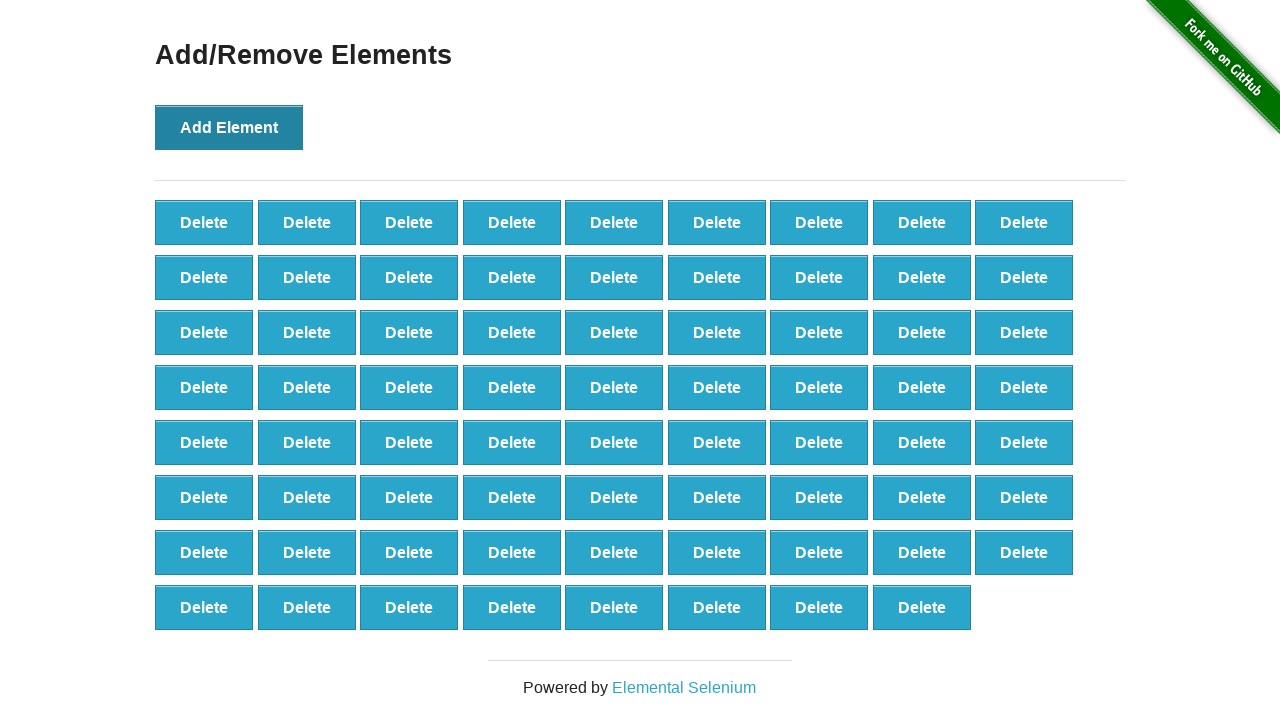

Clicked 'Add Element' button (iteration 72/100) at (229, 127) on button[onclick='addElement()']
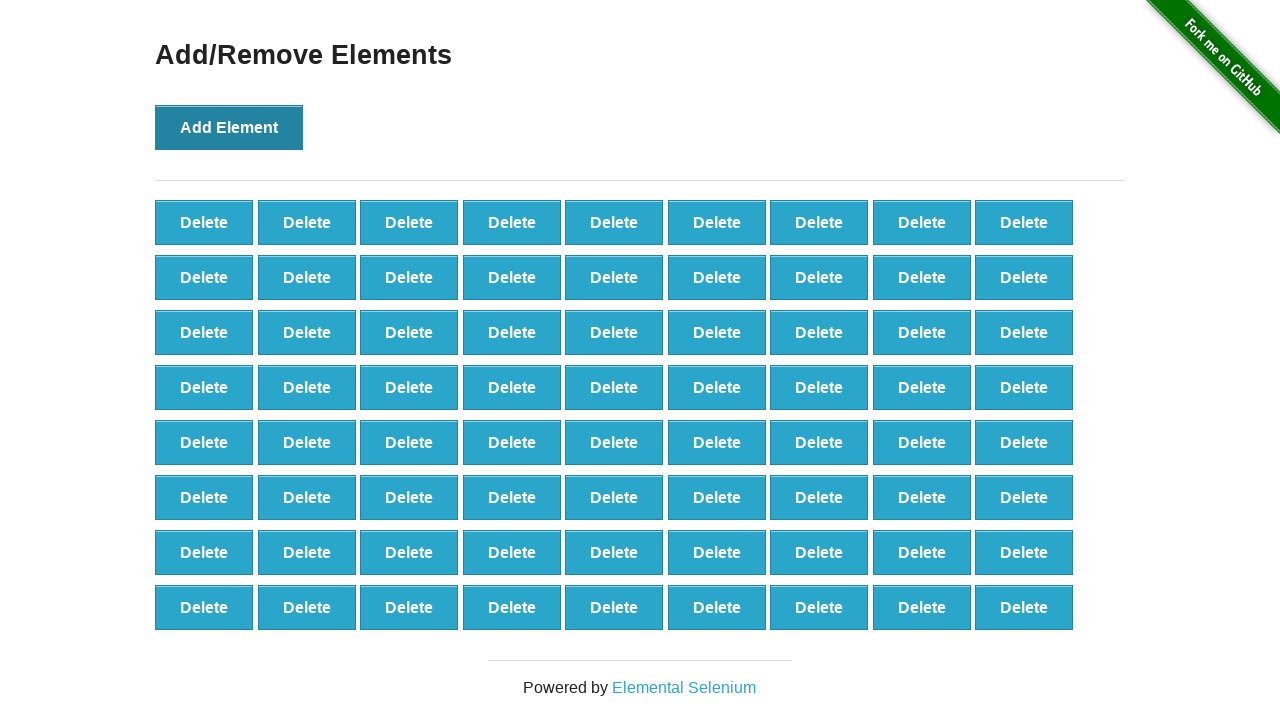

Clicked 'Add Element' button (iteration 73/100) at (229, 127) on button[onclick='addElement()']
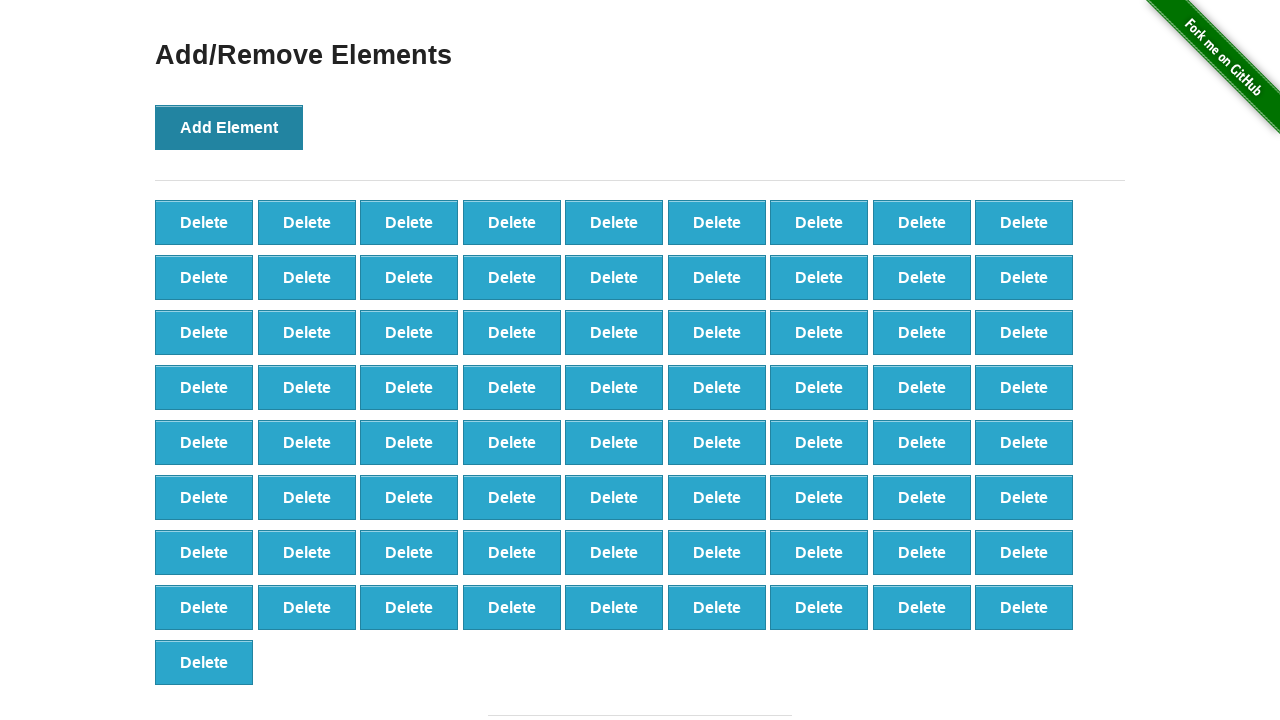

Clicked 'Add Element' button (iteration 74/100) at (229, 127) on button[onclick='addElement()']
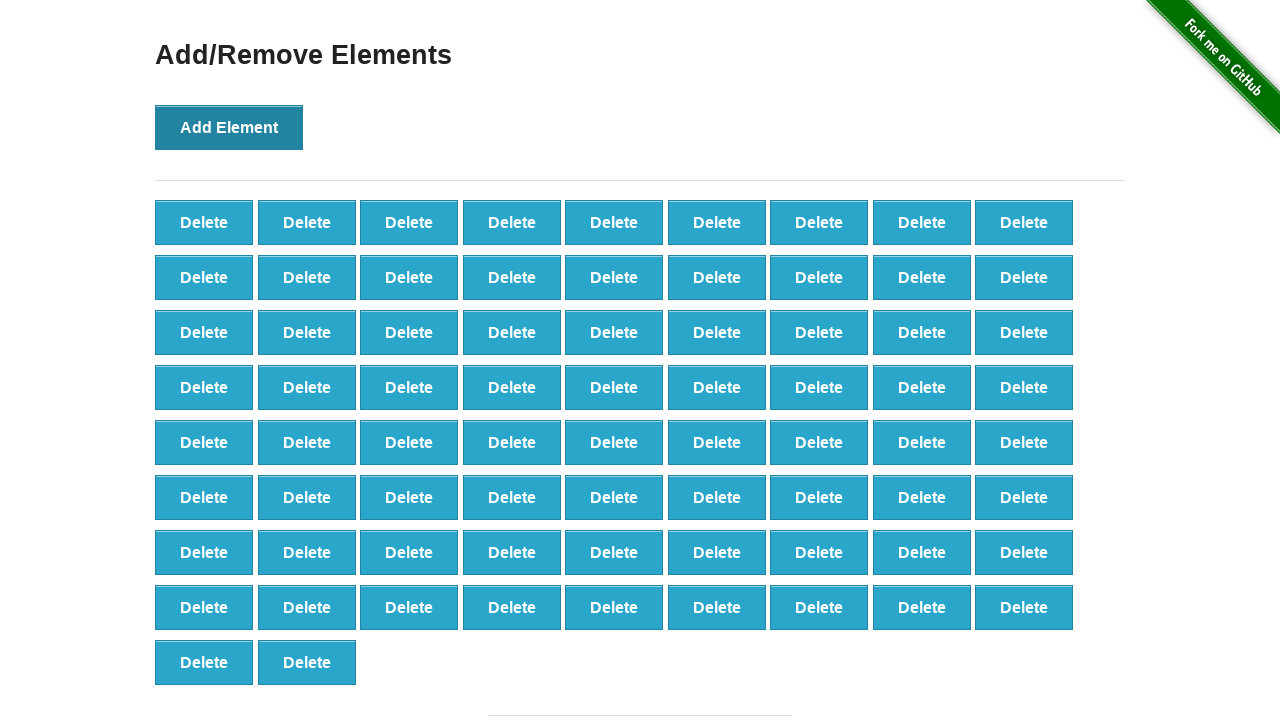

Clicked 'Add Element' button (iteration 75/100) at (229, 127) on button[onclick='addElement()']
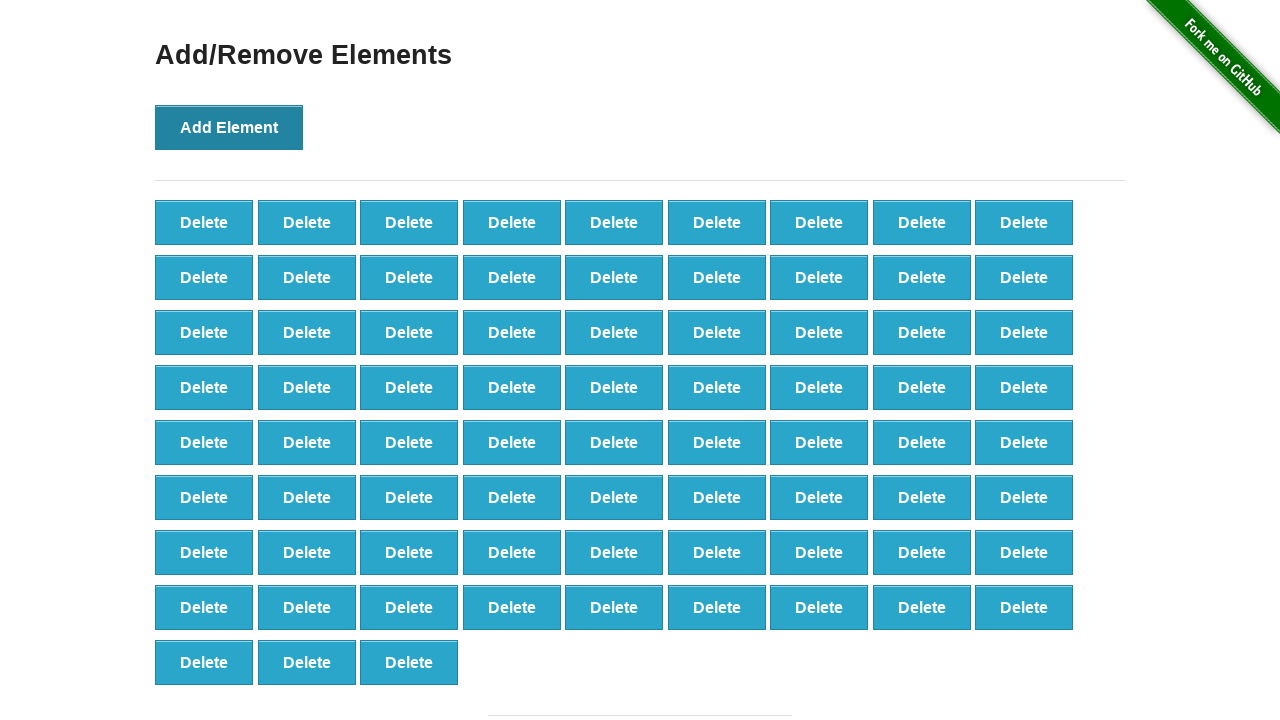

Clicked 'Add Element' button (iteration 76/100) at (229, 127) on button[onclick='addElement()']
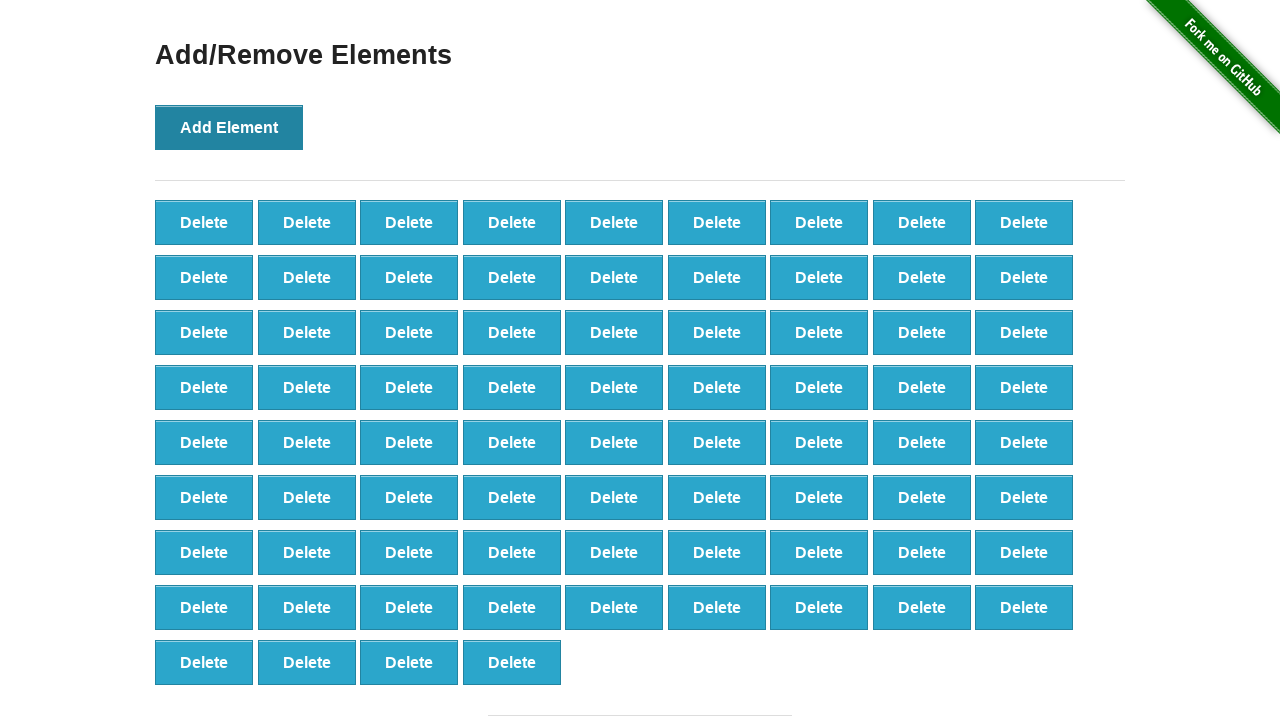

Clicked 'Add Element' button (iteration 77/100) at (229, 127) on button[onclick='addElement()']
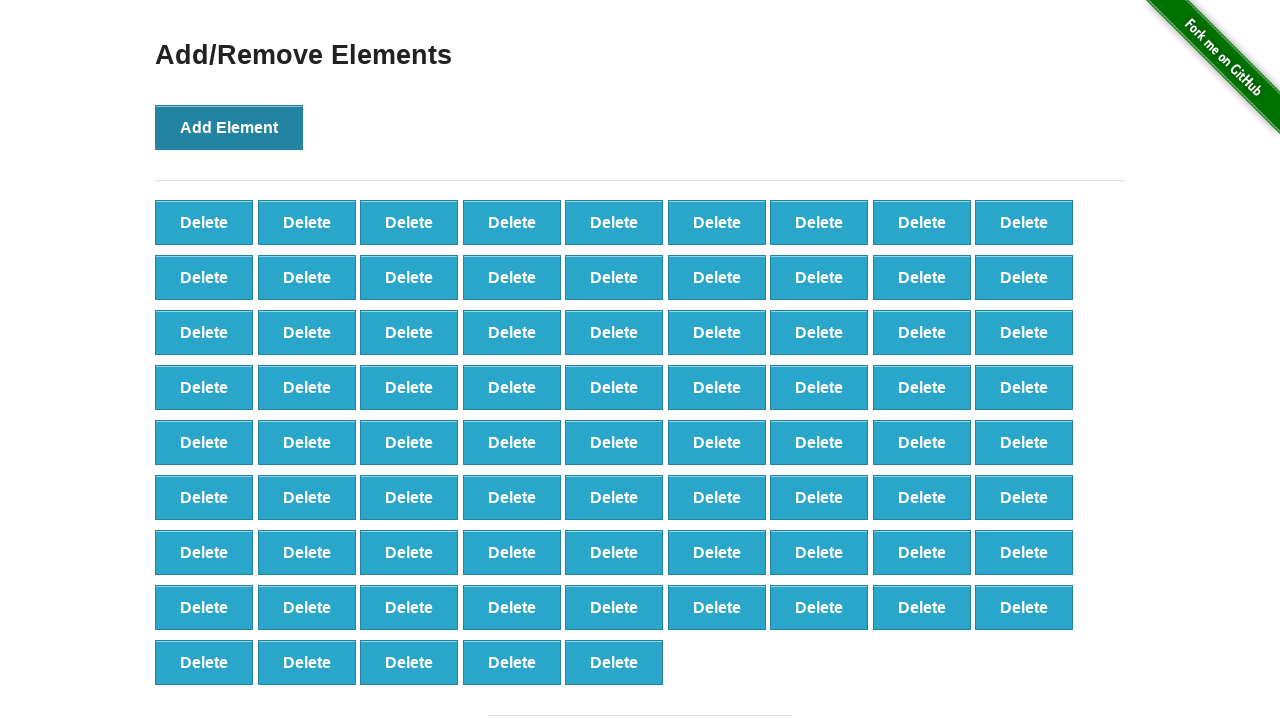

Clicked 'Add Element' button (iteration 78/100) at (229, 127) on button[onclick='addElement()']
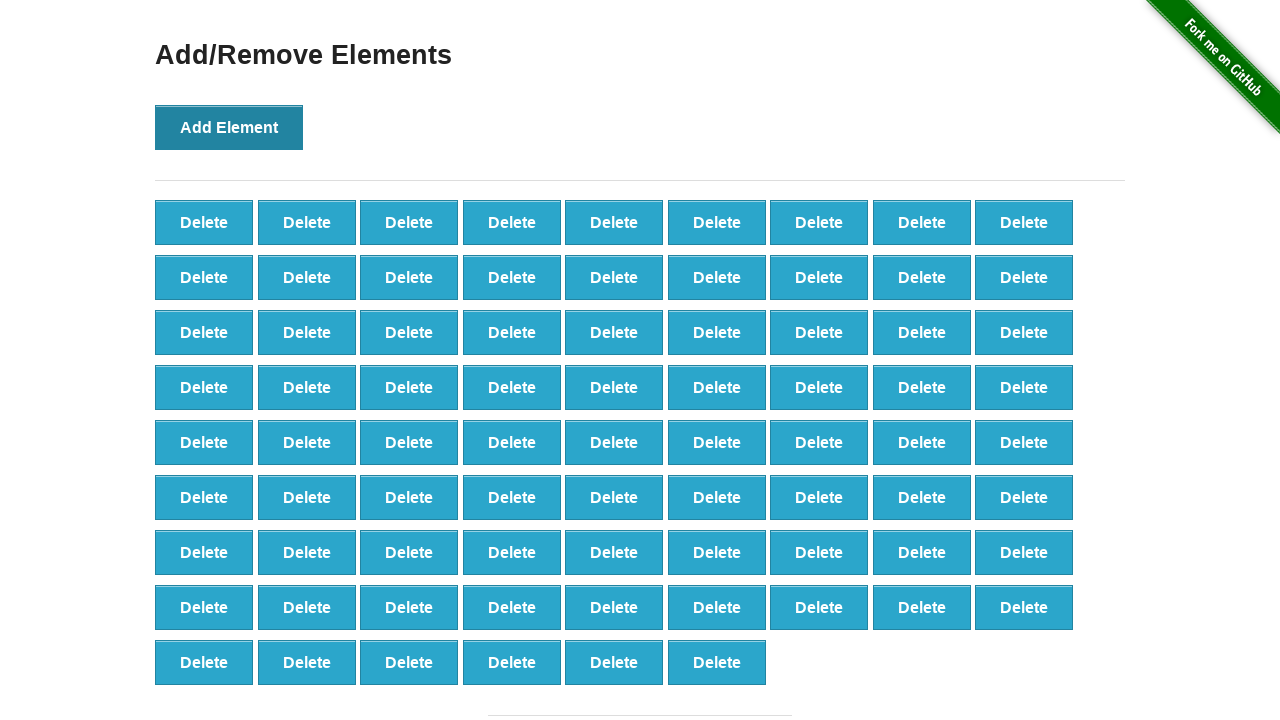

Clicked 'Add Element' button (iteration 79/100) at (229, 127) on button[onclick='addElement()']
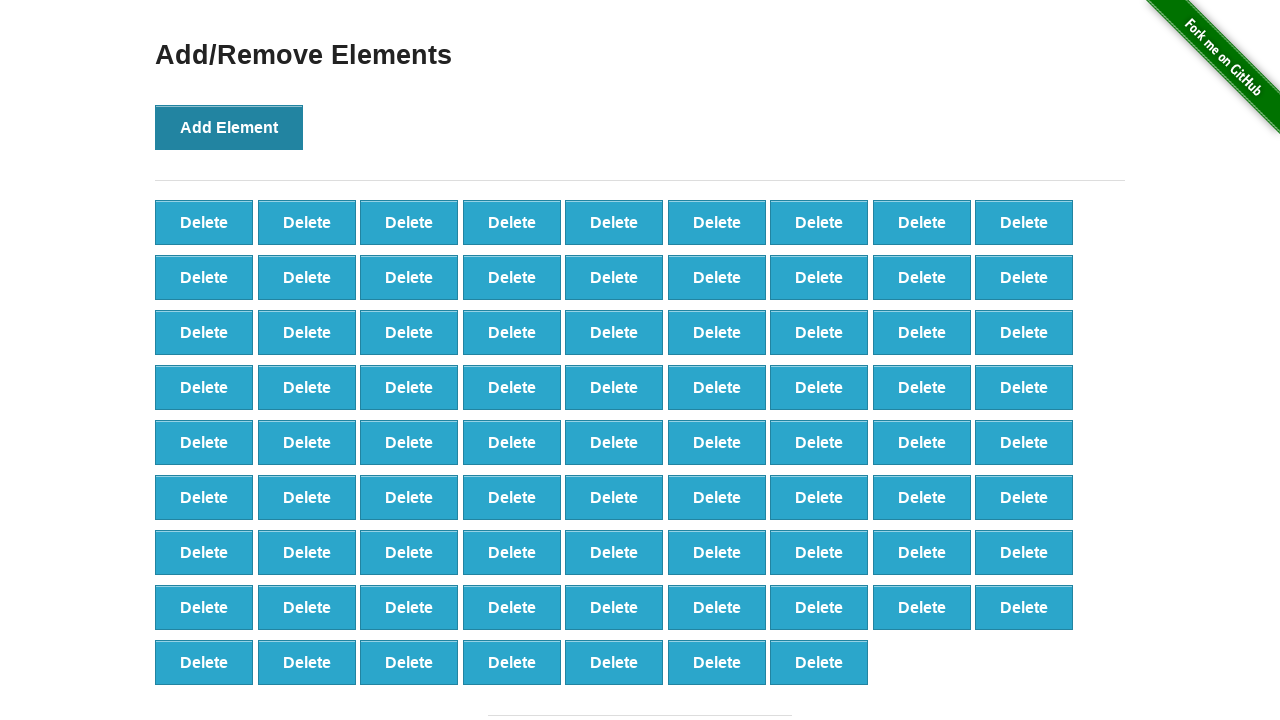

Clicked 'Add Element' button (iteration 80/100) at (229, 127) on button[onclick='addElement()']
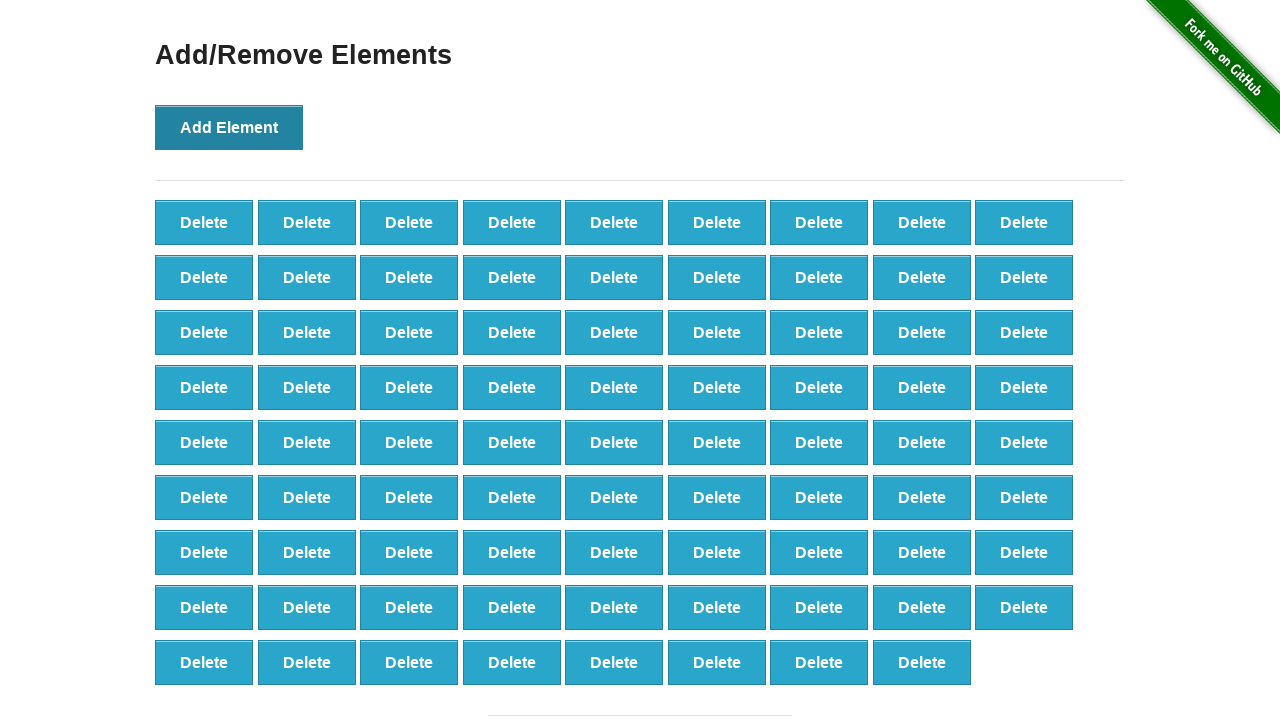

Clicked 'Add Element' button (iteration 81/100) at (229, 127) on button[onclick='addElement()']
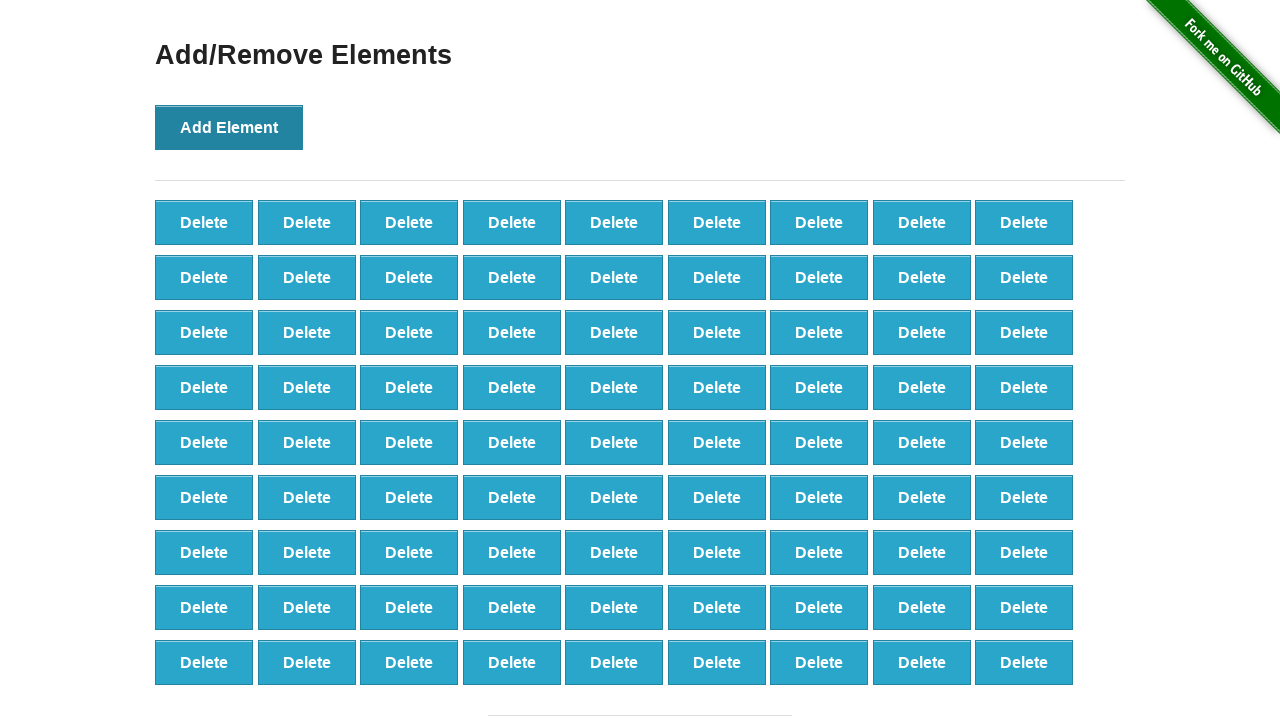

Clicked 'Add Element' button (iteration 82/100) at (229, 127) on button[onclick='addElement()']
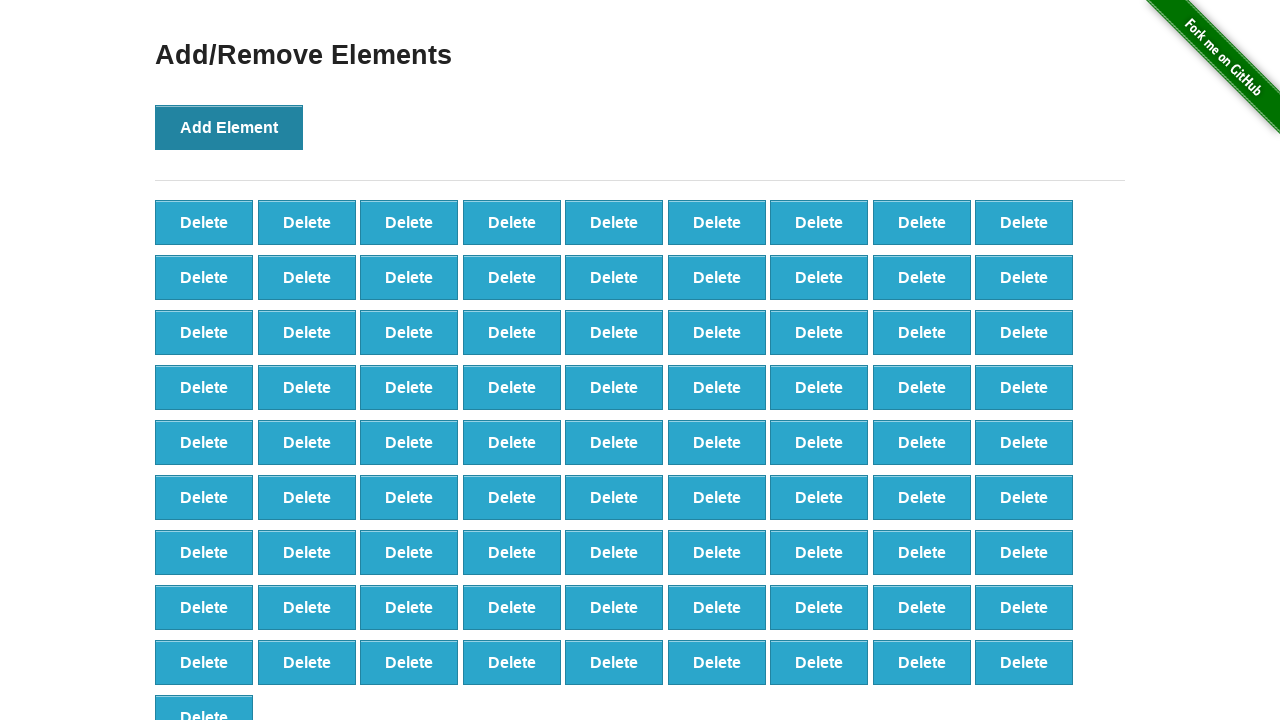

Clicked 'Add Element' button (iteration 83/100) at (229, 127) on button[onclick='addElement()']
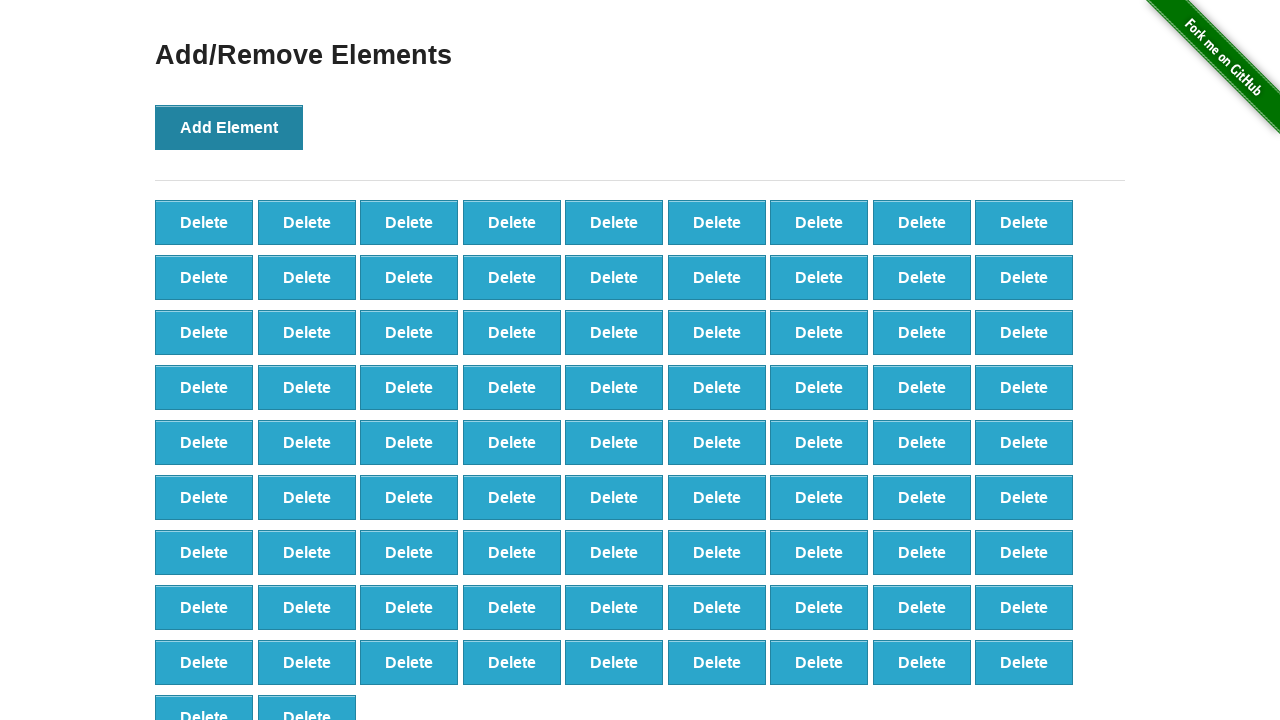

Clicked 'Add Element' button (iteration 84/100) at (229, 127) on button[onclick='addElement()']
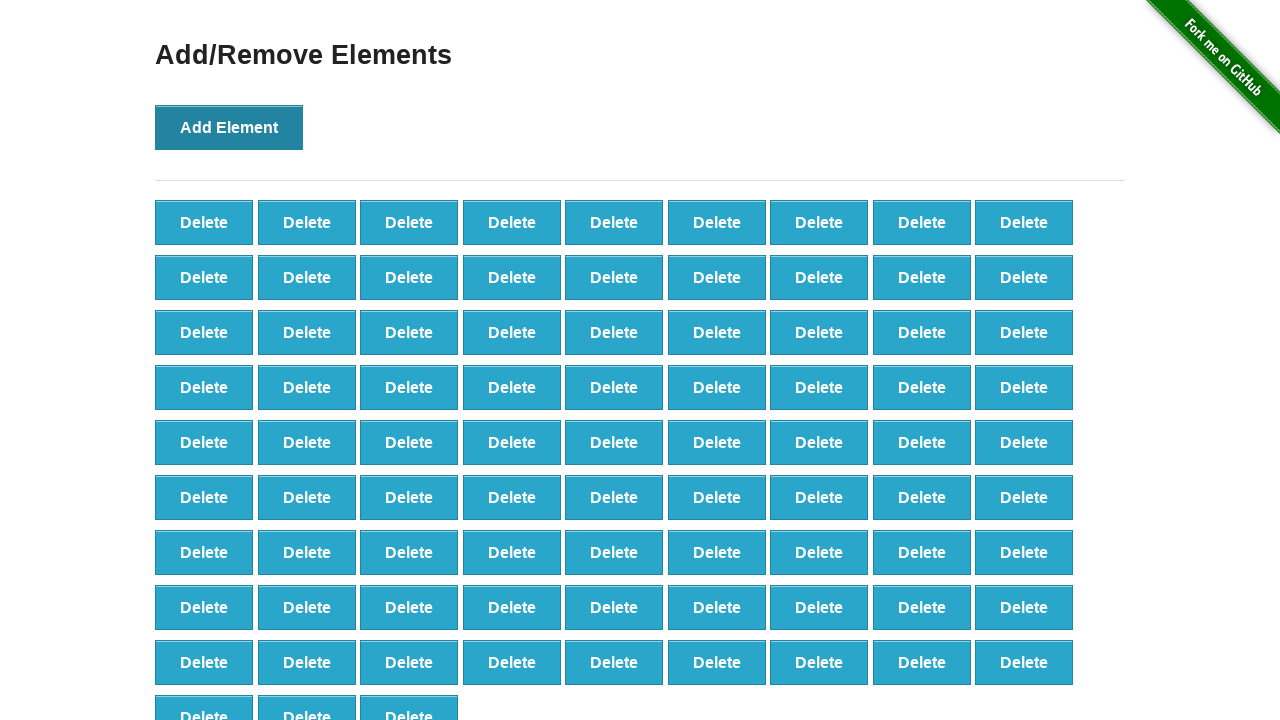

Clicked 'Add Element' button (iteration 85/100) at (229, 127) on button[onclick='addElement()']
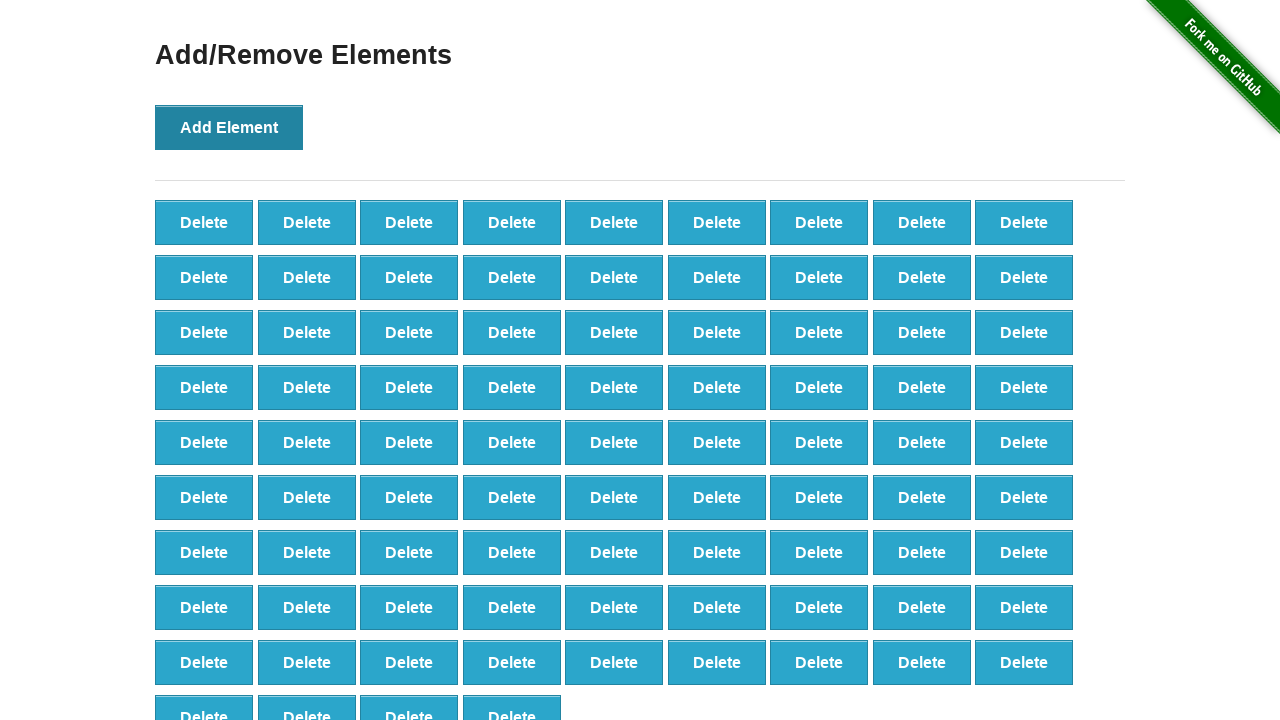

Clicked 'Add Element' button (iteration 86/100) at (229, 127) on button[onclick='addElement()']
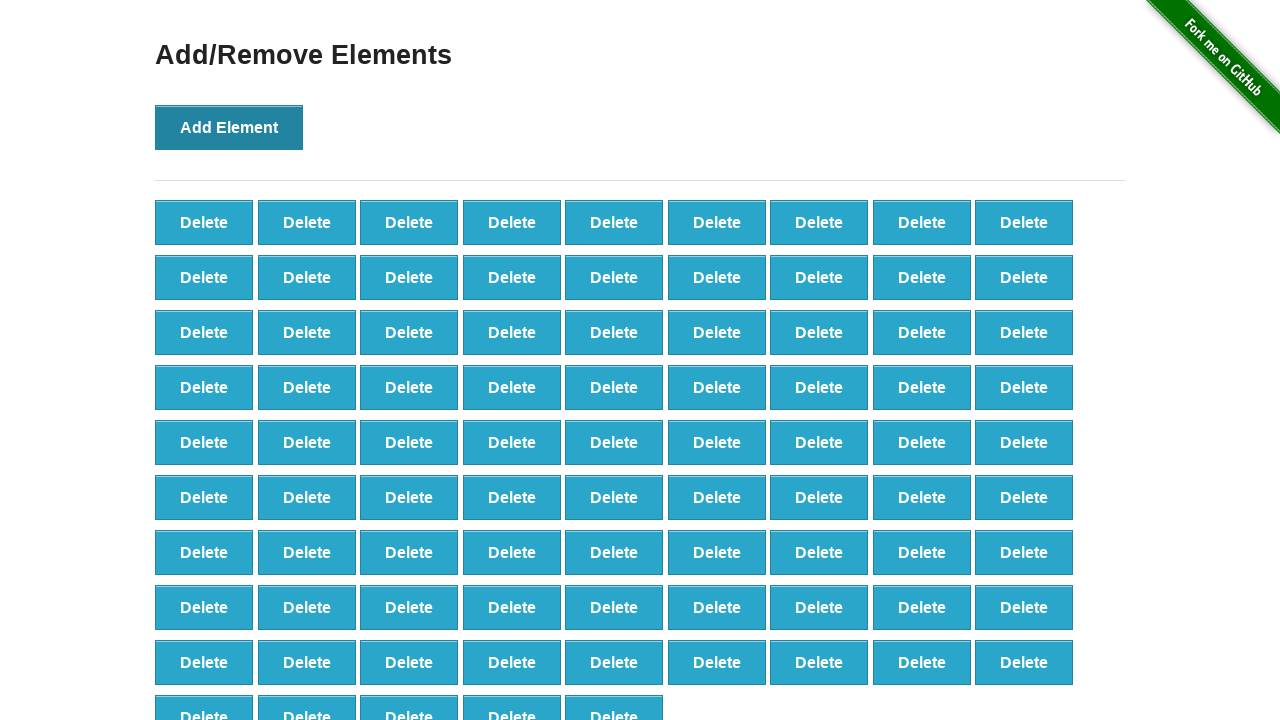

Clicked 'Add Element' button (iteration 87/100) at (229, 127) on button[onclick='addElement()']
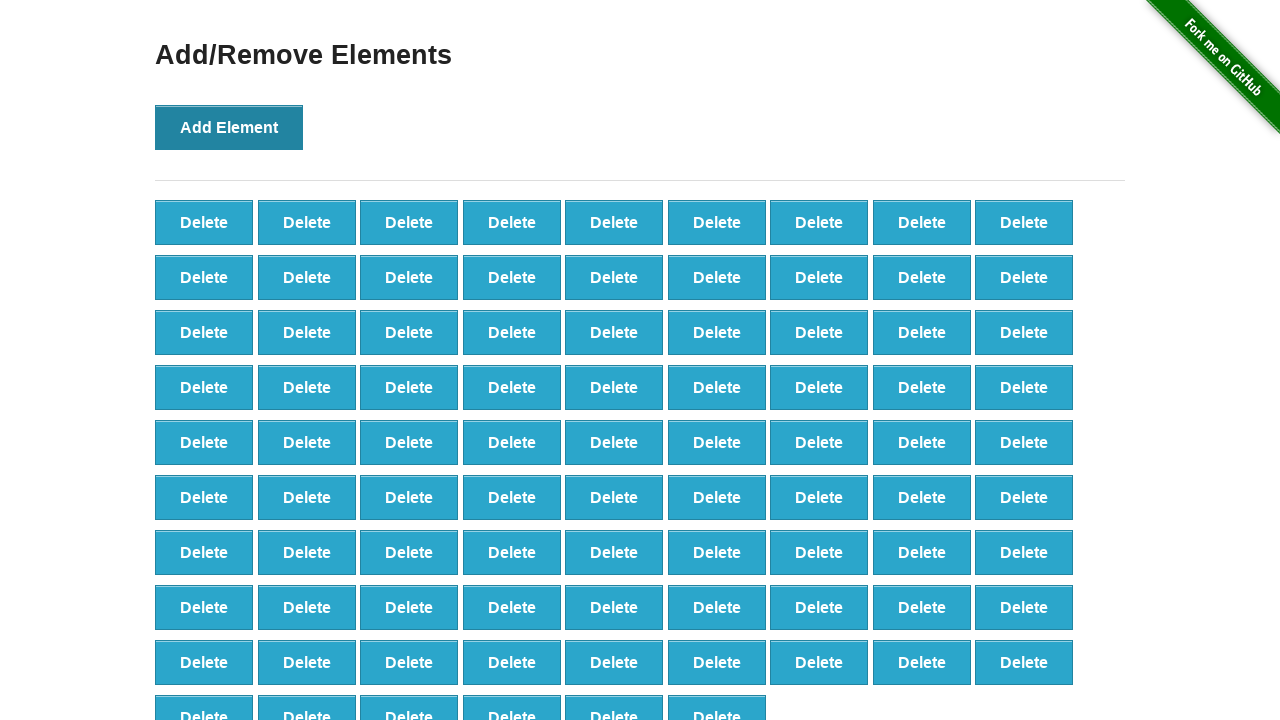

Clicked 'Add Element' button (iteration 88/100) at (229, 127) on button[onclick='addElement()']
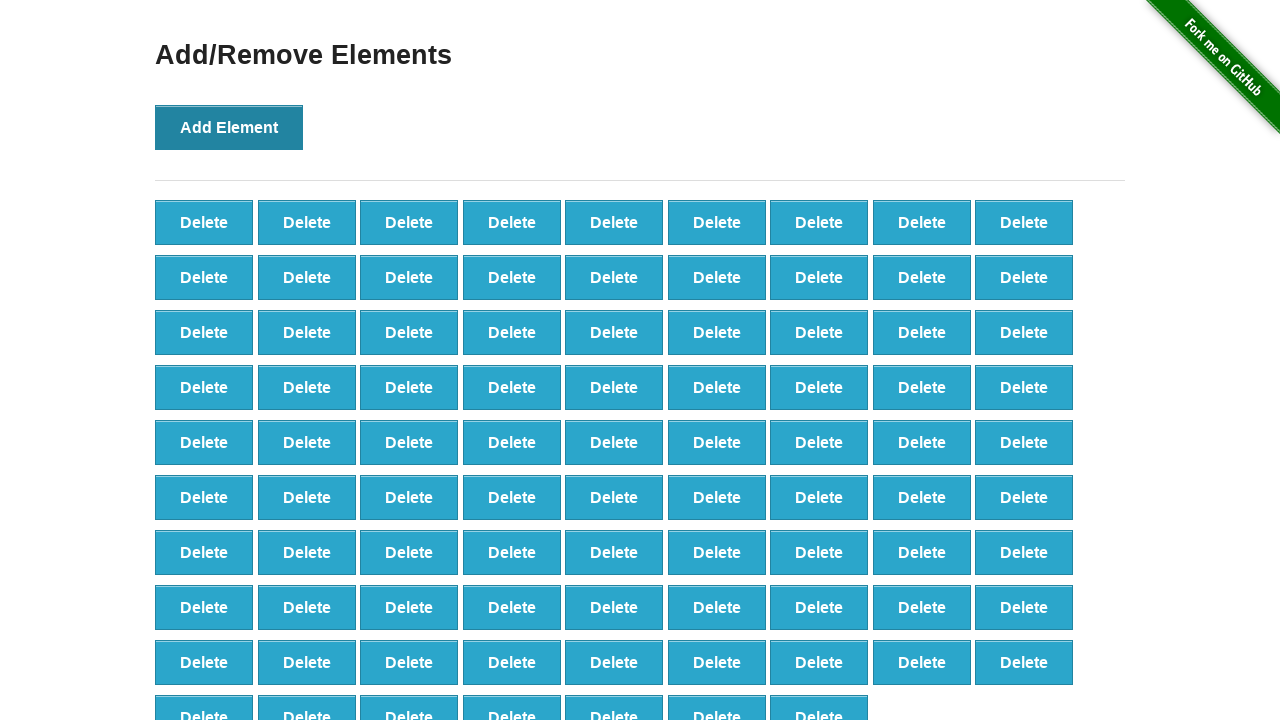

Clicked 'Add Element' button (iteration 89/100) at (229, 127) on button[onclick='addElement()']
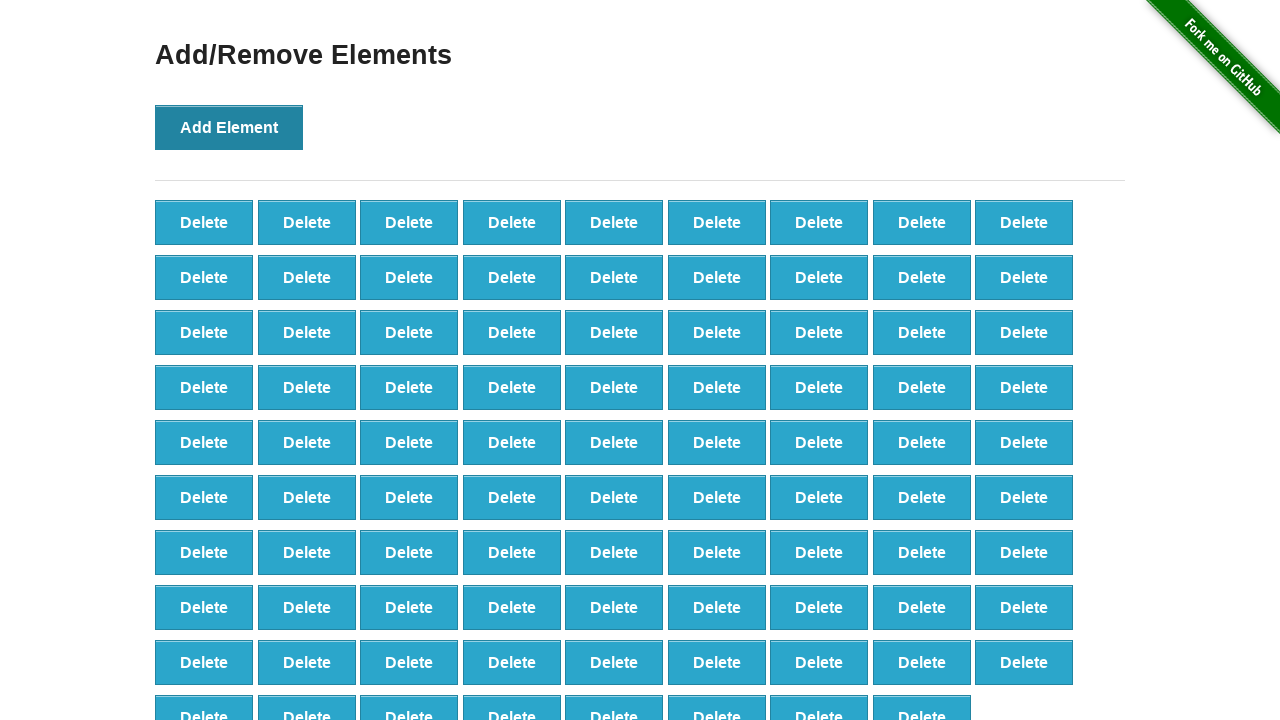

Clicked 'Add Element' button (iteration 90/100) at (229, 127) on button[onclick='addElement()']
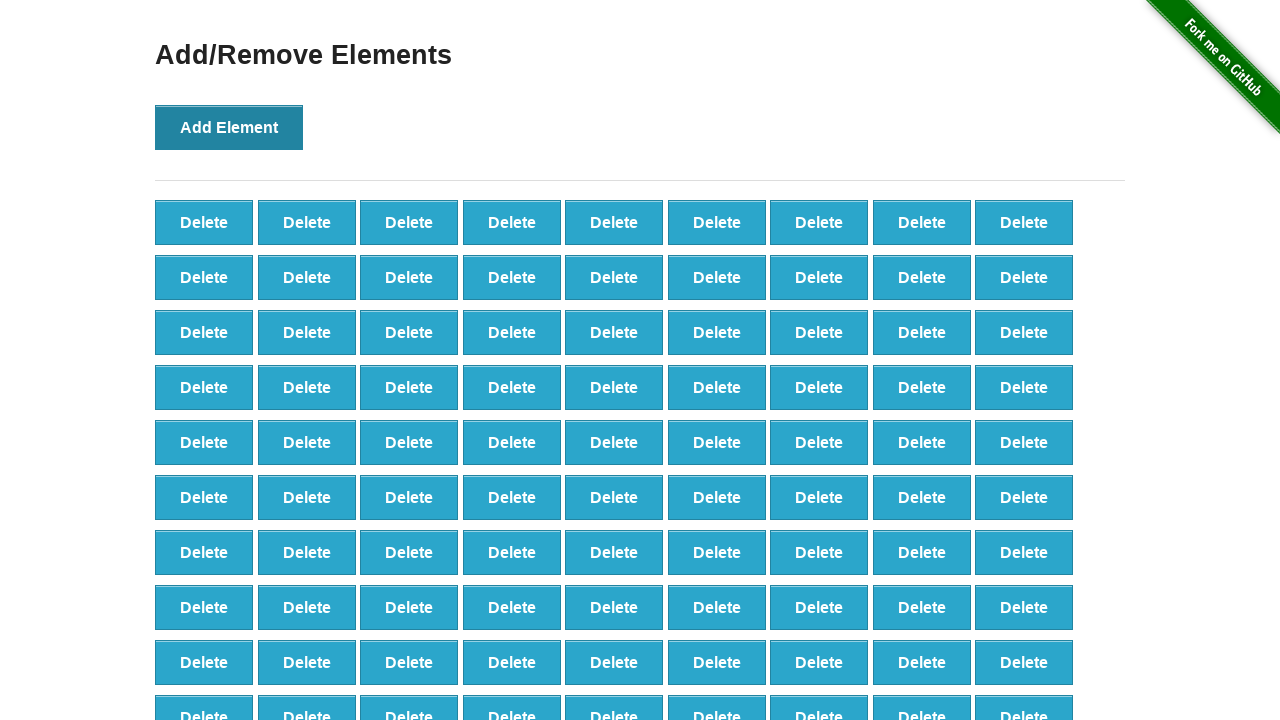

Clicked 'Add Element' button (iteration 91/100) at (229, 127) on button[onclick='addElement()']
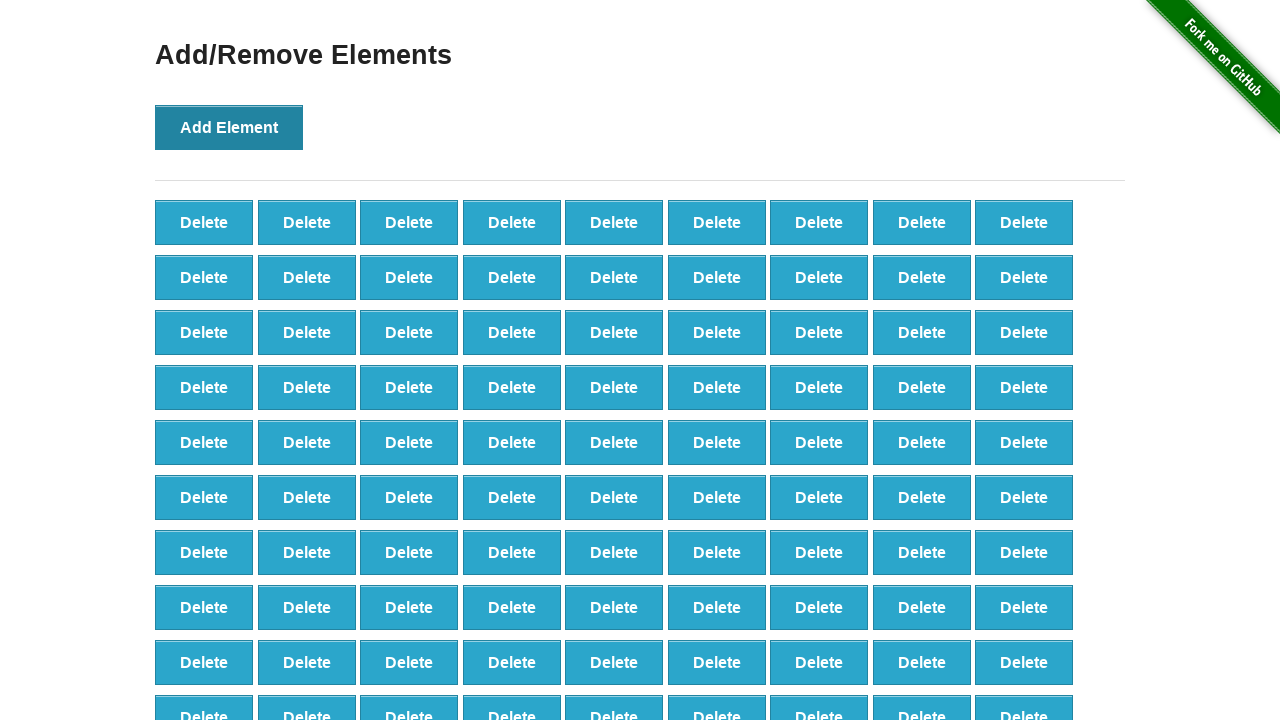

Clicked 'Add Element' button (iteration 92/100) at (229, 127) on button[onclick='addElement()']
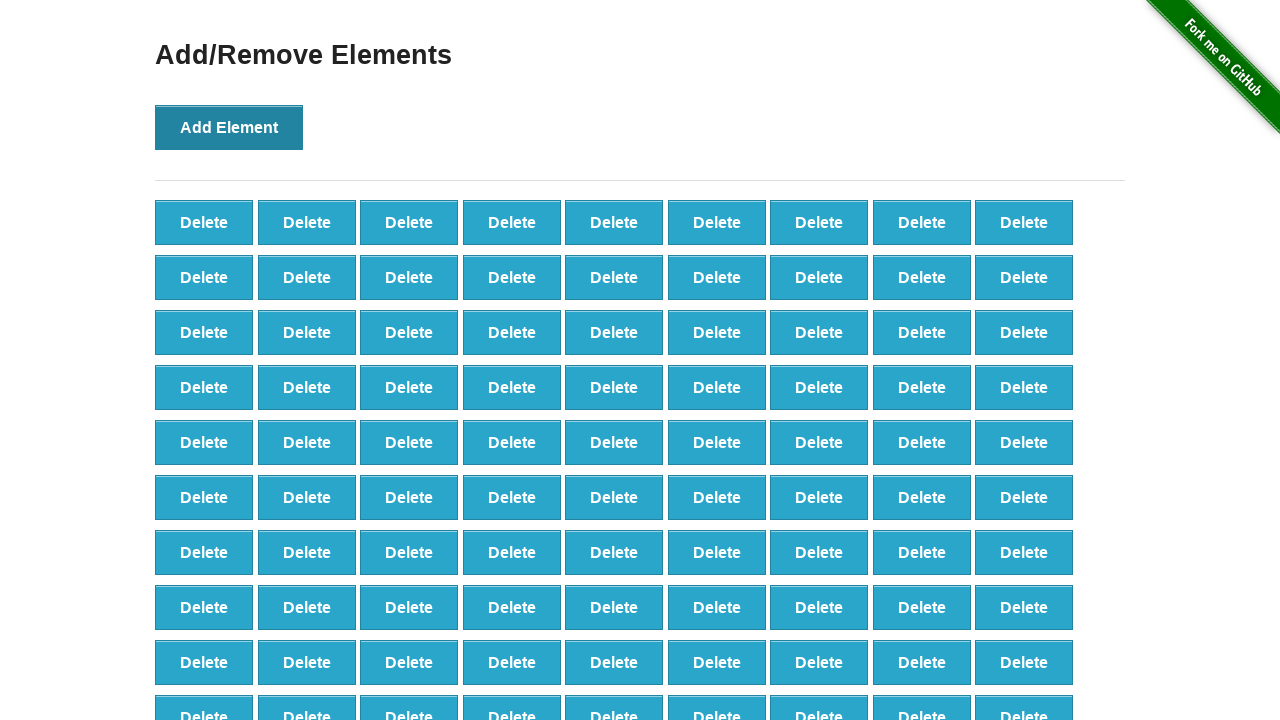

Clicked 'Add Element' button (iteration 93/100) at (229, 127) on button[onclick='addElement()']
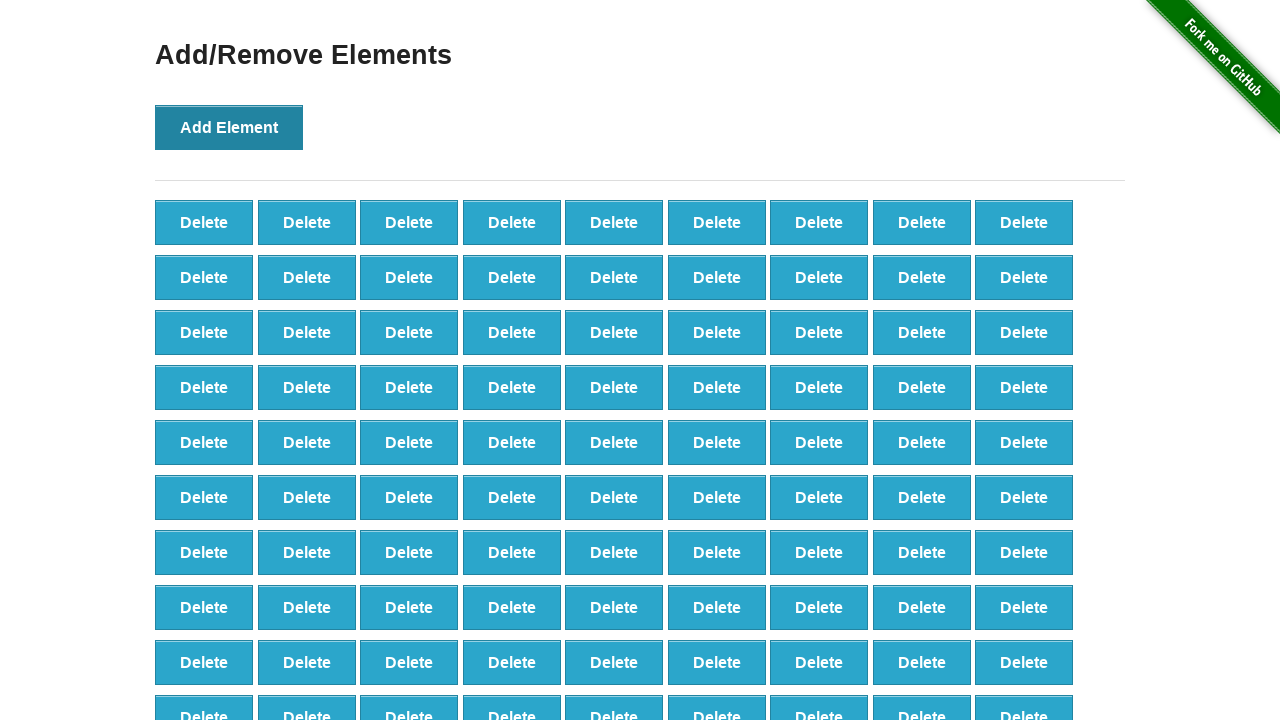

Clicked 'Add Element' button (iteration 94/100) at (229, 127) on button[onclick='addElement()']
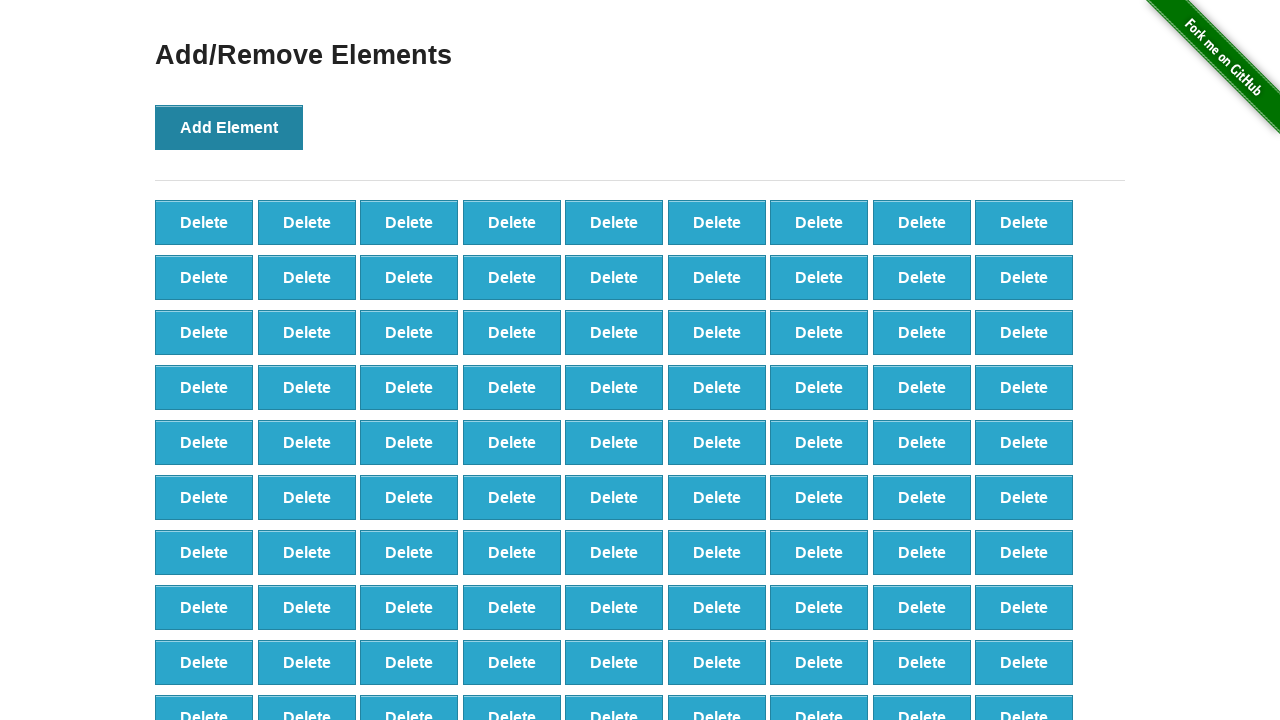

Clicked 'Add Element' button (iteration 95/100) at (229, 127) on button[onclick='addElement()']
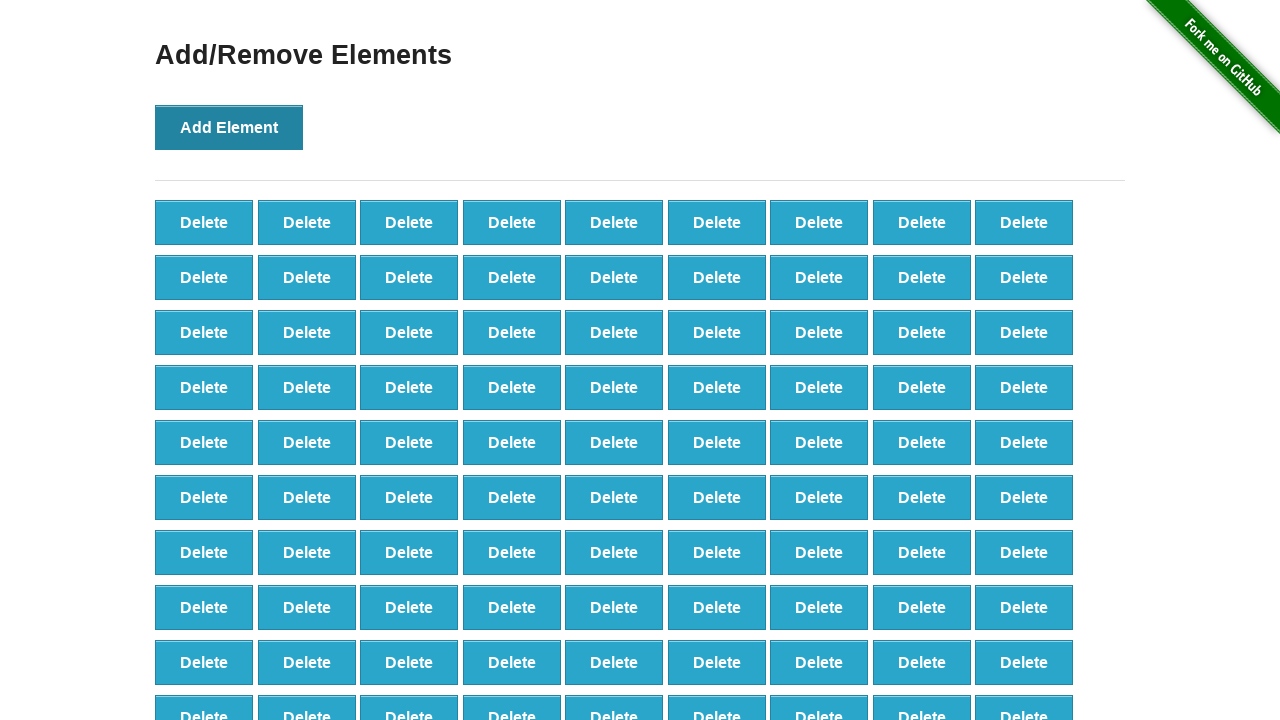

Clicked 'Add Element' button (iteration 96/100) at (229, 127) on button[onclick='addElement()']
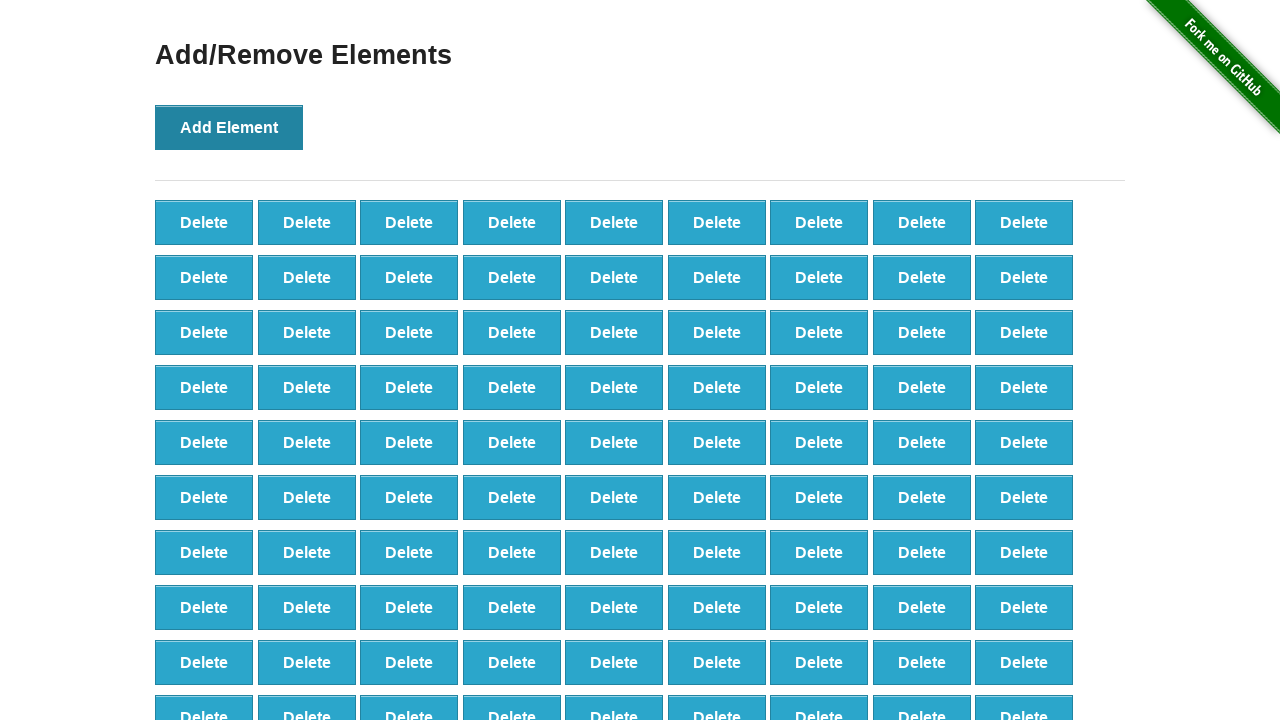

Clicked 'Add Element' button (iteration 97/100) at (229, 127) on button[onclick='addElement()']
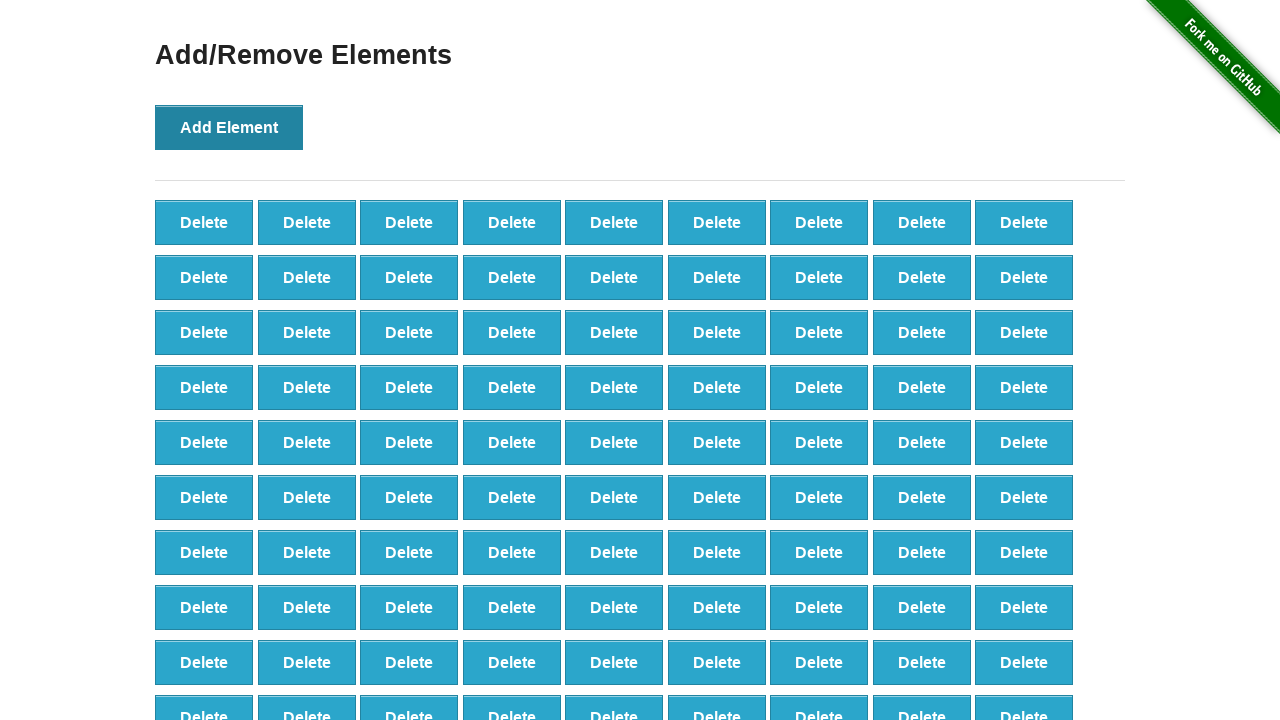

Clicked 'Add Element' button (iteration 98/100) at (229, 127) on button[onclick='addElement()']
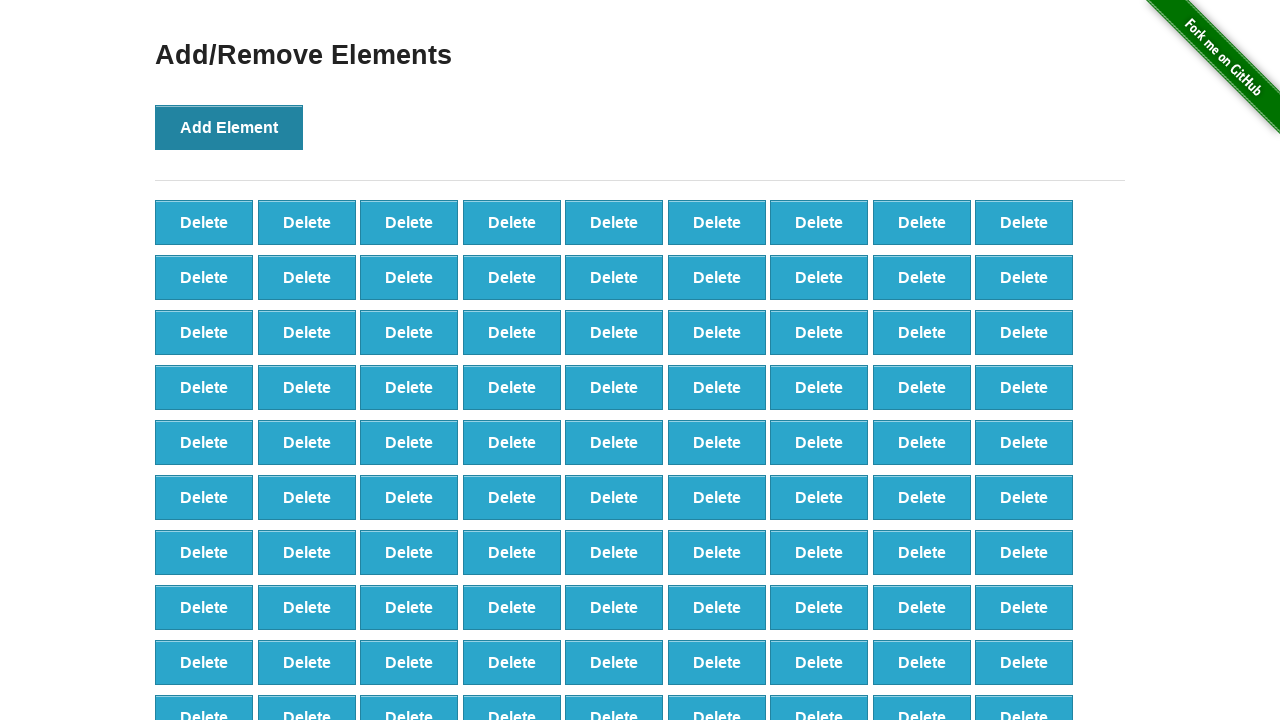

Clicked 'Add Element' button (iteration 99/100) at (229, 127) on button[onclick='addElement()']
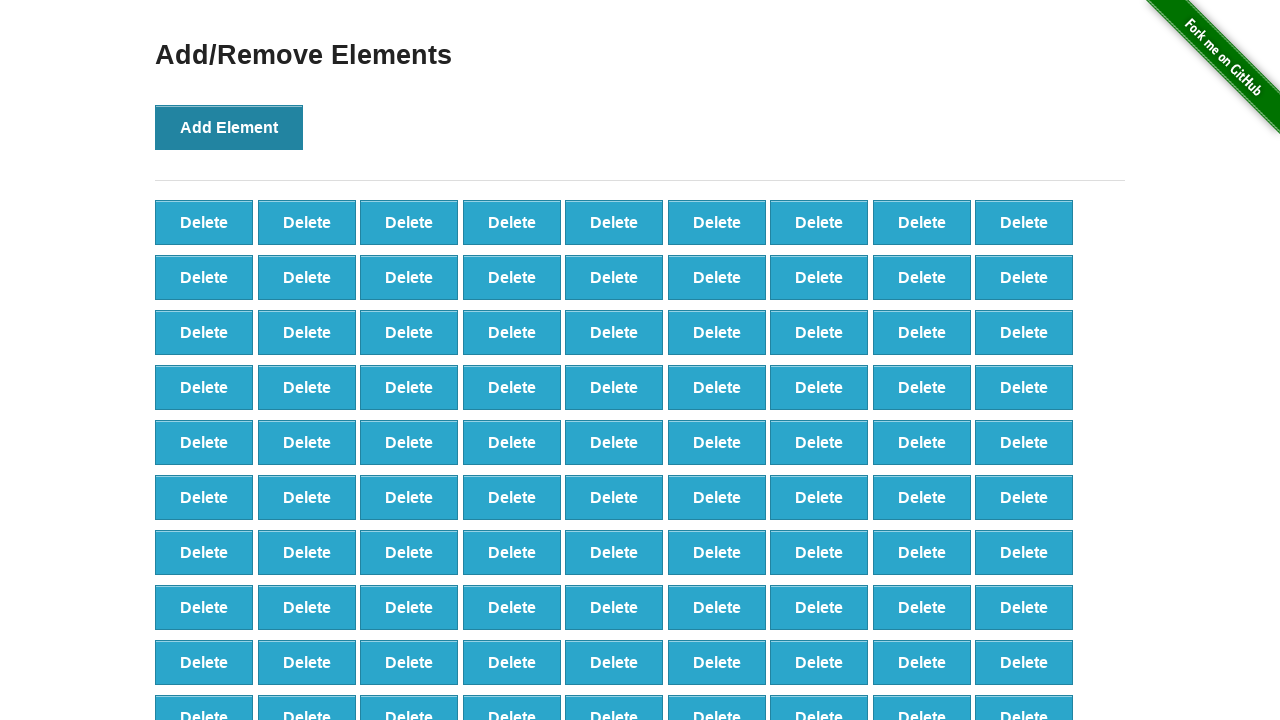

Clicked 'Add Element' button (iteration 100/100) at (229, 127) on button[onclick='addElement()']
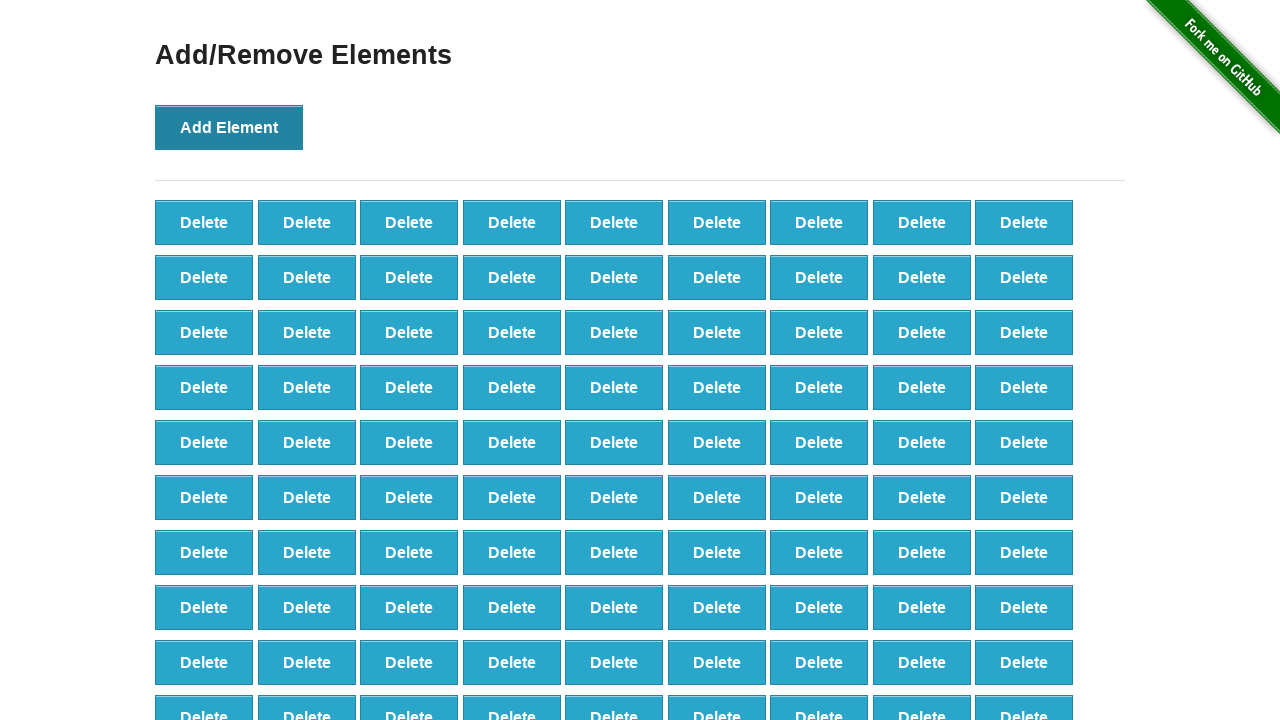

Located all delete buttons after adding 100 elements
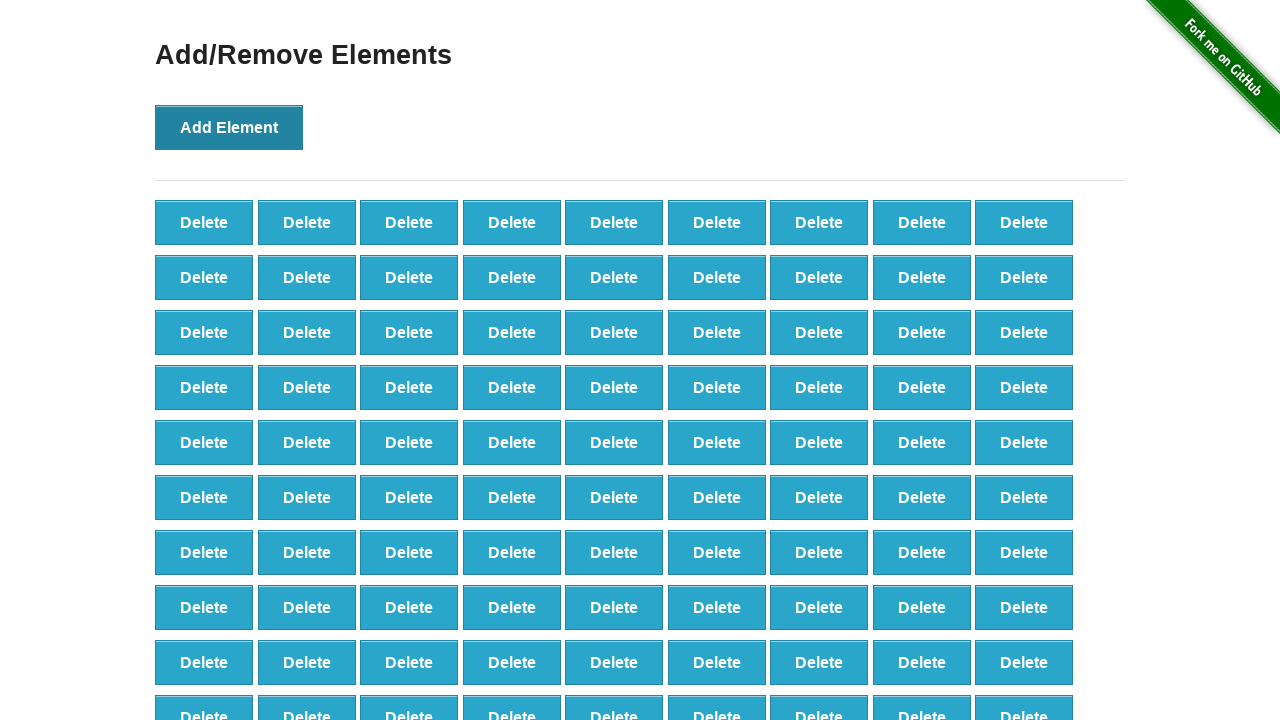

Verified 100 delete buttons were created
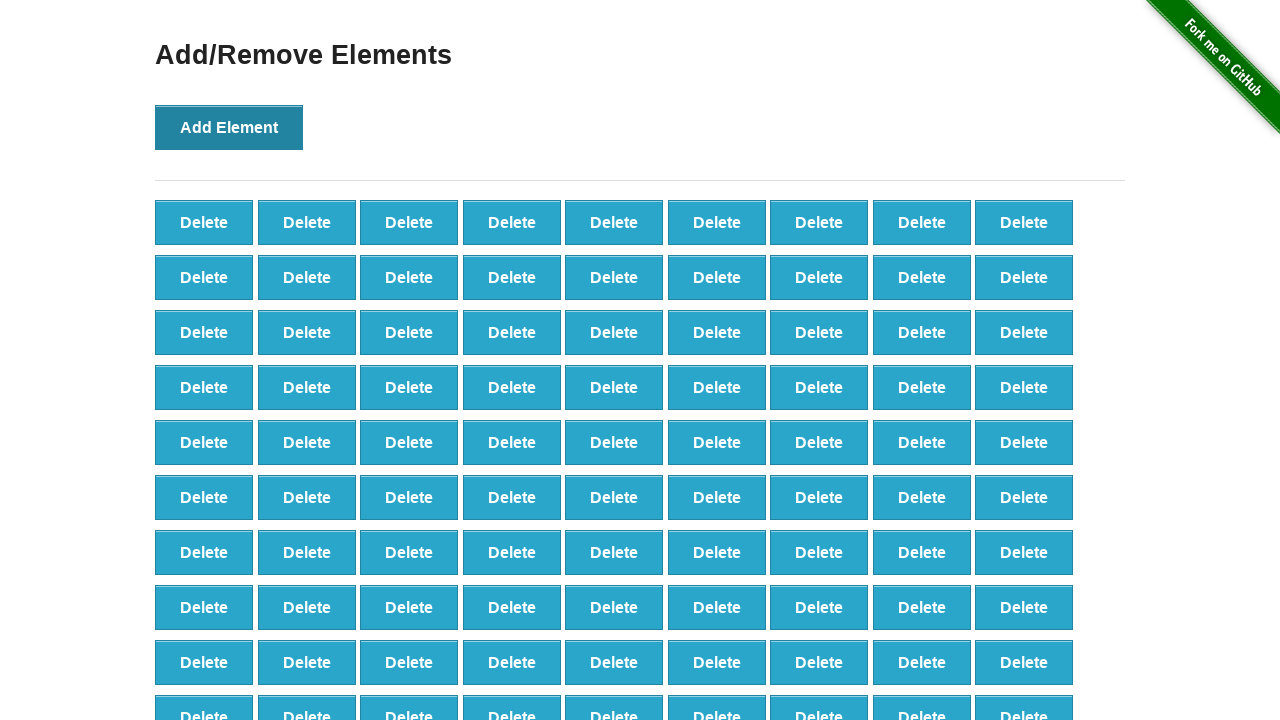

Clicked delete button (iteration 1/90) at (204, 222) on button[onclick='deleteElement()']
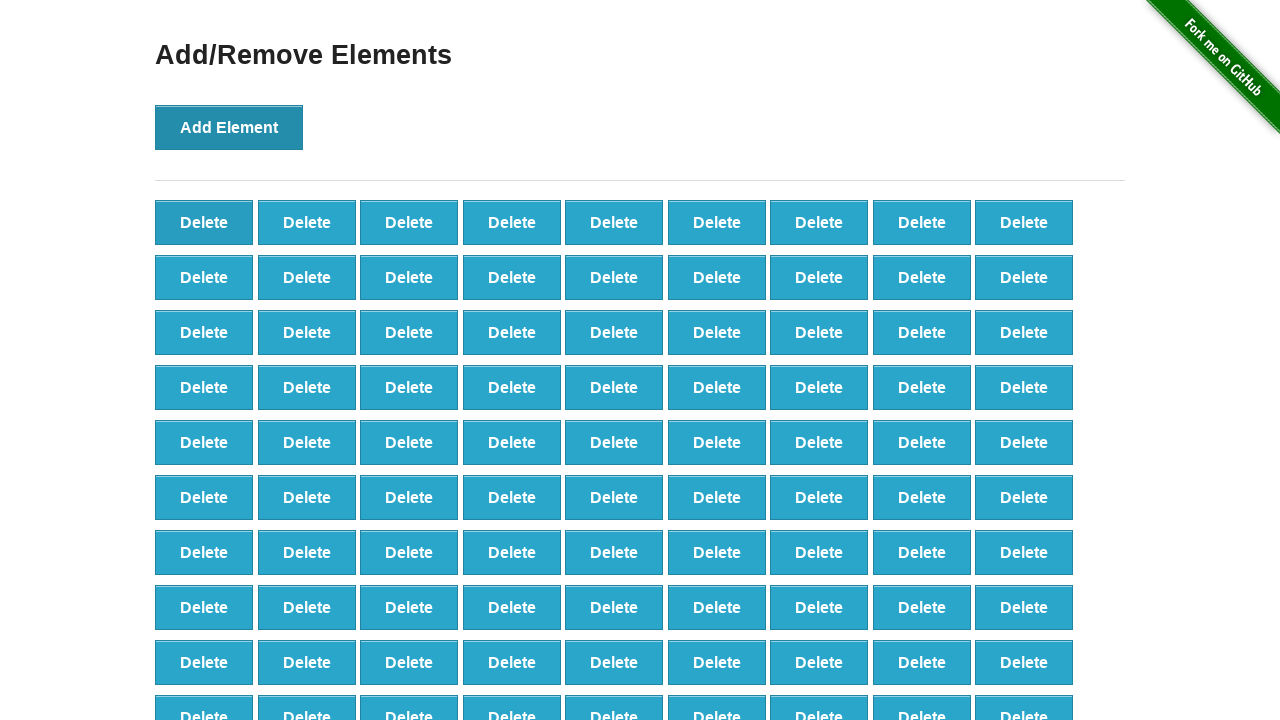

Clicked delete button (iteration 2/90) at (204, 222) on button[onclick='deleteElement()']
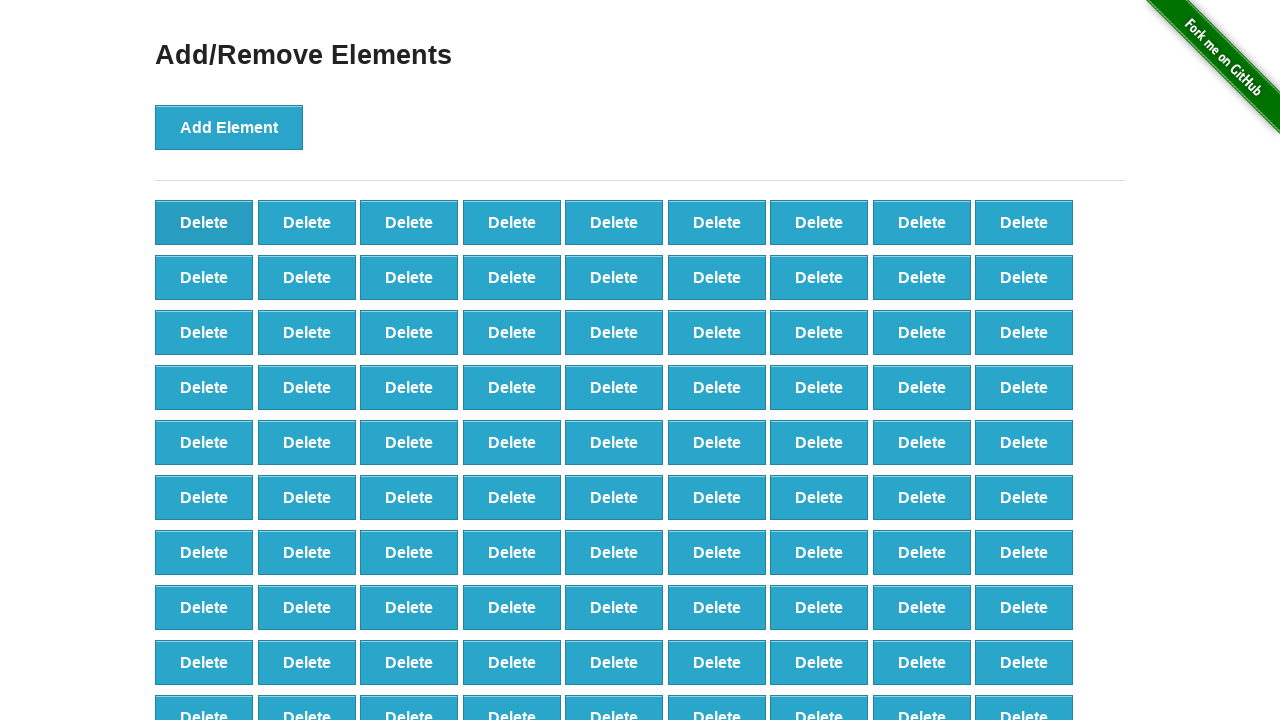

Clicked delete button (iteration 3/90) at (204, 222) on button[onclick='deleteElement()']
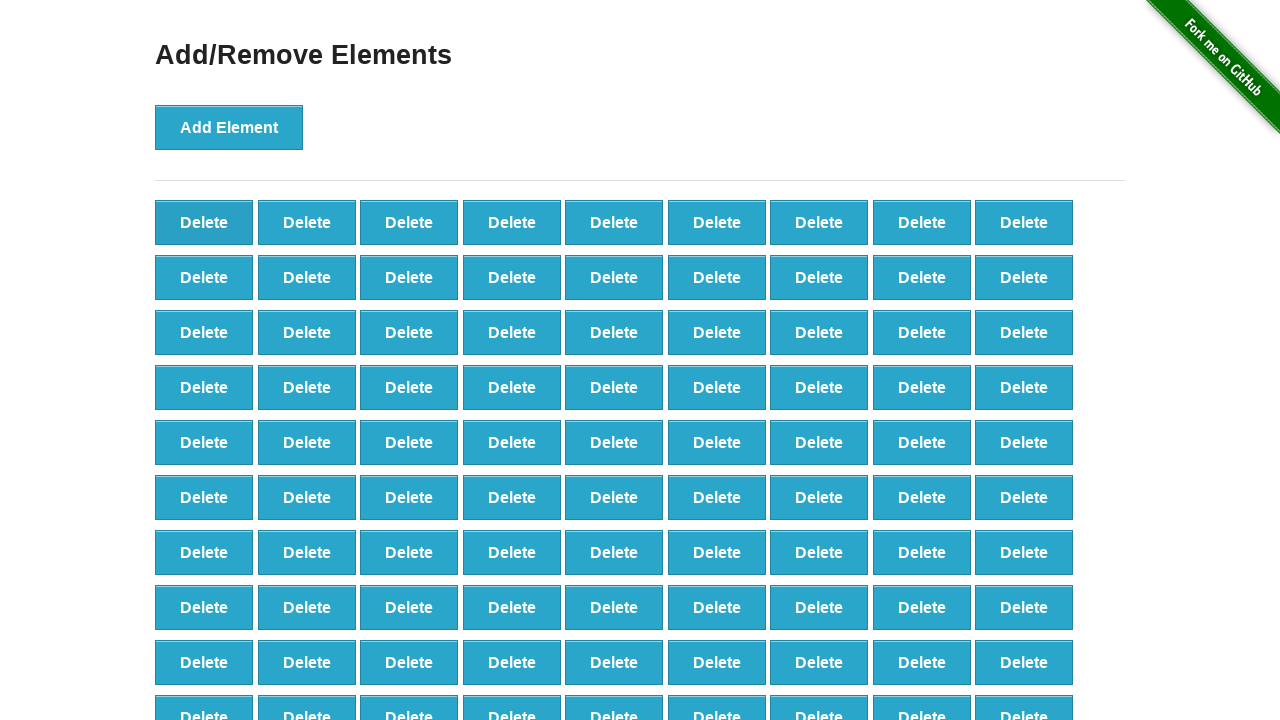

Clicked delete button (iteration 4/90) at (204, 222) on button[onclick='deleteElement()']
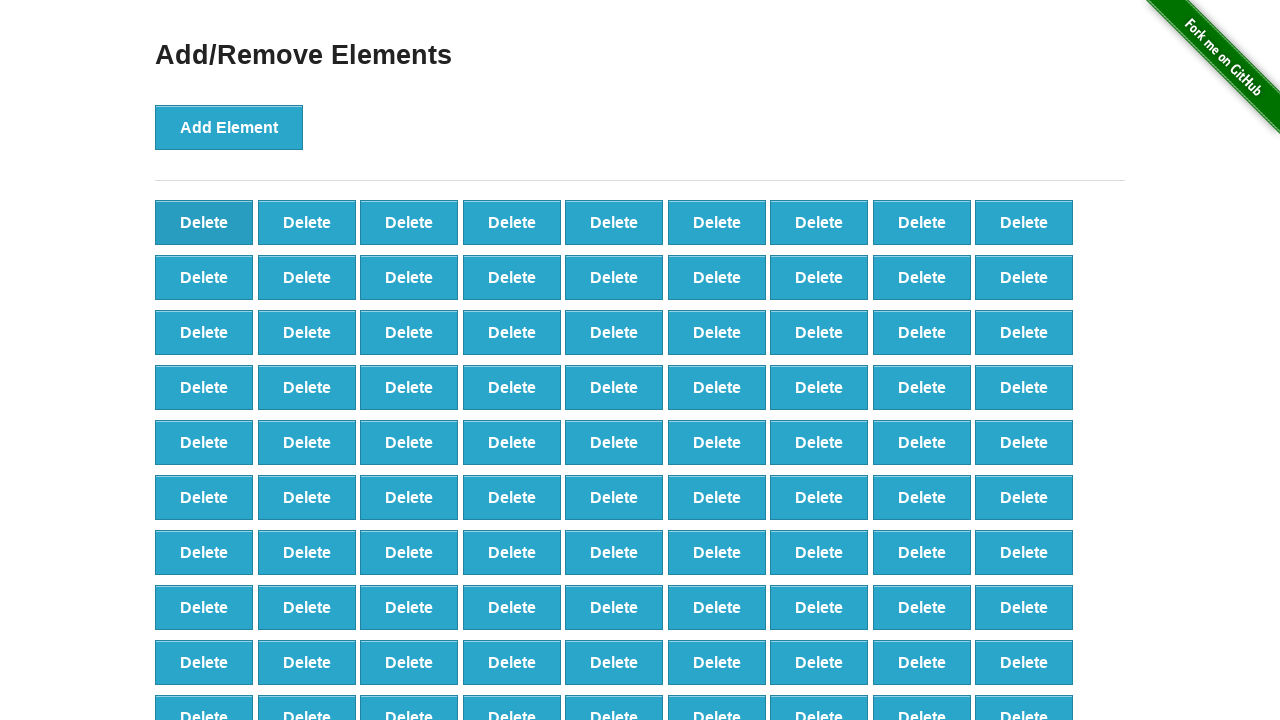

Clicked delete button (iteration 5/90) at (204, 222) on button[onclick='deleteElement()']
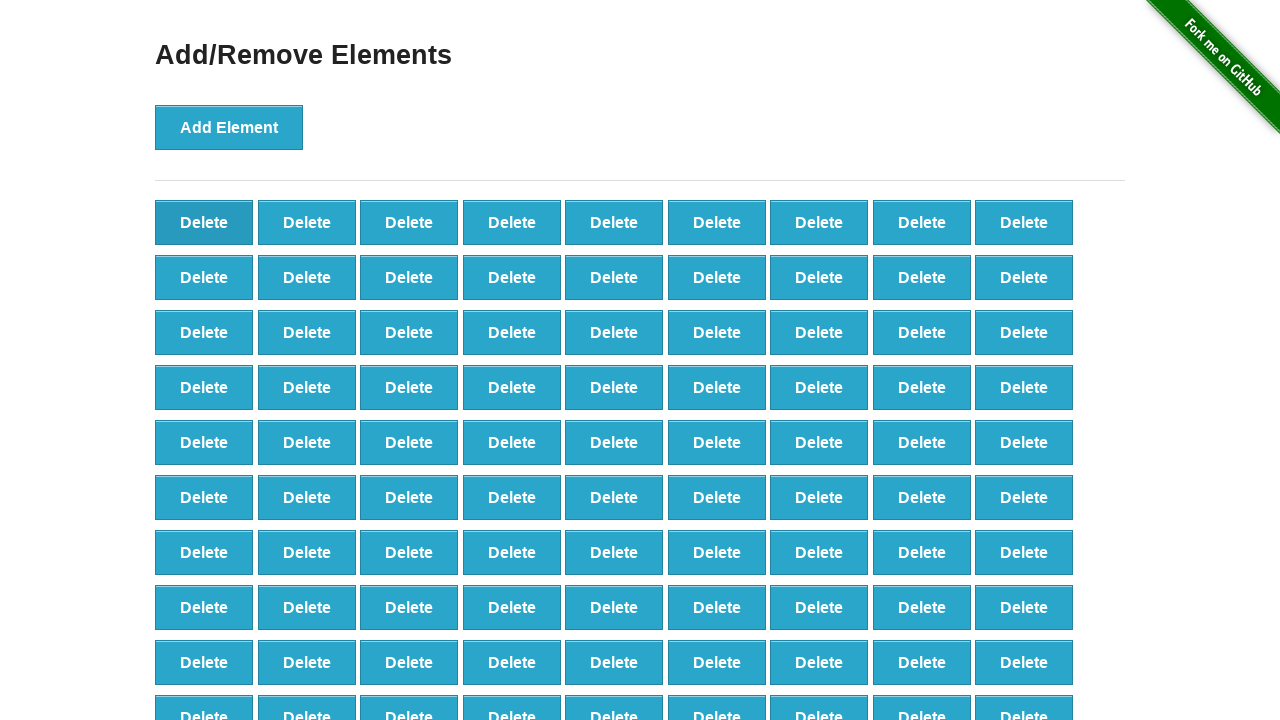

Clicked delete button (iteration 6/90) at (204, 222) on button[onclick='deleteElement()']
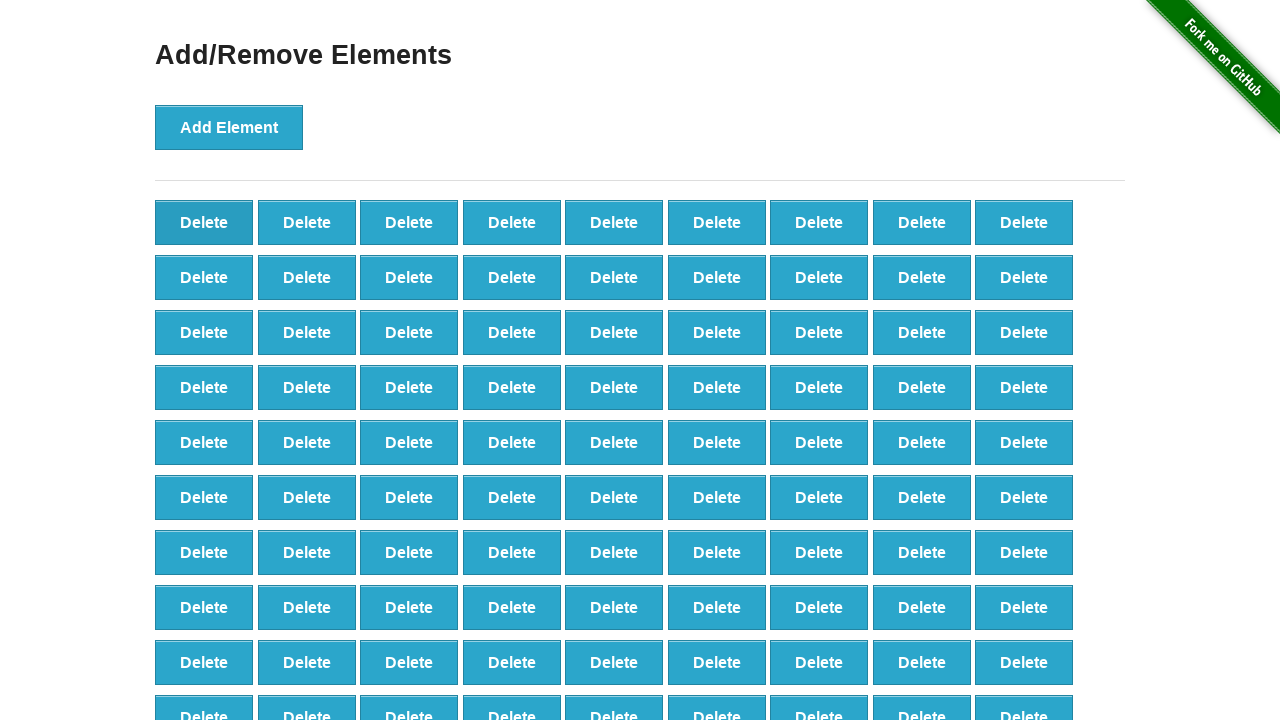

Clicked delete button (iteration 7/90) at (204, 222) on button[onclick='deleteElement()']
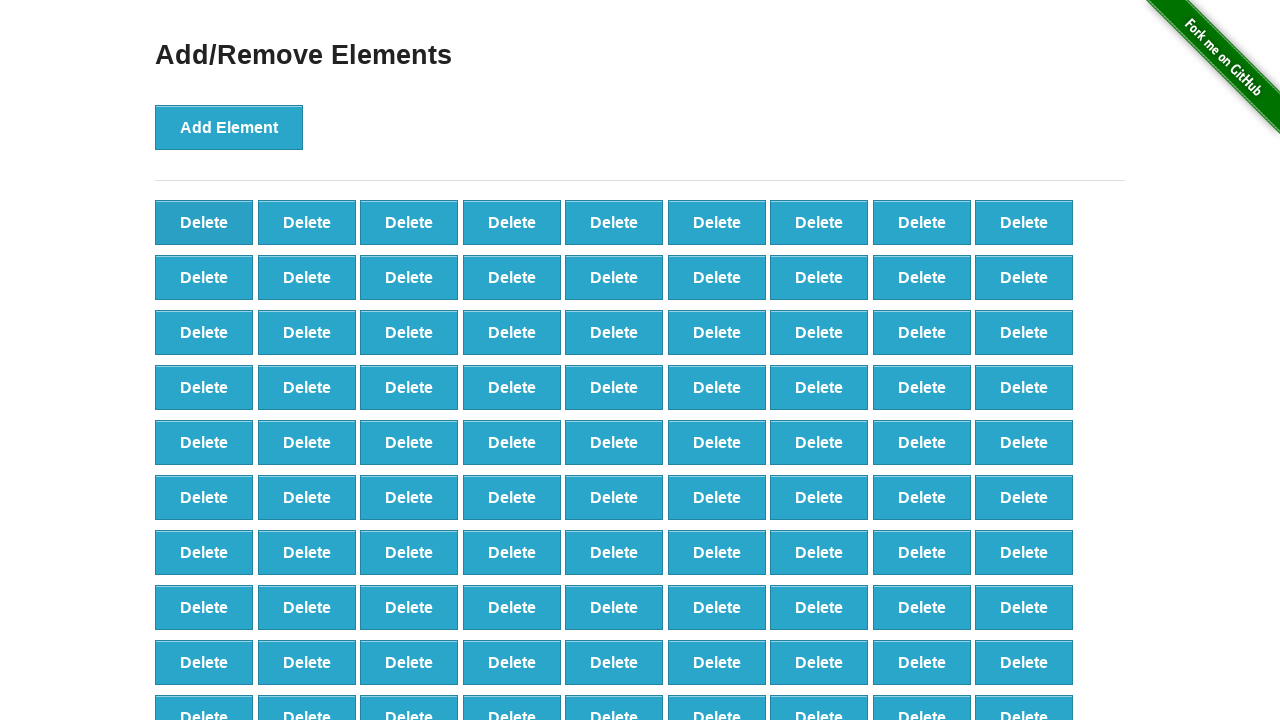

Clicked delete button (iteration 8/90) at (204, 222) on button[onclick='deleteElement()']
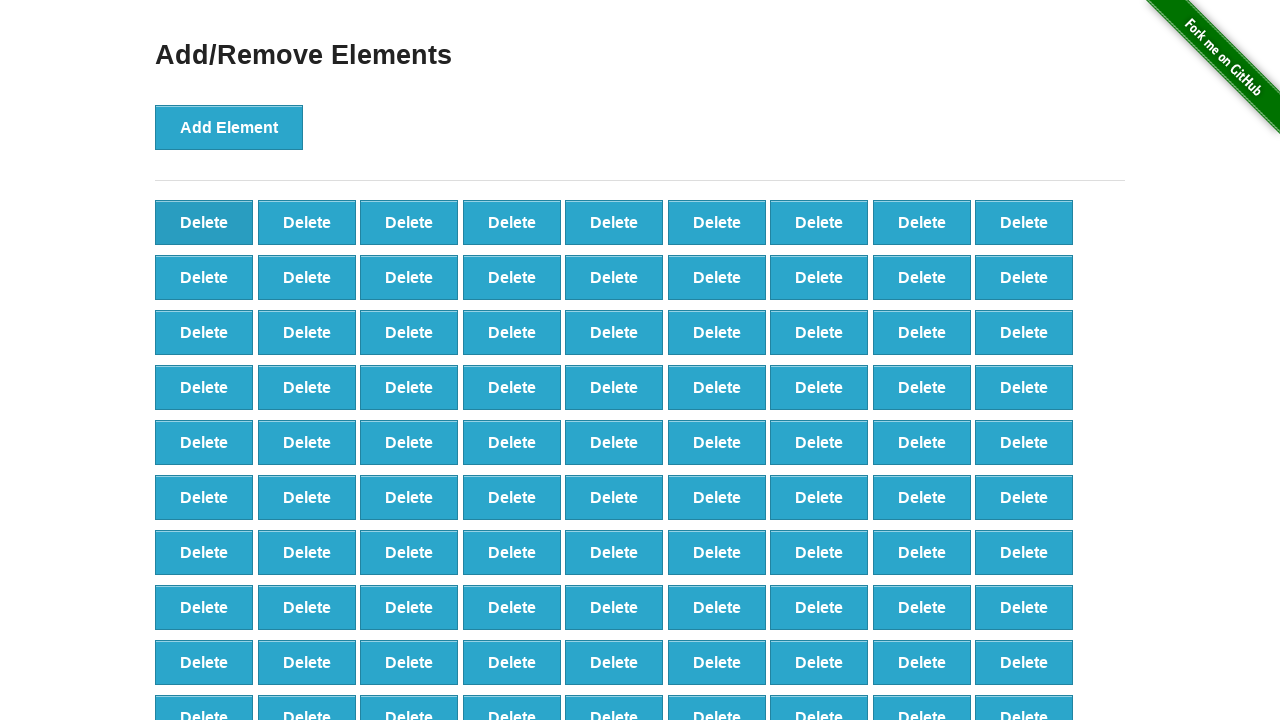

Clicked delete button (iteration 9/90) at (204, 222) on button[onclick='deleteElement()']
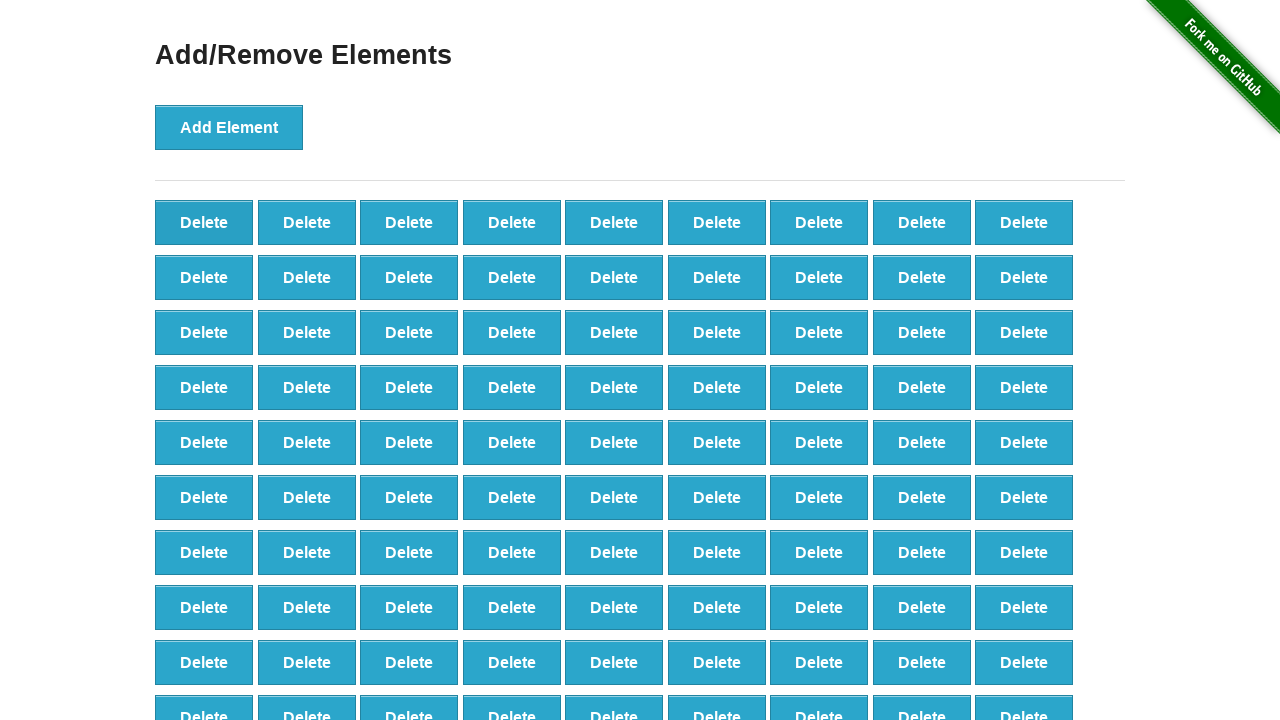

Clicked delete button (iteration 10/90) at (204, 222) on button[onclick='deleteElement()']
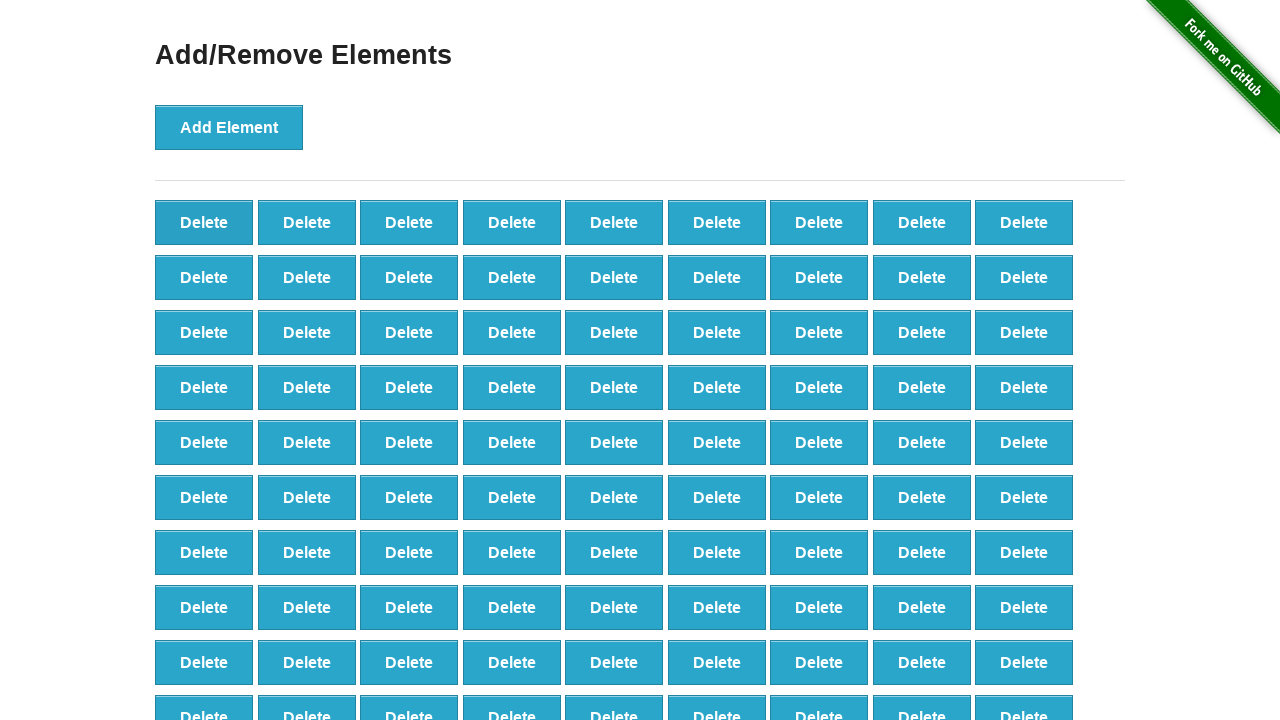

Clicked delete button (iteration 11/90) at (204, 222) on button[onclick='deleteElement()']
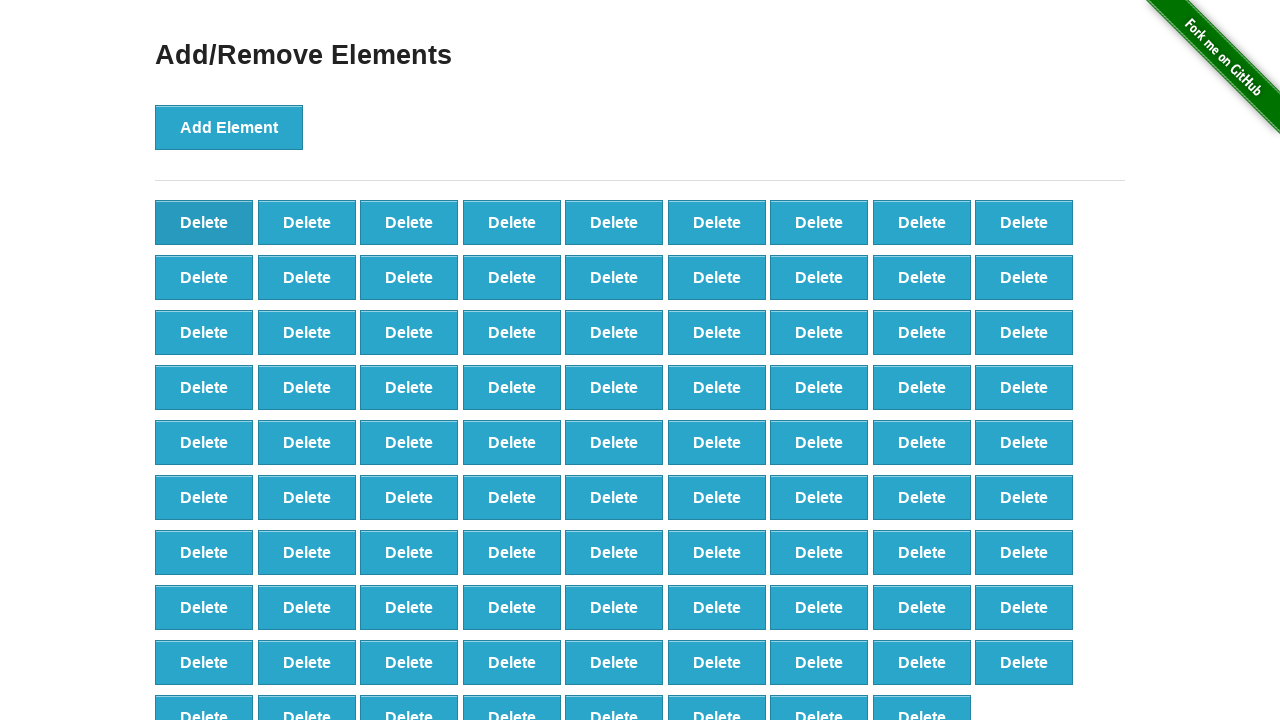

Clicked delete button (iteration 12/90) at (204, 222) on button[onclick='deleteElement()']
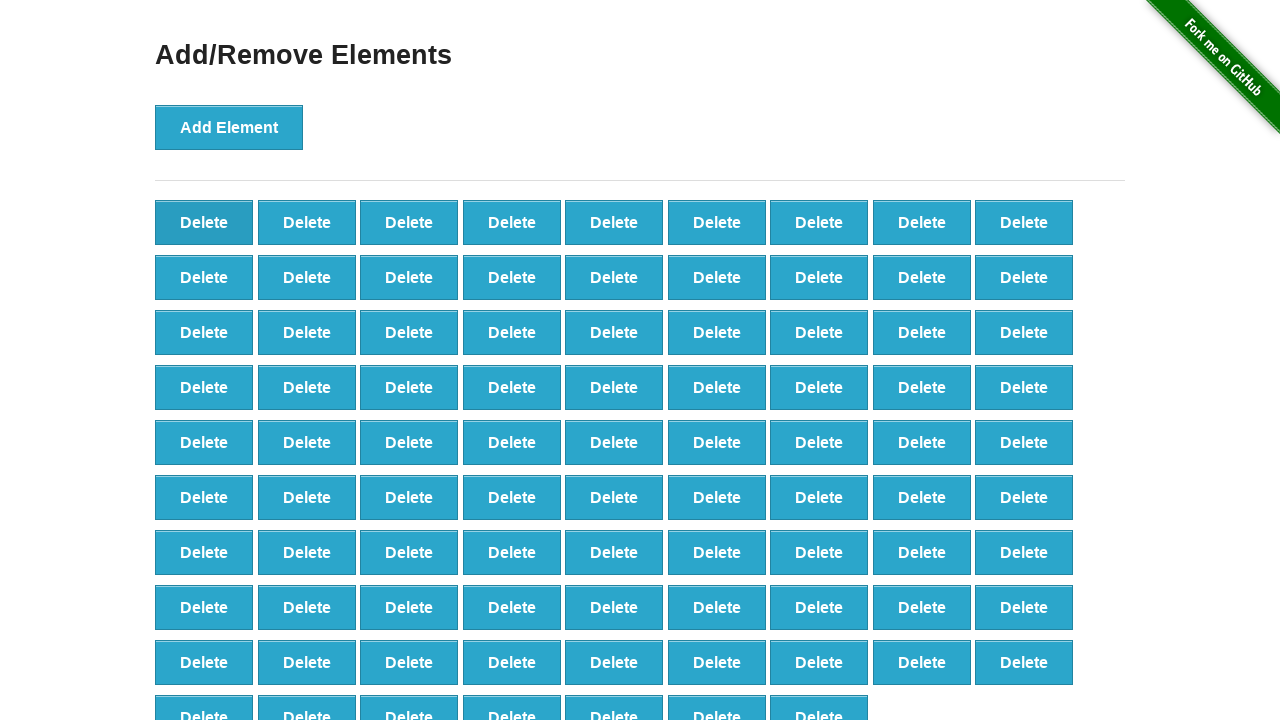

Clicked delete button (iteration 13/90) at (204, 222) on button[onclick='deleteElement()']
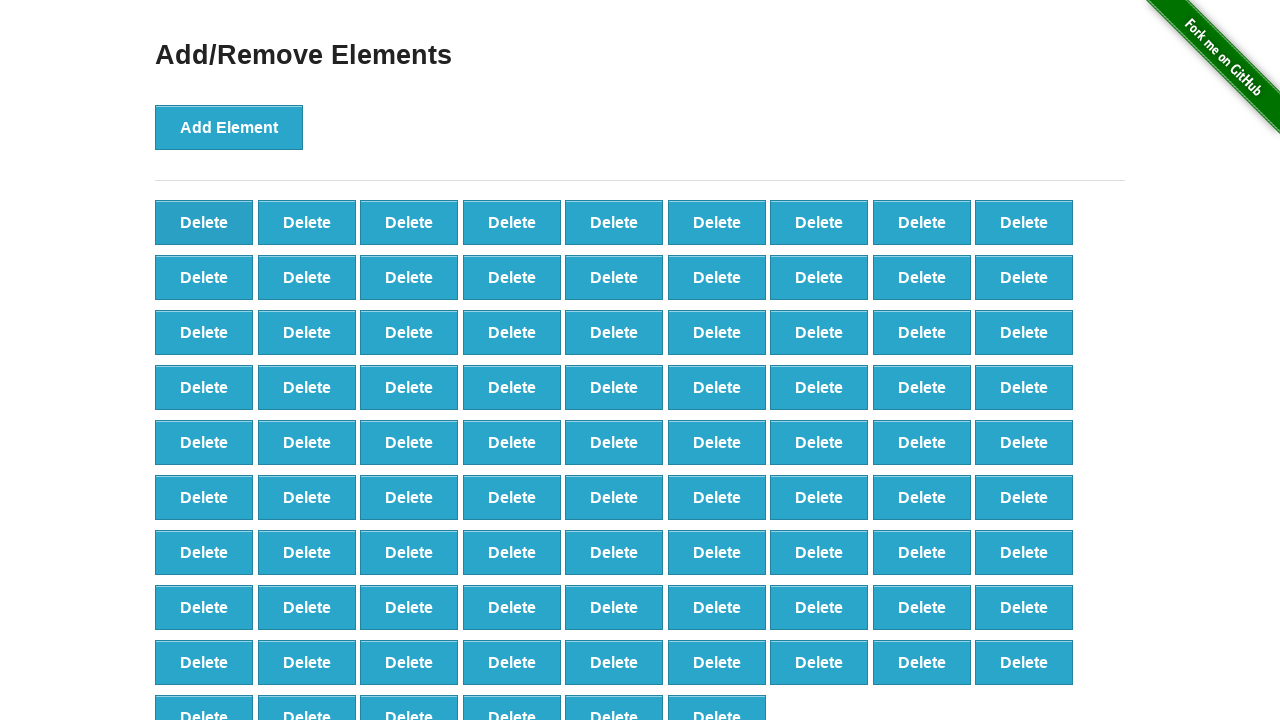

Clicked delete button (iteration 14/90) at (204, 222) on button[onclick='deleteElement()']
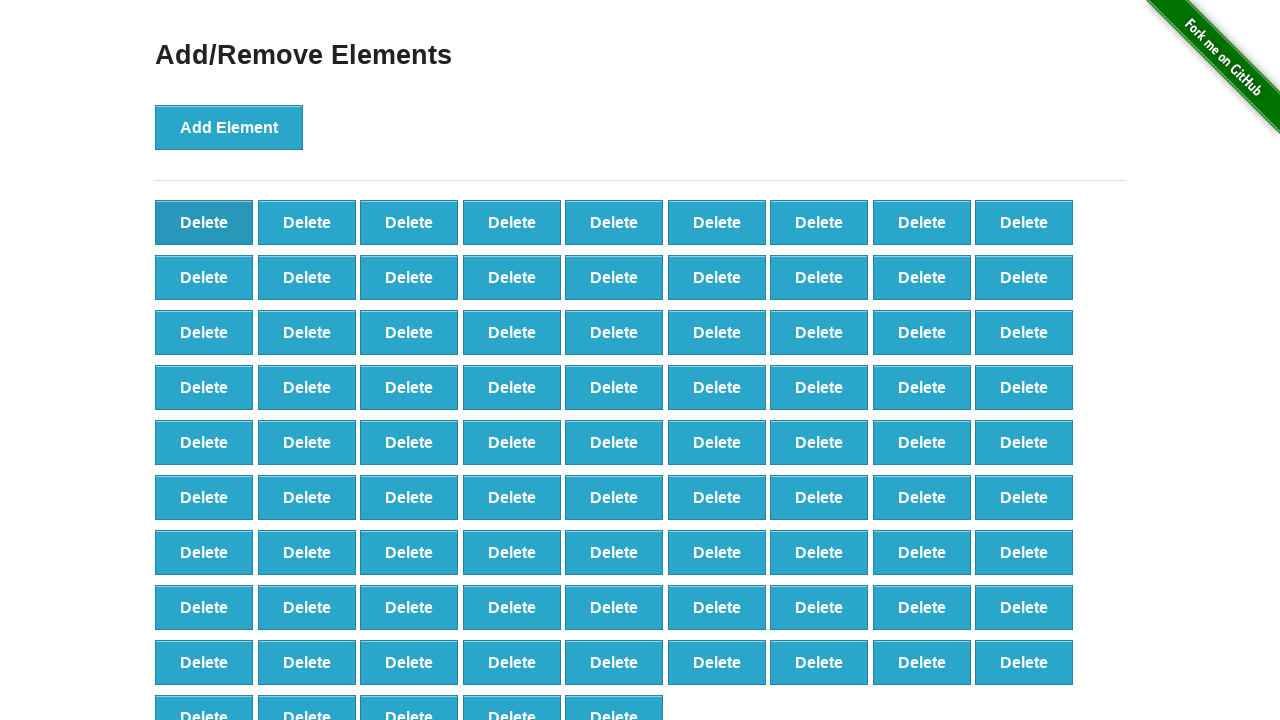

Clicked delete button (iteration 15/90) at (204, 222) on button[onclick='deleteElement()']
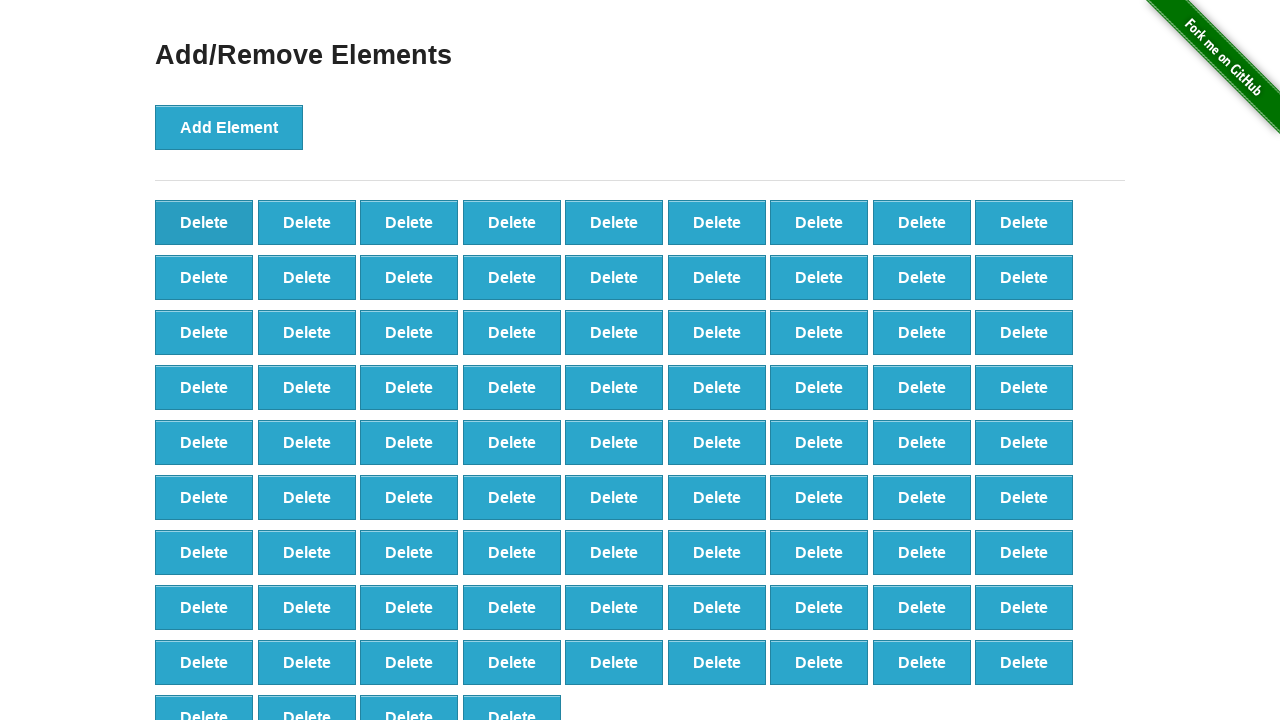

Clicked delete button (iteration 16/90) at (204, 222) on button[onclick='deleteElement()']
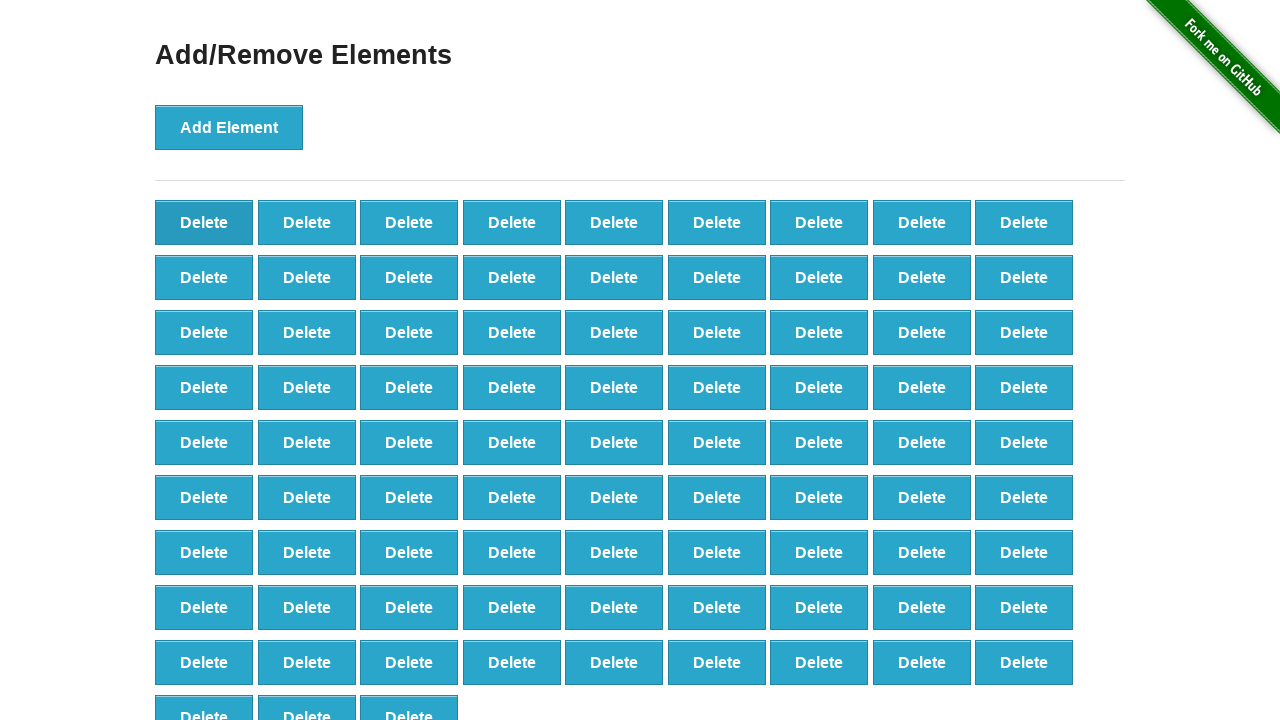

Clicked delete button (iteration 17/90) at (204, 222) on button[onclick='deleteElement()']
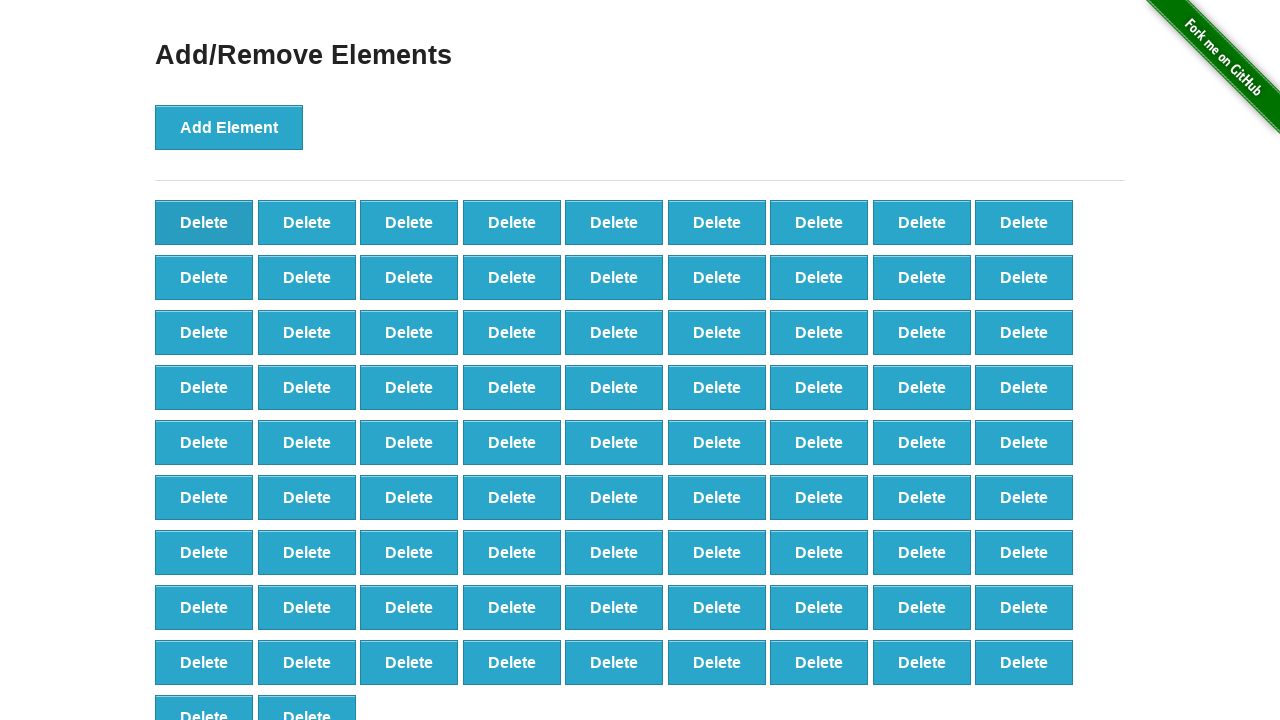

Clicked delete button (iteration 18/90) at (204, 222) on button[onclick='deleteElement()']
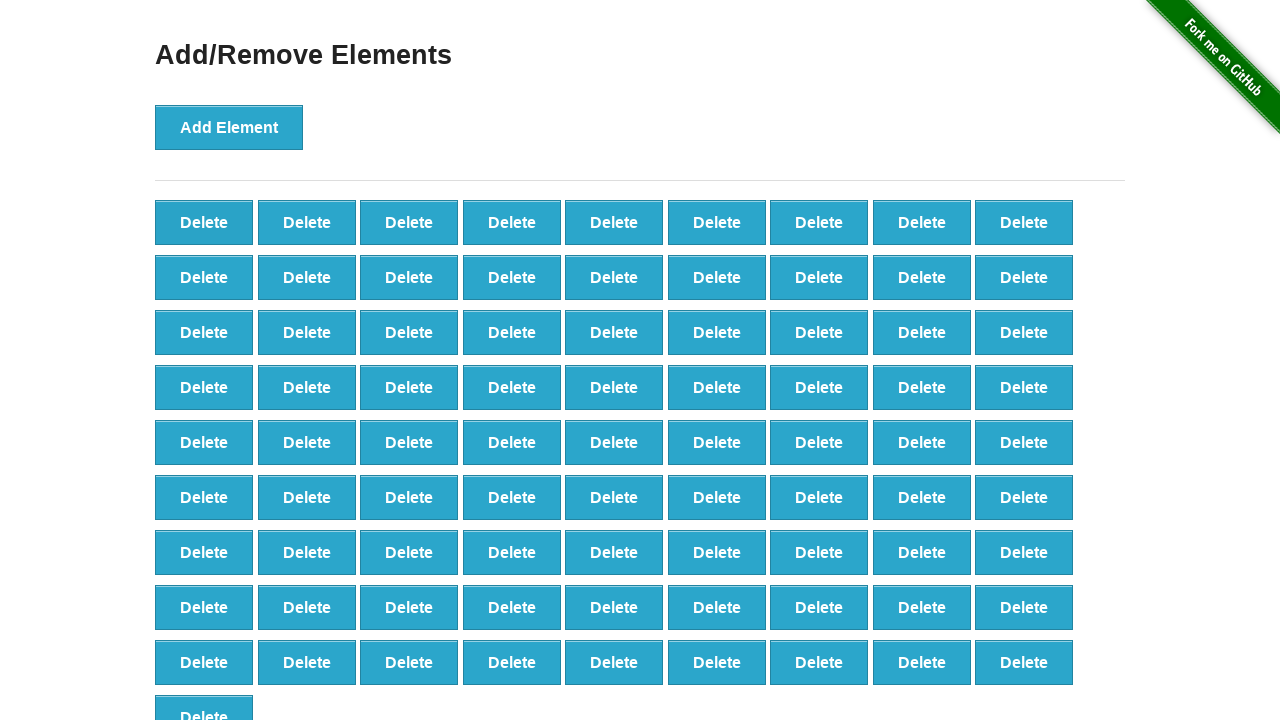

Clicked delete button (iteration 19/90) at (204, 222) on button[onclick='deleteElement()']
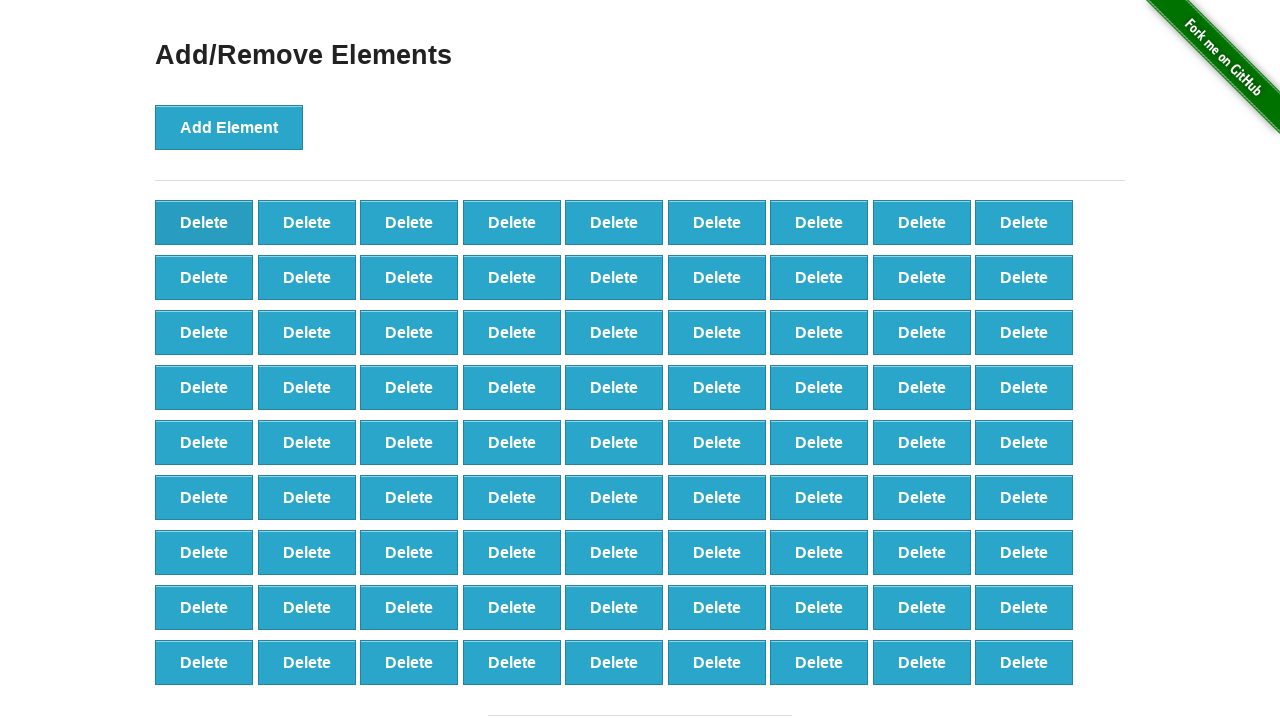

Clicked delete button (iteration 20/90) at (204, 222) on button[onclick='deleteElement()']
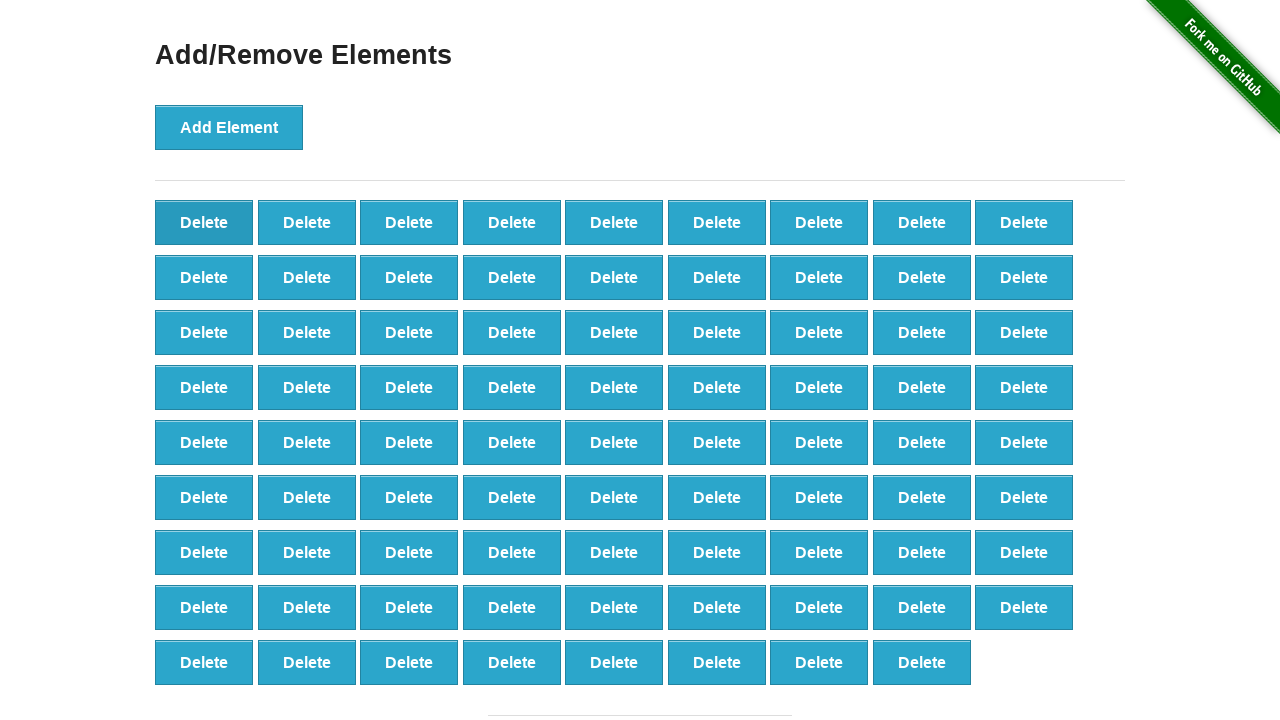

Clicked delete button (iteration 21/90) at (204, 222) on button[onclick='deleteElement()']
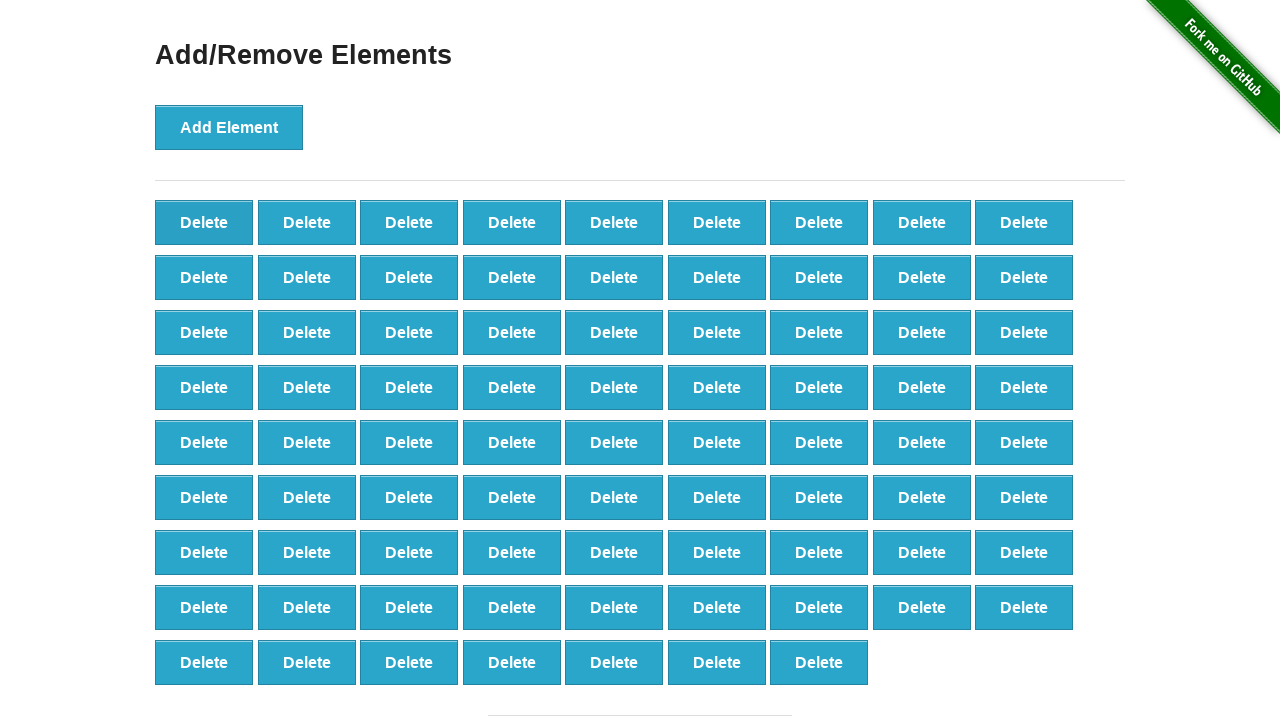

Clicked delete button (iteration 22/90) at (204, 222) on button[onclick='deleteElement()']
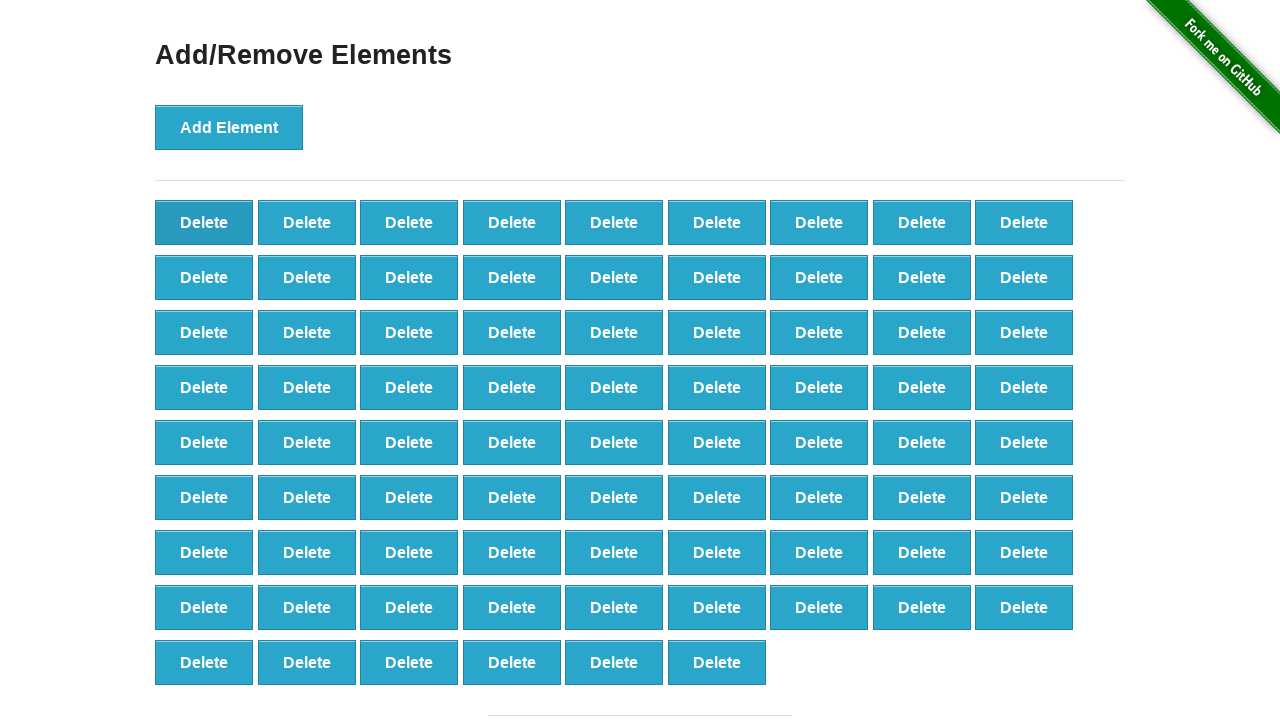

Clicked delete button (iteration 23/90) at (204, 222) on button[onclick='deleteElement()']
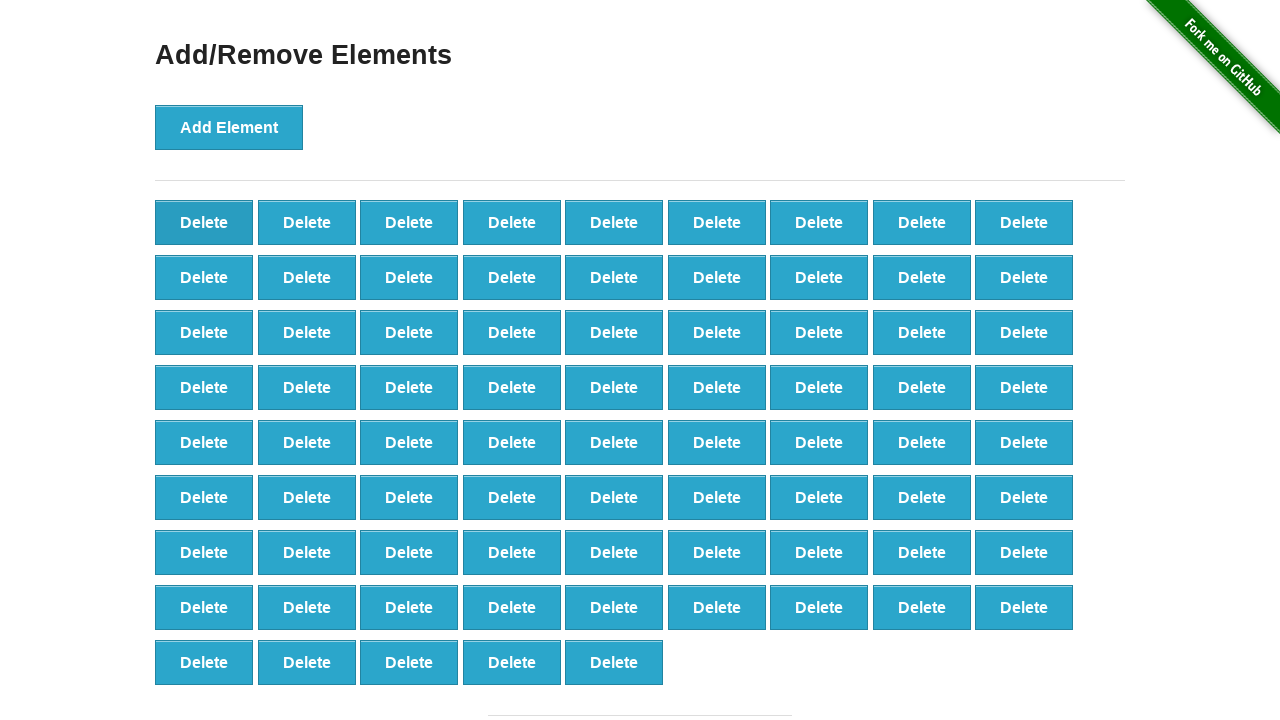

Clicked delete button (iteration 24/90) at (204, 222) on button[onclick='deleteElement()']
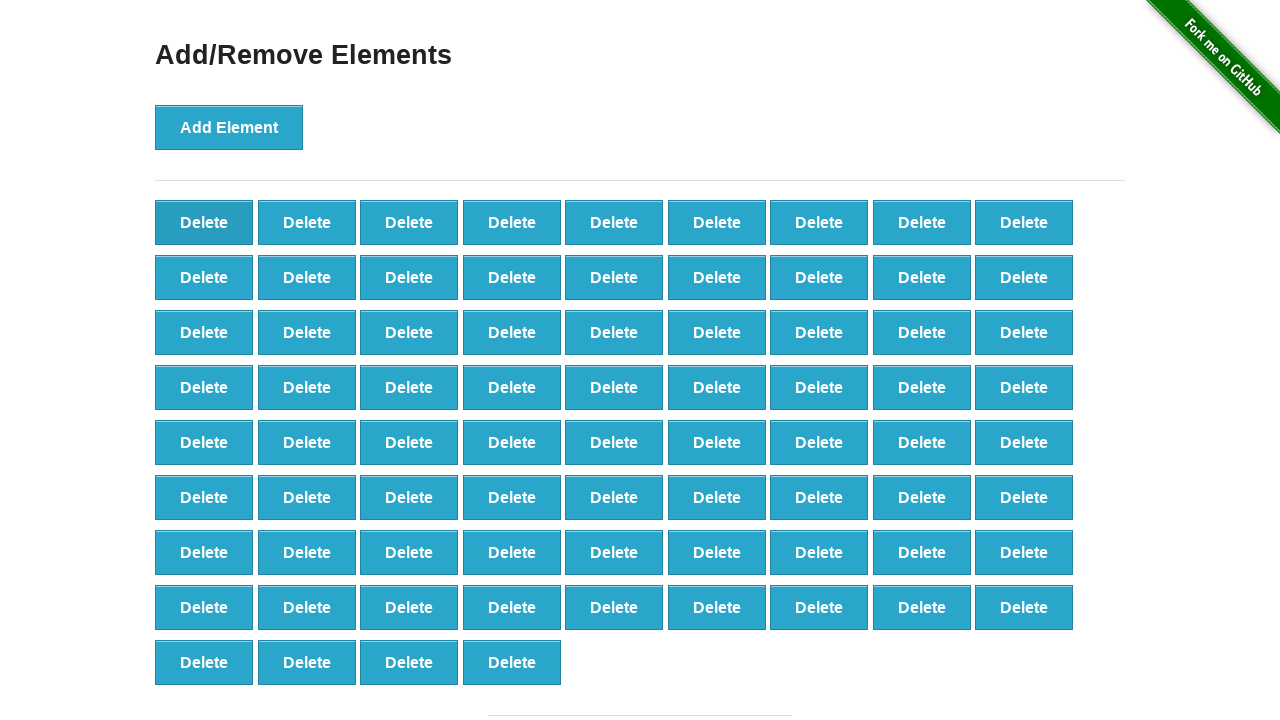

Clicked delete button (iteration 25/90) at (204, 222) on button[onclick='deleteElement()']
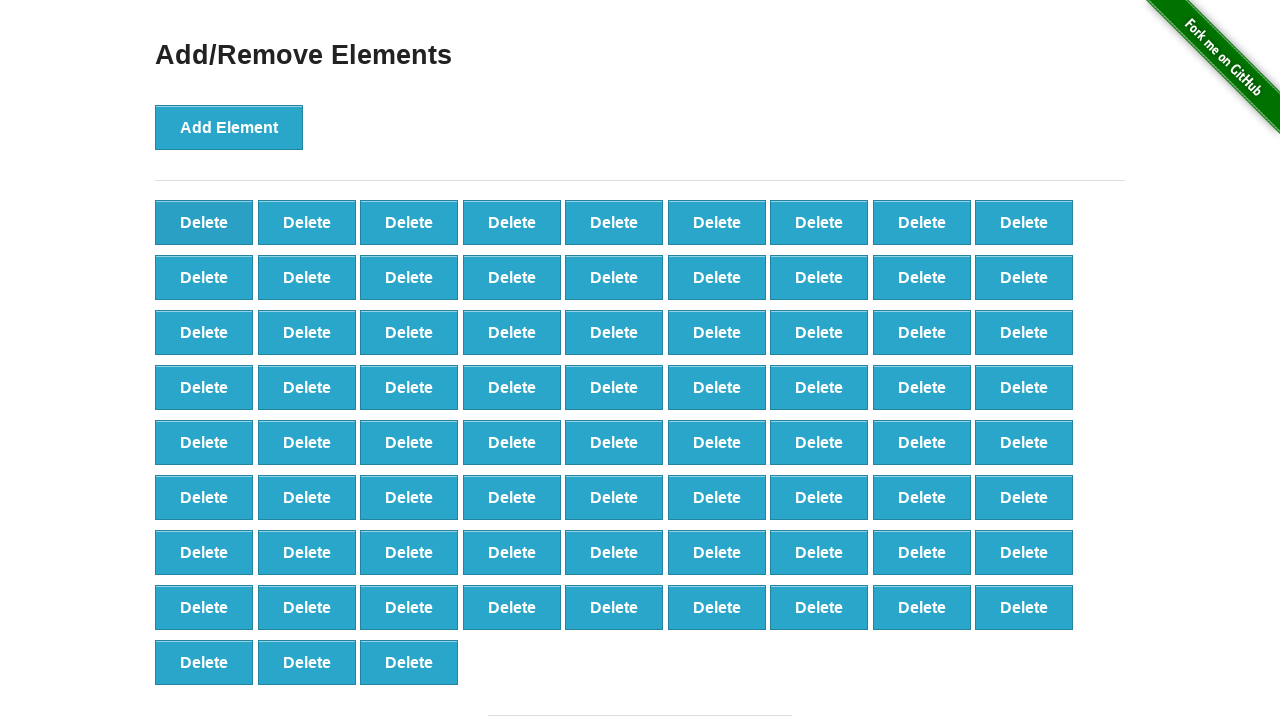

Clicked delete button (iteration 26/90) at (204, 222) on button[onclick='deleteElement()']
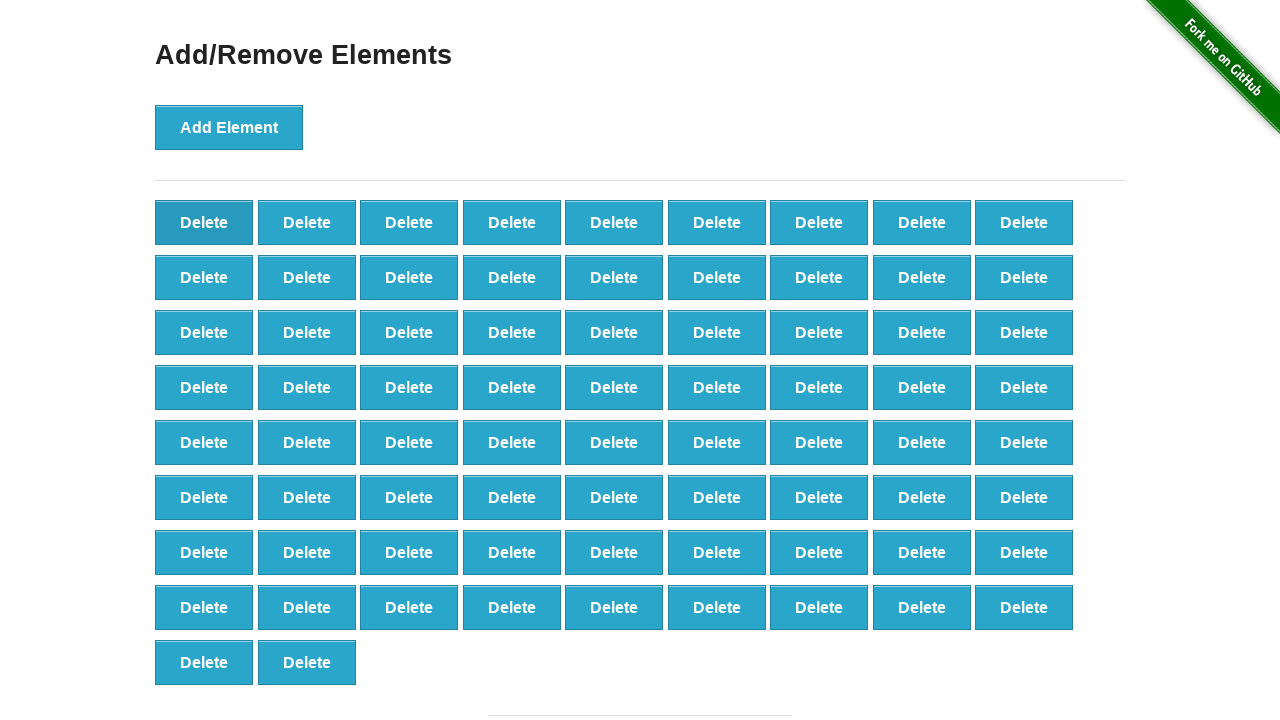

Clicked delete button (iteration 27/90) at (204, 222) on button[onclick='deleteElement()']
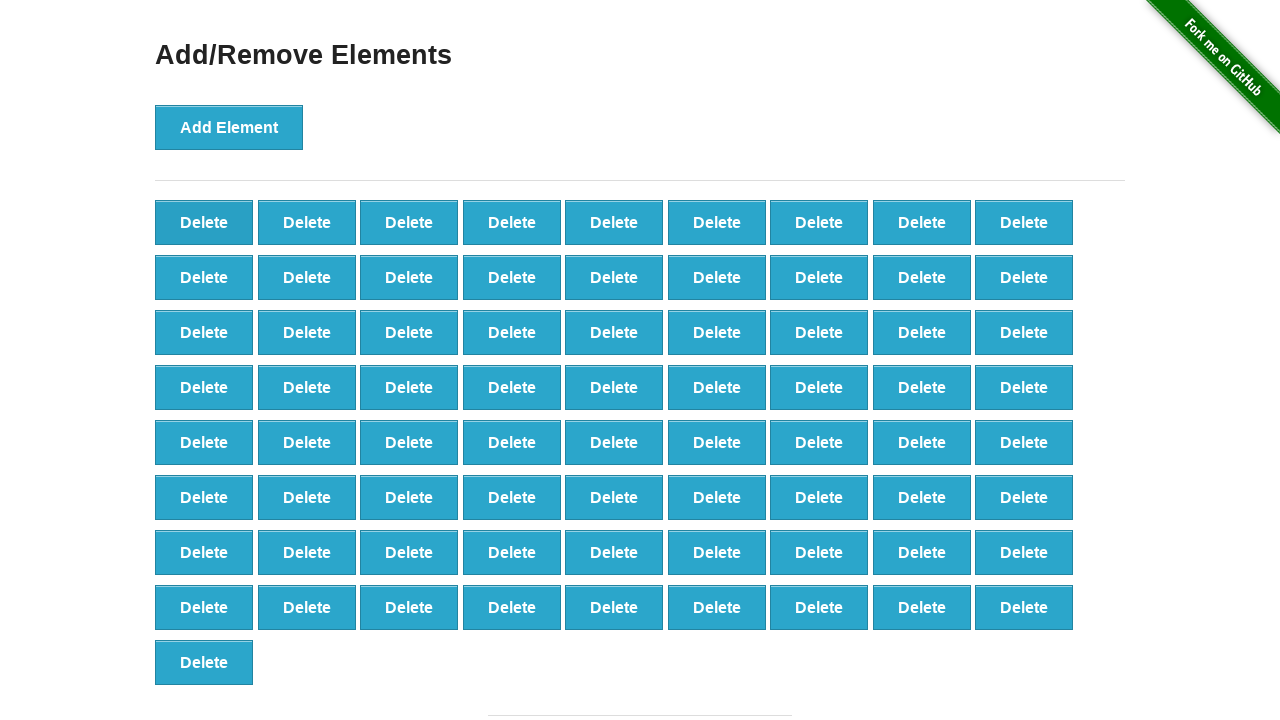

Clicked delete button (iteration 28/90) at (204, 222) on button[onclick='deleteElement()']
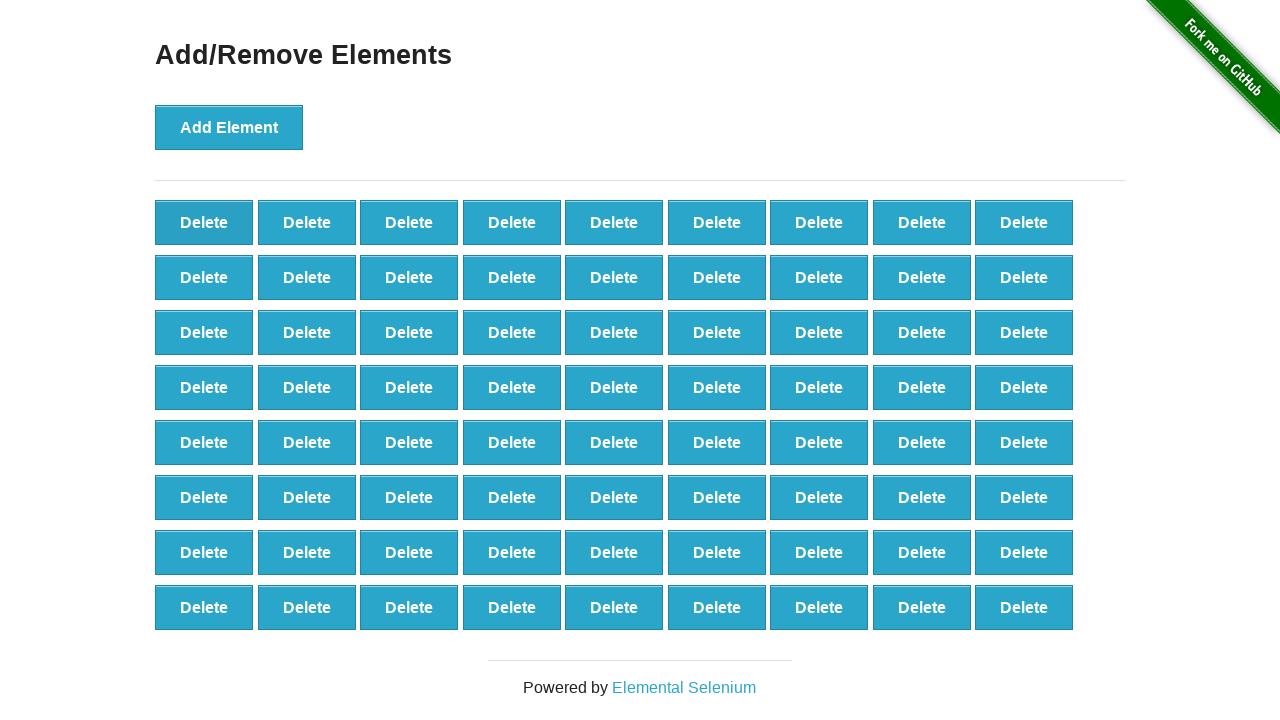

Clicked delete button (iteration 29/90) at (204, 222) on button[onclick='deleteElement()']
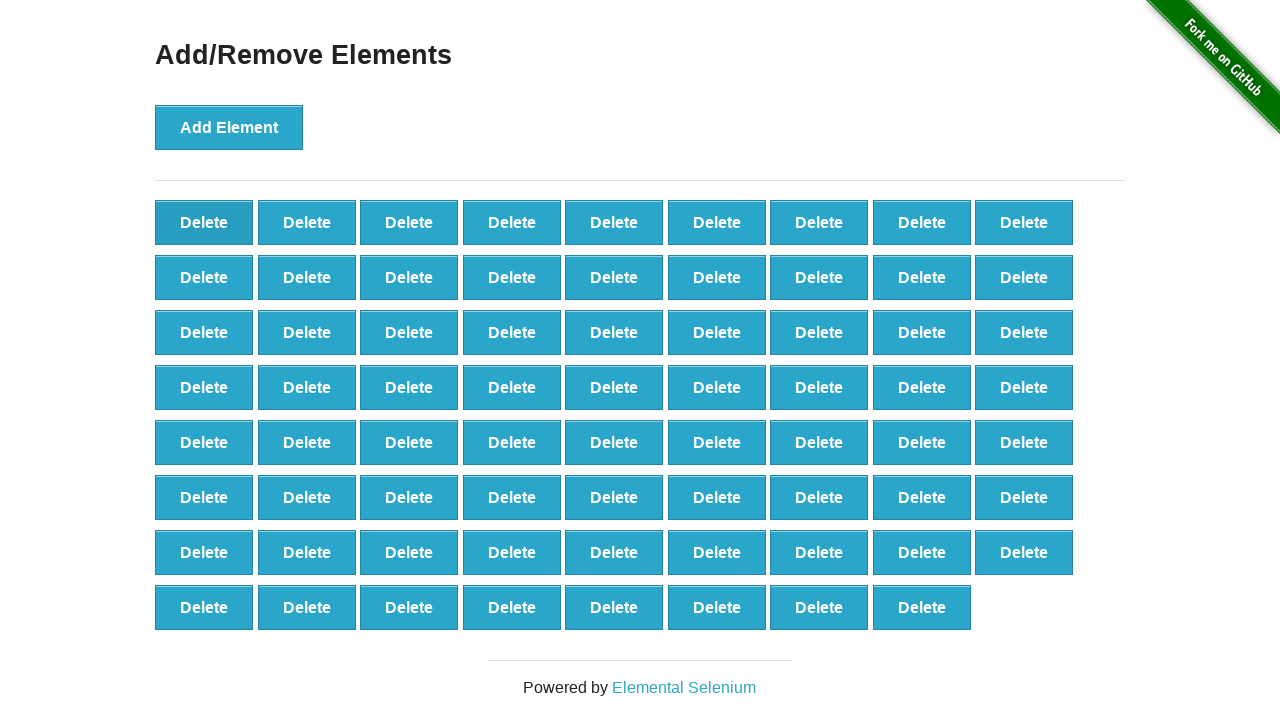

Clicked delete button (iteration 30/90) at (204, 222) on button[onclick='deleteElement()']
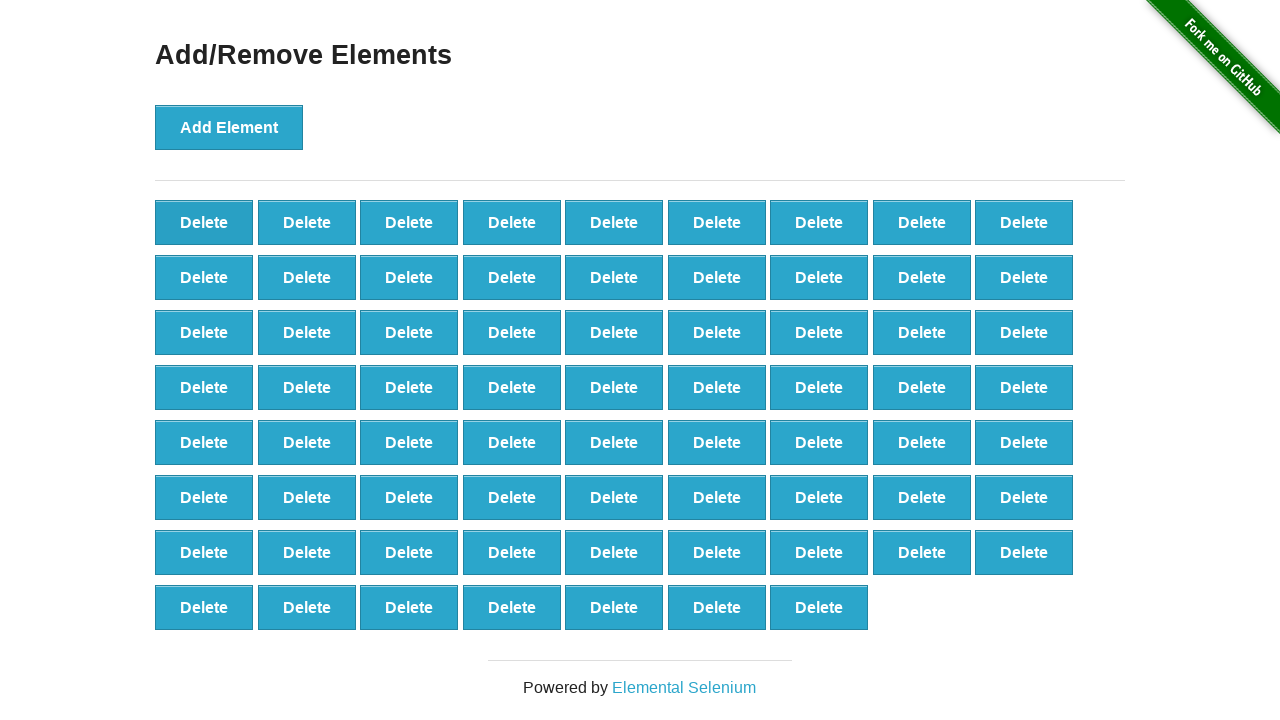

Clicked delete button (iteration 31/90) at (204, 222) on button[onclick='deleteElement()']
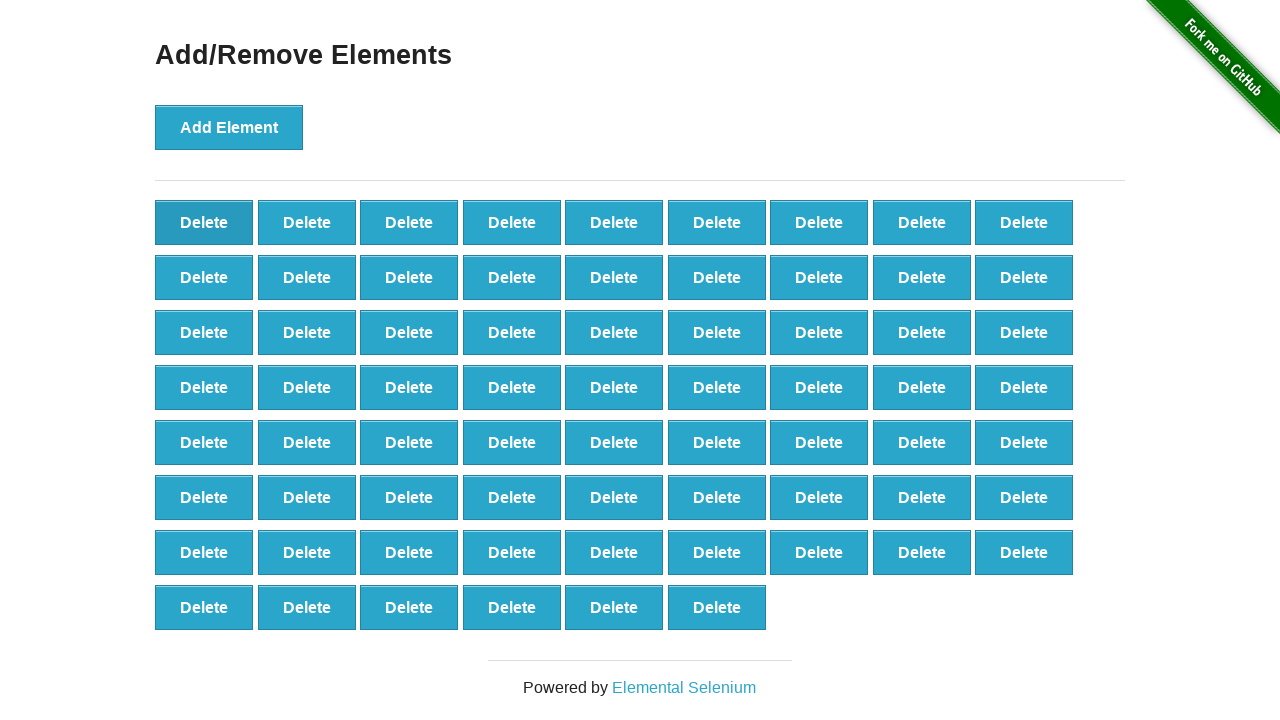

Clicked delete button (iteration 32/90) at (204, 222) on button[onclick='deleteElement()']
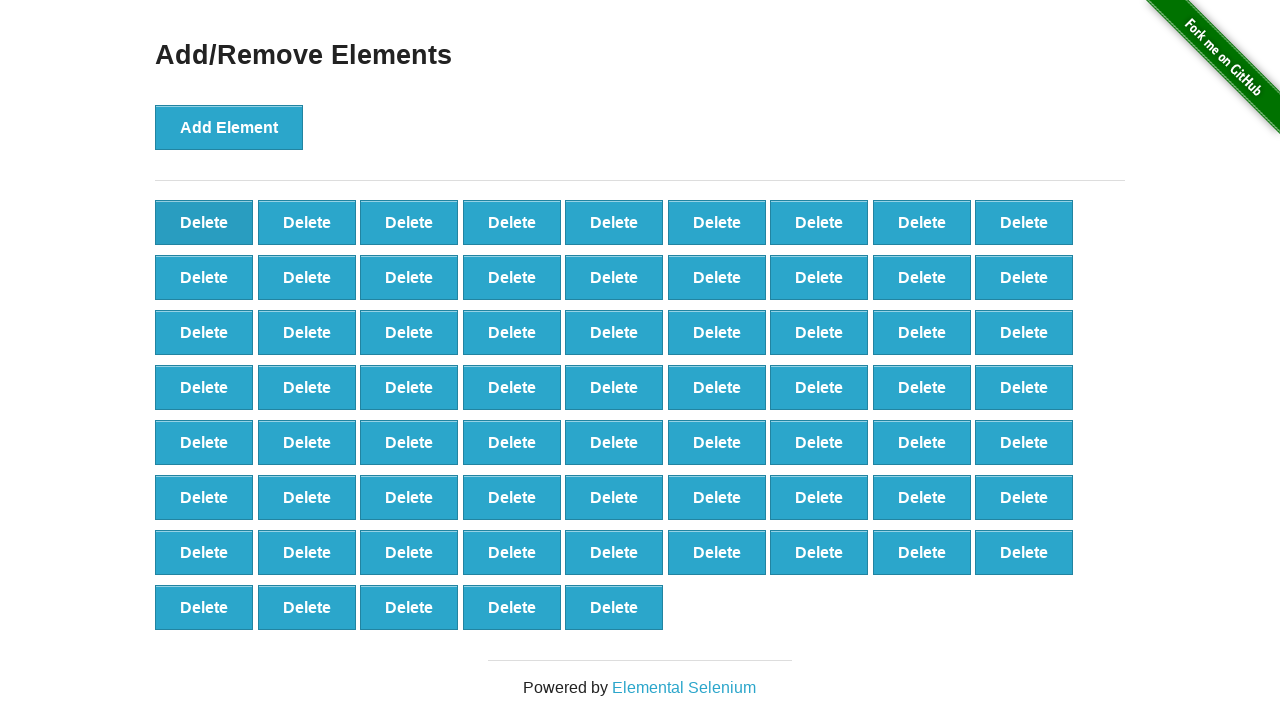

Clicked delete button (iteration 33/90) at (204, 222) on button[onclick='deleteElement()']
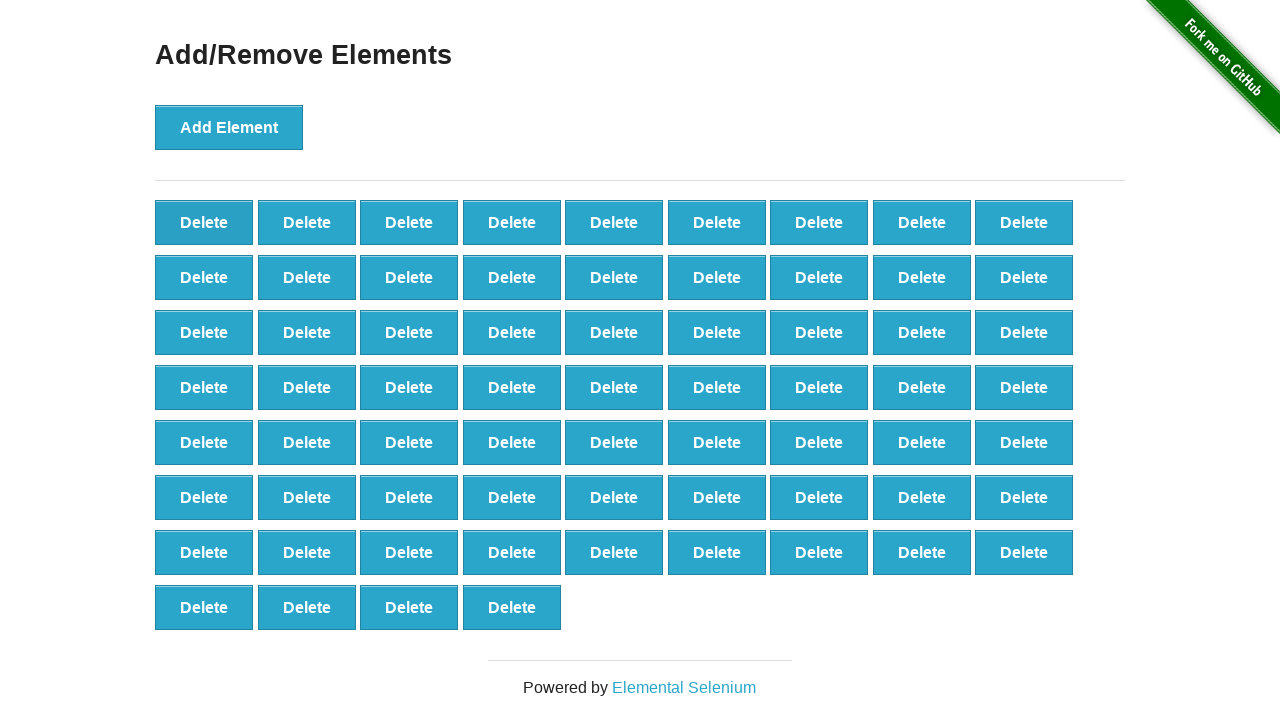

Clicked delete button (iteration 34/90) at (204, 222) on button[onclick='deleteElement()']
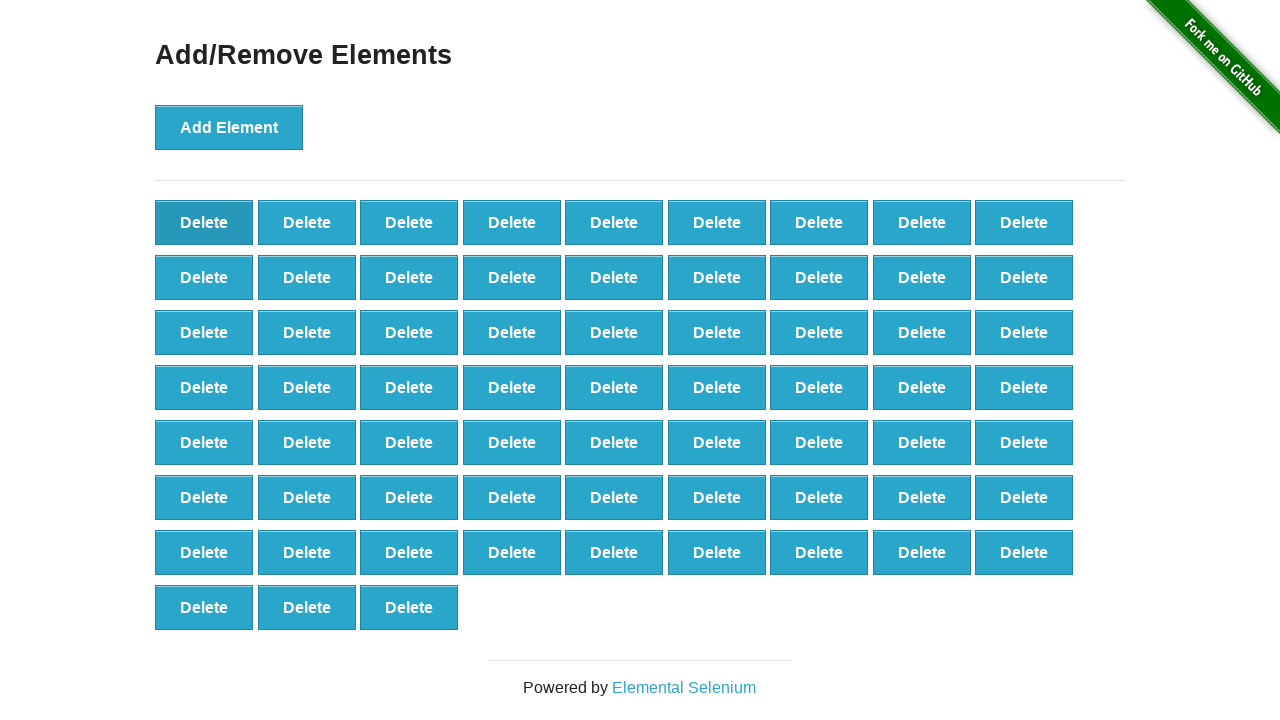

Clicked delete button (iteration 35/90) at (204, 222) on button[onclick='deleteElement()']
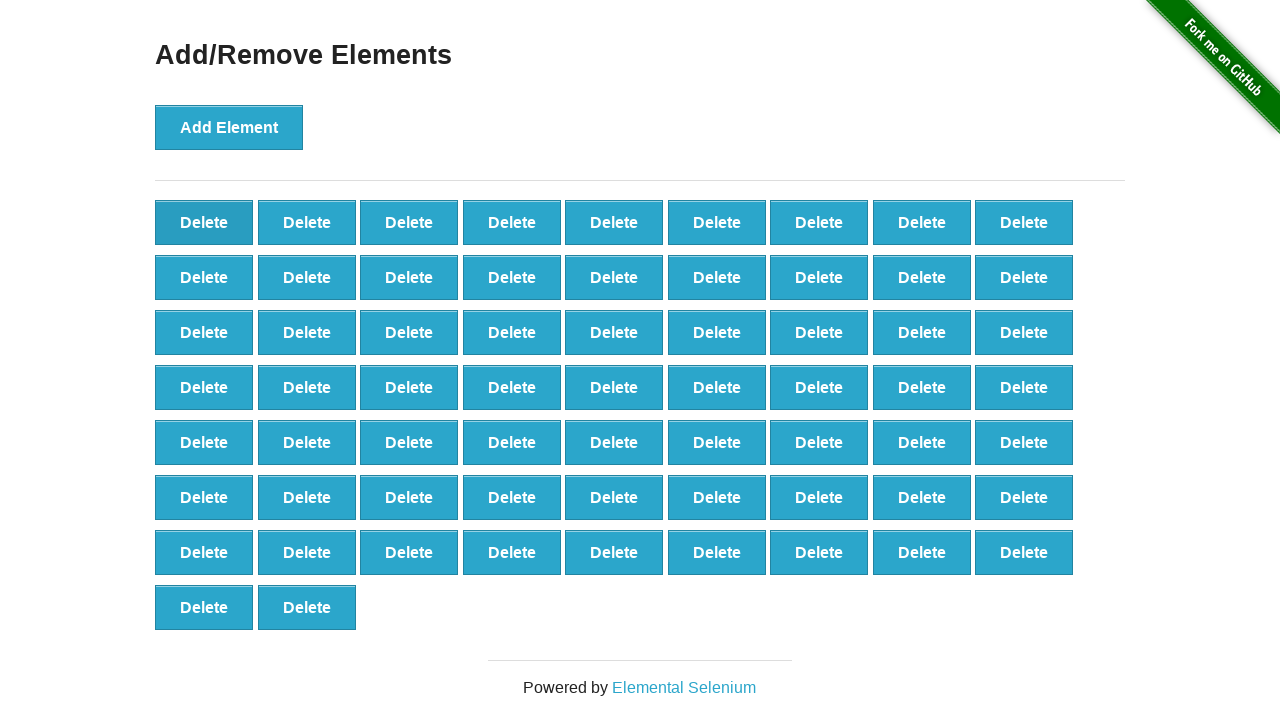

Clicked delete button (iteration 36/90) at (204, 222) on button[onclick='deleteElement()']
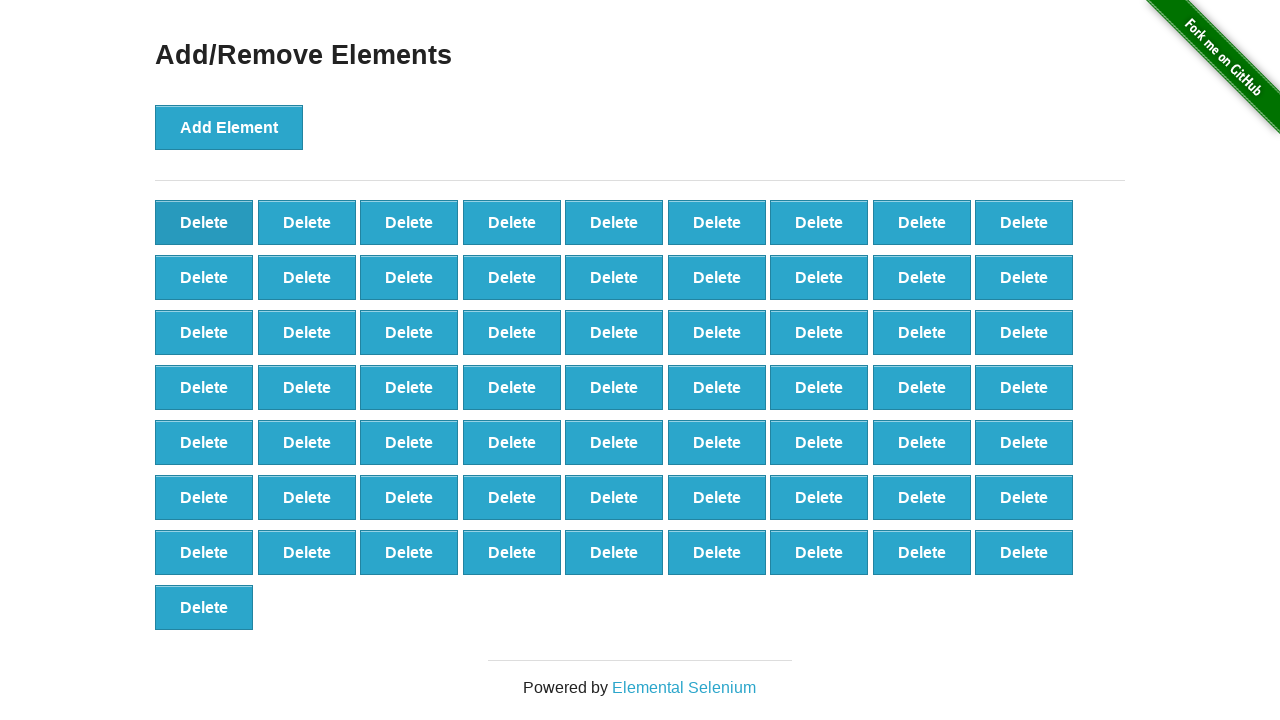

Clicked delete button (iteration 37/90) at (204, 222) on button[onclick='deleteElement()']
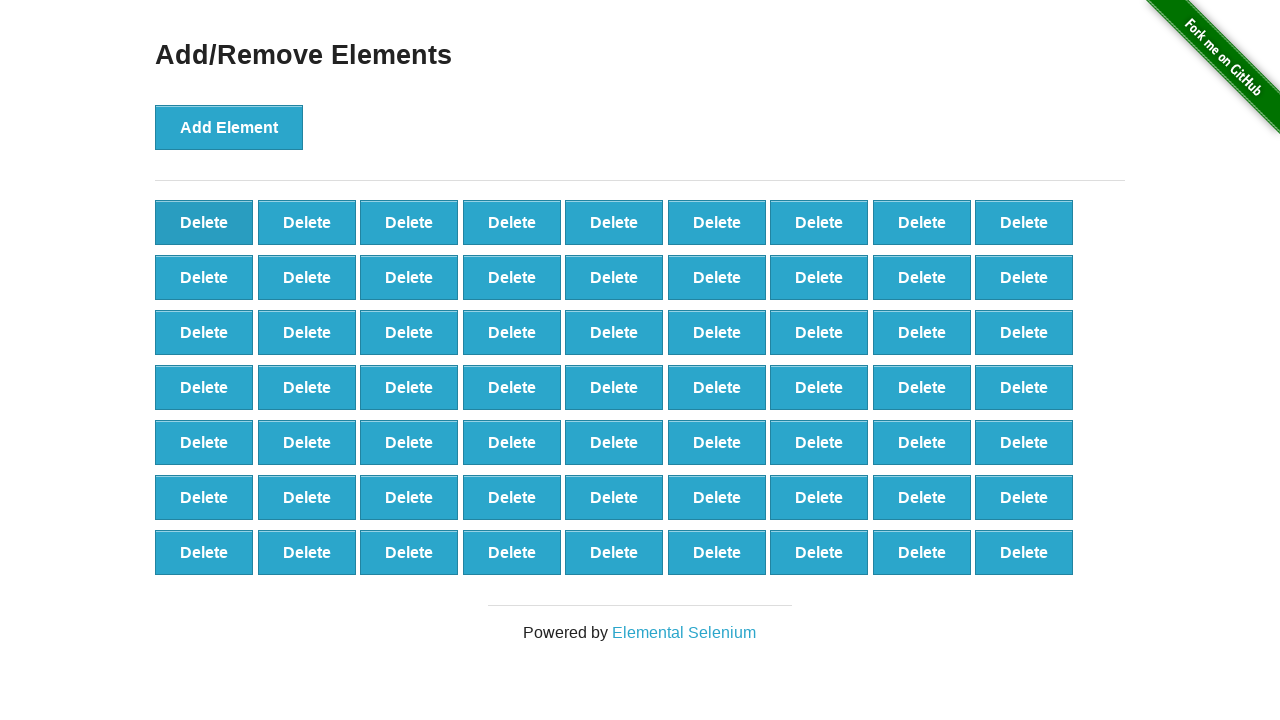

Clicked delete button (iteration 38/90) at (204, 222) on button[onclick='deleteElement()']
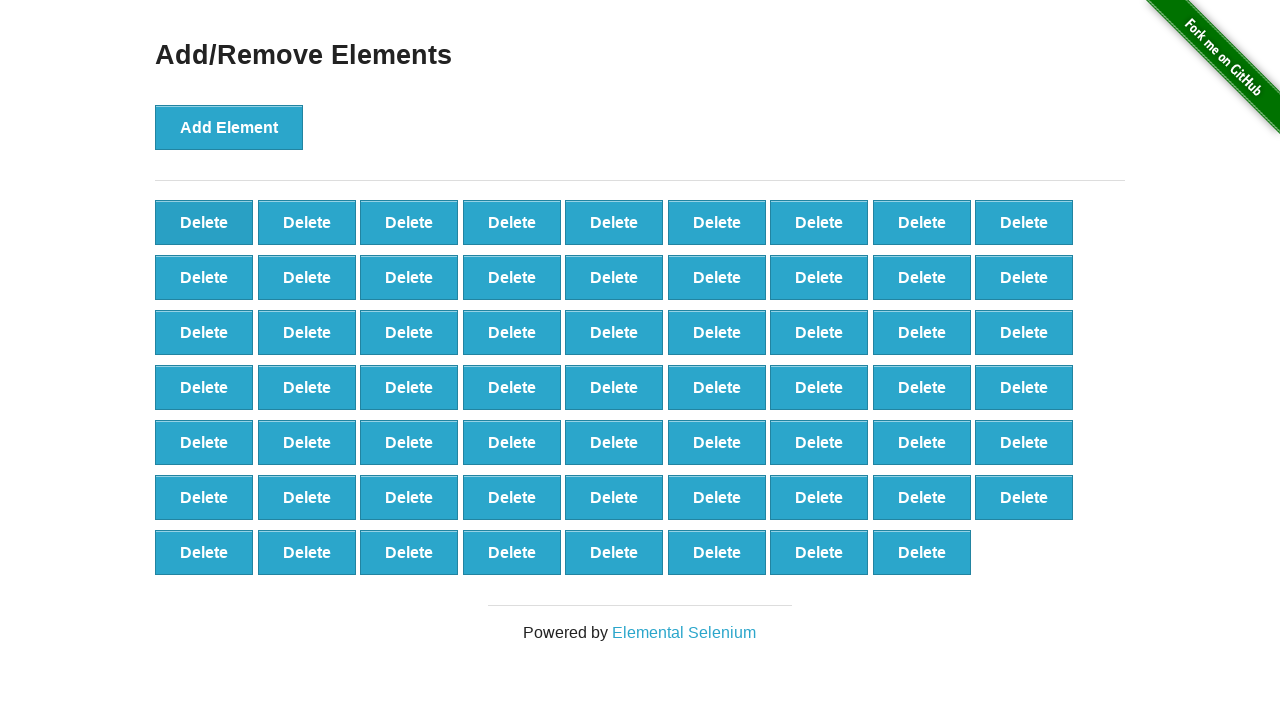

Clicked delete button (iteration 39/90) at (204, 222) on button[onclick='deleteElement()']
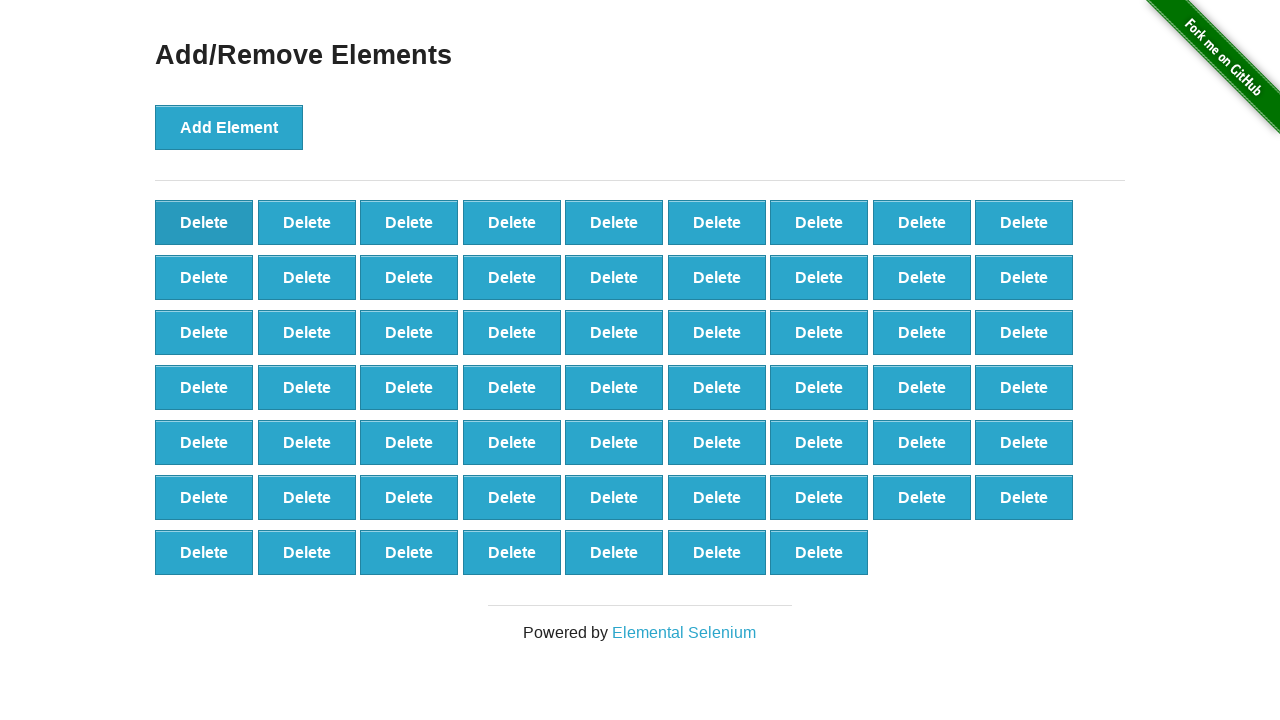

Clicked delete button (iteration 40/90) at (204, 222) on button[onclick='deleteElement()']
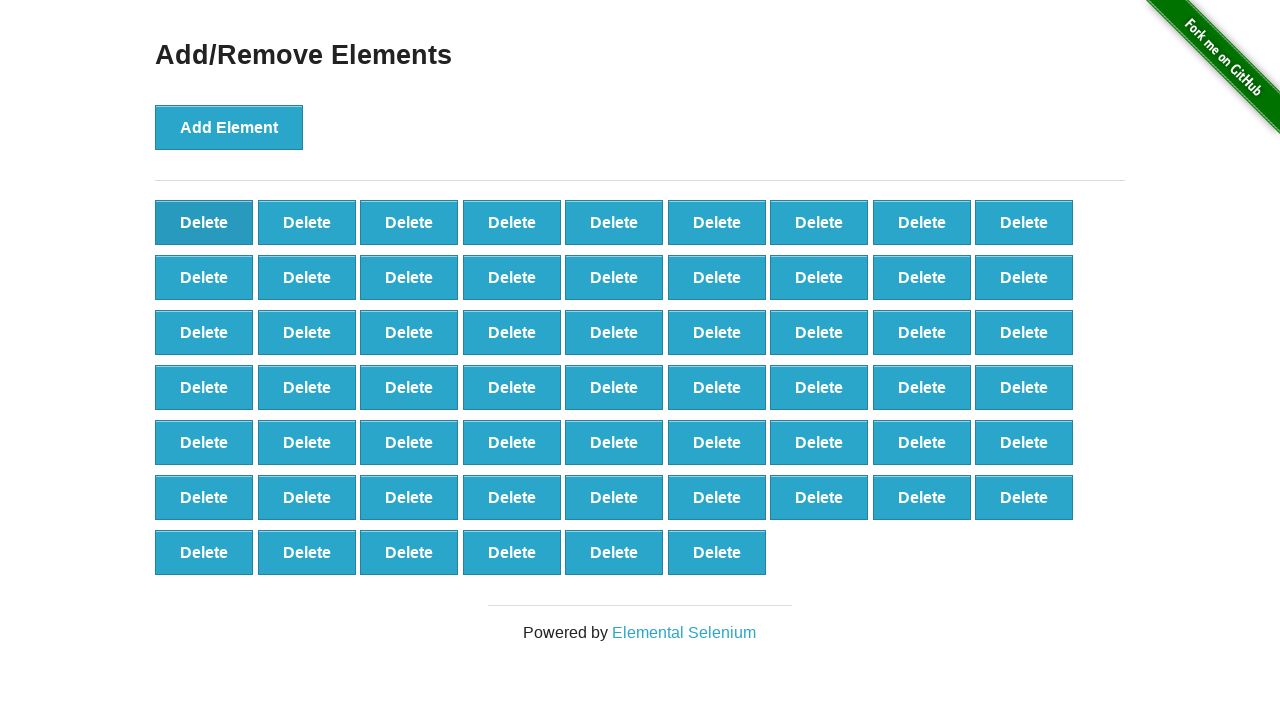

Clicked delete button (iteration 41/90) at (204, 222) on button[onclick='deleteElement()']
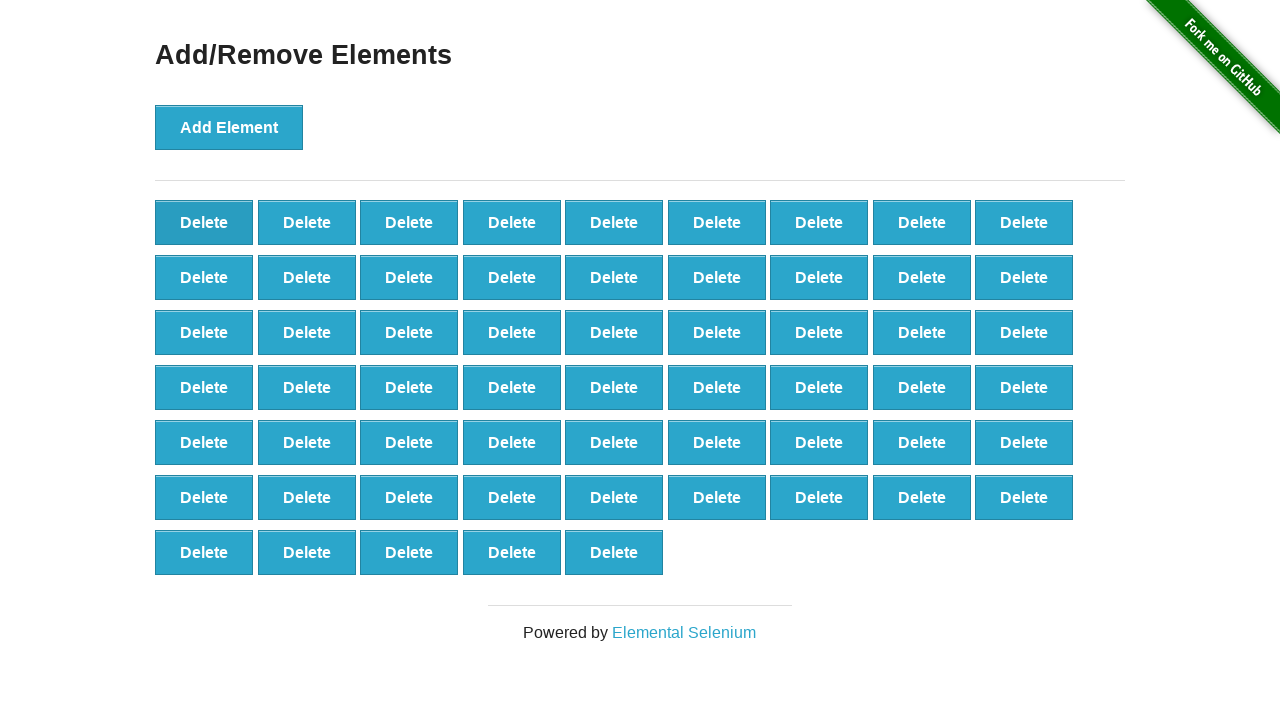

Clicked delete button (iteration 42/90) at (204, 222) on button[onclick='deleteElement()']
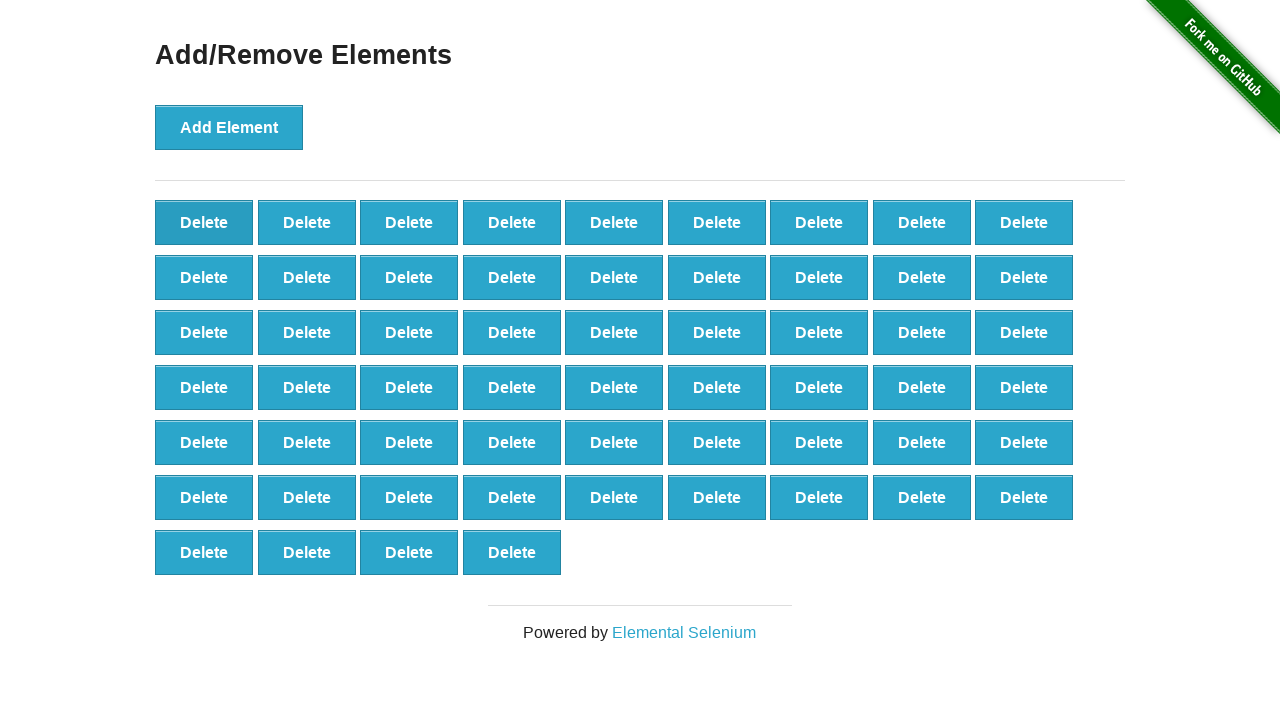

Clicked delete button (iteration 43/90) at (204, 222) on button[onclick='deleteElement()']
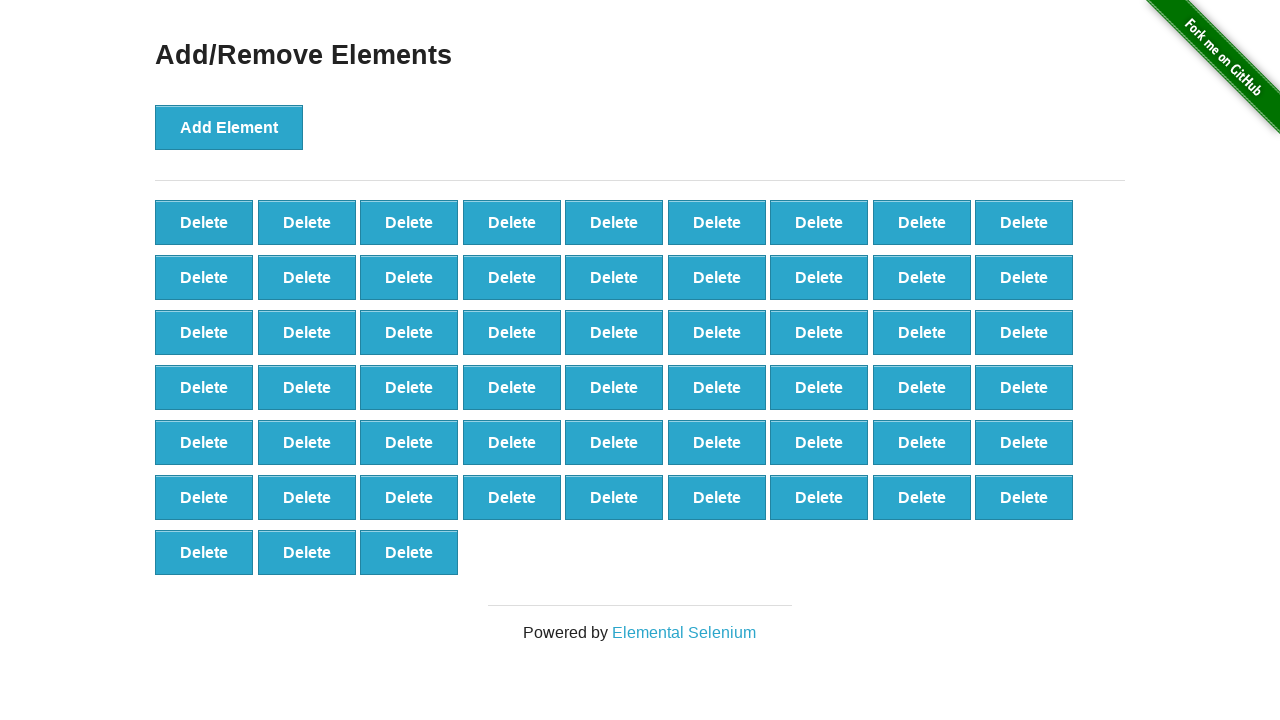

Clicked delete button (iteration 44/90) at (204, 222) on button[onclick='deleteElement()']
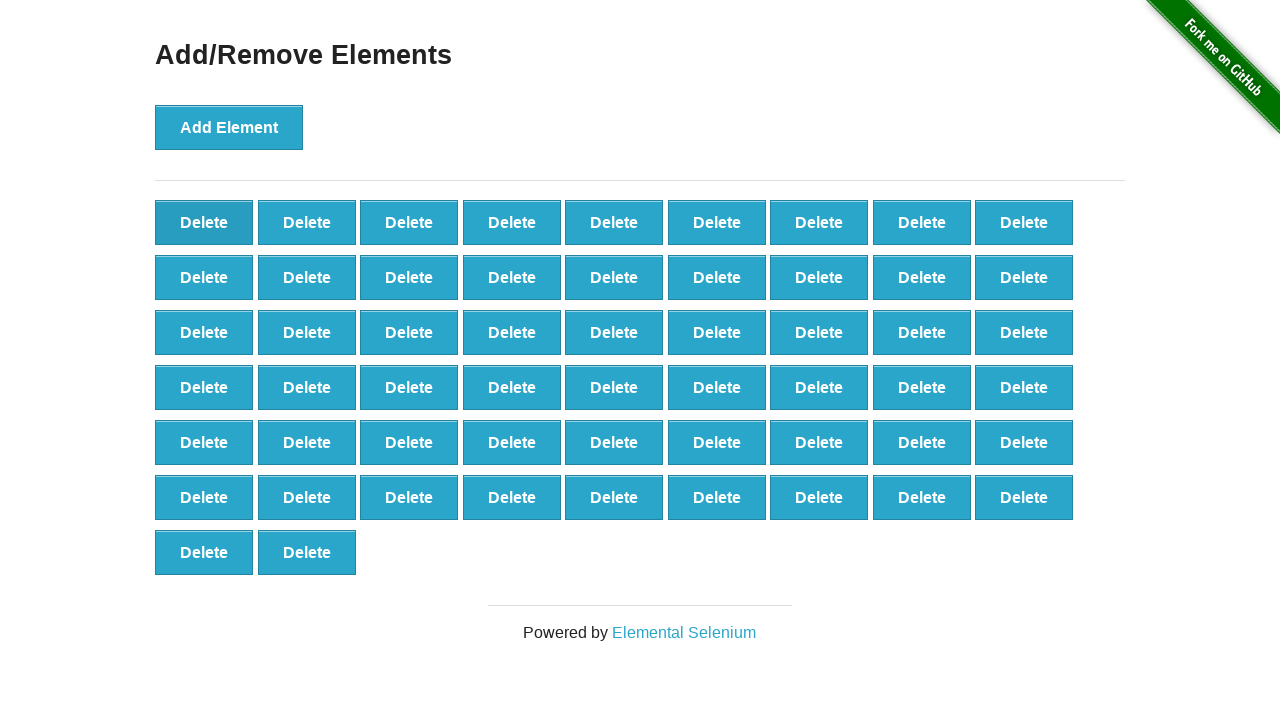

Clicked delete button (iteration 45/90) at (204, 222) on button[onclick='deleteElement()']
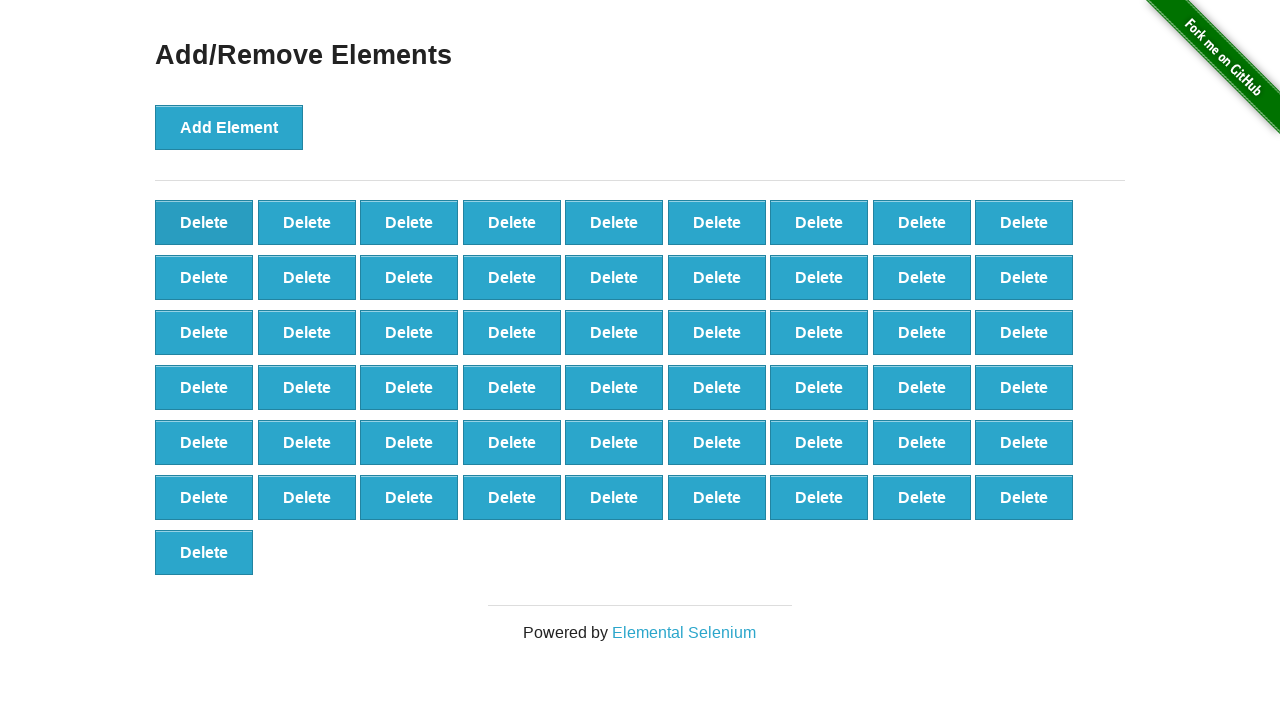

Clicked delete button (iteration 46/90) at (204, 222) on button[onclick='deleteElement()']
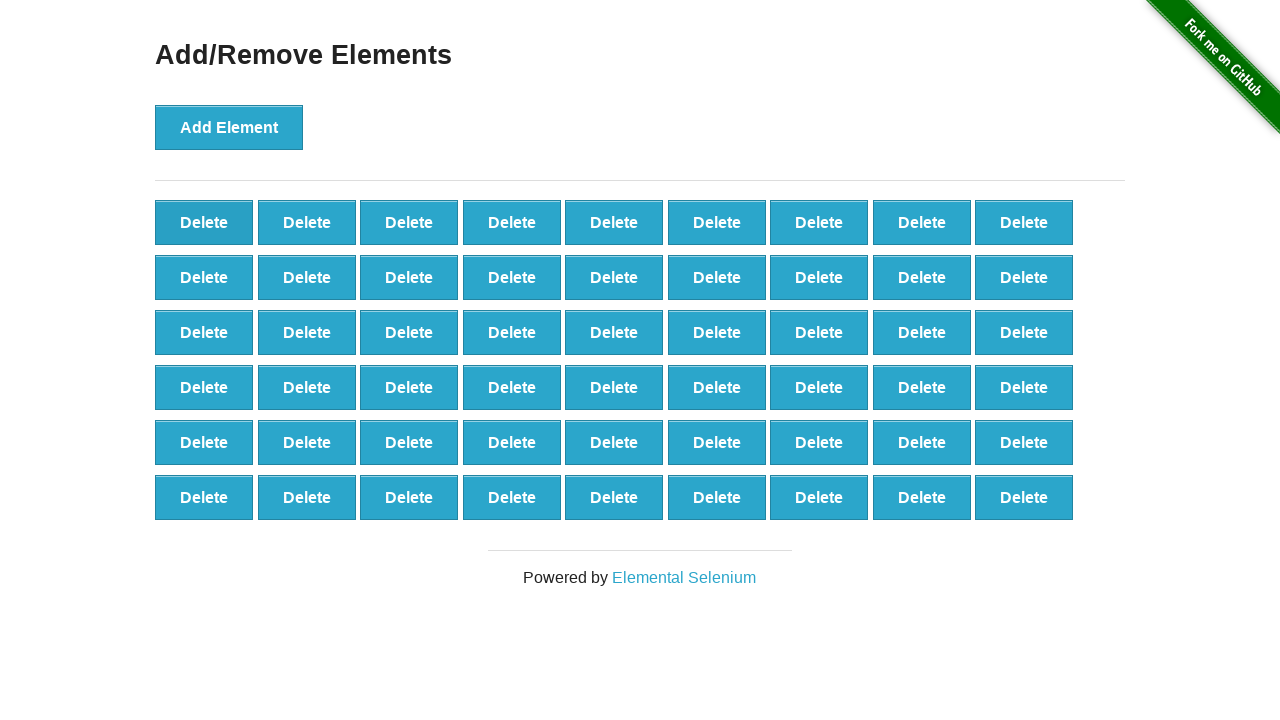

Clicked delete button (iteration 47/90) at (204, 222) on button[onclick='deleteElement()']
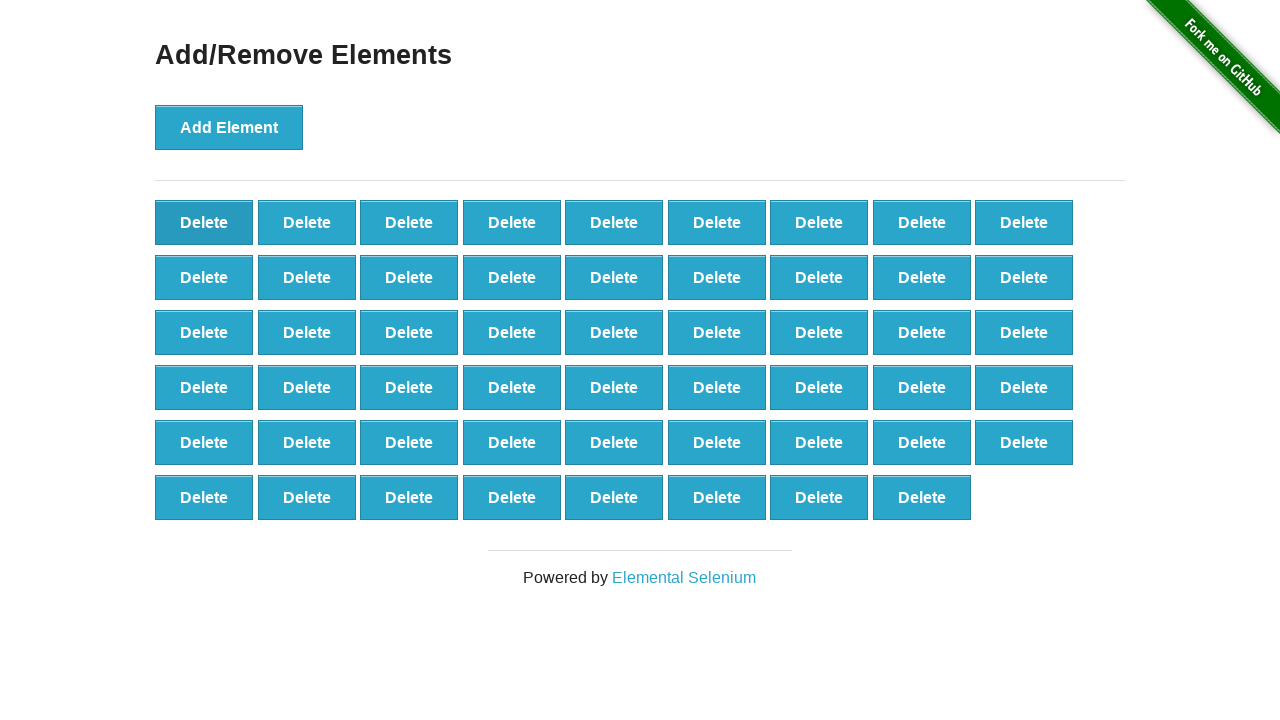

Clicked delete button (iteration 48/90) at (204, 222) on button[onclick='deleteElement()']
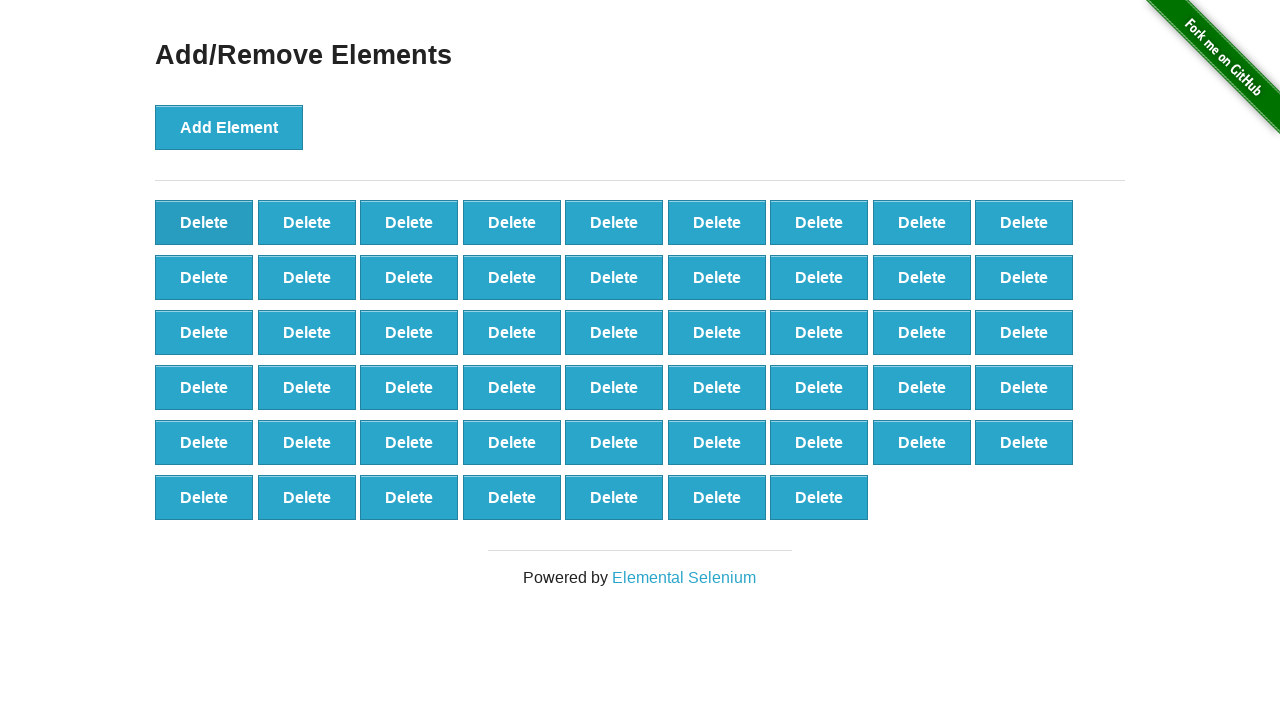

Clicked delete button (iteration 49/90) at (204, 222) on button[onclick='deleteElement()']
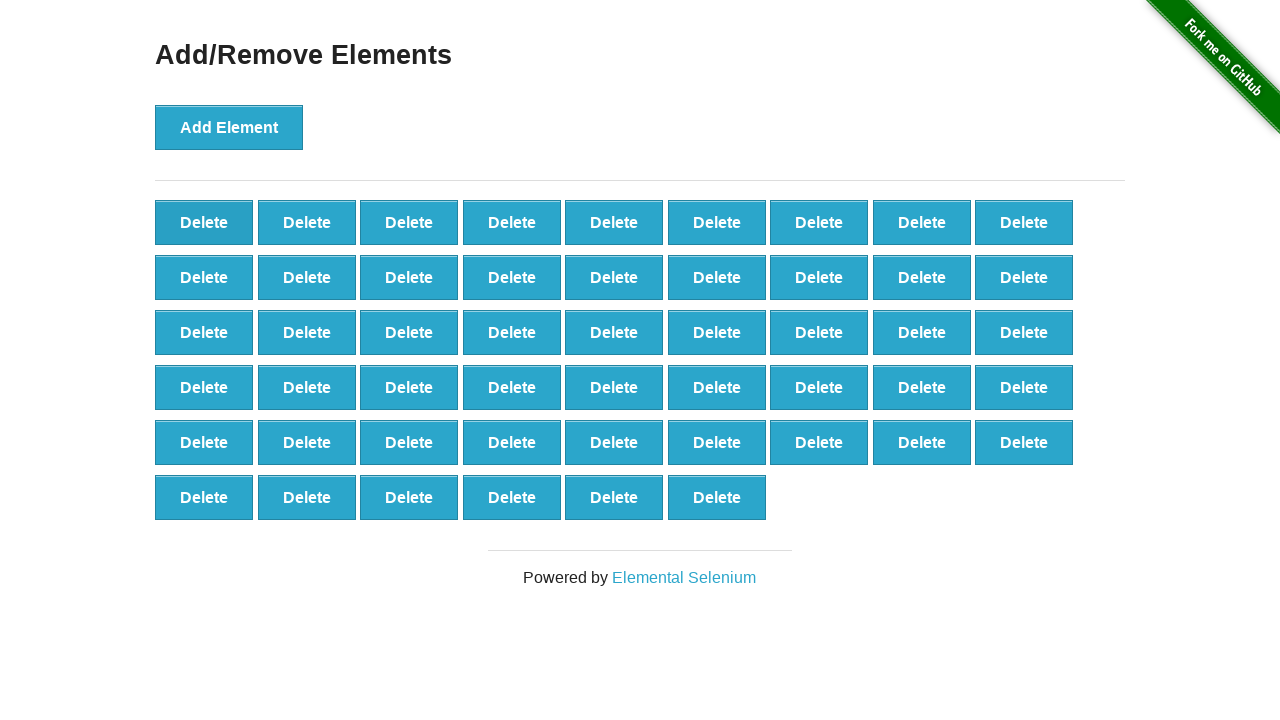

Clicked delete button (iteration 50/90) at (204, 222) on button[onclick='deleteElement()']
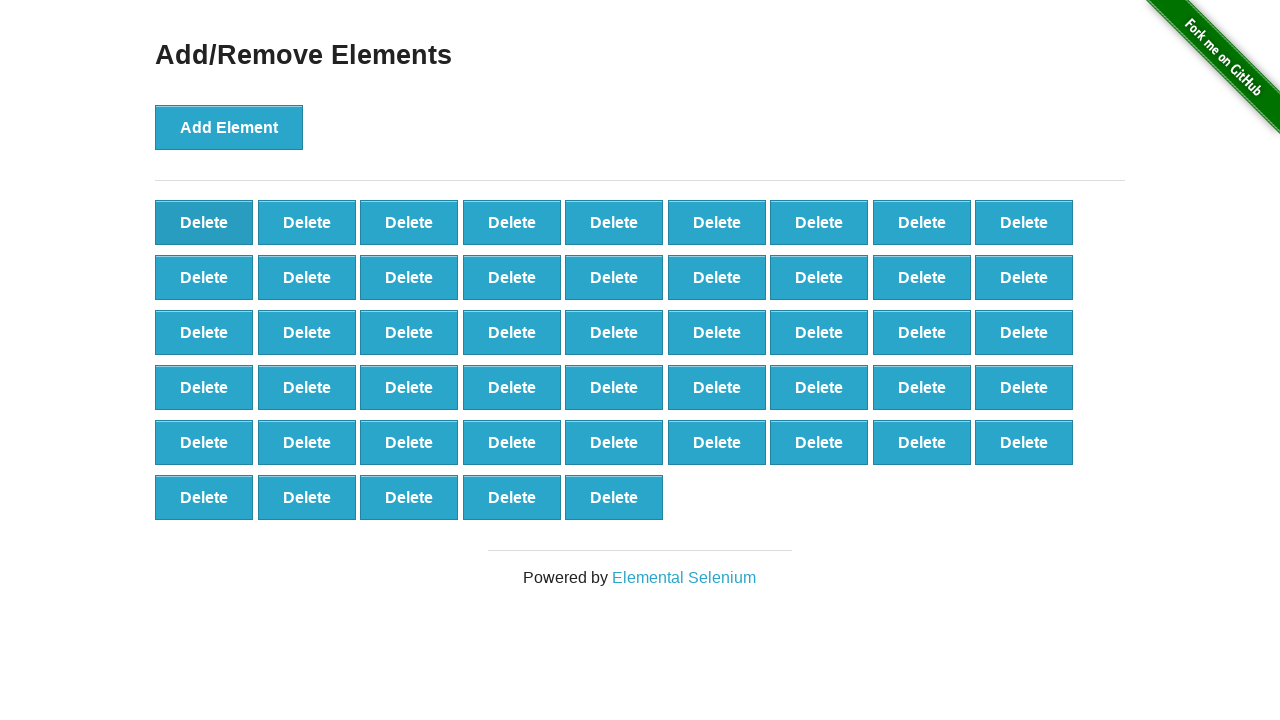

Clicked delete button (iteration 51/90) at (204, 222) on button[onclick='deleteElement()']
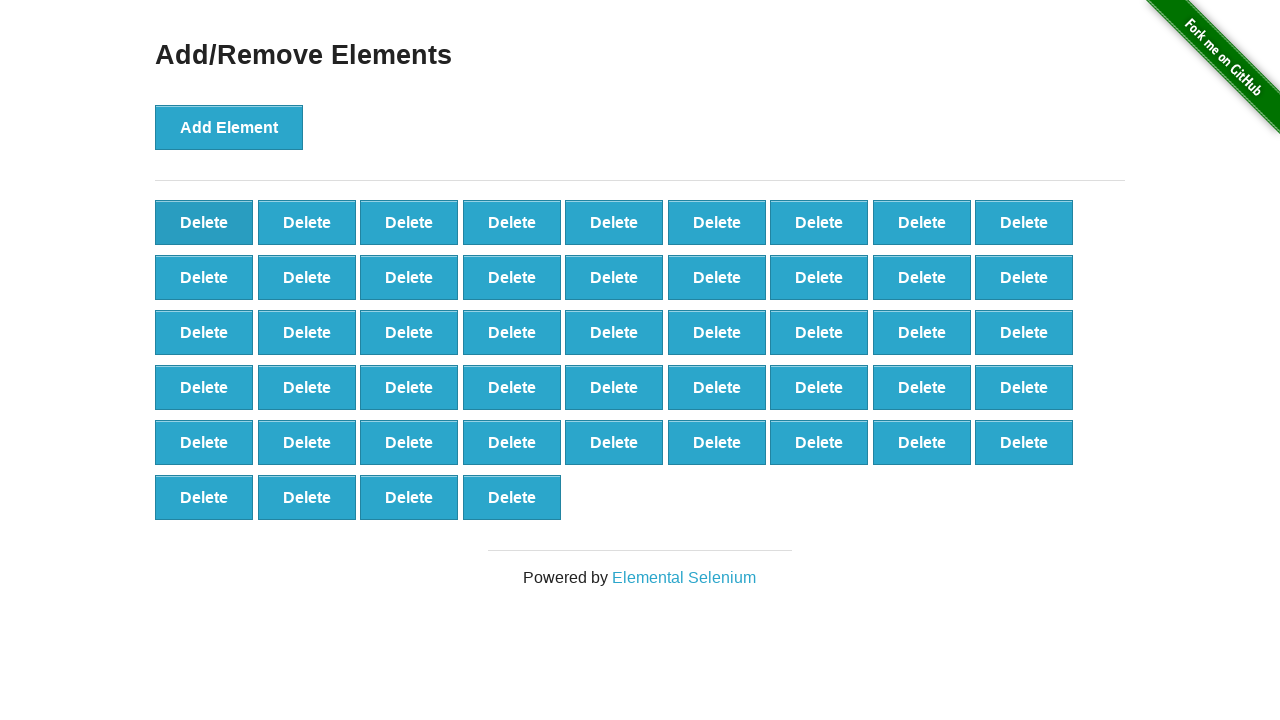

Clicked delete button (iteration 52/90) at (204, 222) on button[onclick='deleteElement()']
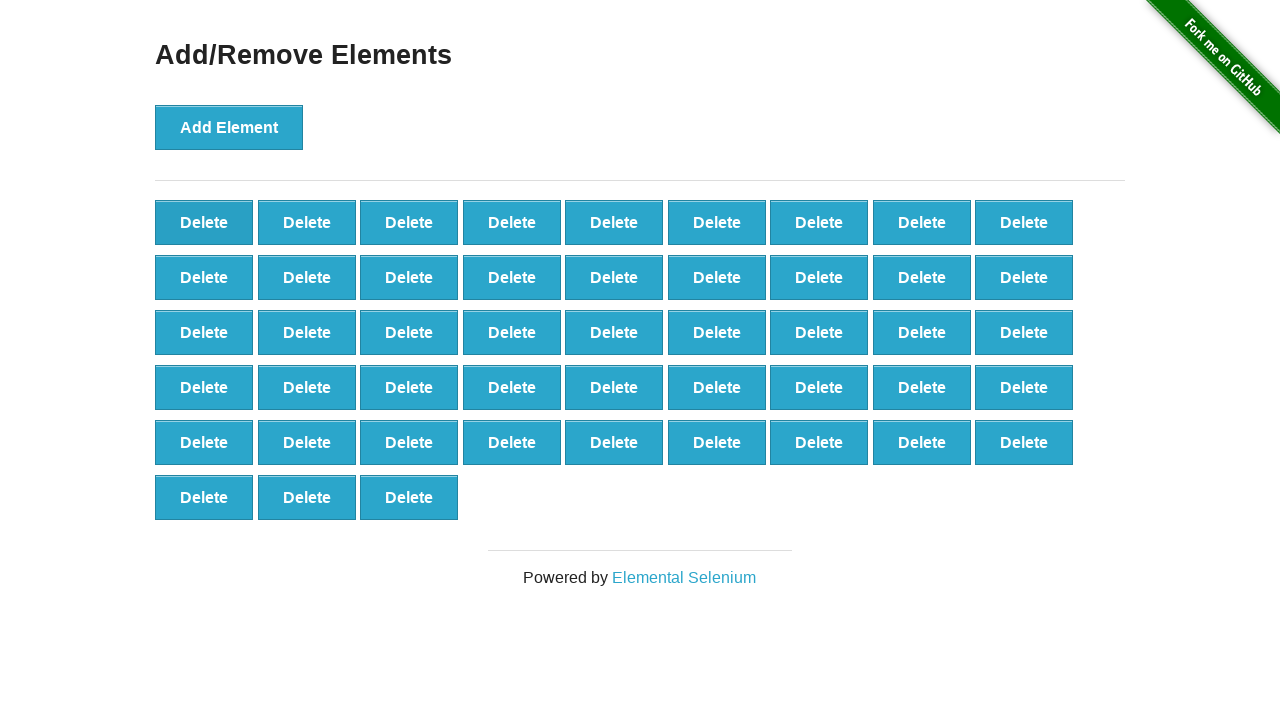

Clicked delete button (iteration 53/90) at (204, 222) on button[onclick='deleteElement()']
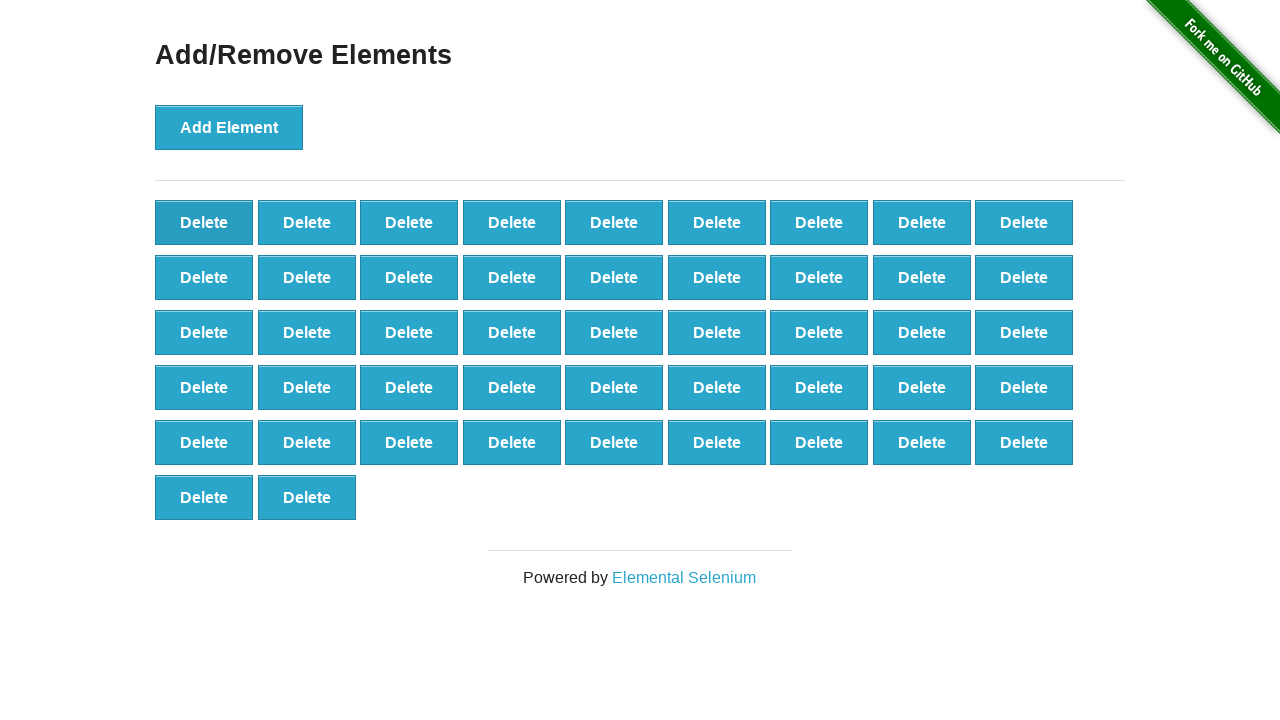

Clicked delete button (iteration 54/90) at (204, 222) on button[onclick='deleteElement()']
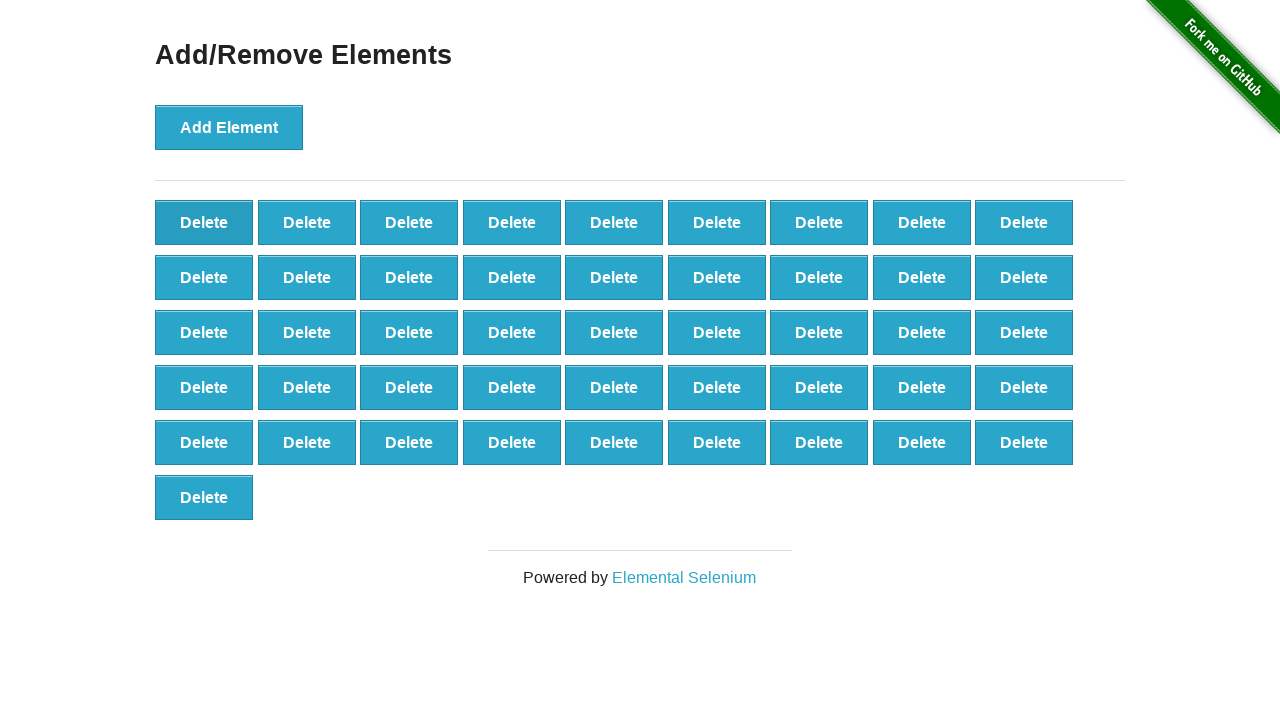

Clicked delete button (iteration 55/90) at (204, 222) on button[onclick='deleteElement()']
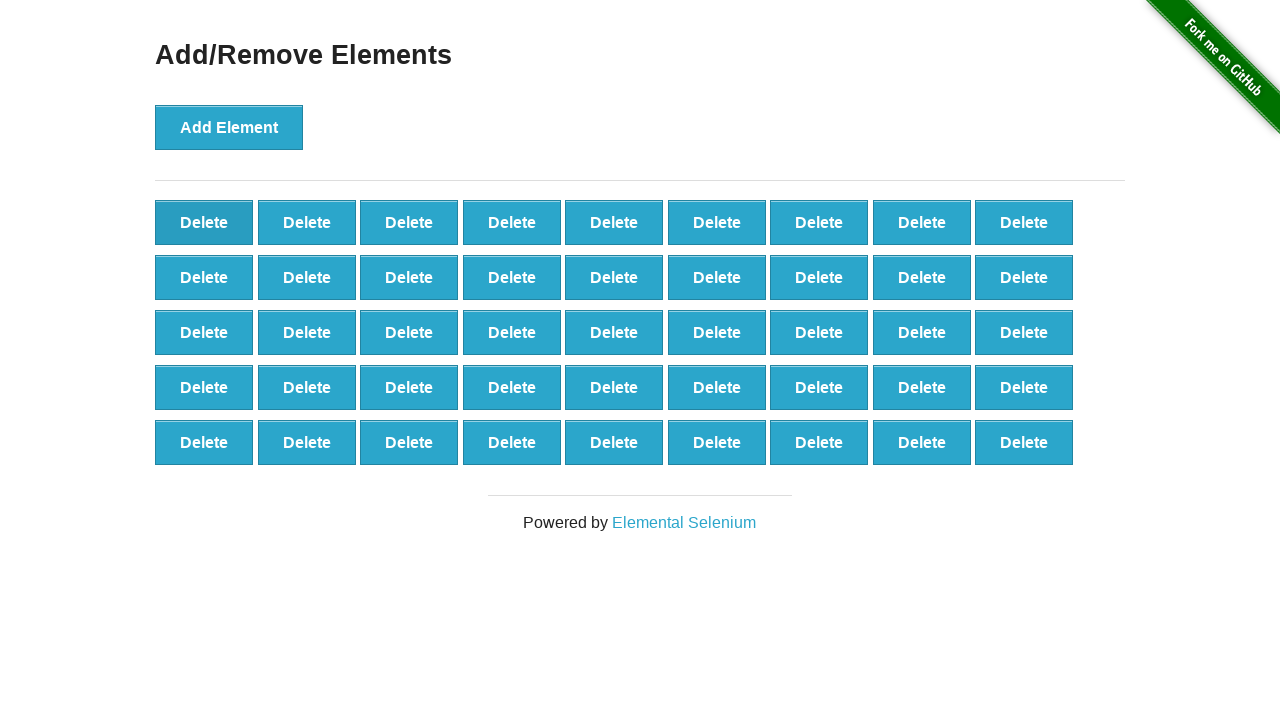

Clicked delete button (iteration 56/90) at (204, 222) on button[onclick='deleteElement()']
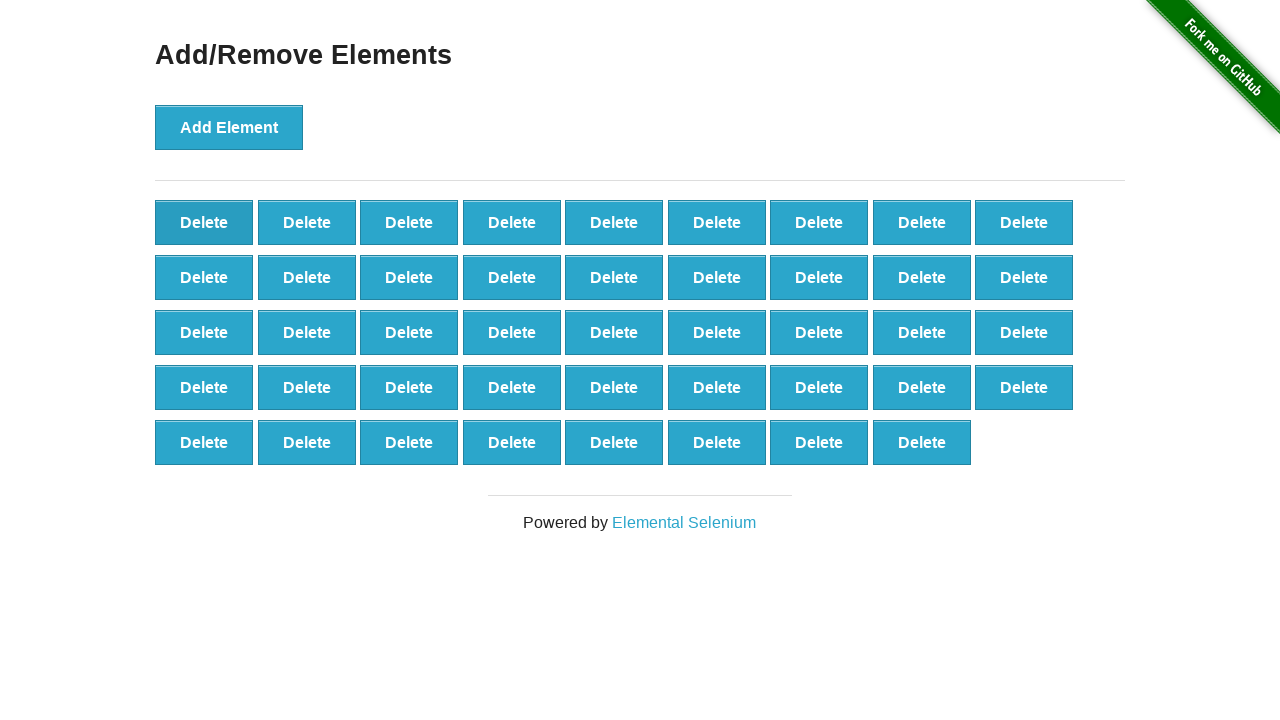

Clicked delete button (iteration 57/90) at (204, 222) on button[onclick='deleteElement()']
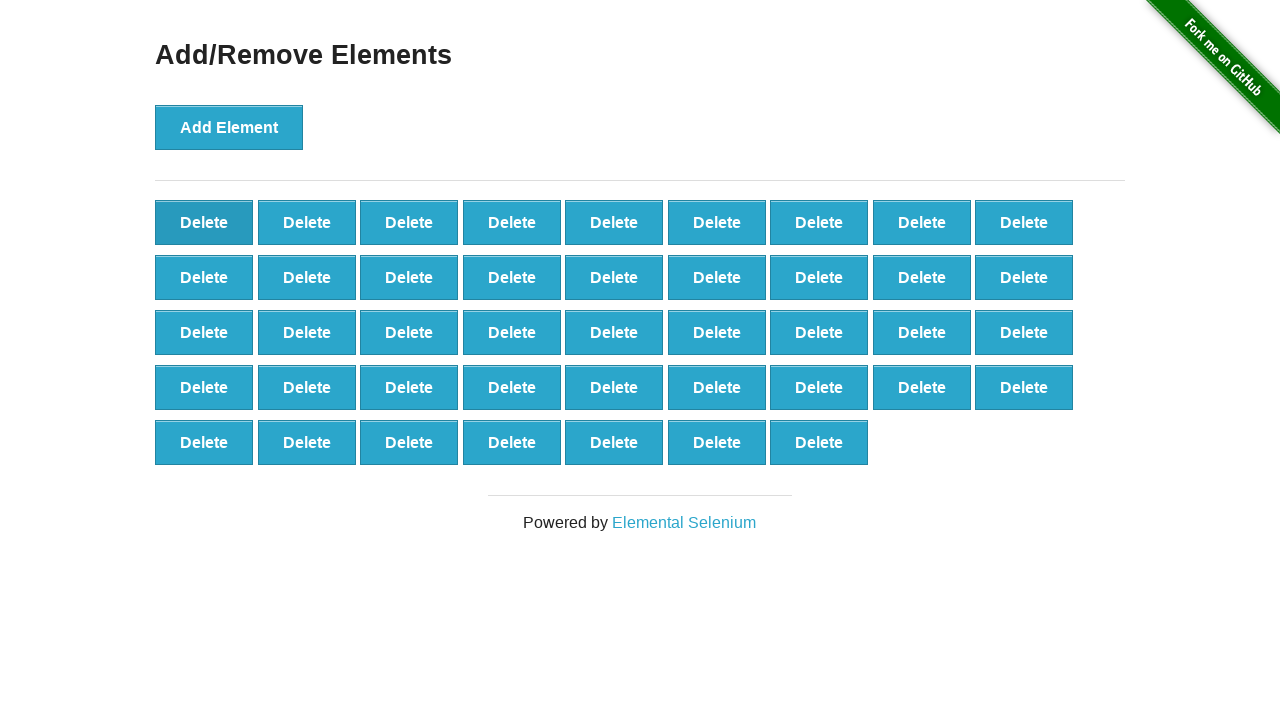

Clicked delete button (iteration 58/90) at (204, 222) on button[onclick='deleteElement()']
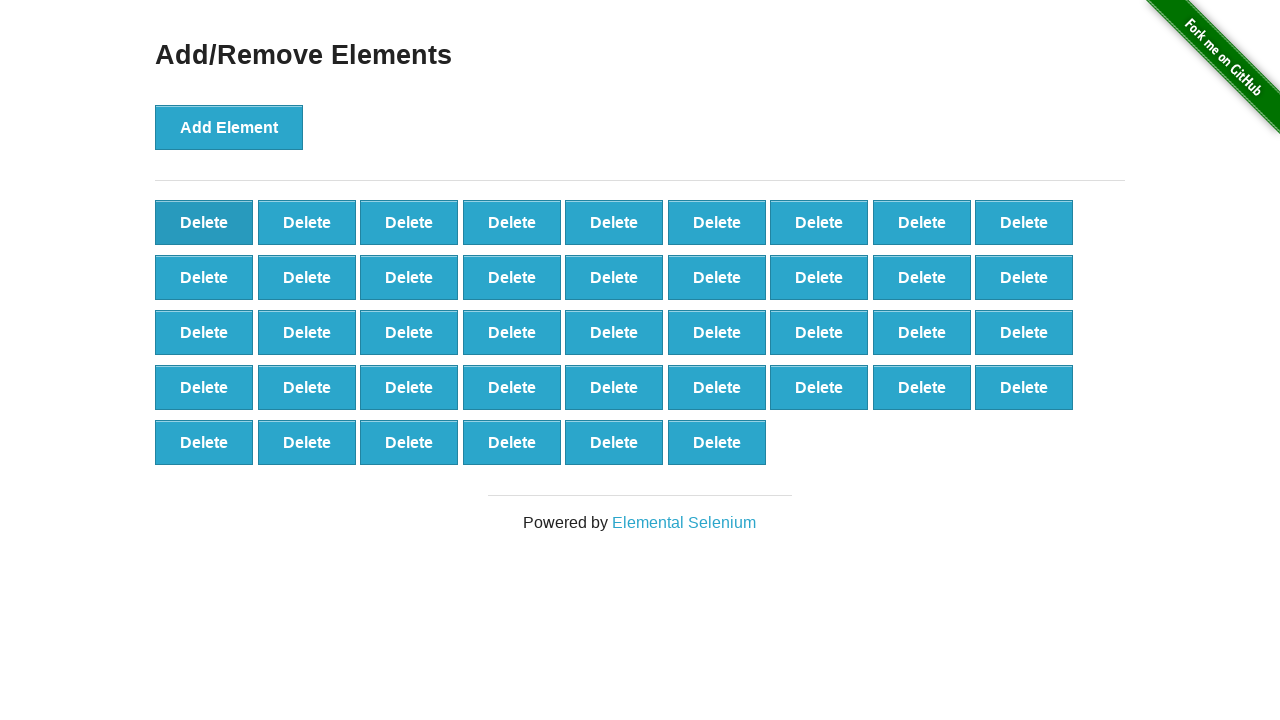

Clicked delete button (iteration 59/90) at (204, 222) on button[onclick='deleteElement()']
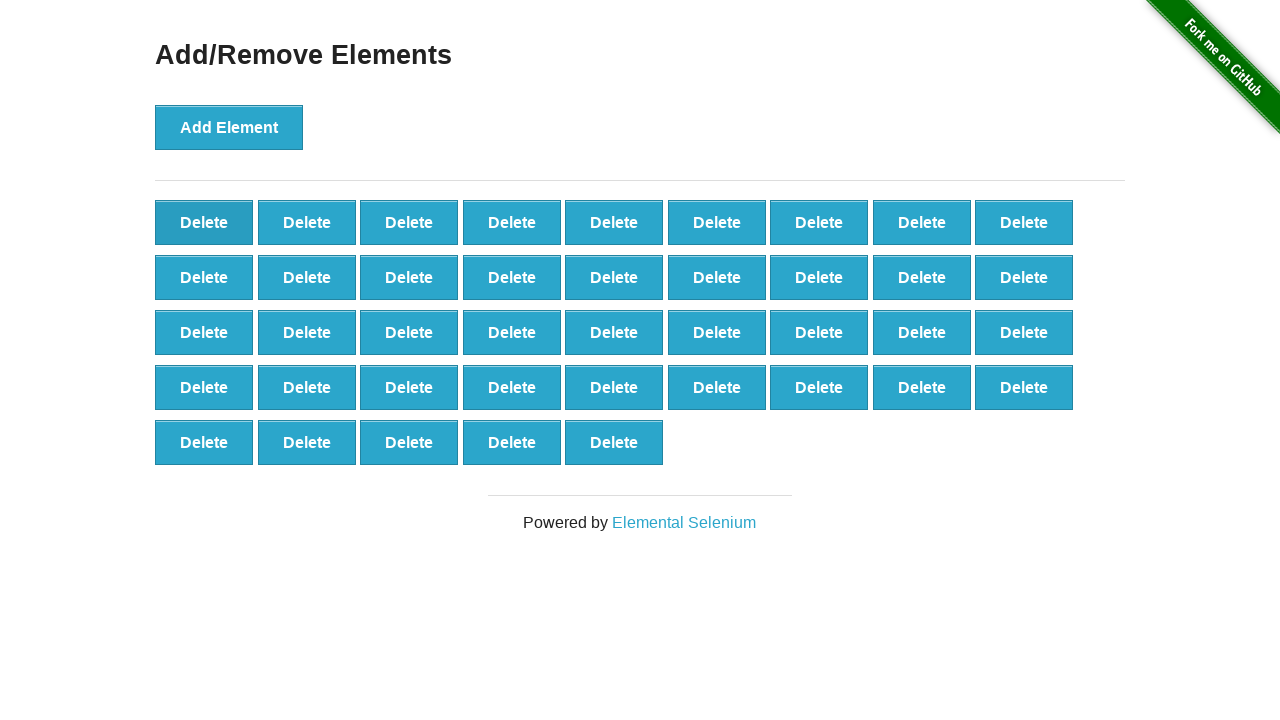

Clicked delete button (iteration 60/90) at (204, 222) on button[onclick='deleteElement()']
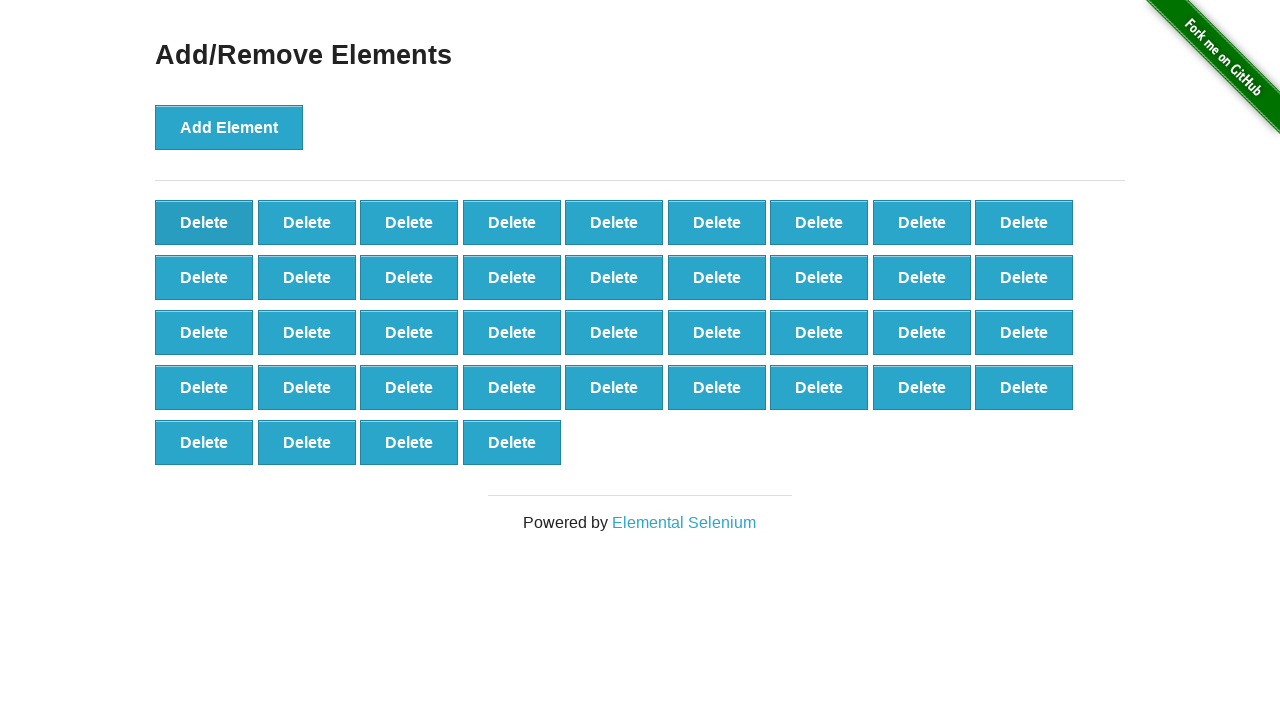

Clicked delete button (iteration 61/90) at (204, 222) on button[onclick='deleteElement()']
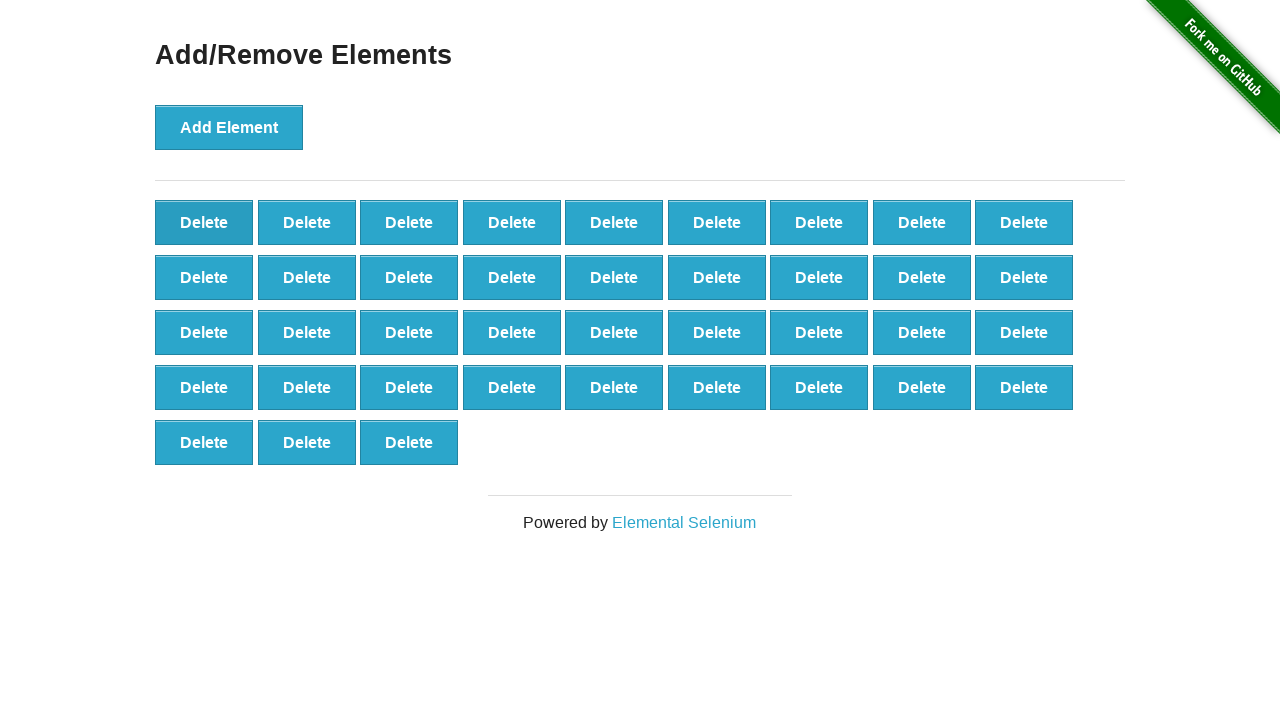

Clicked delete button (iteration 62/90) at (204, 222) on button[onclick='deleteElement()']
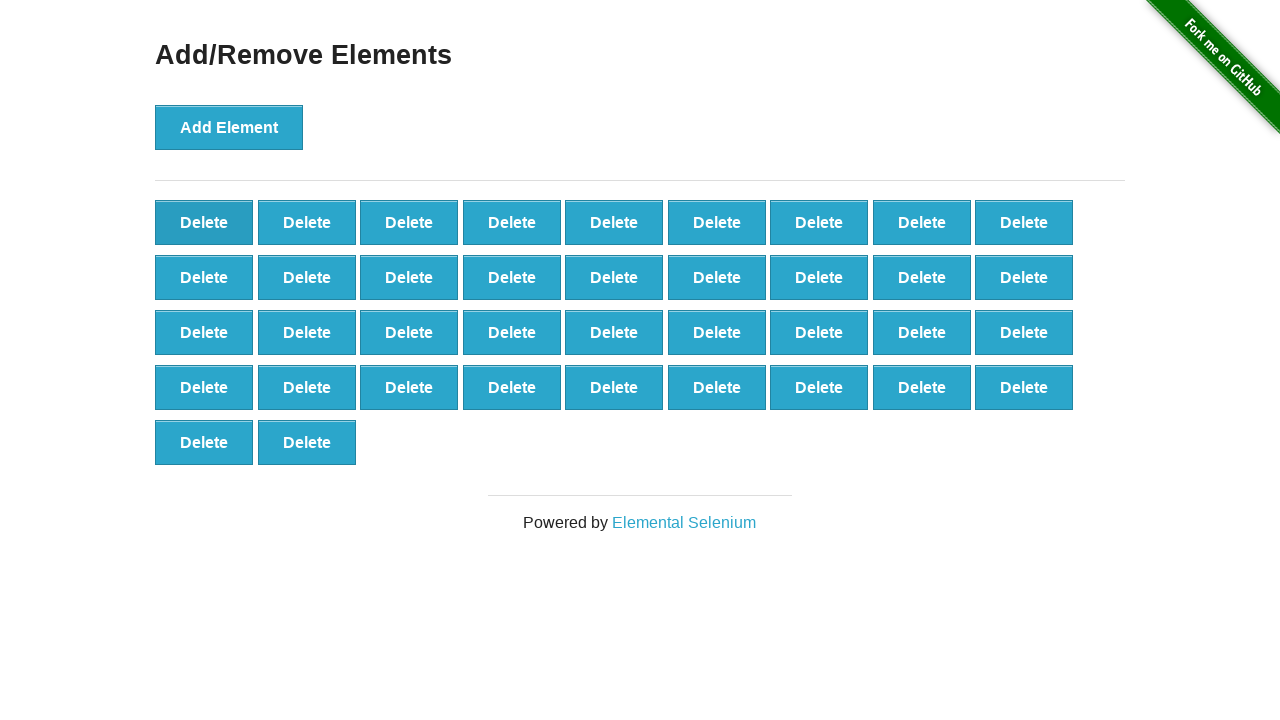

Clicked delete button (iteration 63/90) at (204, 222) on button[onclick='deleteElement()']
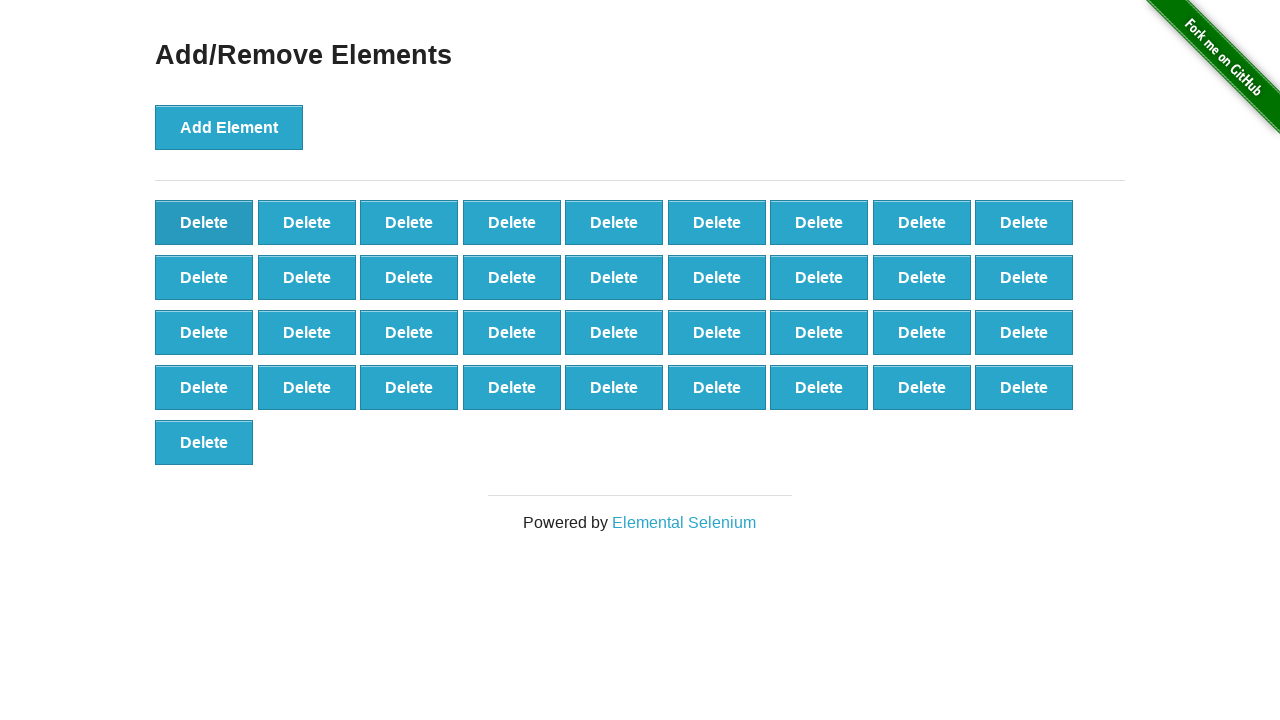

Clicked delete button (iteration 64/90) at (204, 222) on button[onclick='deleteElement()']
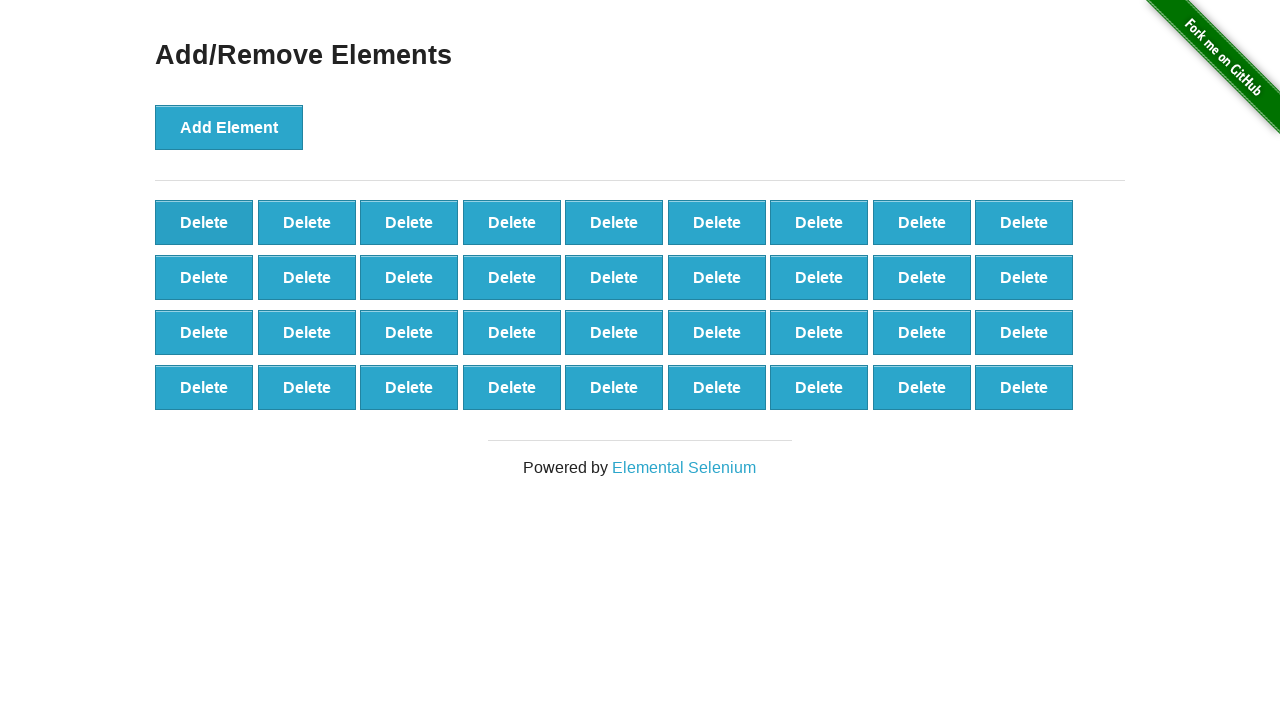

Clicked delete button (iteration 65/90) at (204, 222) on button[onclick='deleteElement()']
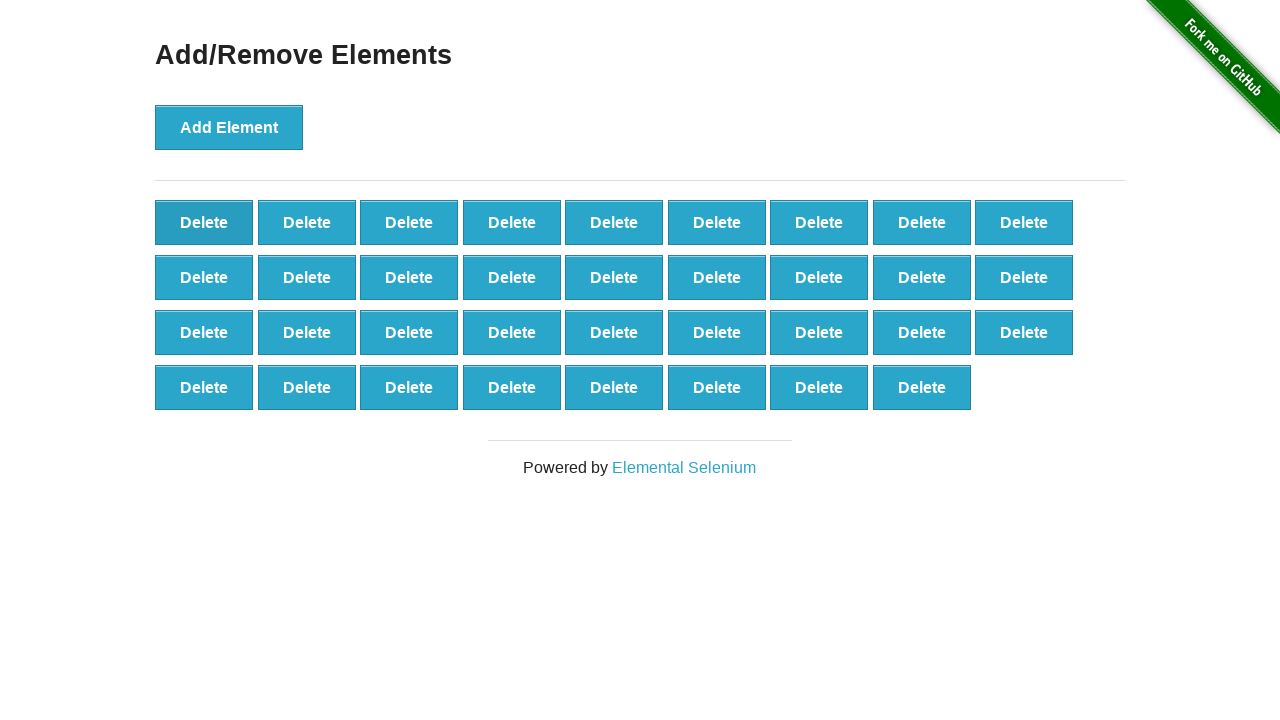

Clicked delete button (iteration 66/90) at (204, 222) on button[onclick='deleteElement()']
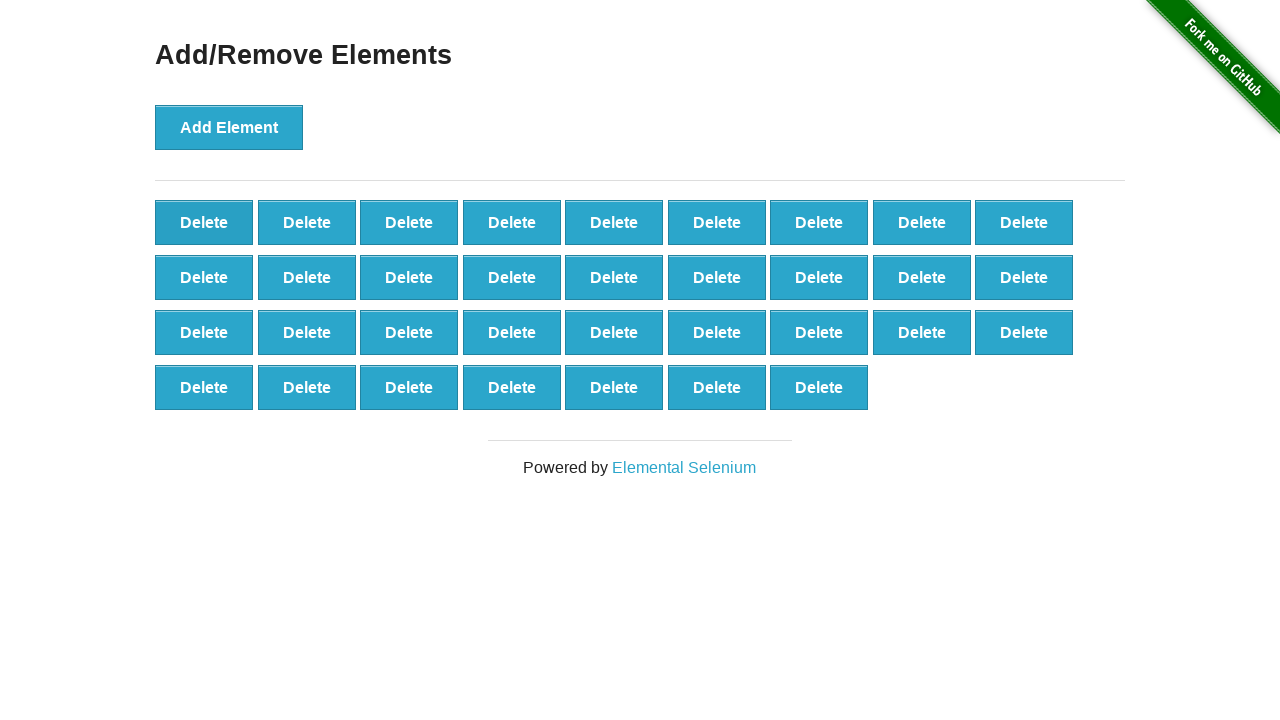

Clicked delete button (iteration 67/90) at (204, 222) on button[onclick='deleteElement()']
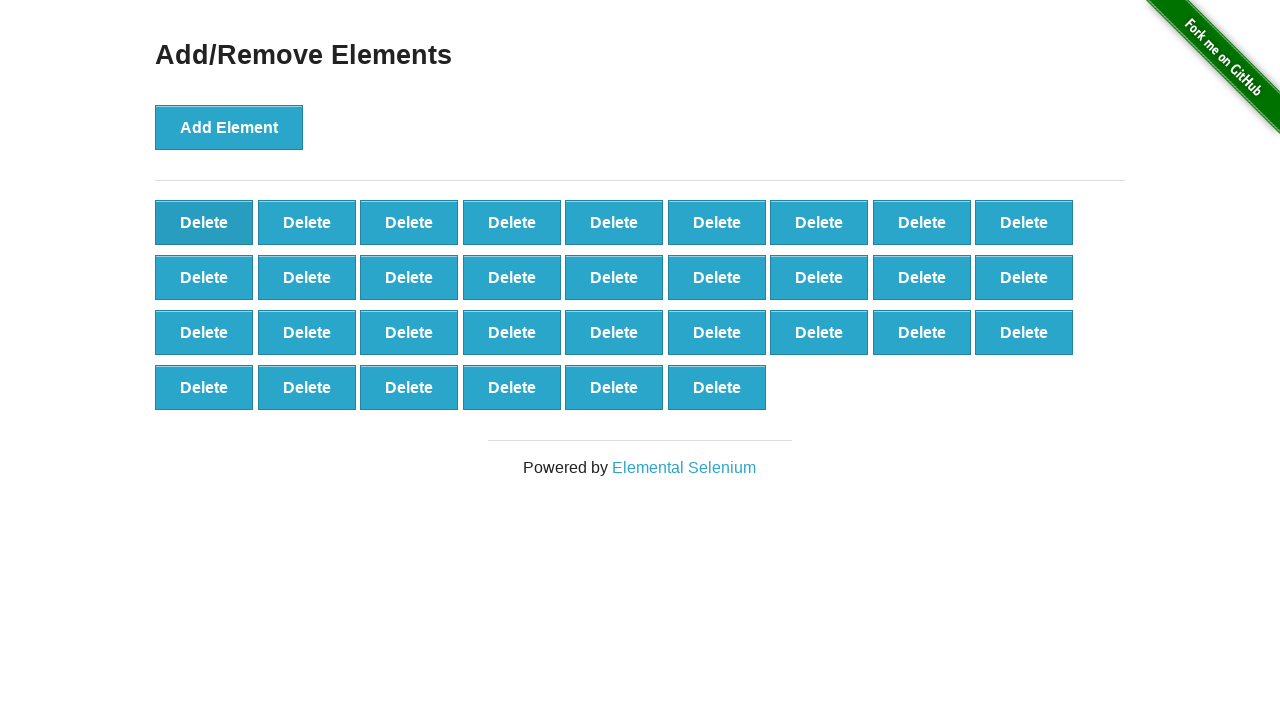

Clicked delete button (iteration 68/90) at (204, 222) on button[onclick='deleteElement()']
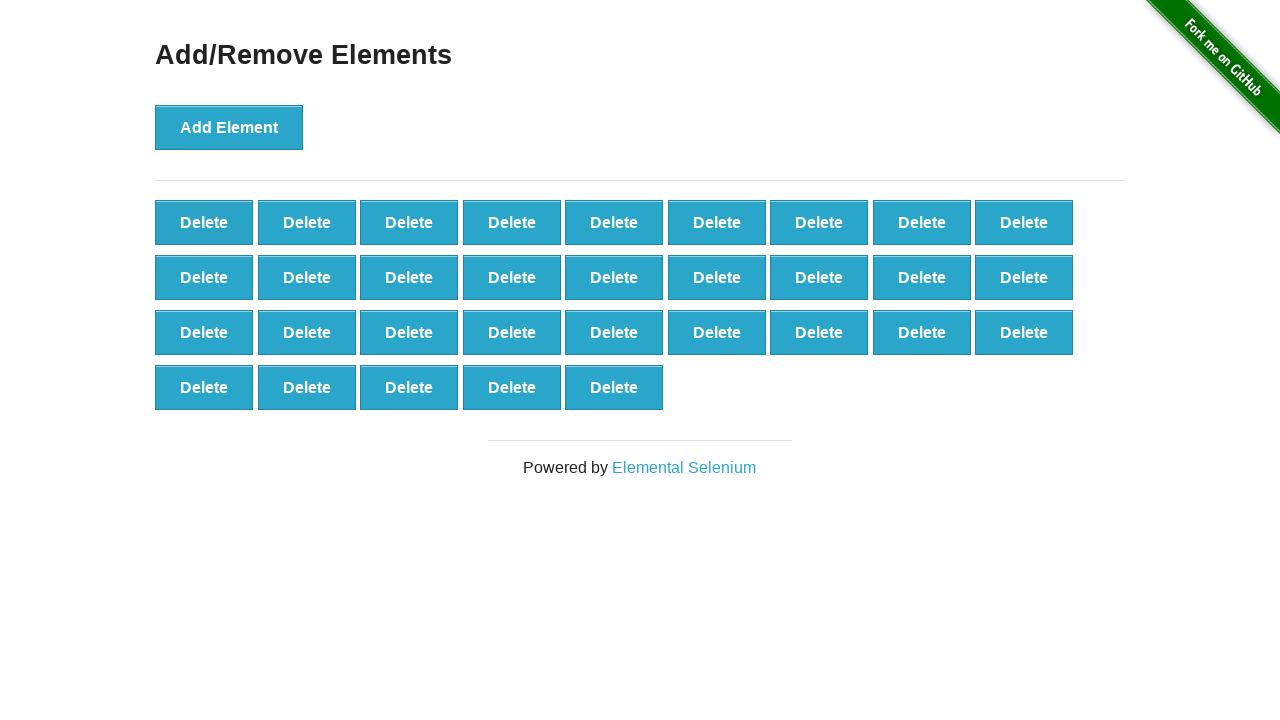

Clicked delete button (iteration 69/90) at (204, 222) on button[onclick='deleteElement()']
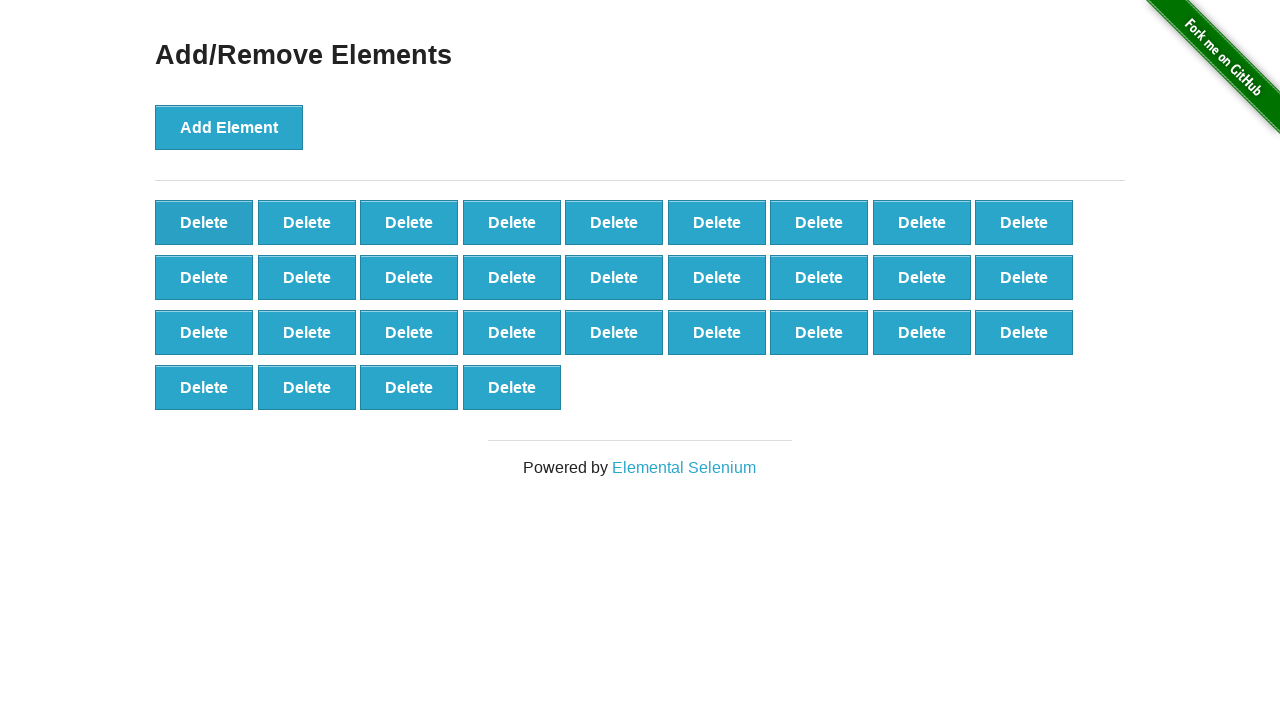

Clicked delete button (iteration 70/90) at (204, 222) on button[onclick='deleteElement()']
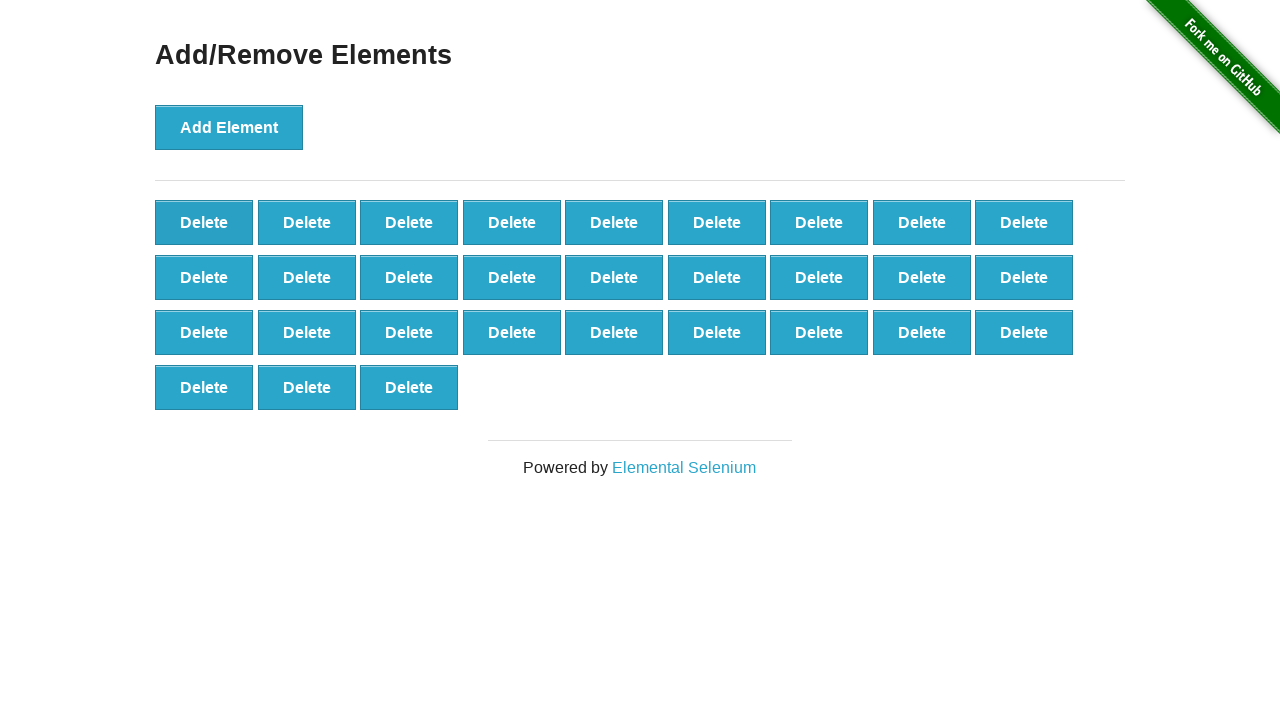

Clicked delete button (iteration 71/90) at (204, 222) on button[onclick='deleteElement()']
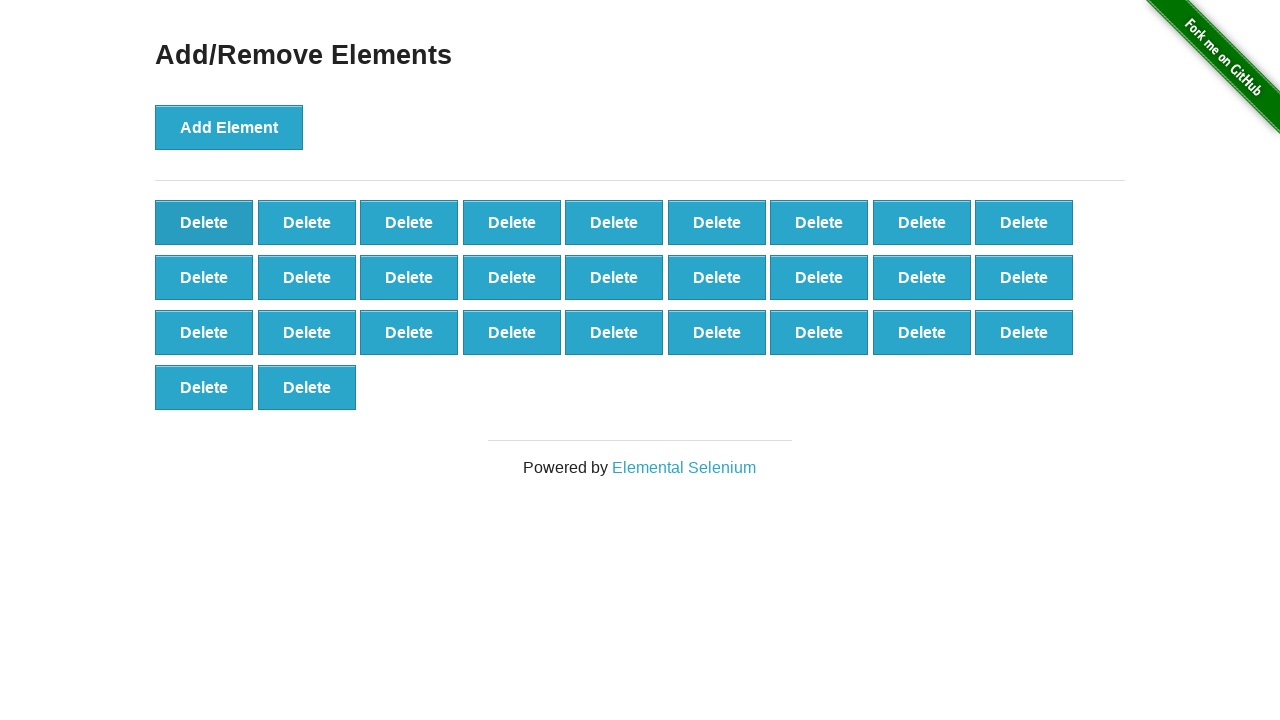

Clicked delete button (iteration 72/90) at (204, 222) on button[onclick='deleteElement()']
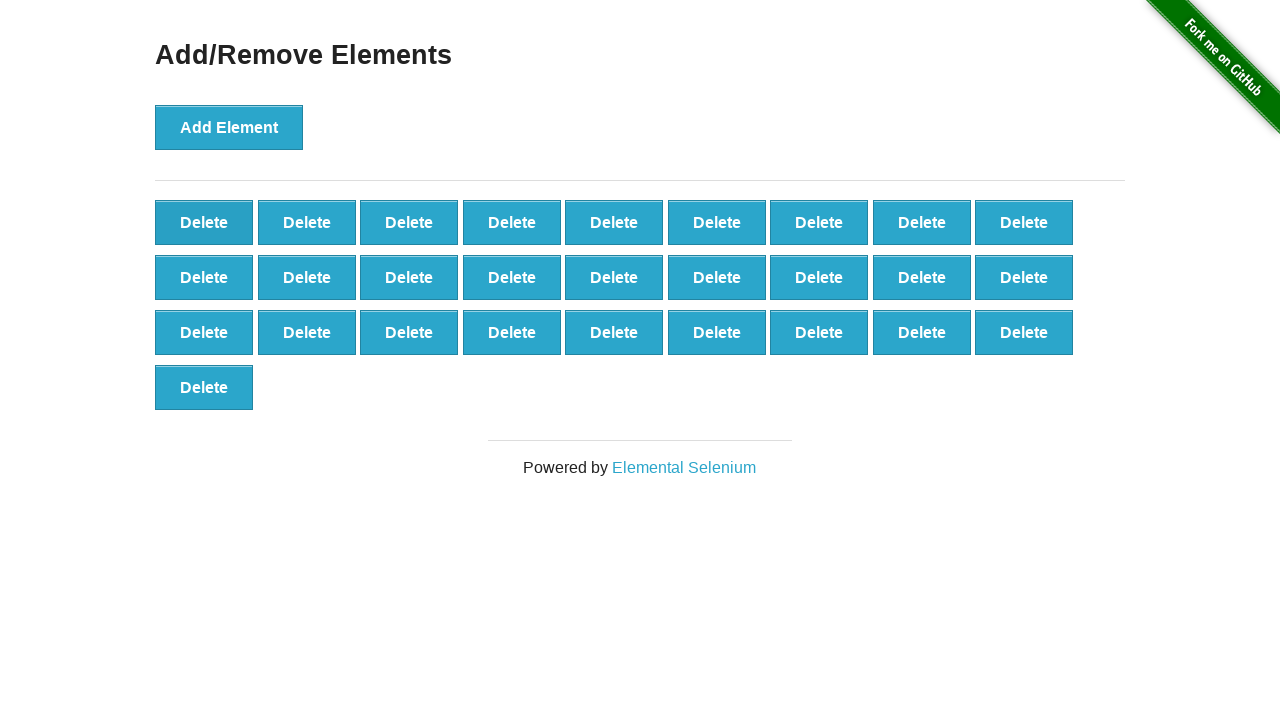

Clicked delete button (iteration 73/90) at (204, 222) on button[onclick='deleteElement()']
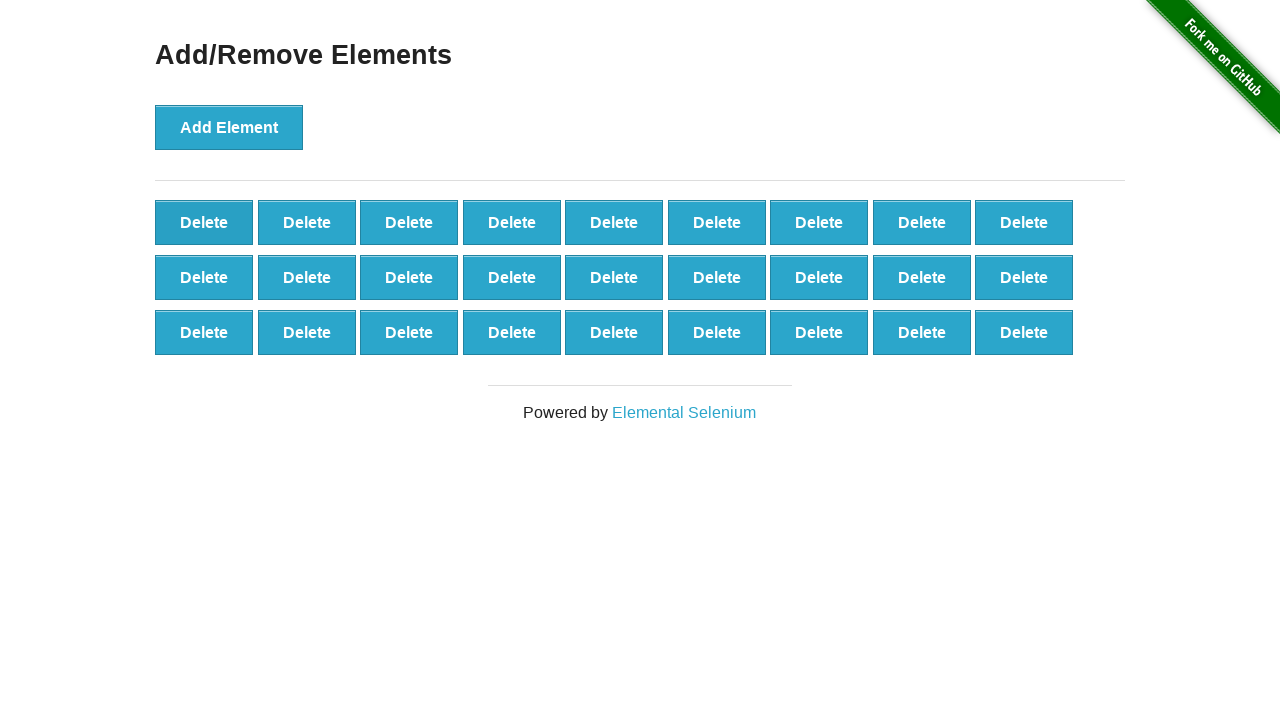

Clicked delete button (iteration 74/90) at (204, 222) on button[onclick='deleteElement()']
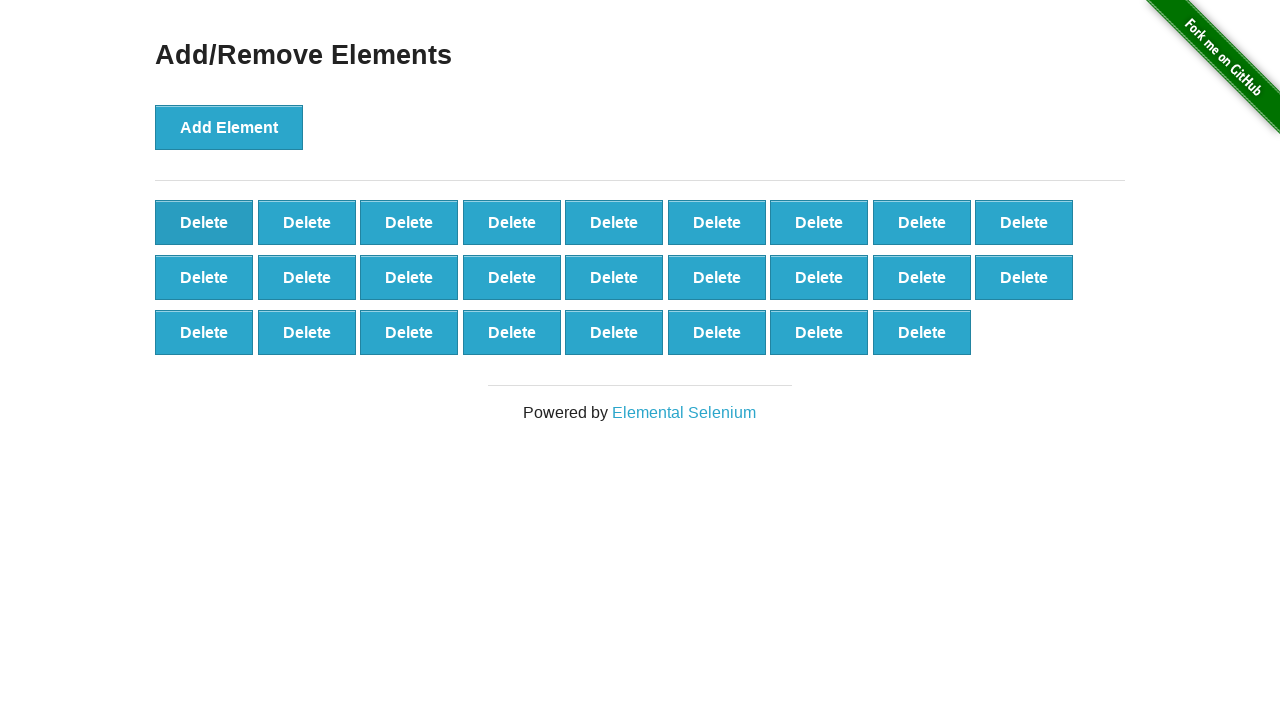

Clicked delete button (iteration 75/90) at (204, 222) on button[onclick='deleteElement()']
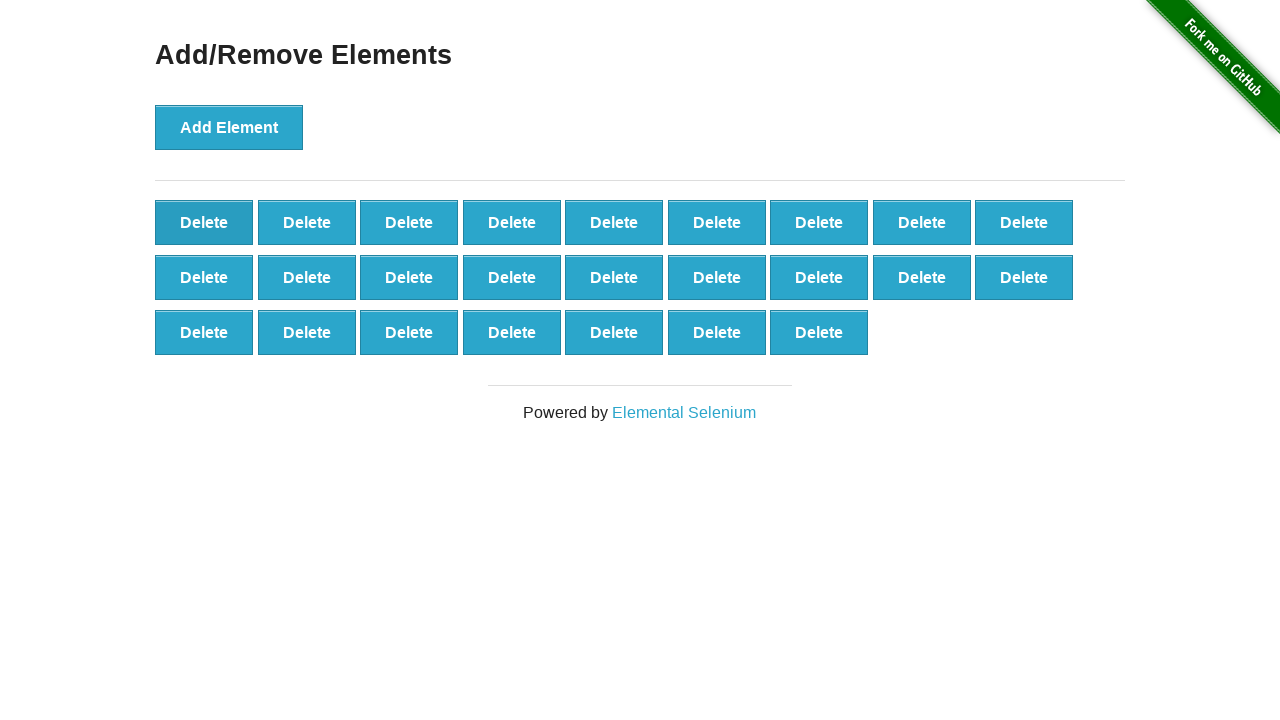

Clicked delete button (iteration 76/90) at (204, 222) on button[onclick='deleteElement()']
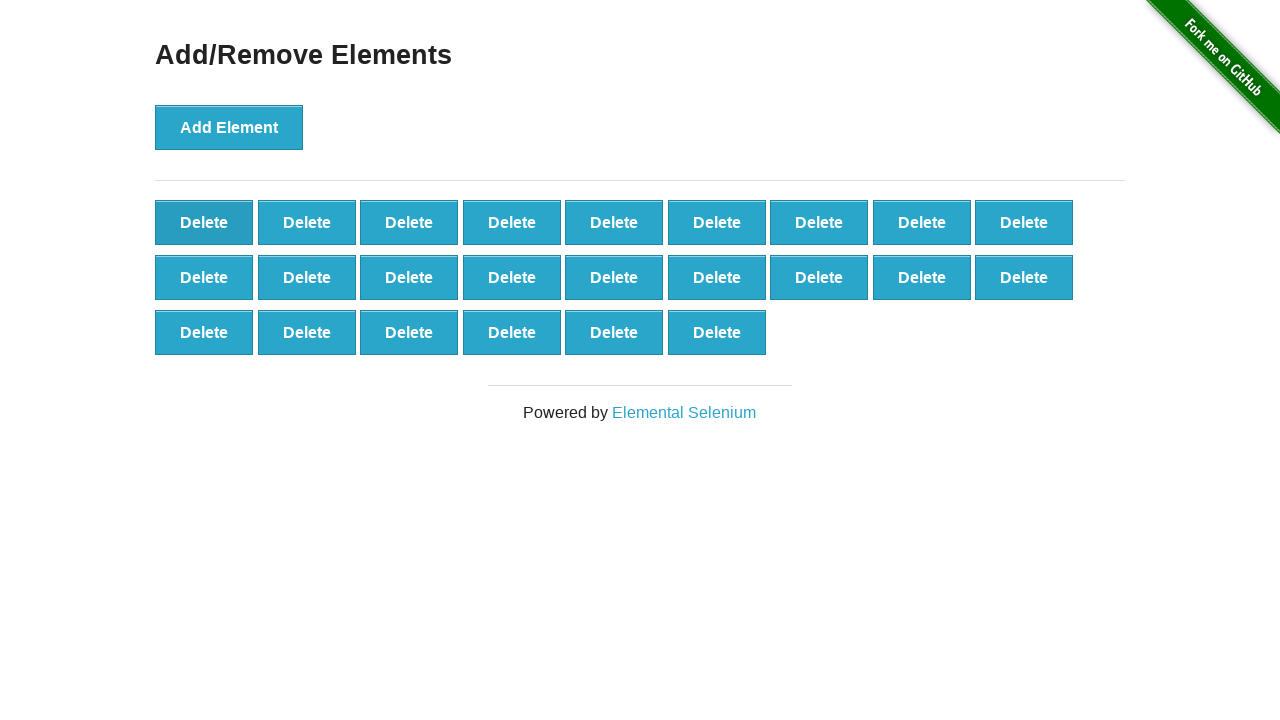

Clicked delete button (iteration 77/90) at (204, 222) on button[onclick='deleteElement()']
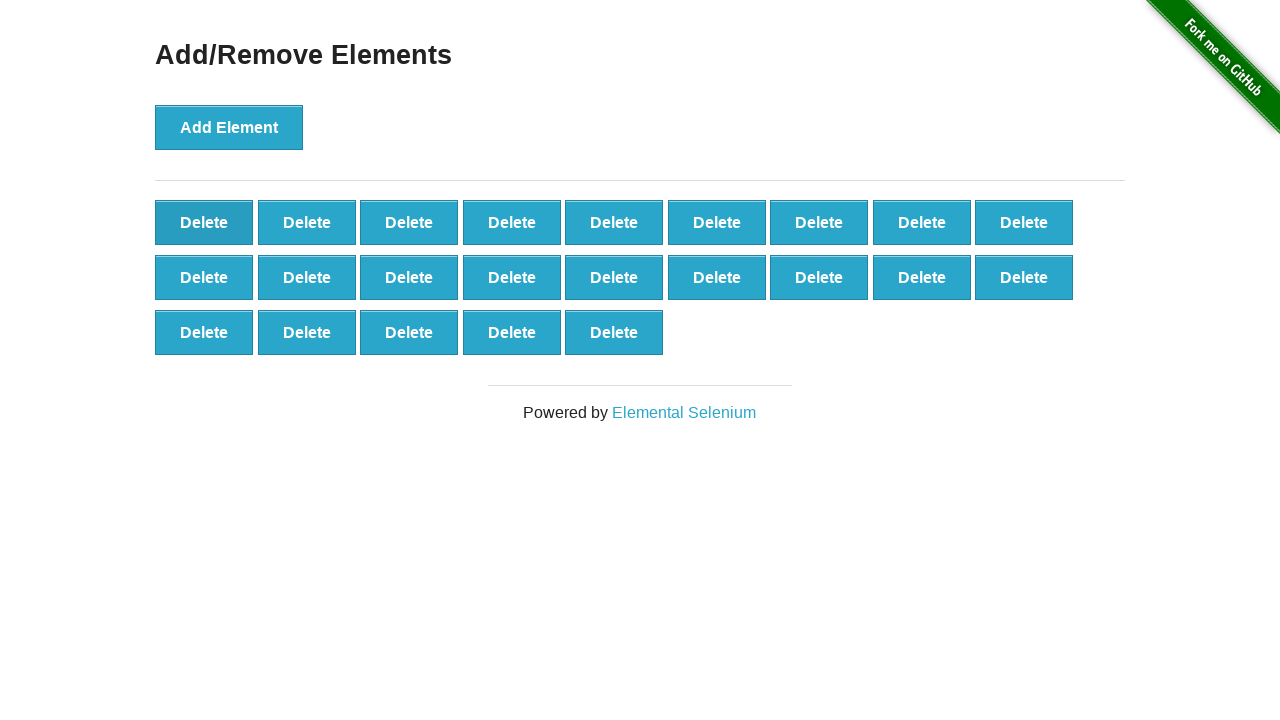

Clicked delete button (iteration 78/90) at (204, 222) on button[onclick='deleteElement()']
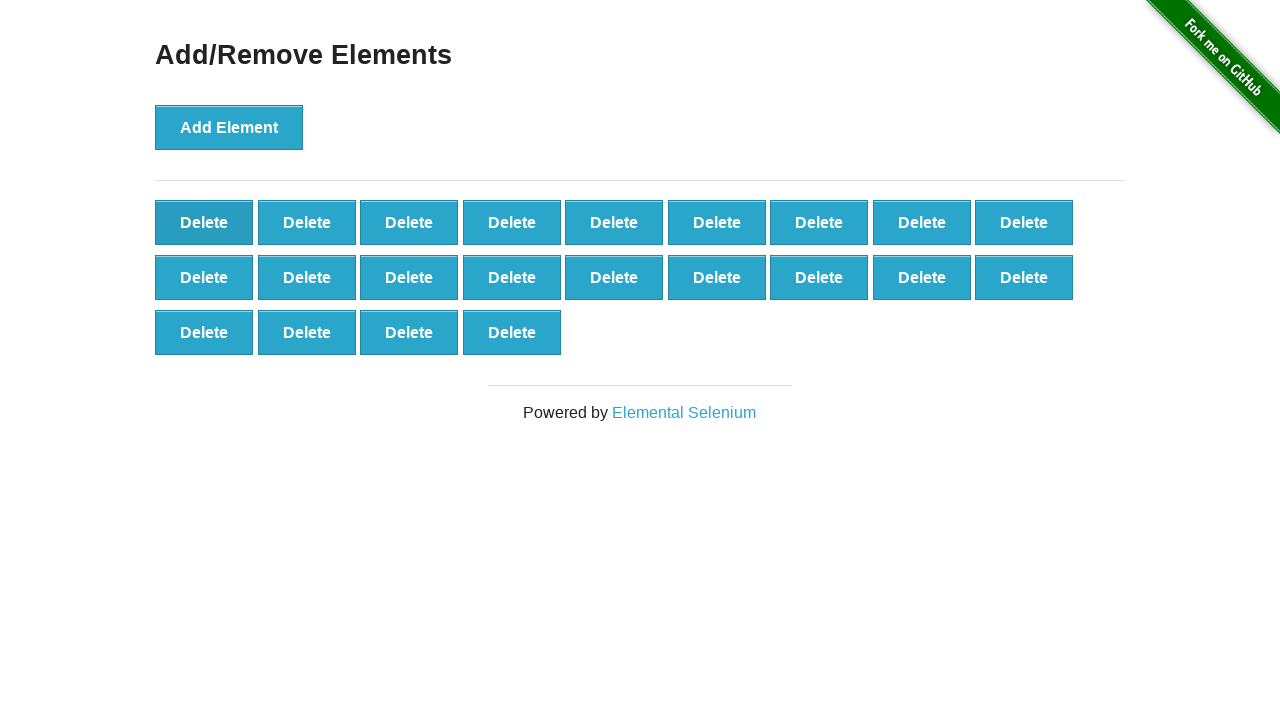

Clicked delete button (iteration 79/90) at (204, 222) on button[onclick='deleteElement()']
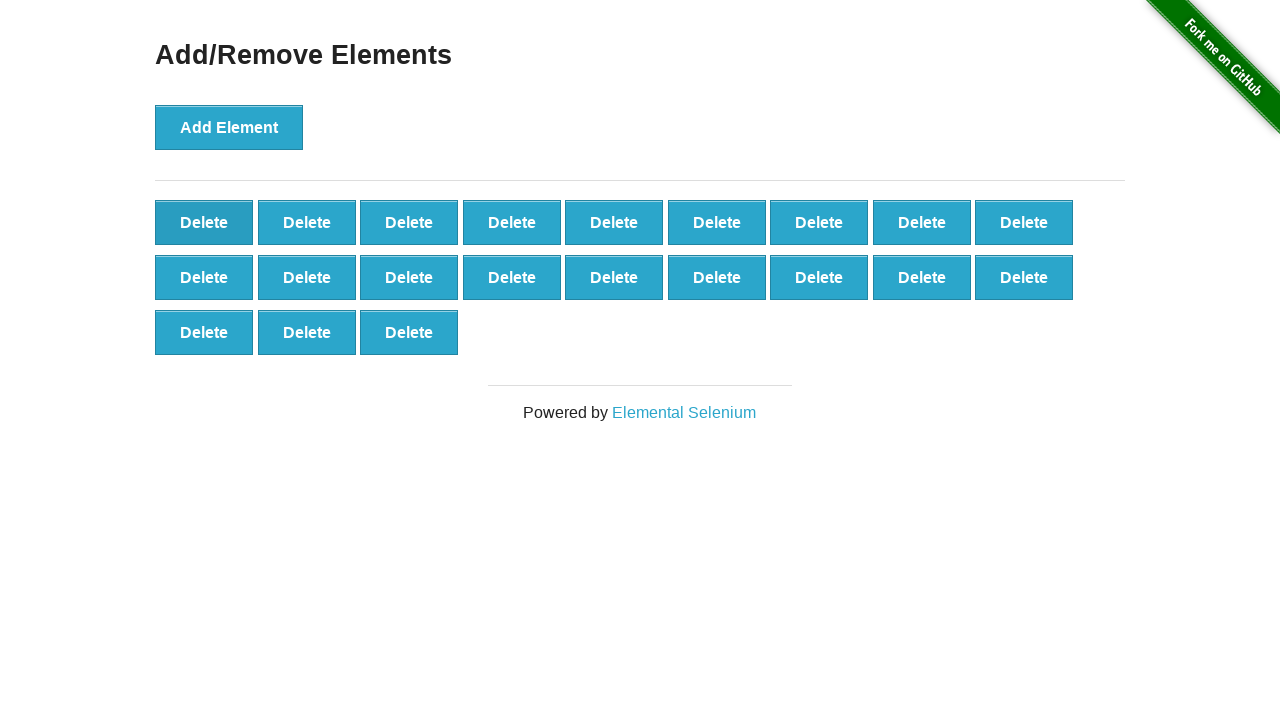

Clicked delete button (iteration 80/90) at (204, 222) on button[onclick='deleteElement()']
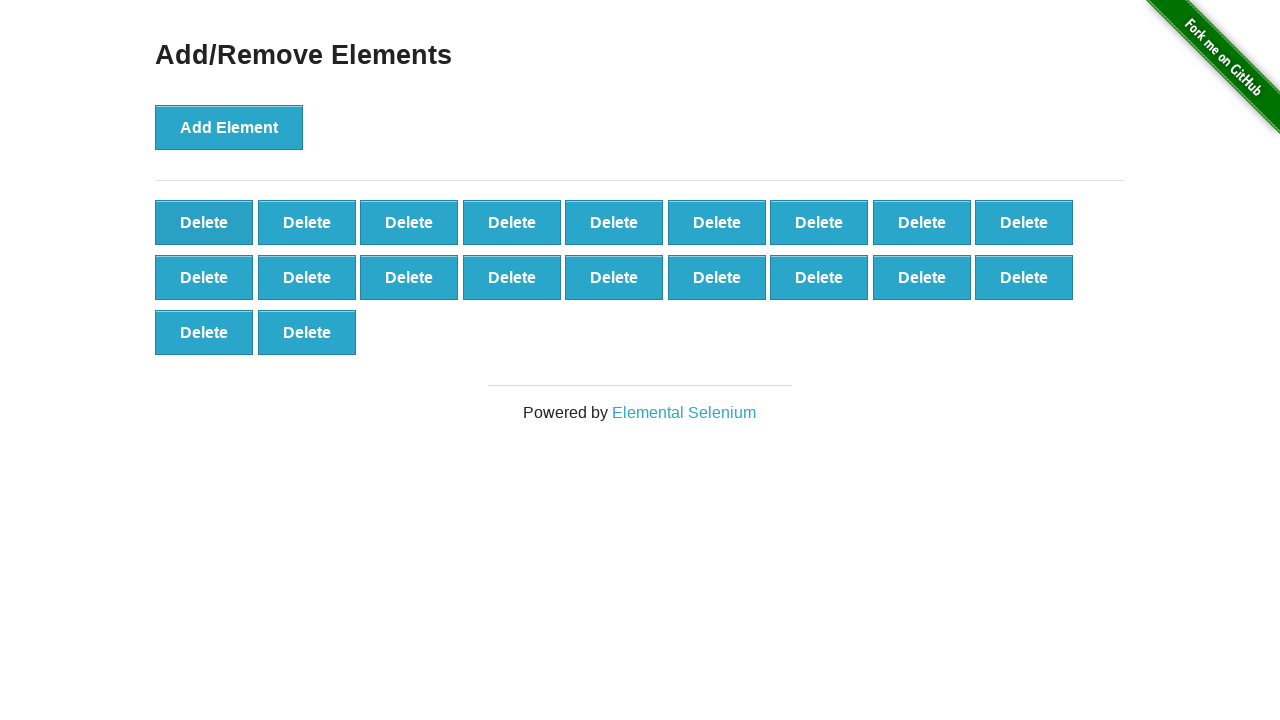

Clicked delete button (iteration 81/90) at (204, 222) on button[onclick='deleteElement()']
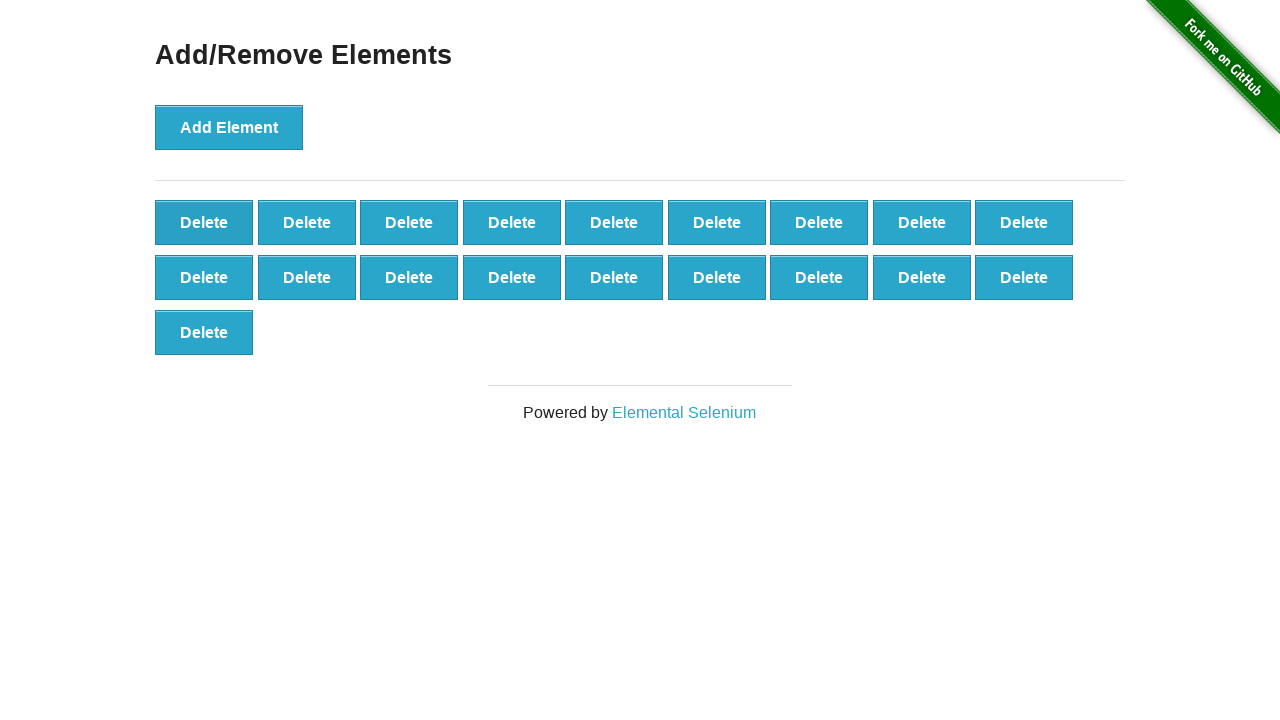

Clicked delete button (iteration 82/90) at (204, 222) on button[onclick='deleteElement()']
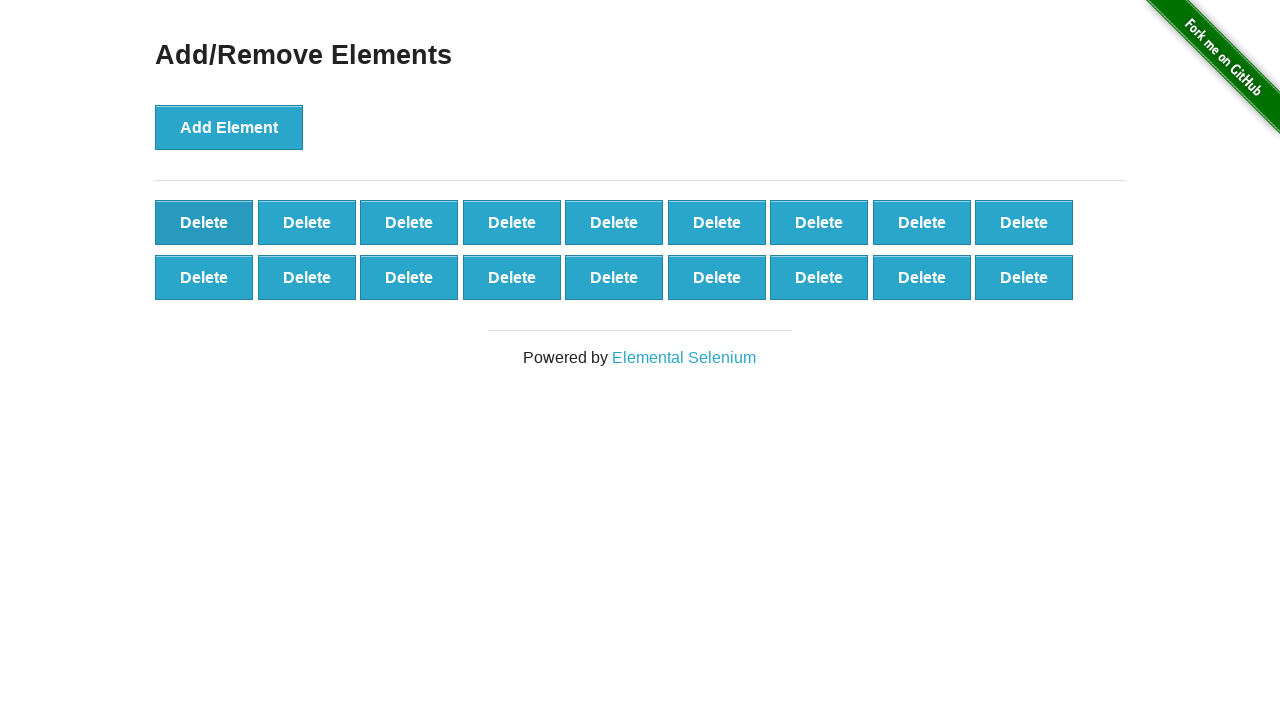

Clicked delete button (iteration 83/90) at (204, 222) on button[onclick='deleteElement()']
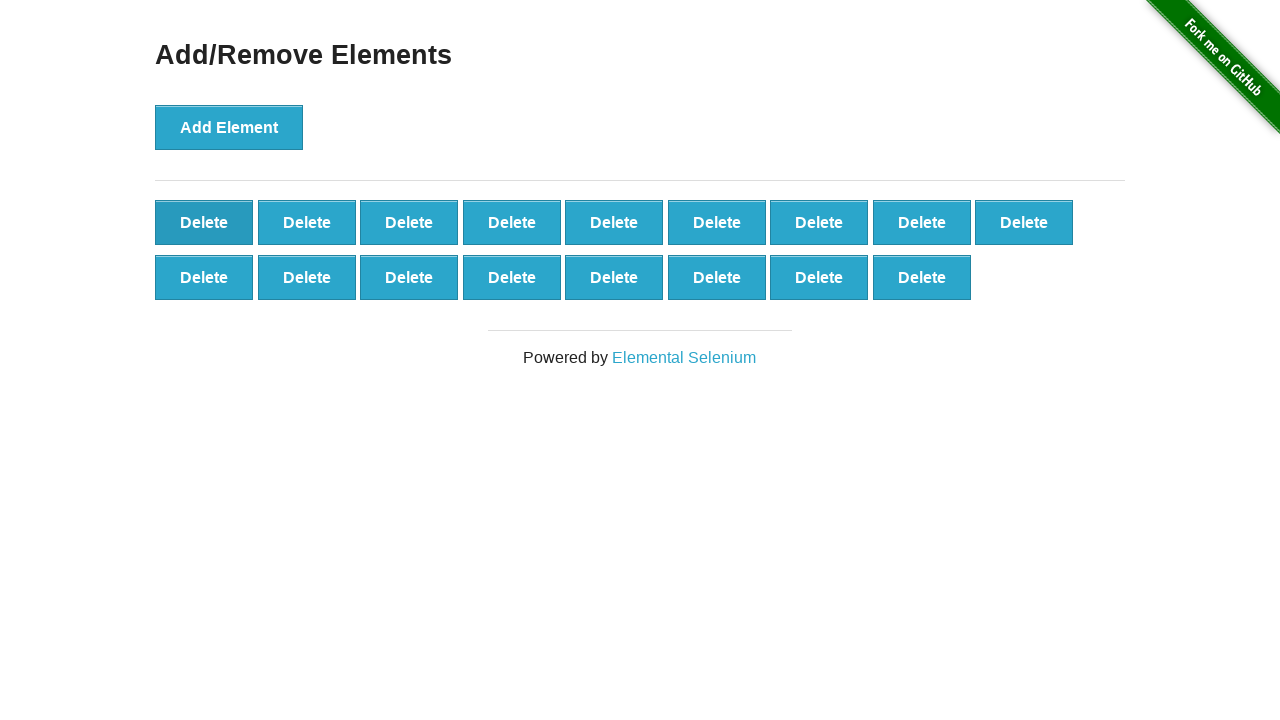

Clicked delete button (iteration 84/90) at (204, 222) on button[onclick='deleteElement()']
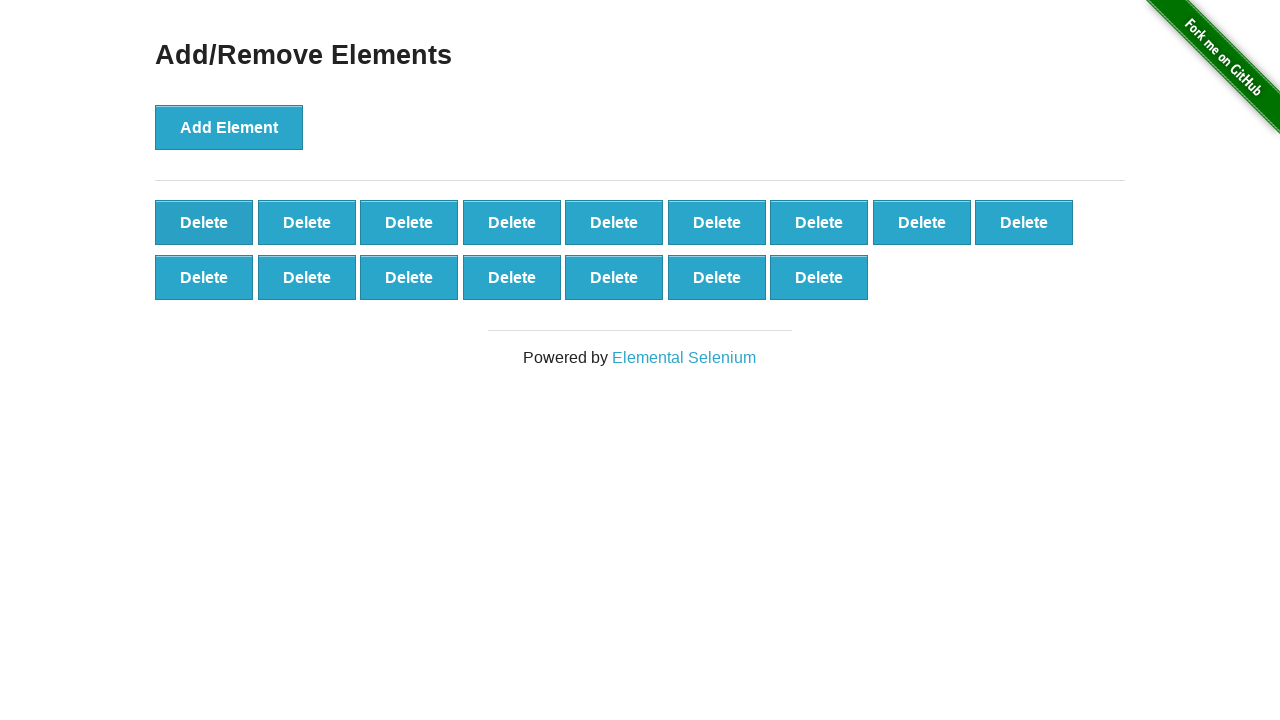

Clicked delete button (iteration 85/90) at (204, 222) on button[onclick='deleteElement()']
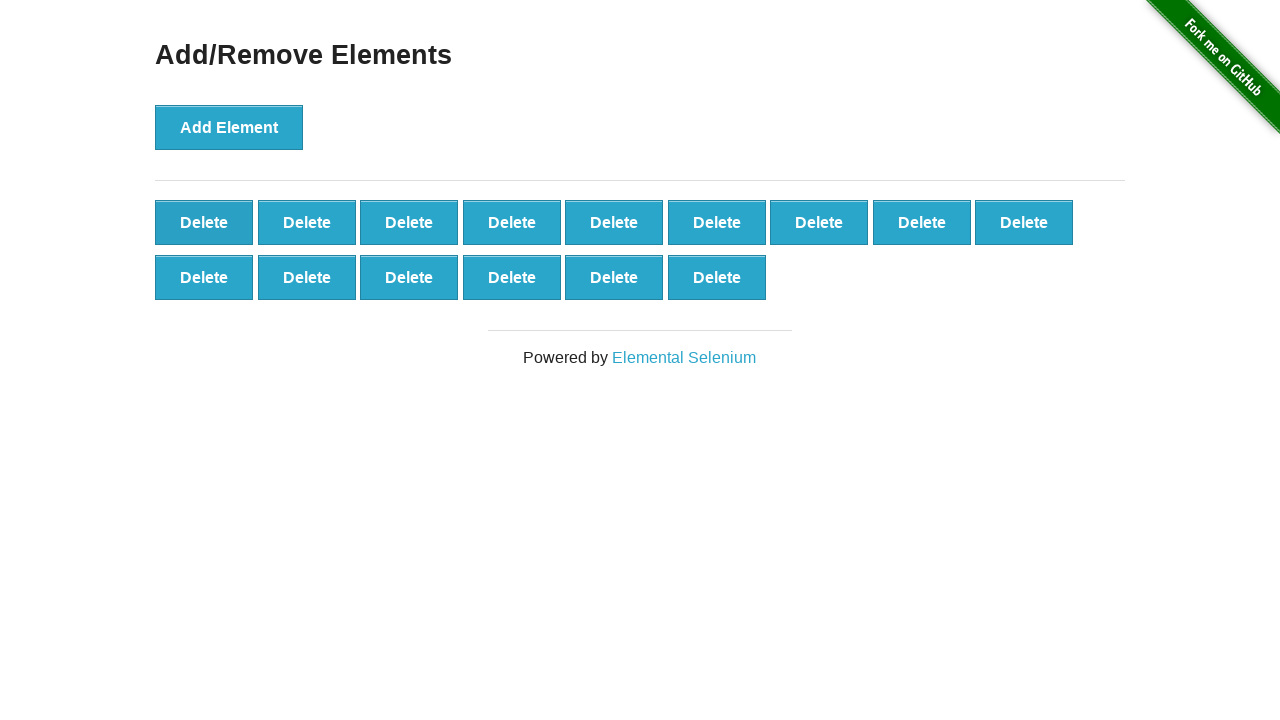

Clicked delete button (iteration 86/90) at (204, 222) on button[onclick='deleteElement()']
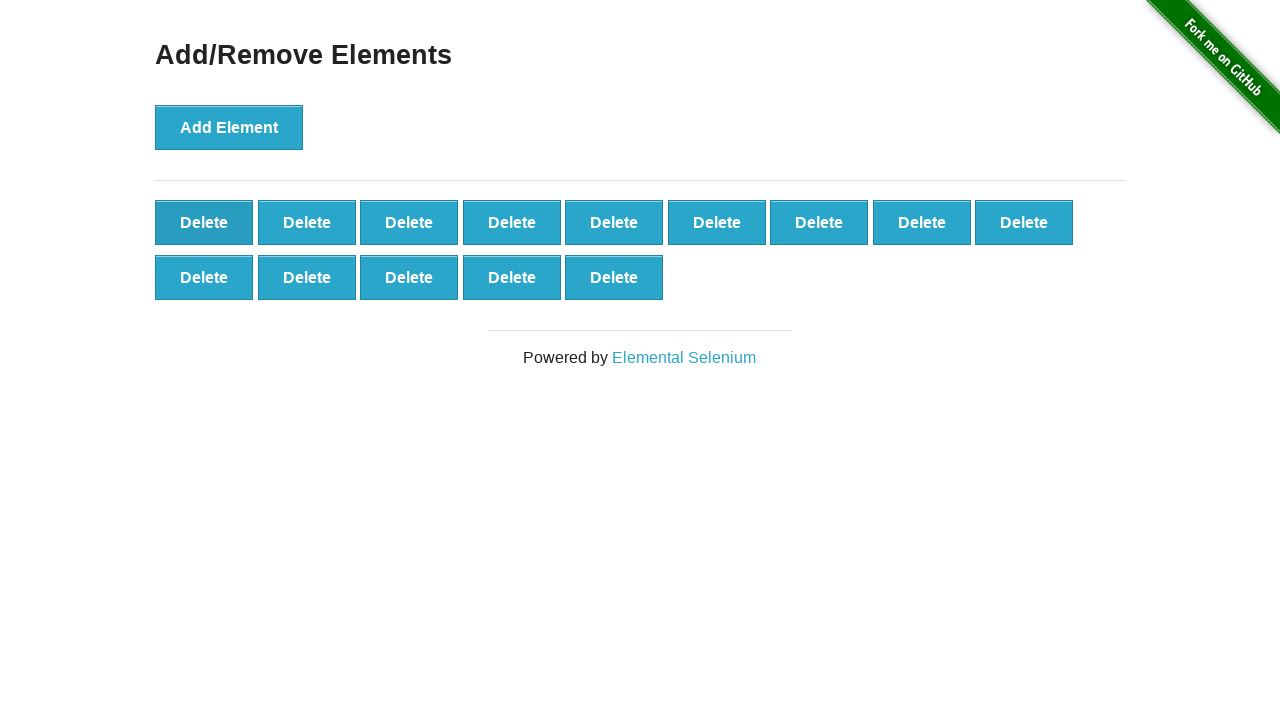

Clicked delete button (iteration 87/90) at (204, 222) on button[onclick='deleteElement()']
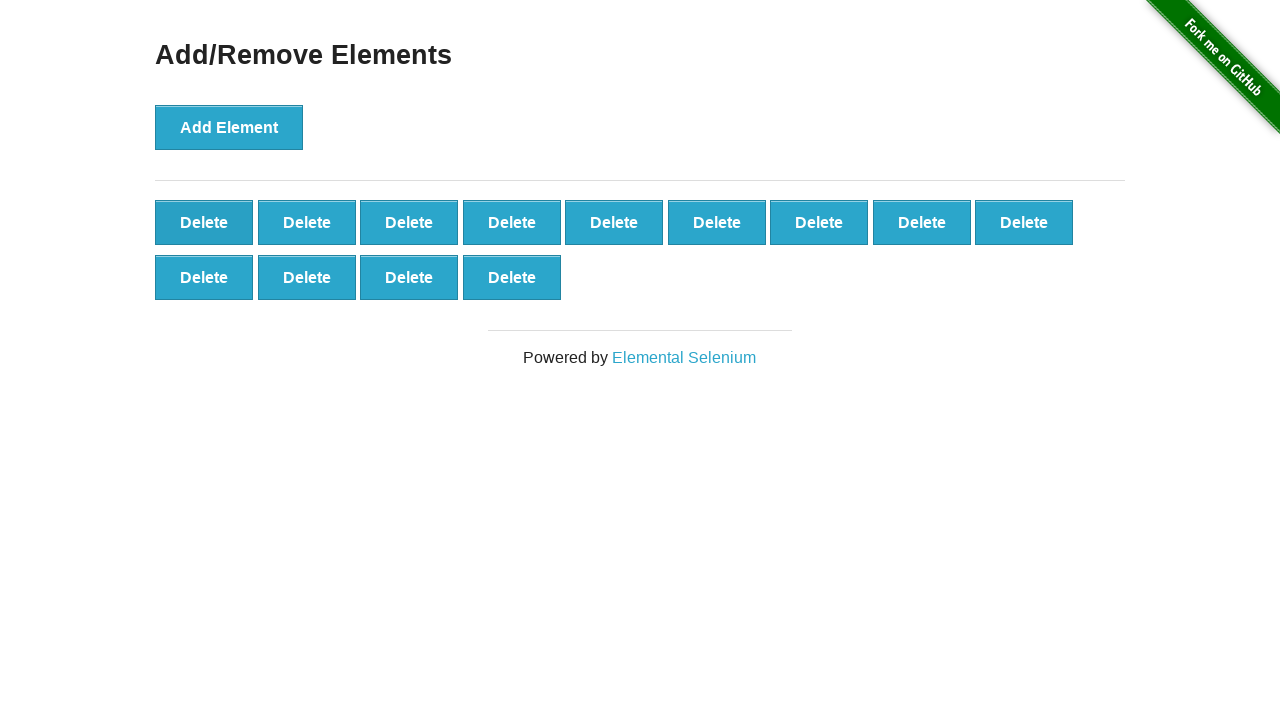

Clicked delete button (iteration 88/90) at (204, 222) on button[onclick='deleteElement()']
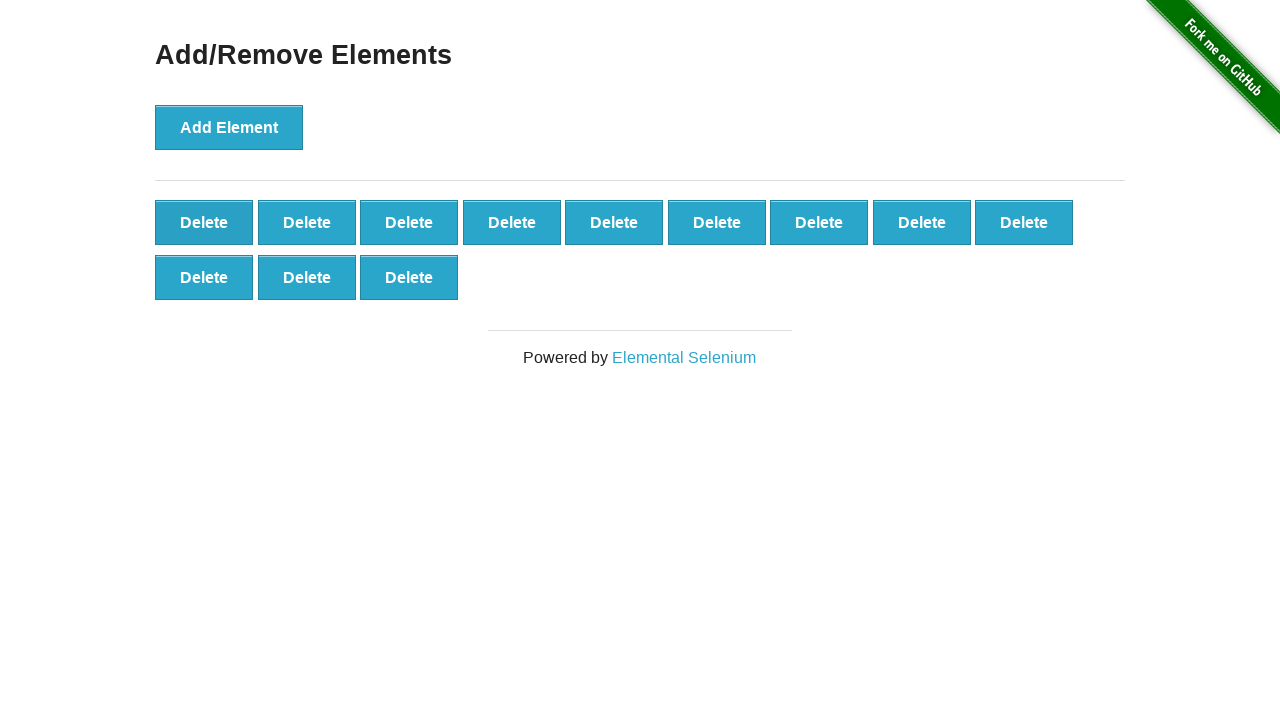

Clicked delete button (iteration 89/90) at (204, 222) on button[onclick='deleteElement()']
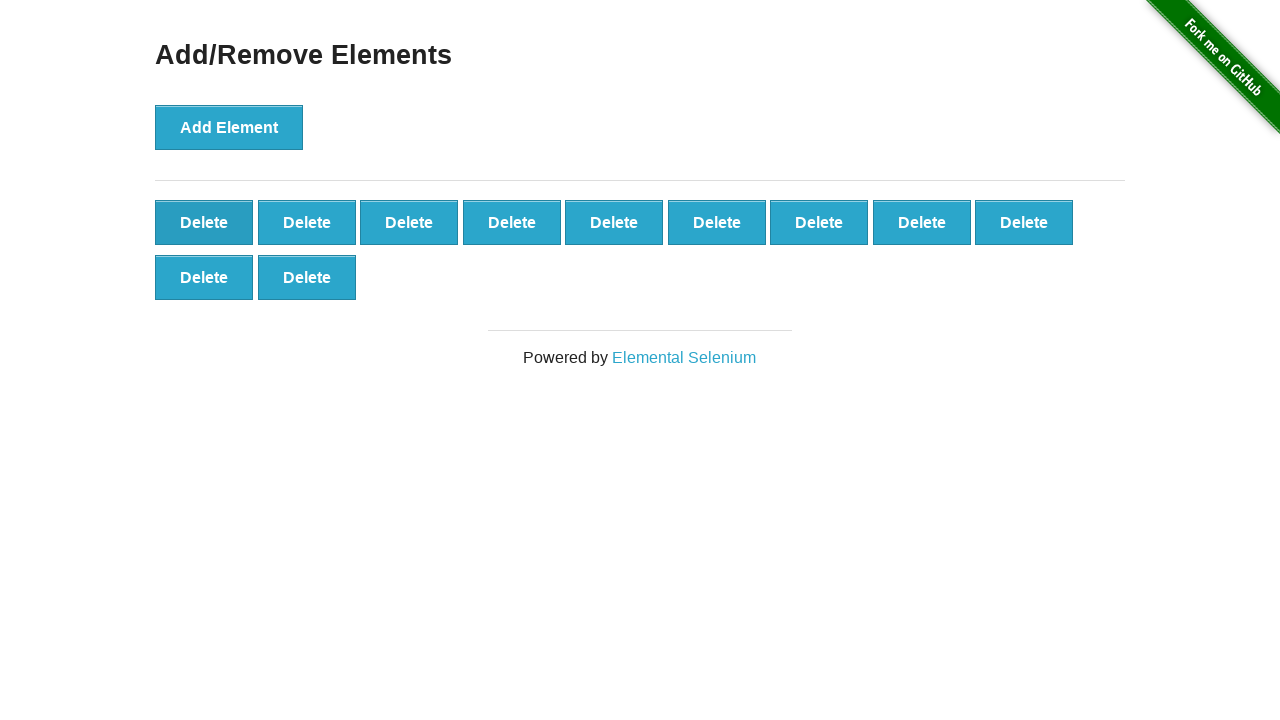

Clicked delete button (iteration 90/90) at (204, 222) on button[onclick='deleteElement()']
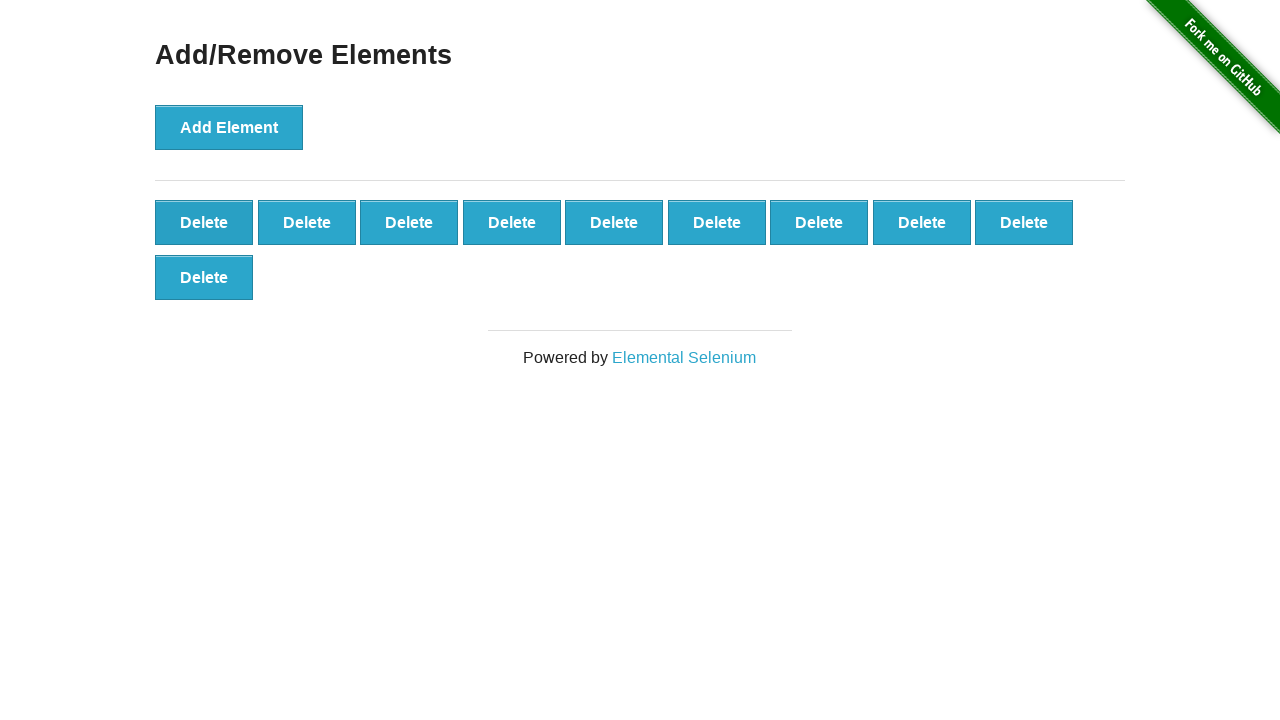

Located all remaining delete buttons after deleting 90 elements
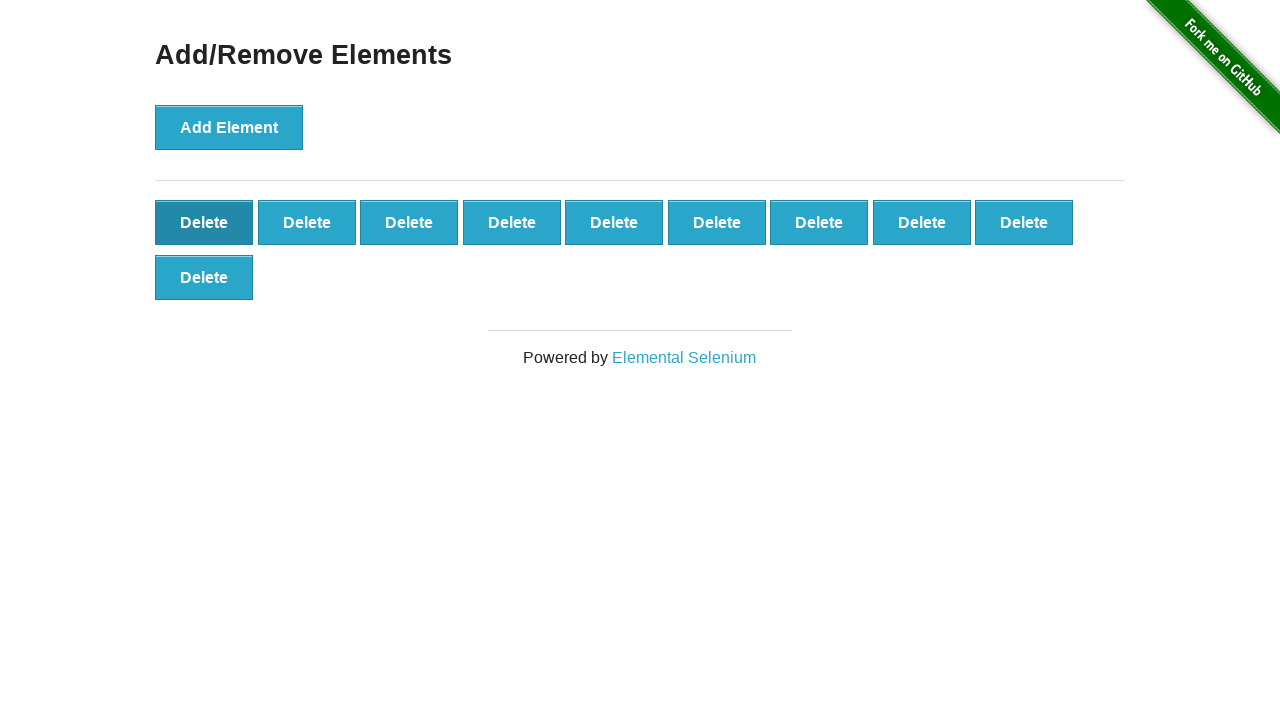

Verified 10 delete buttons remain
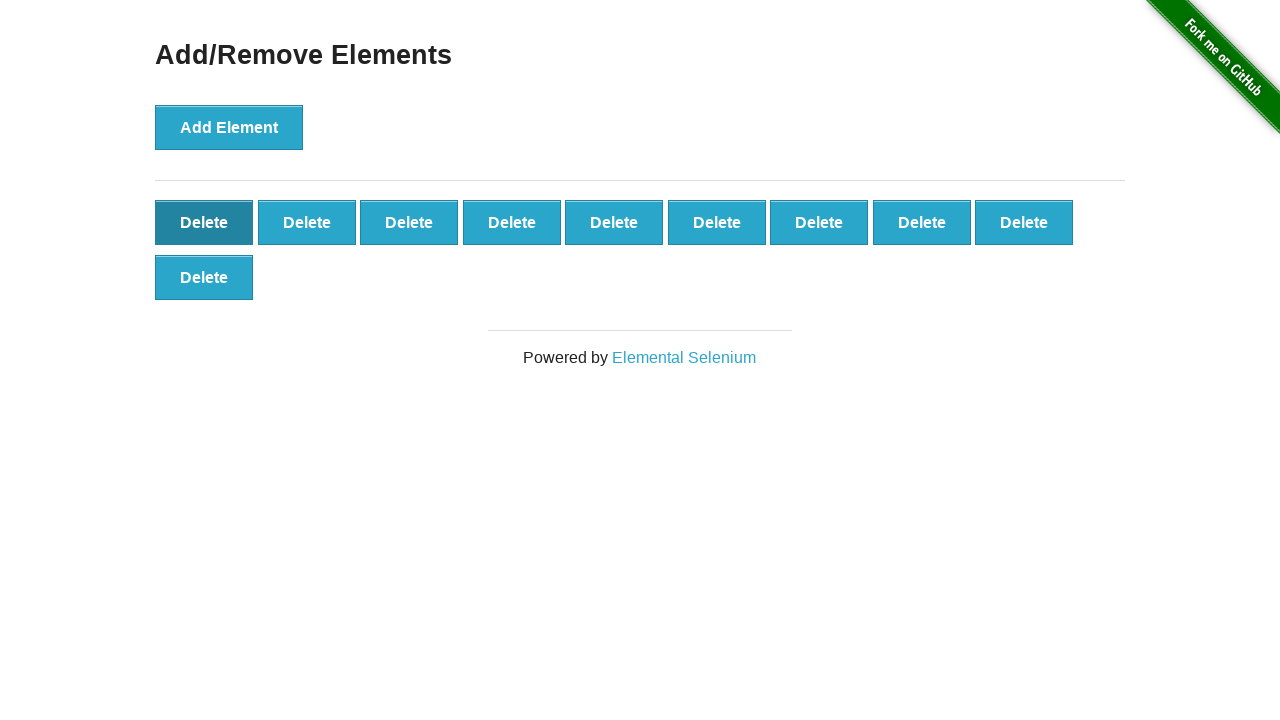

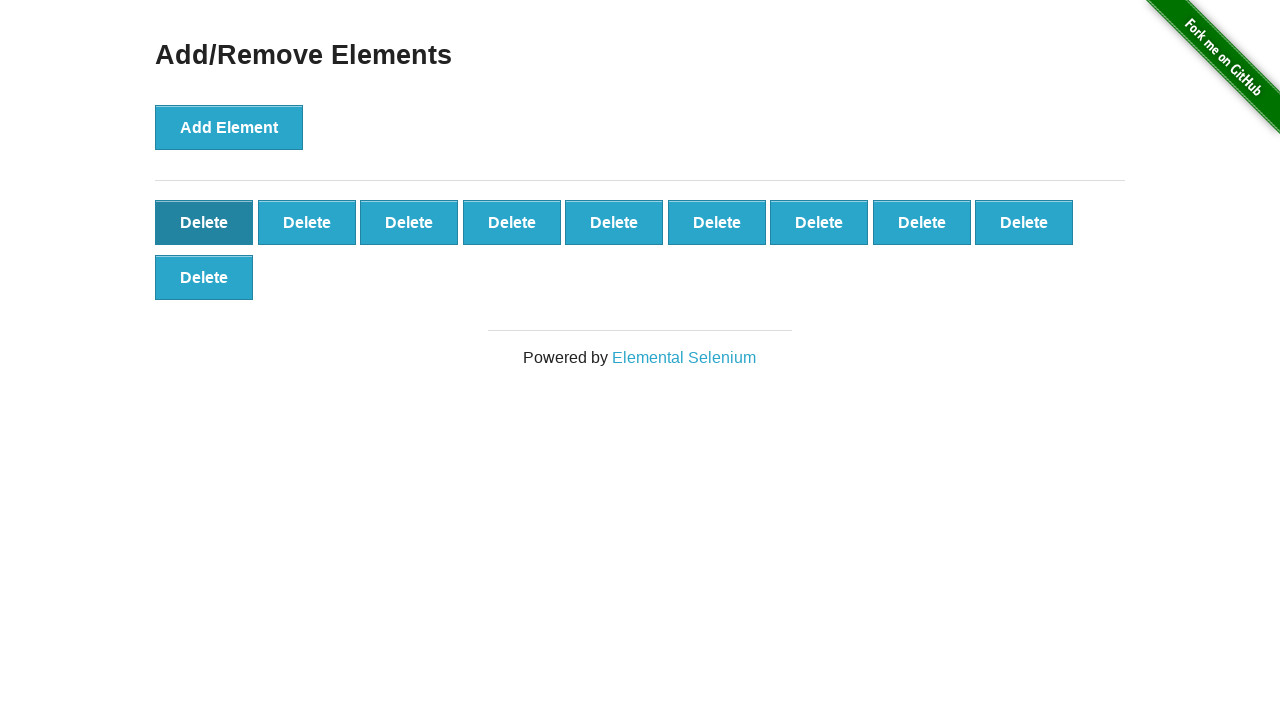